Tests a kitten-collecting game by navigating to the game page, starting the game, and clicking on kittens as they appear until the game ends.

Starting URL: http://thelab.boozang.com/

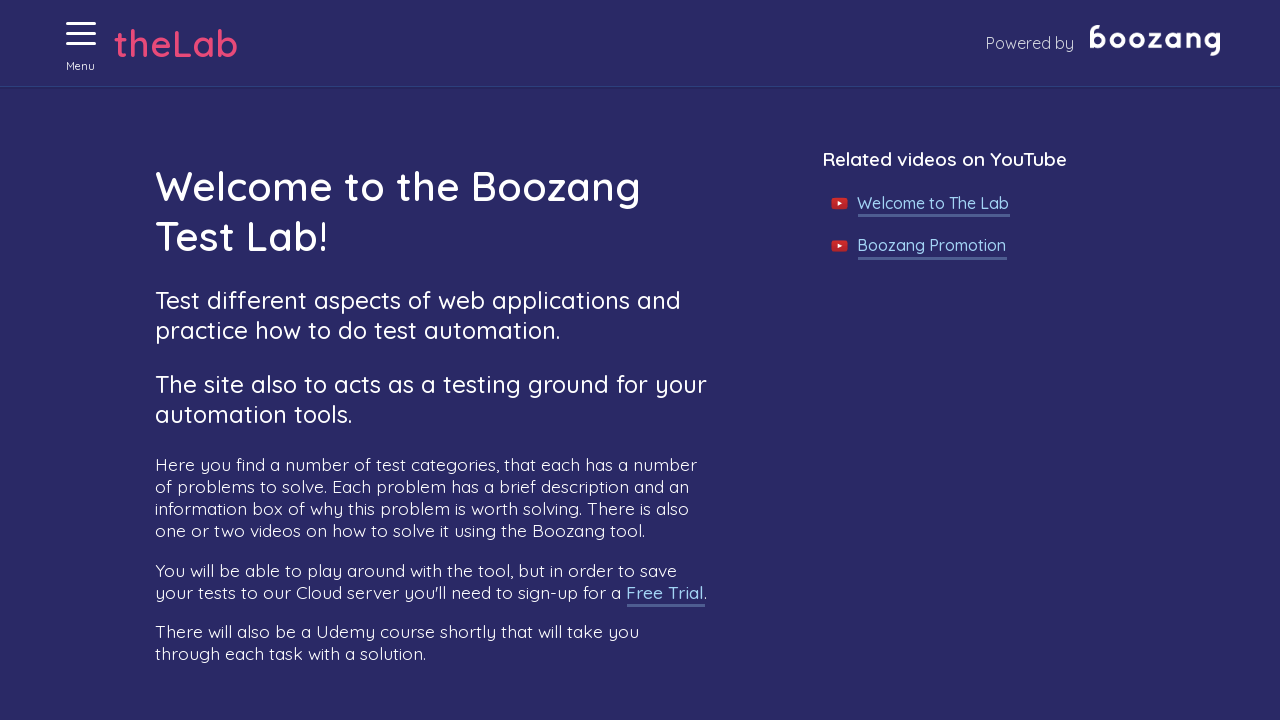

Clicked menu button to open menu at (81, 34) on xpath=//button[@aria-label='Menu' and @aria-expanded='false']
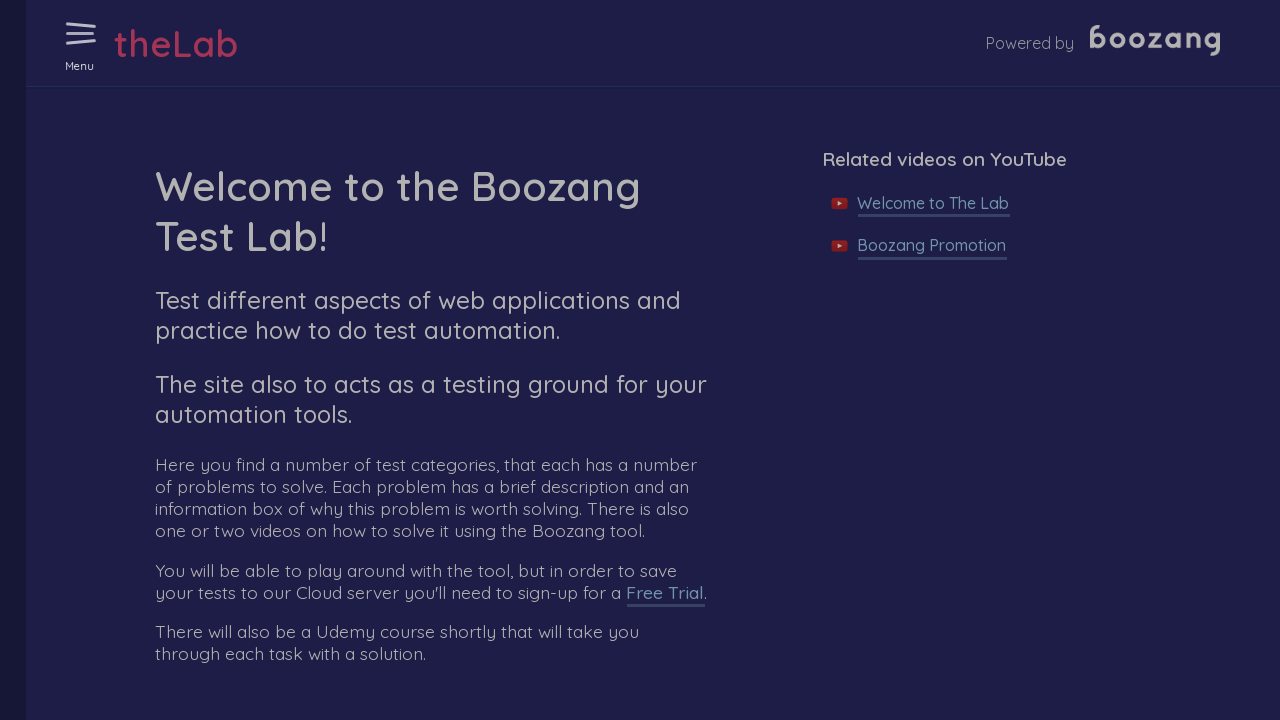

Collecting kittens menu item became visible
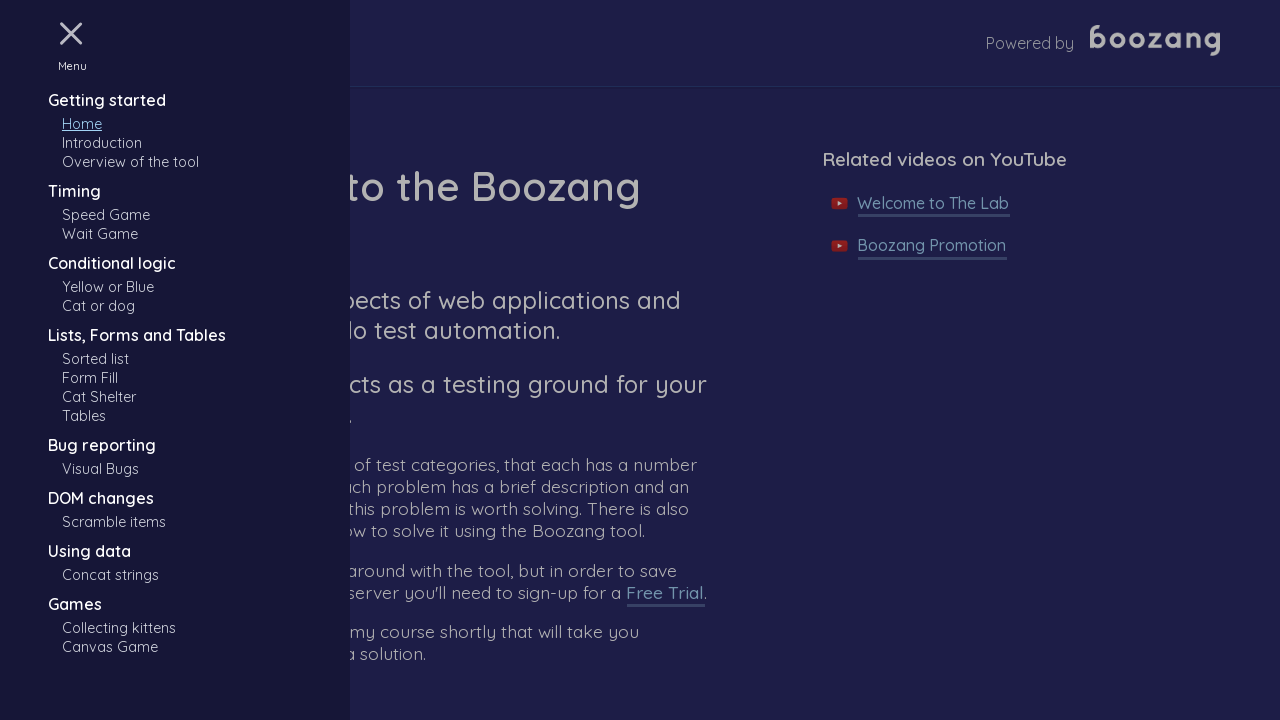

Clicked on Collecting kittens menu item at (119, 628) on xpath=//a[.='Collecting kittens']
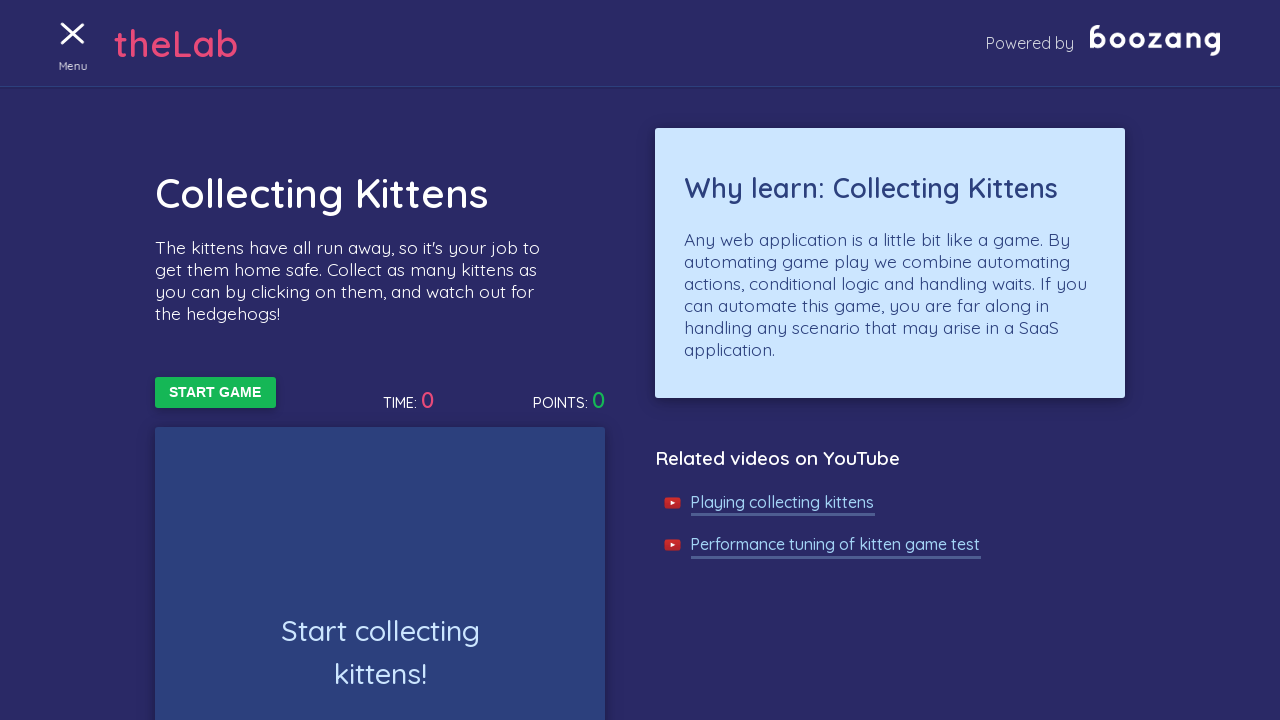

Clicked Start Game button at (215, 393) on xpath=//button[text()='Start Game']
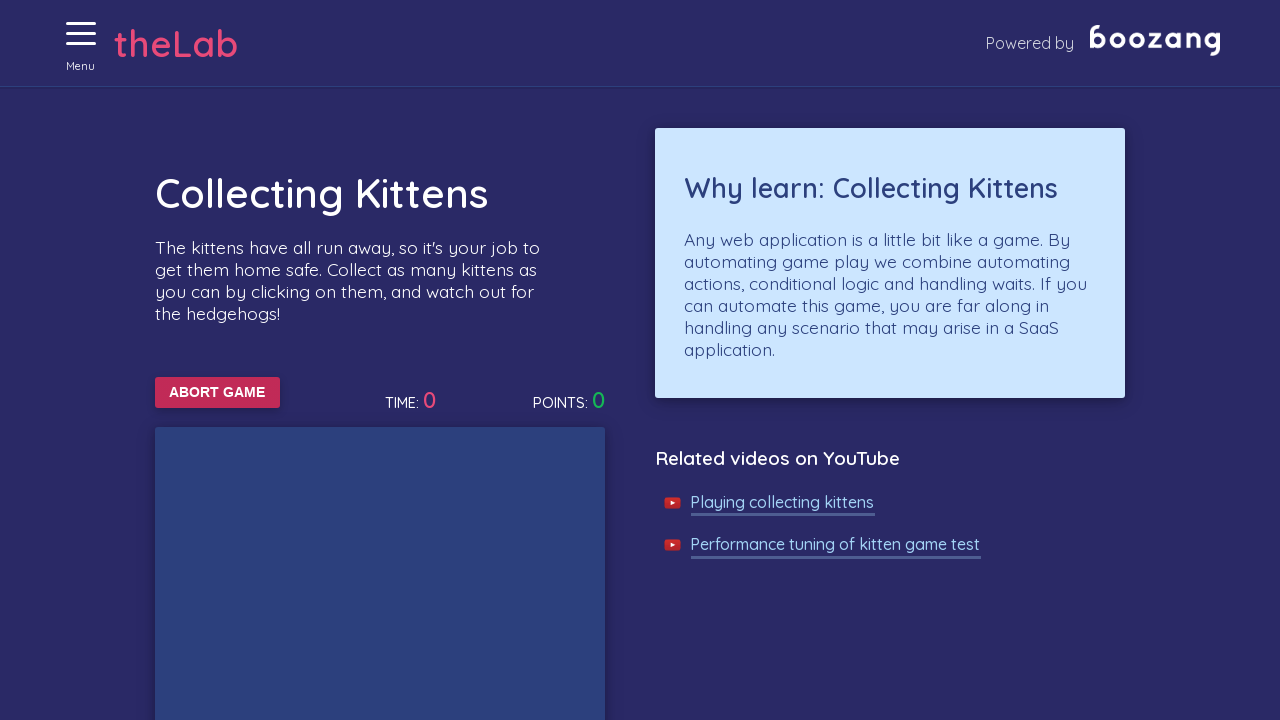

Waited 50ms for next kitten to appear
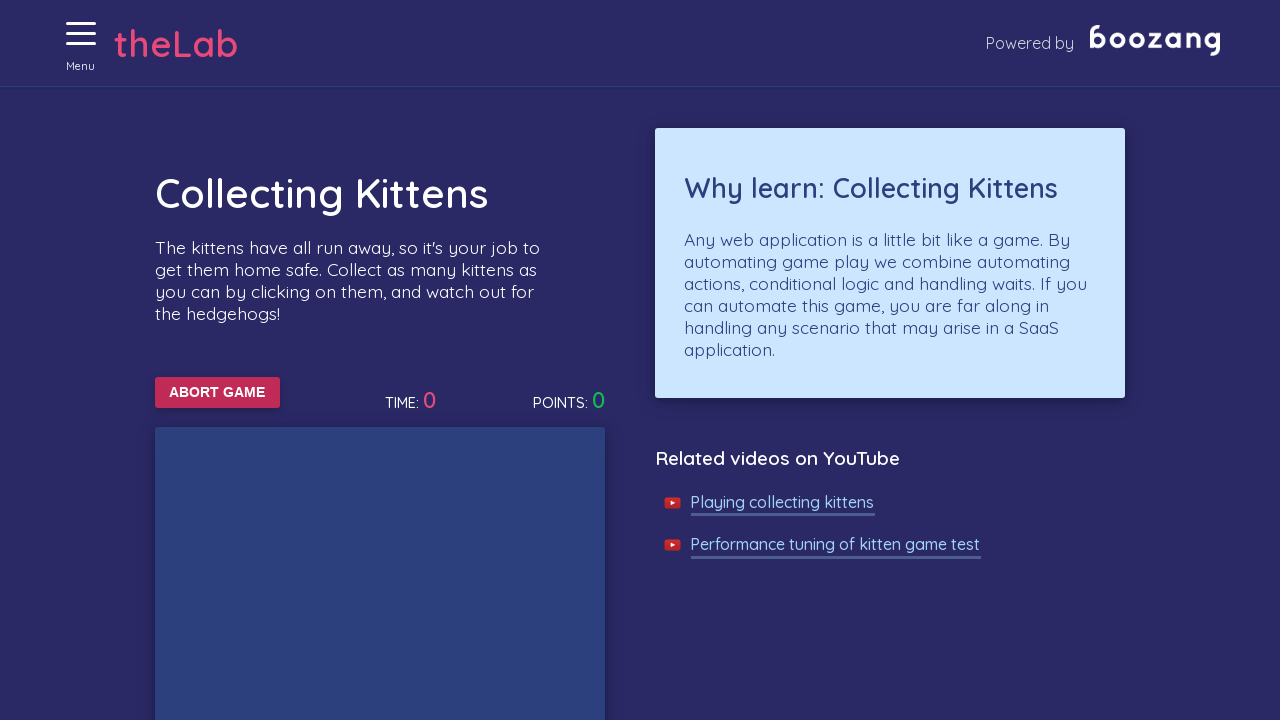

Waited 50ms for next kitten to appear
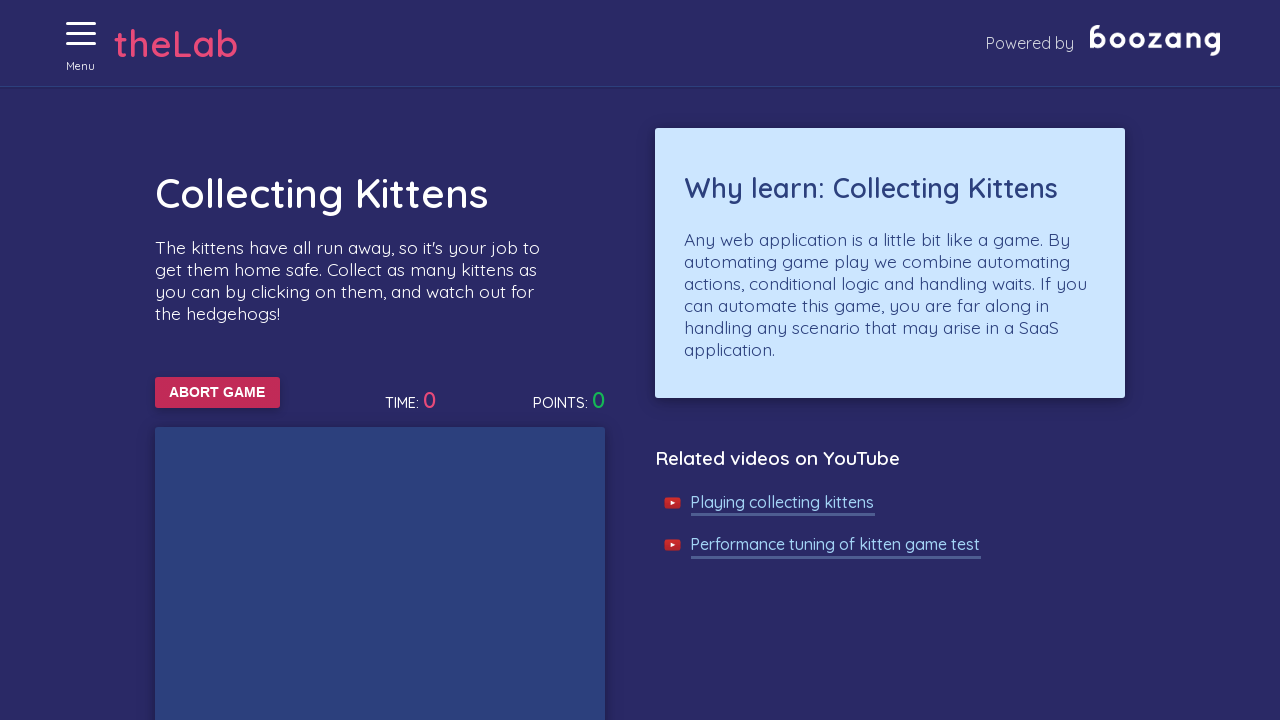

Waited 50ms for next kitten to appear
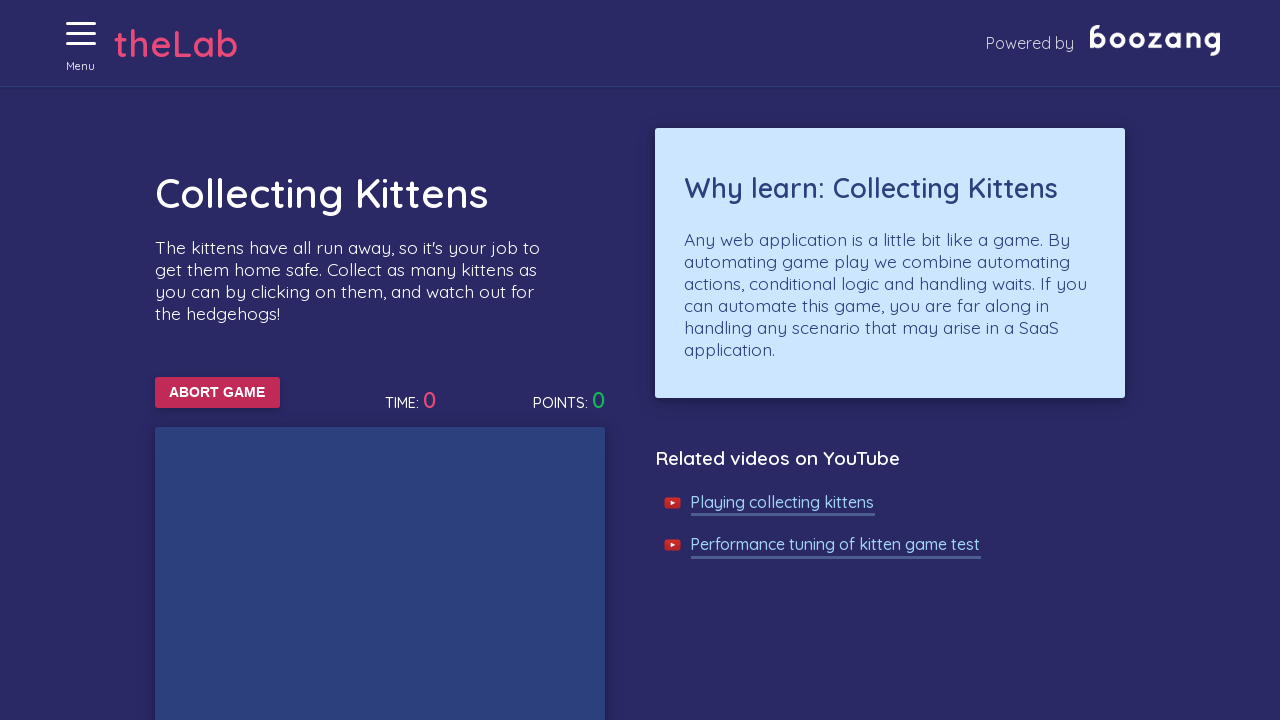

Clicked on a kitten during gameplay at (340, 360) on //img[@alt='Cat']
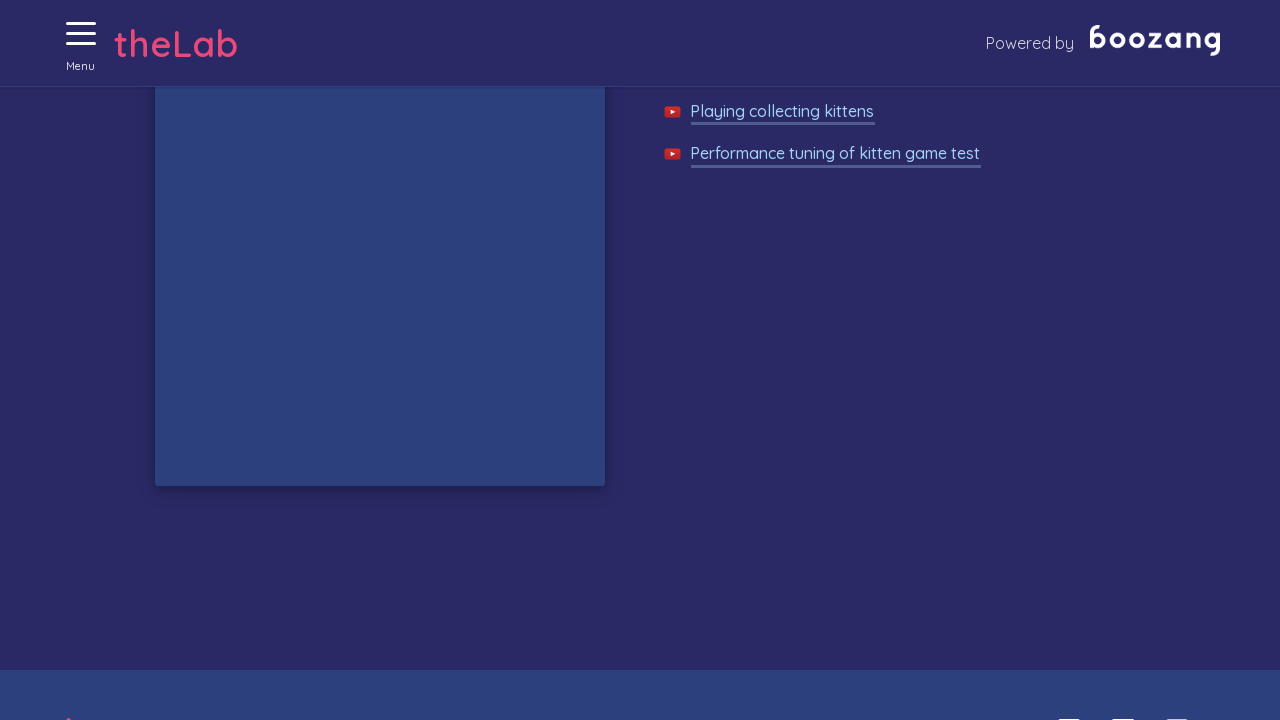

Waited 50ms for next kitten to appear
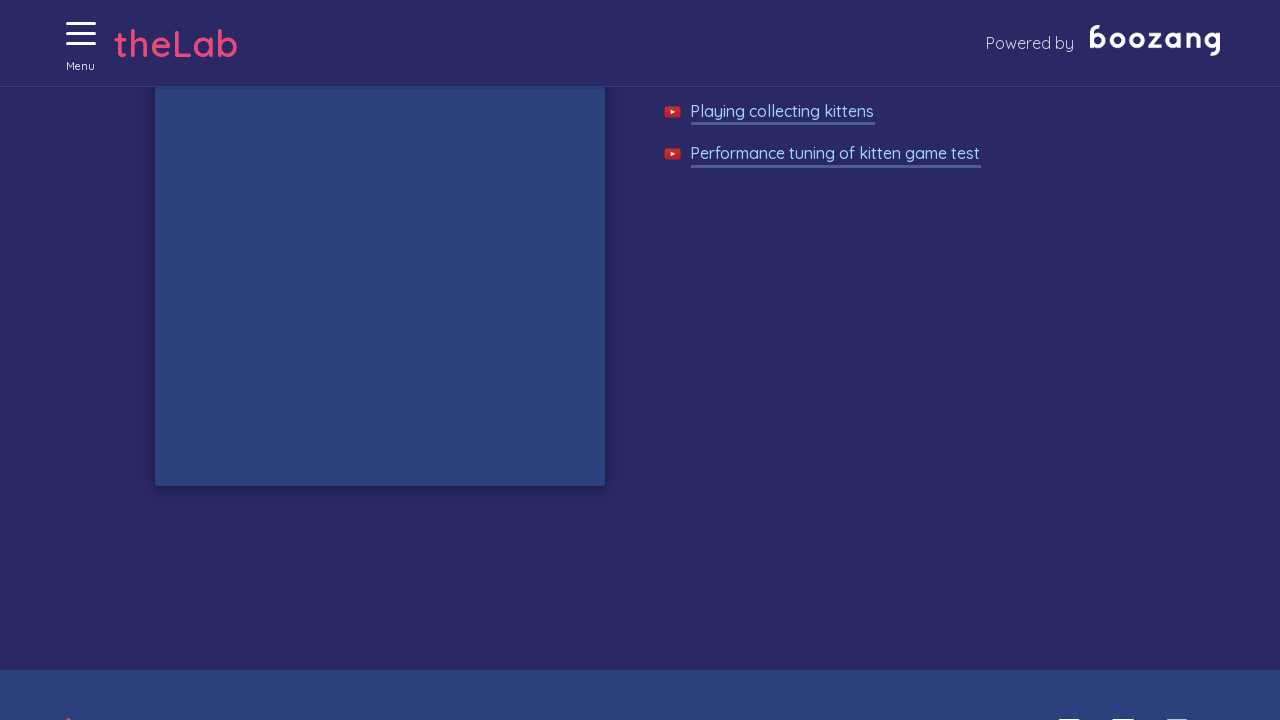

Waited 50ms for next kitten to appear
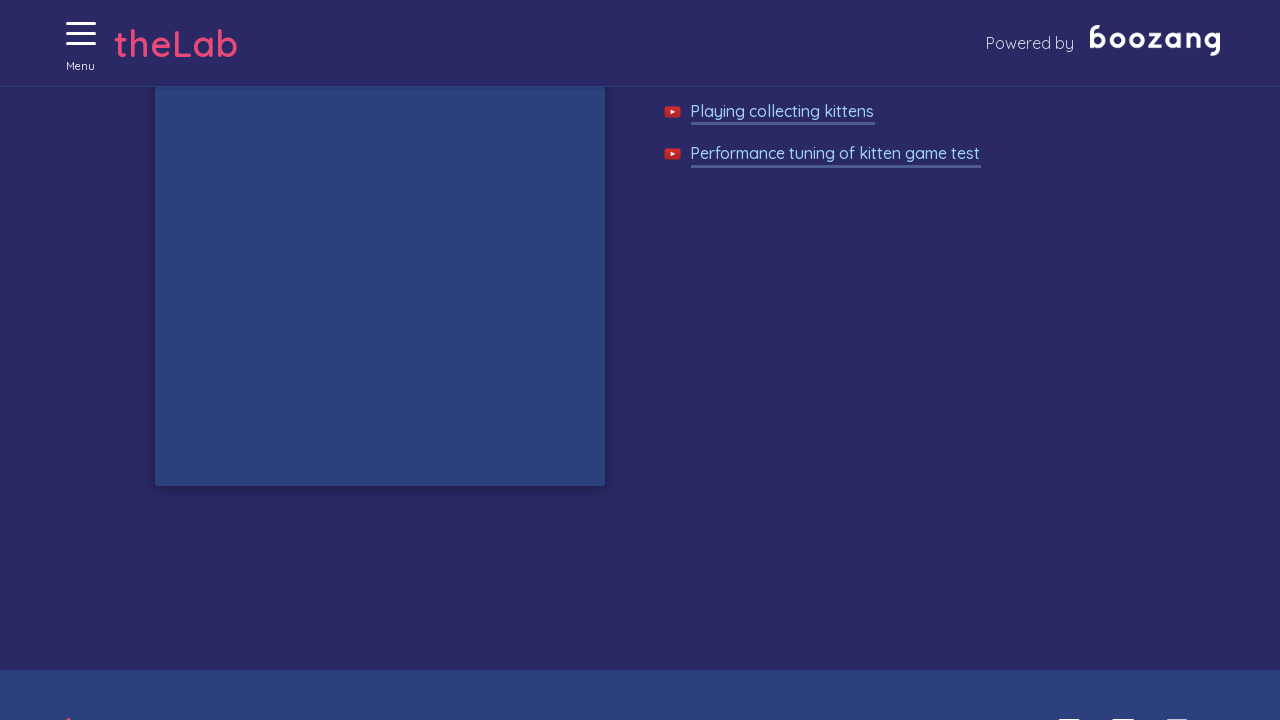

Waited 50ms for next kitten to appear
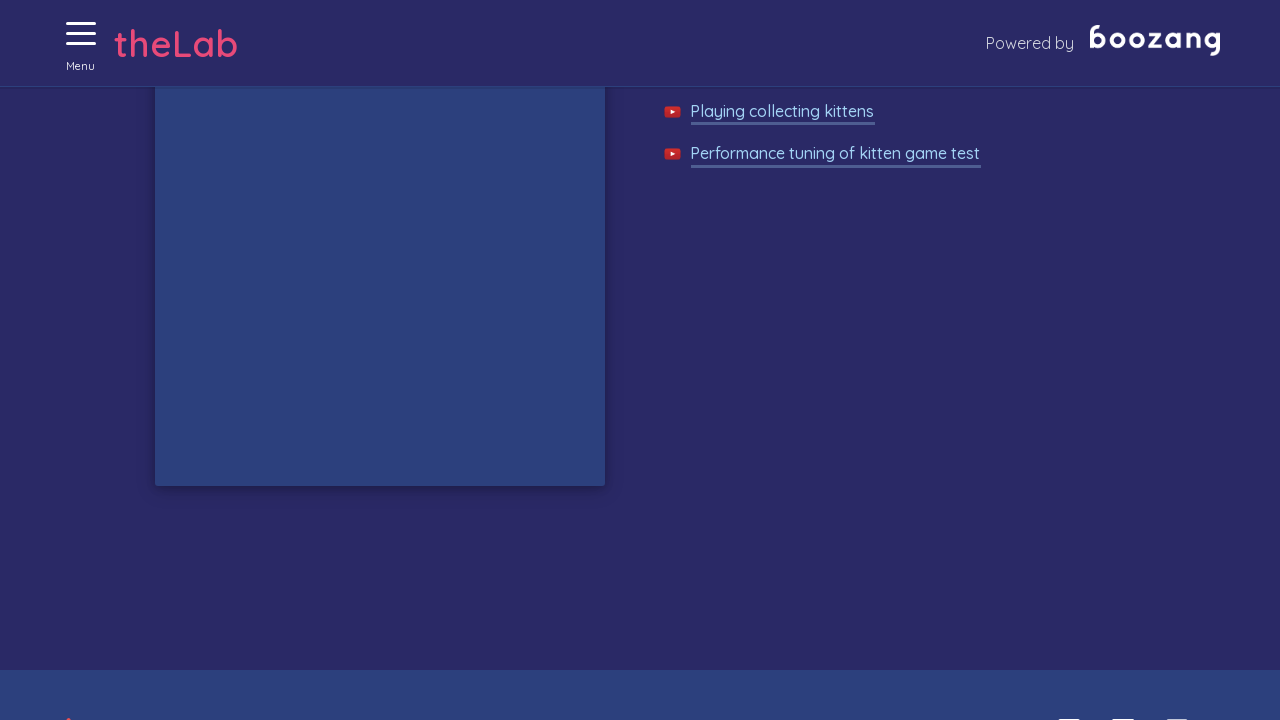

Waited 50ms for next kitten to appear
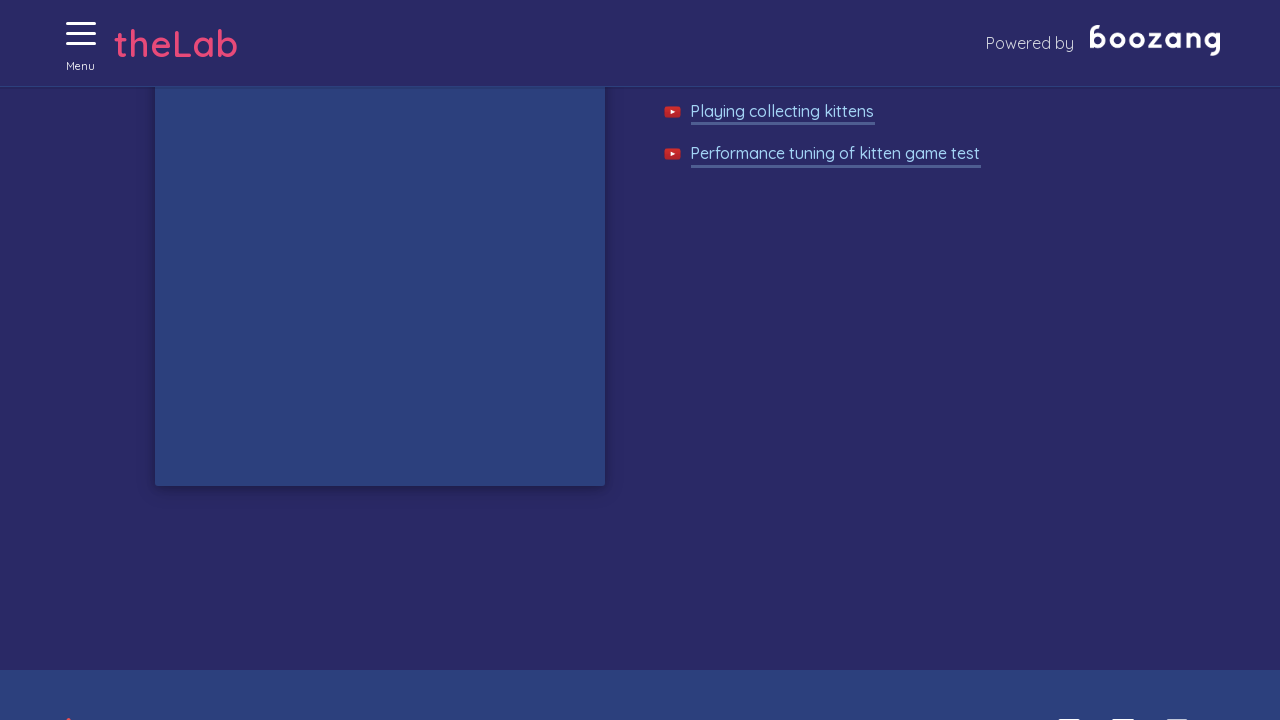

Waited 50ms for next kitten to appear
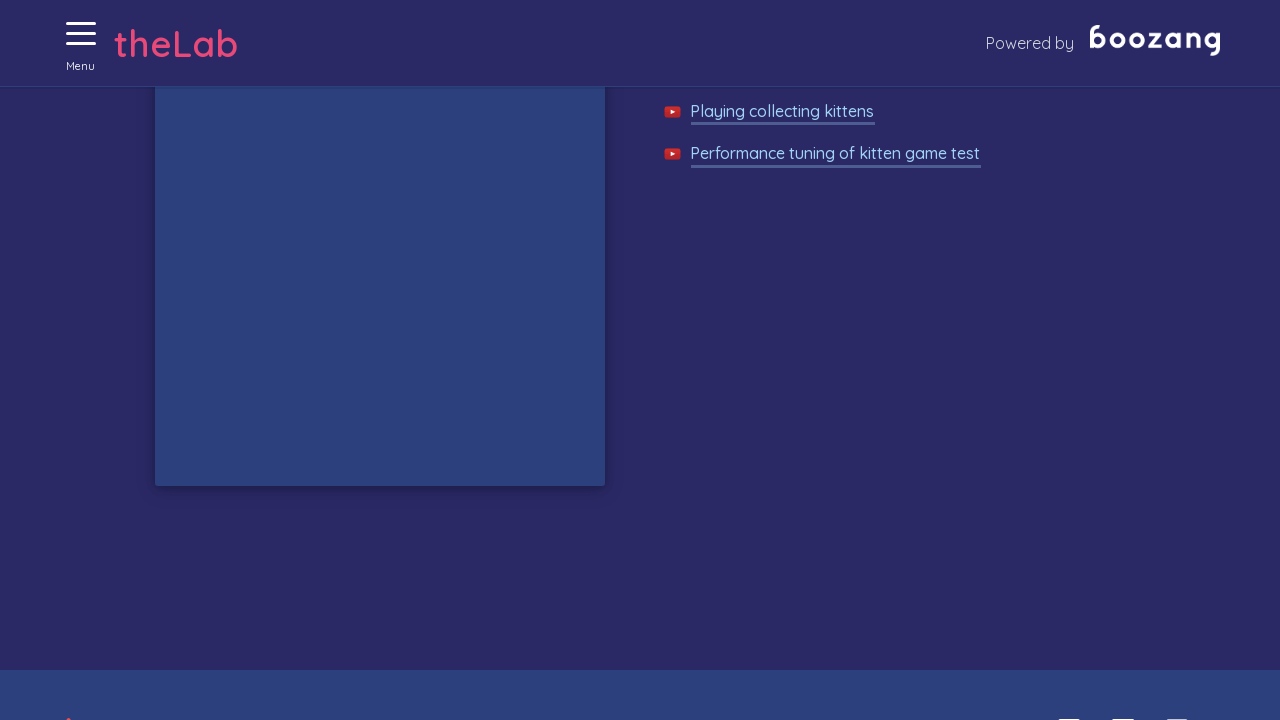

Waited 50ms for next kitten to appear
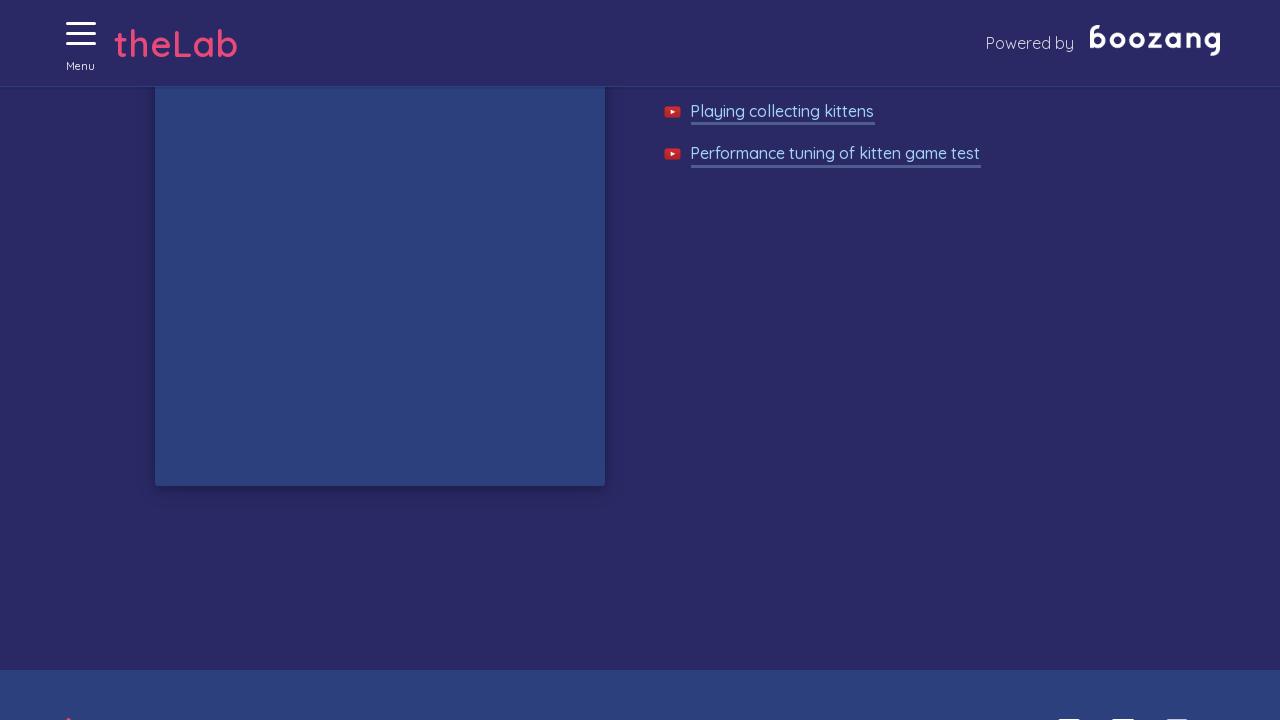

Waited 50ms for next kitten to appear
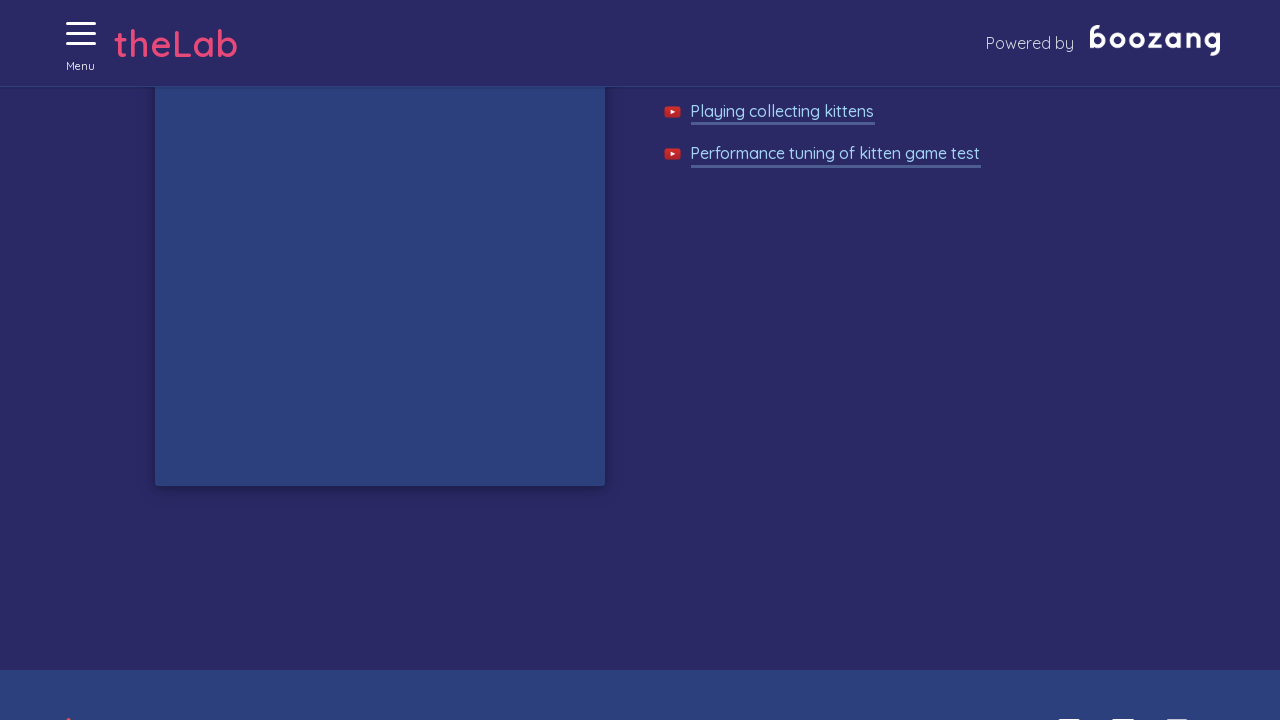

Waited 50ms for next kitten to appear
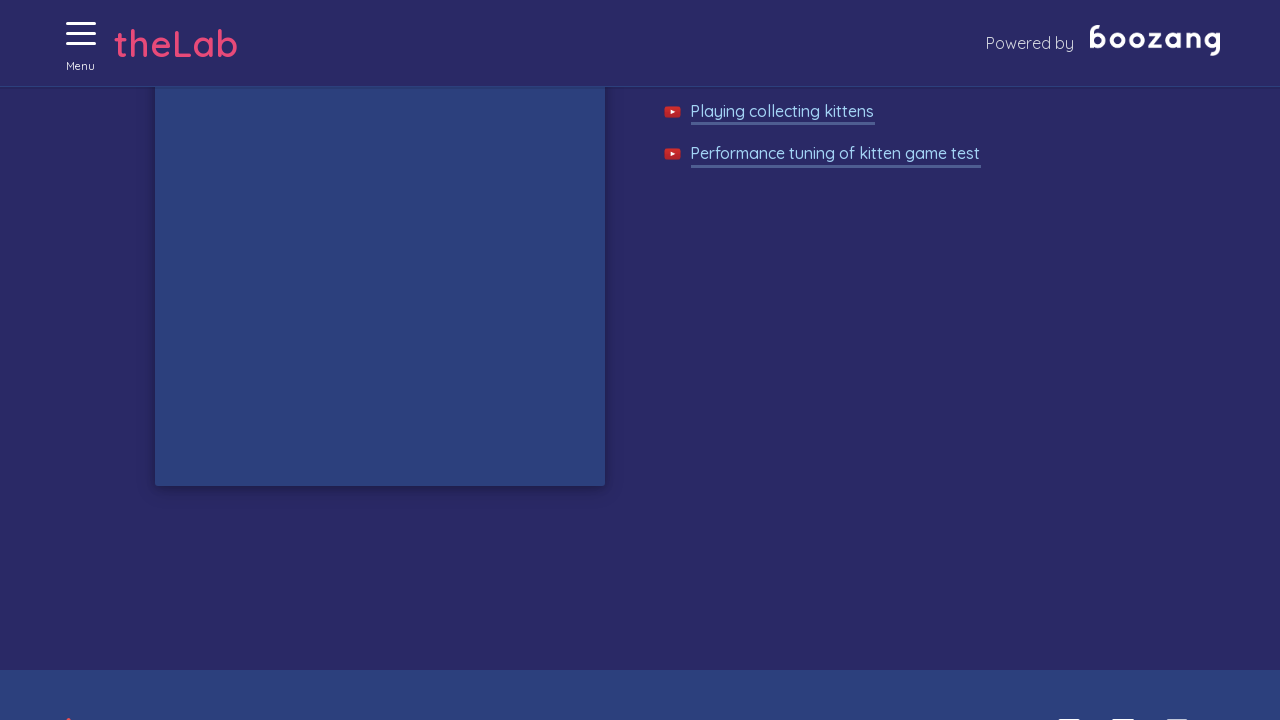

Waited 50ms for next kitten to appear
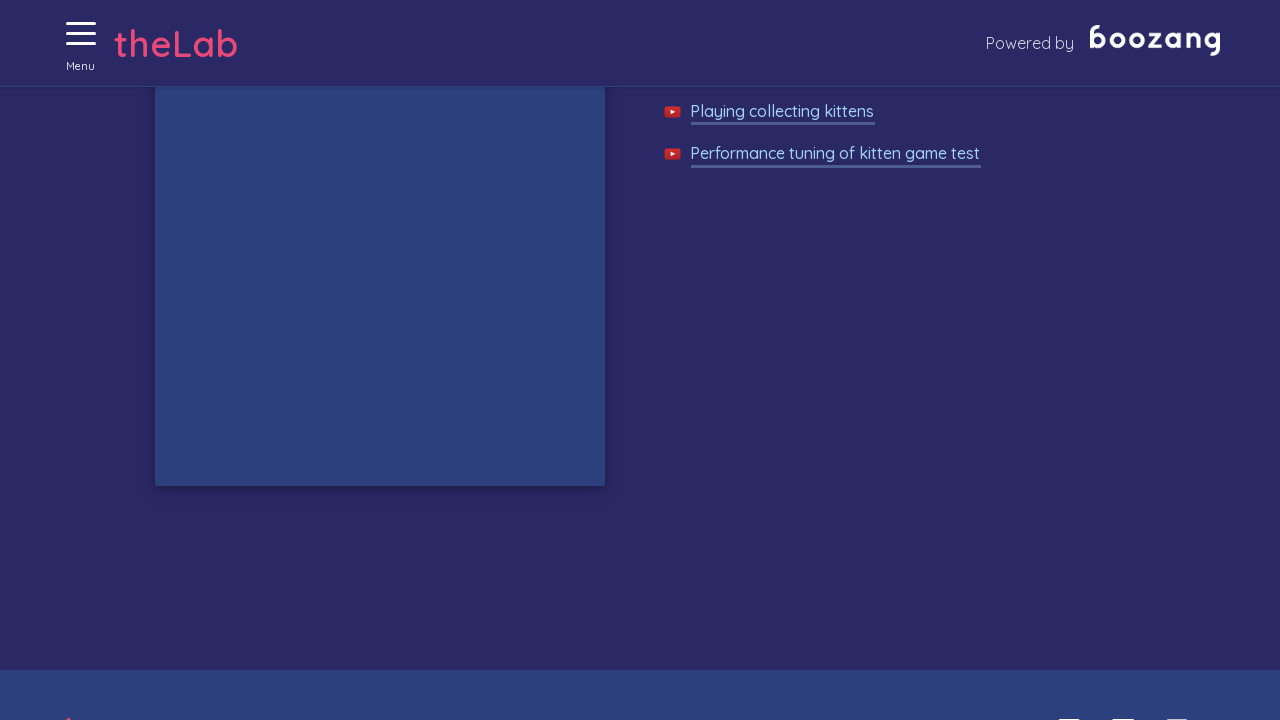

Waited 50ms for next kitten to appear
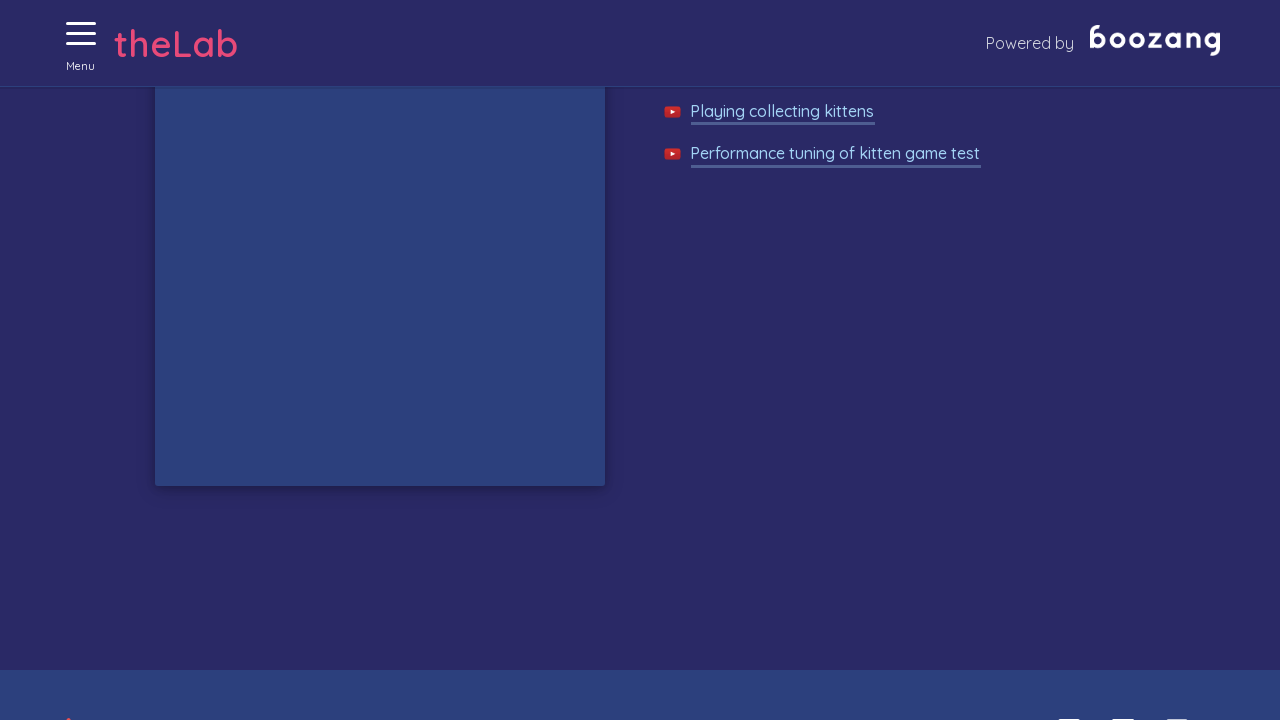

Waited 50ms for next kitten to appear
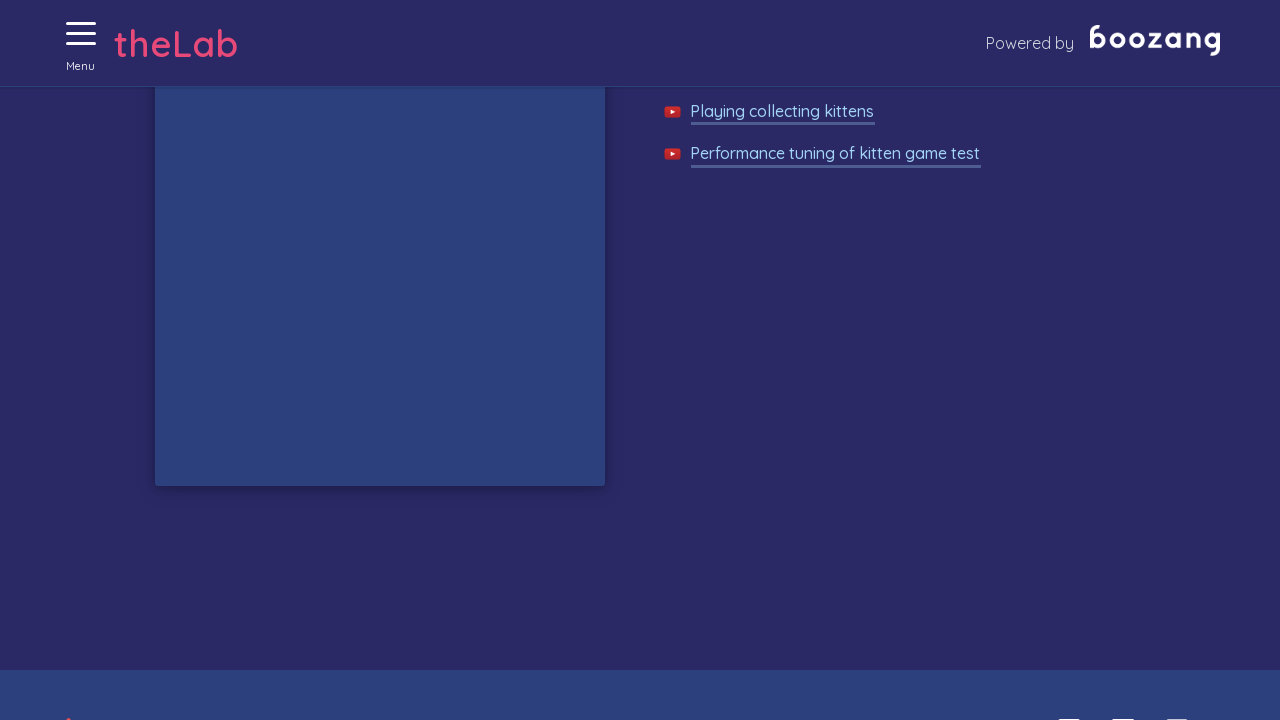

Waited 50ms for next kitten to appear
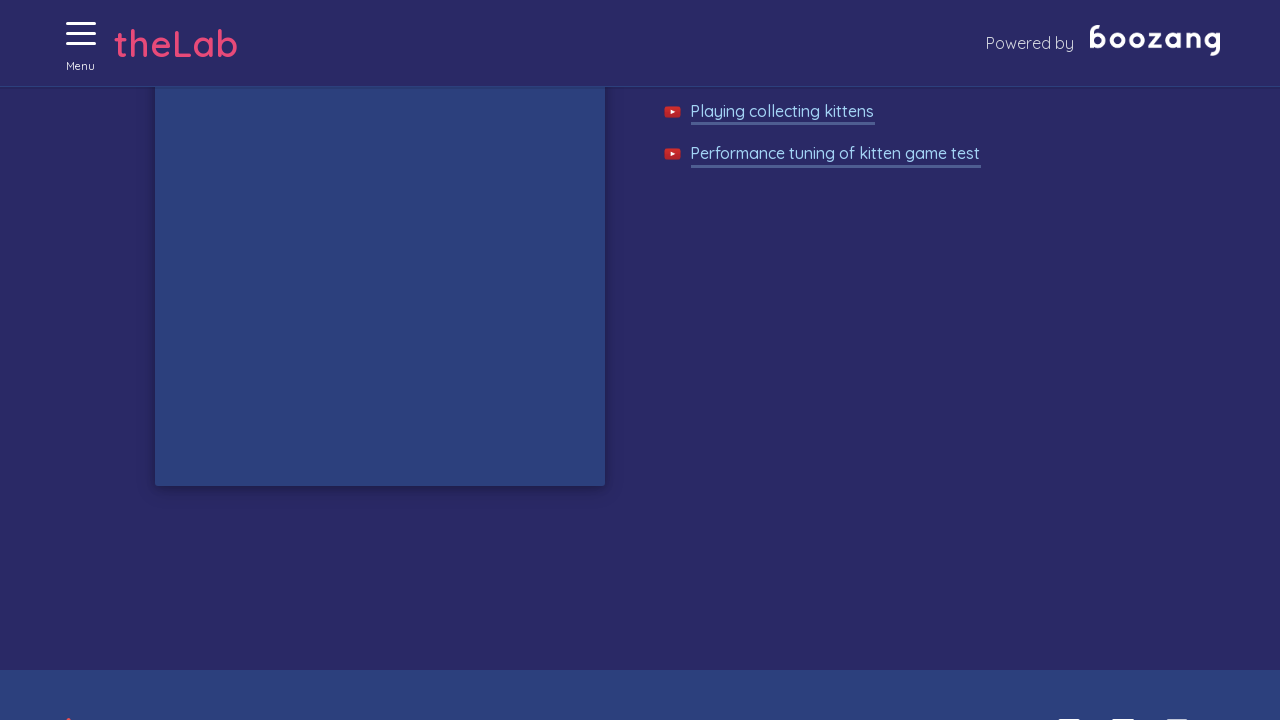

Waited 50ms for next kitten to appear
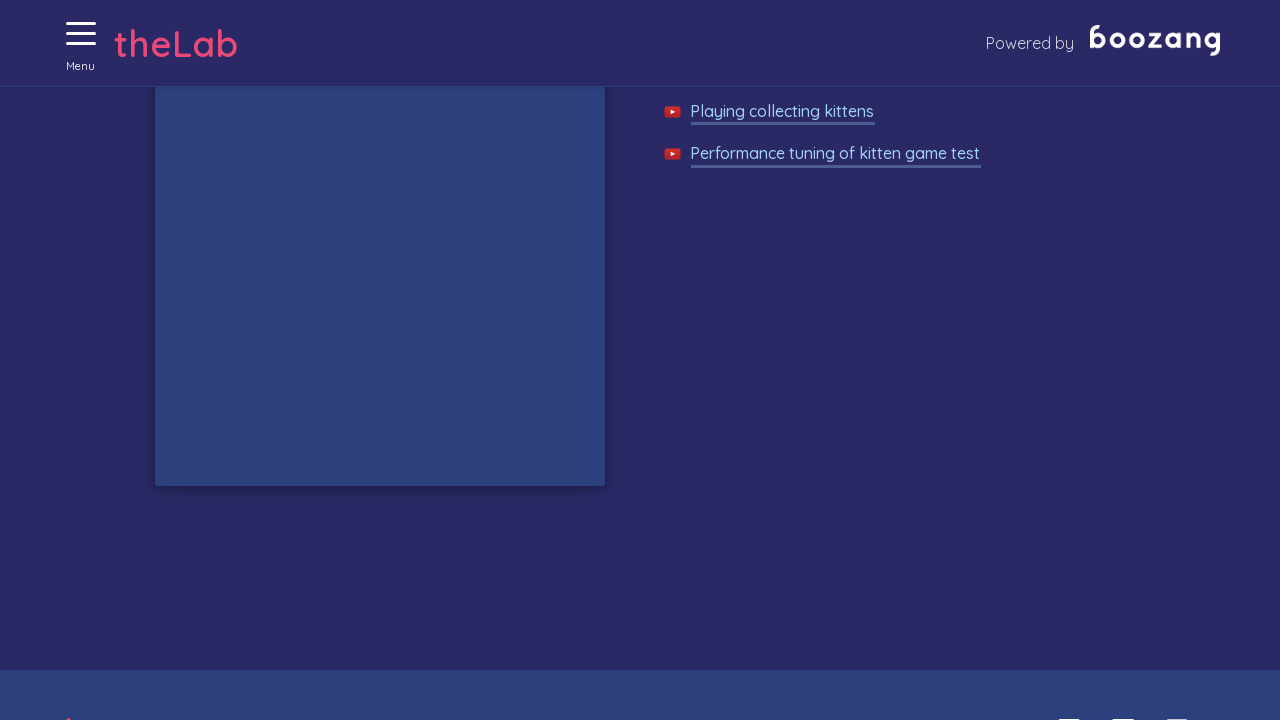

Waited 50ms for next kitten to appear
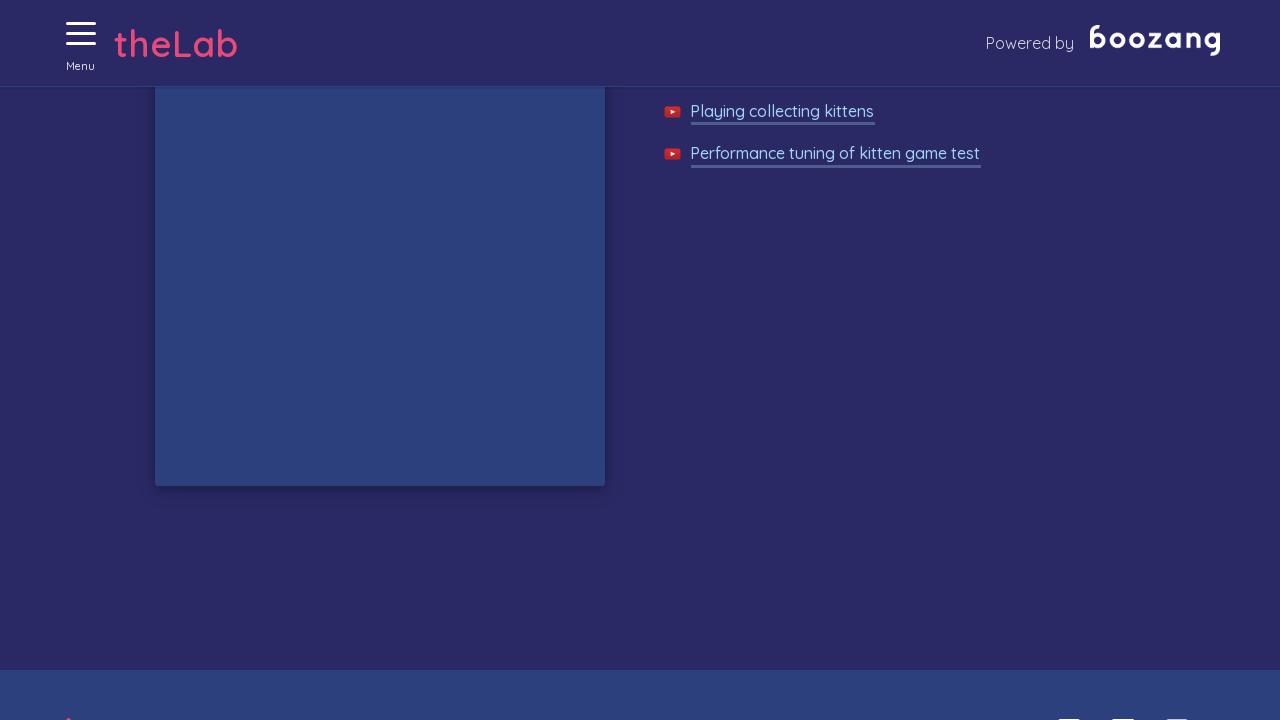

Waited 50ms for next kitten to appear
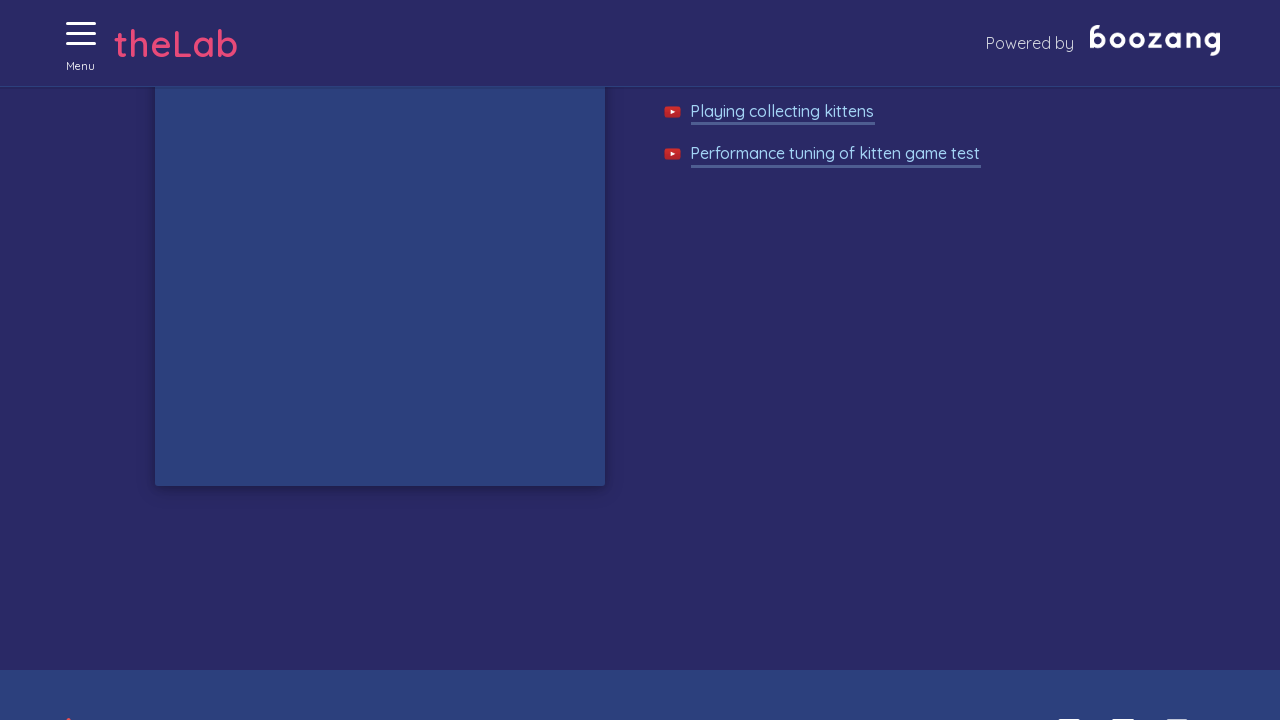

Waited 50ms for next kitten to appear
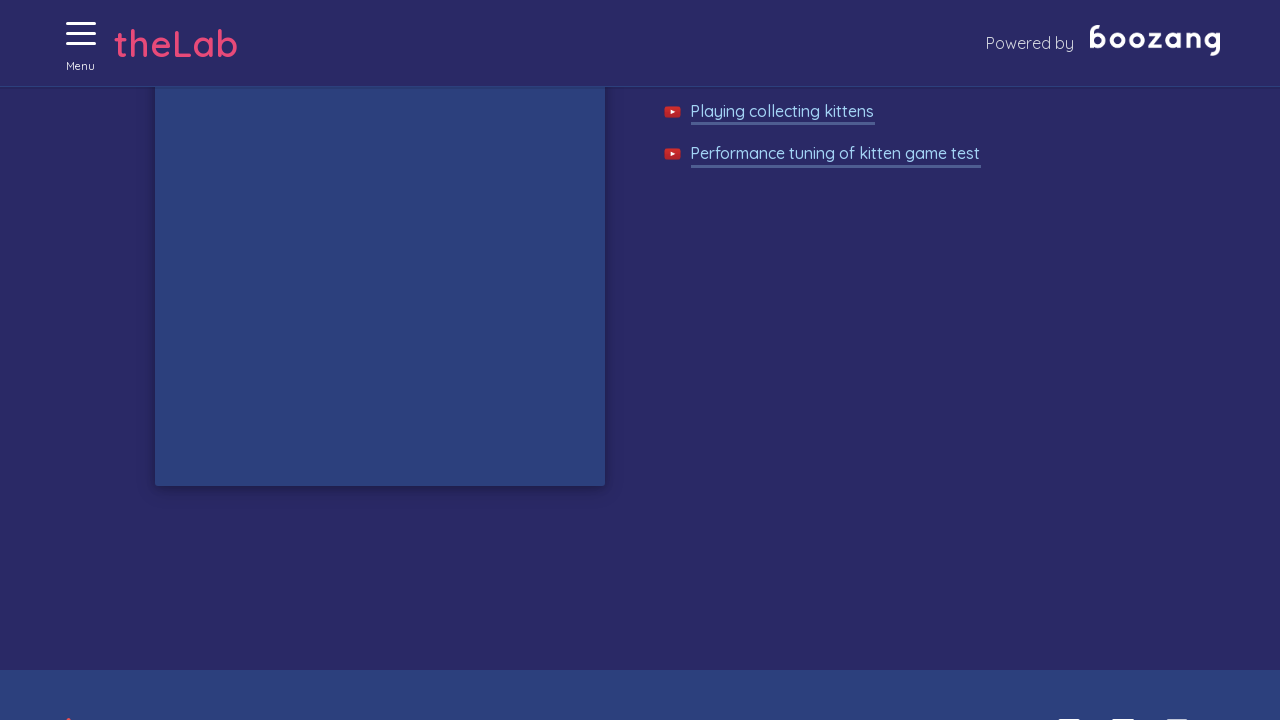

Waited 50ms for next kitten to appear
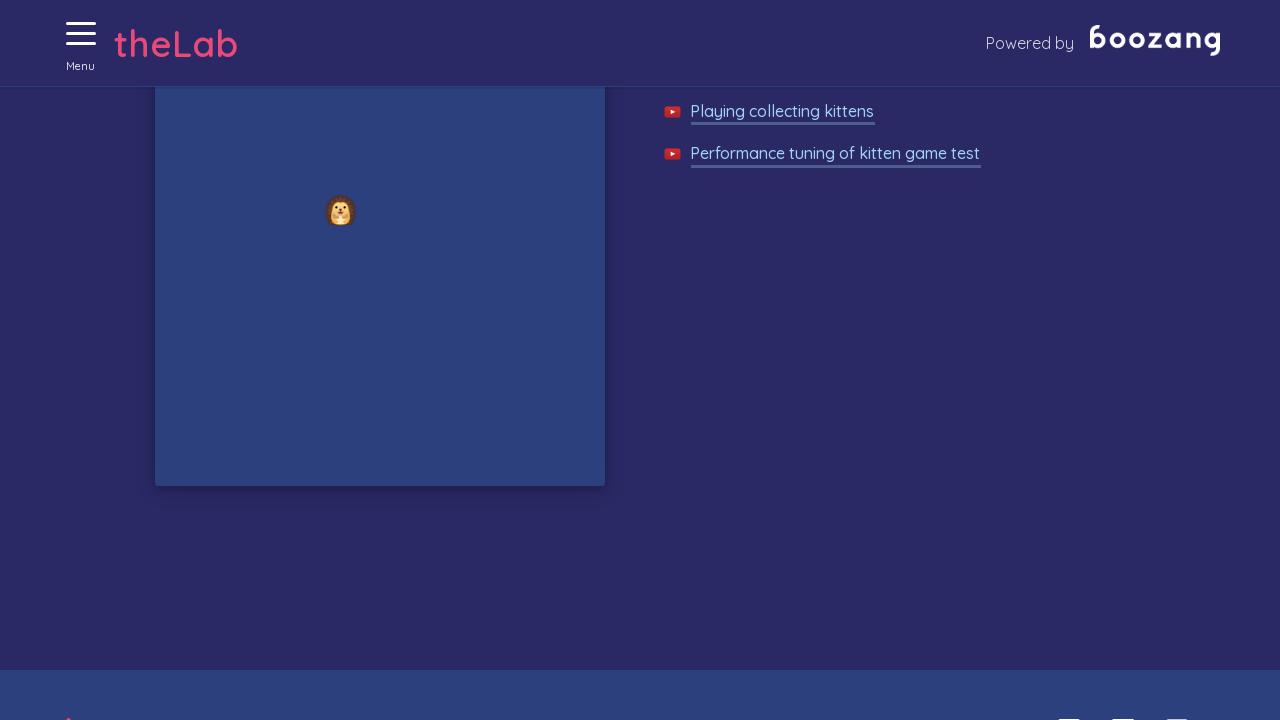

Waited 50ms for next kitten to appear
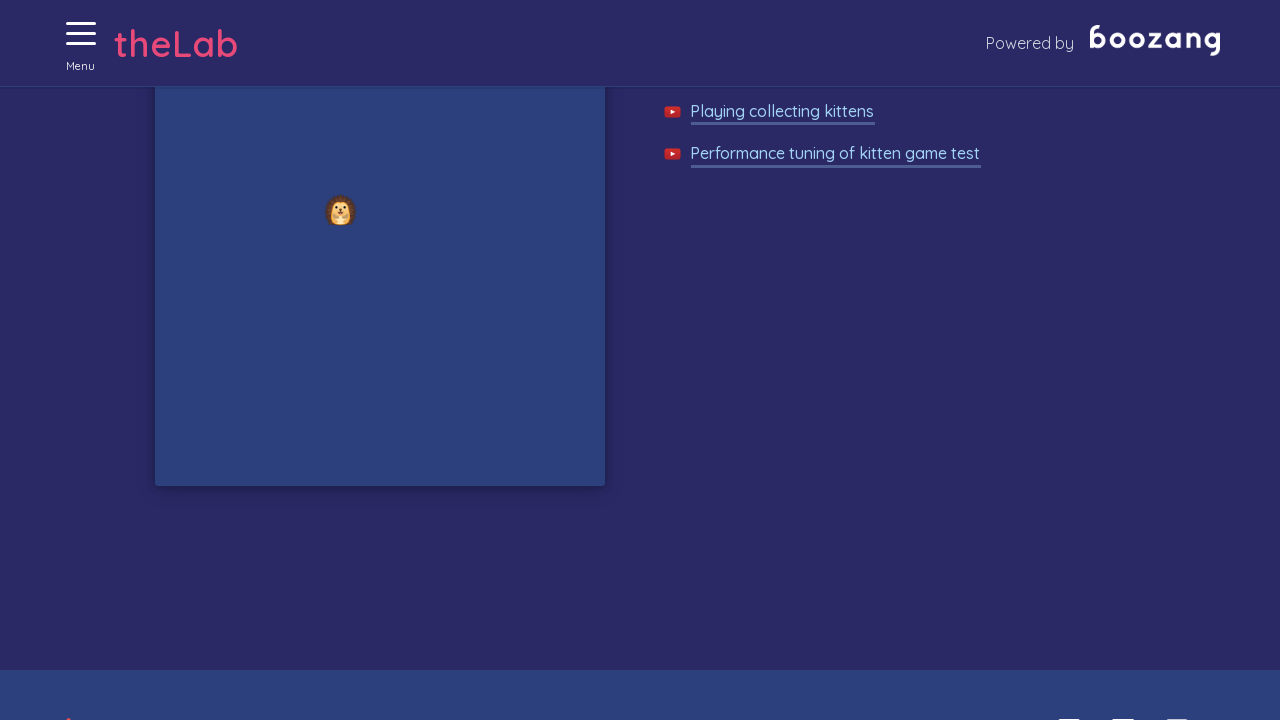

Waited 50ms for next kitten to appear
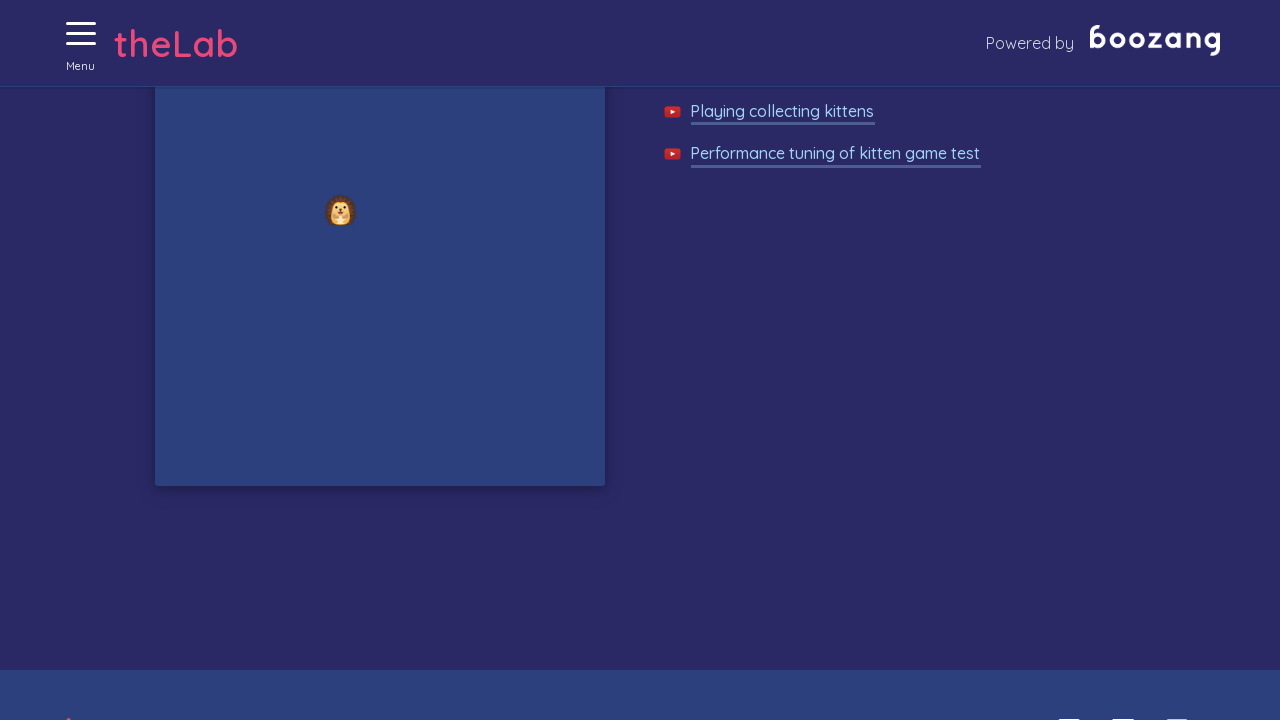

Waited 50ms for next kitten to appear
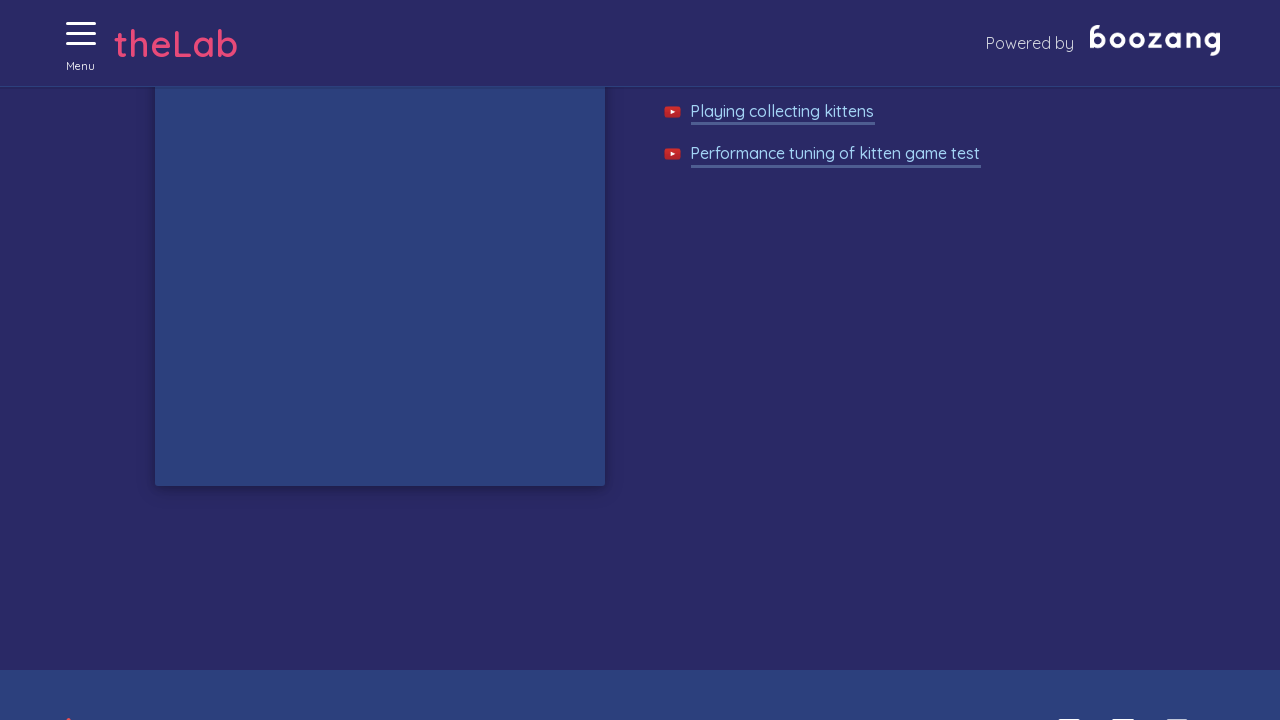

Waited 50ms for next kitten to appear
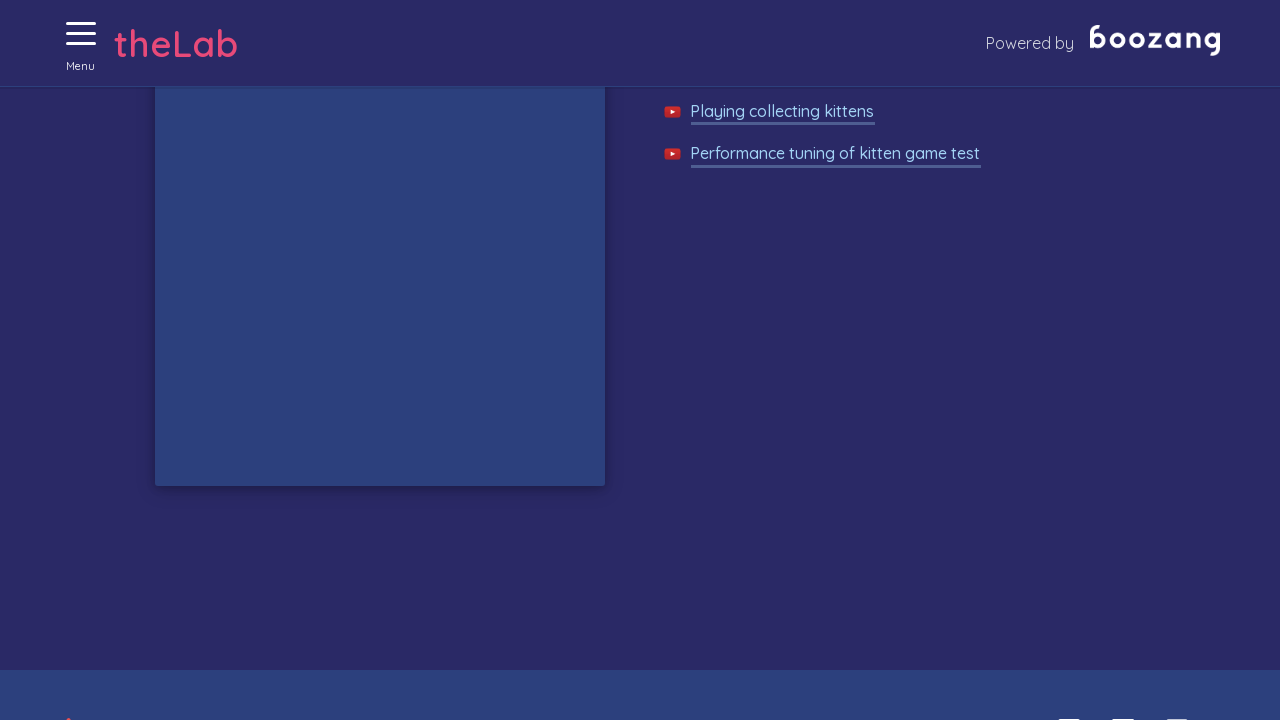

Waited 50ms for next kitten to appear
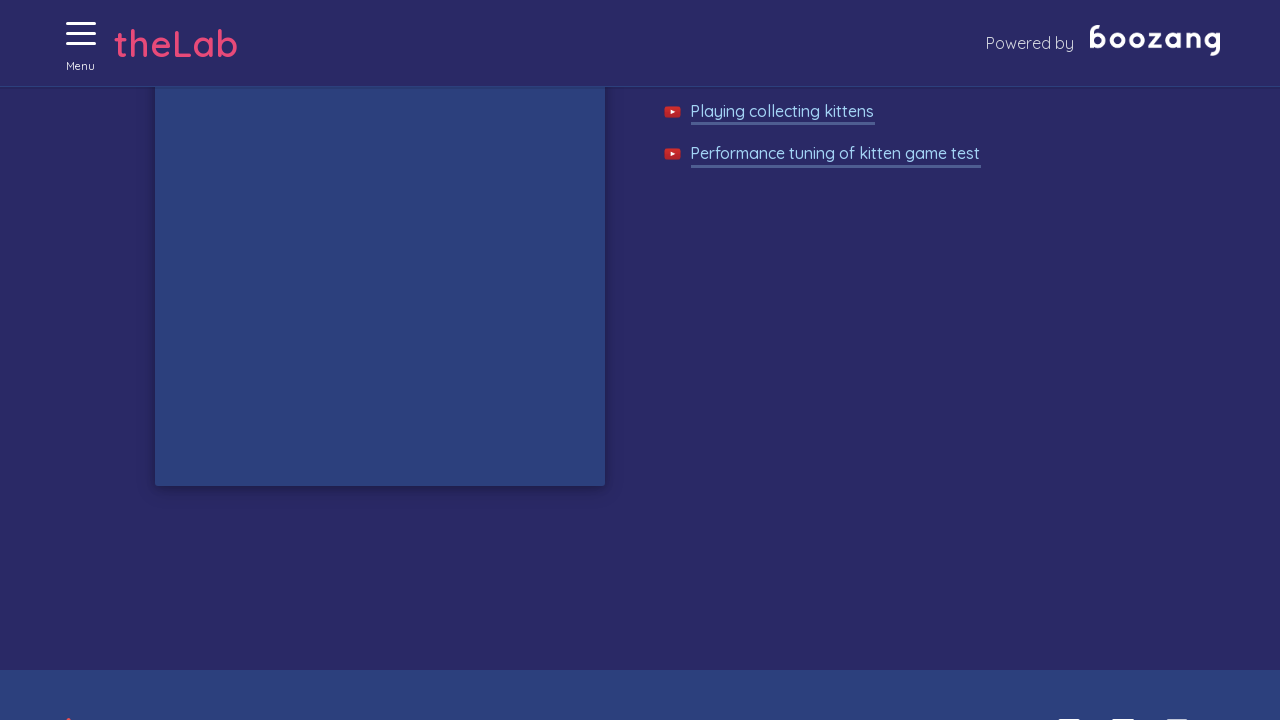

Waited 50ms for next kitten to appear
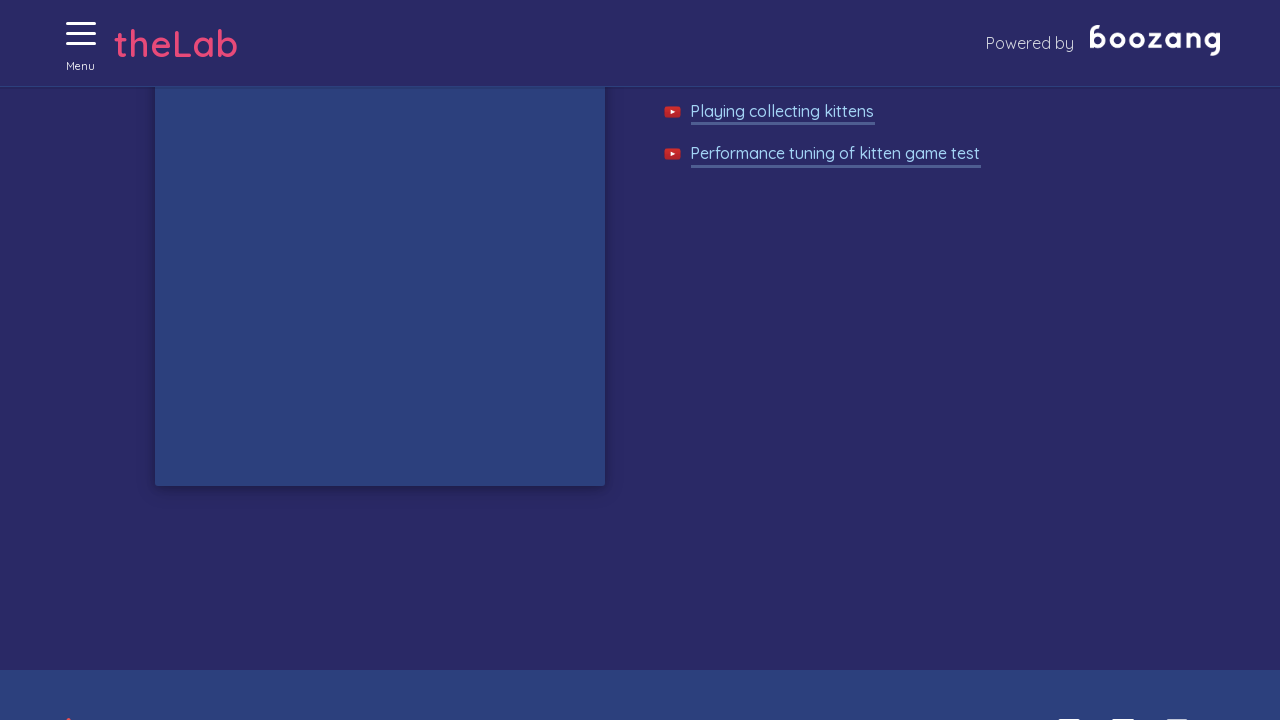

Waited 50ms for next kitten to appear
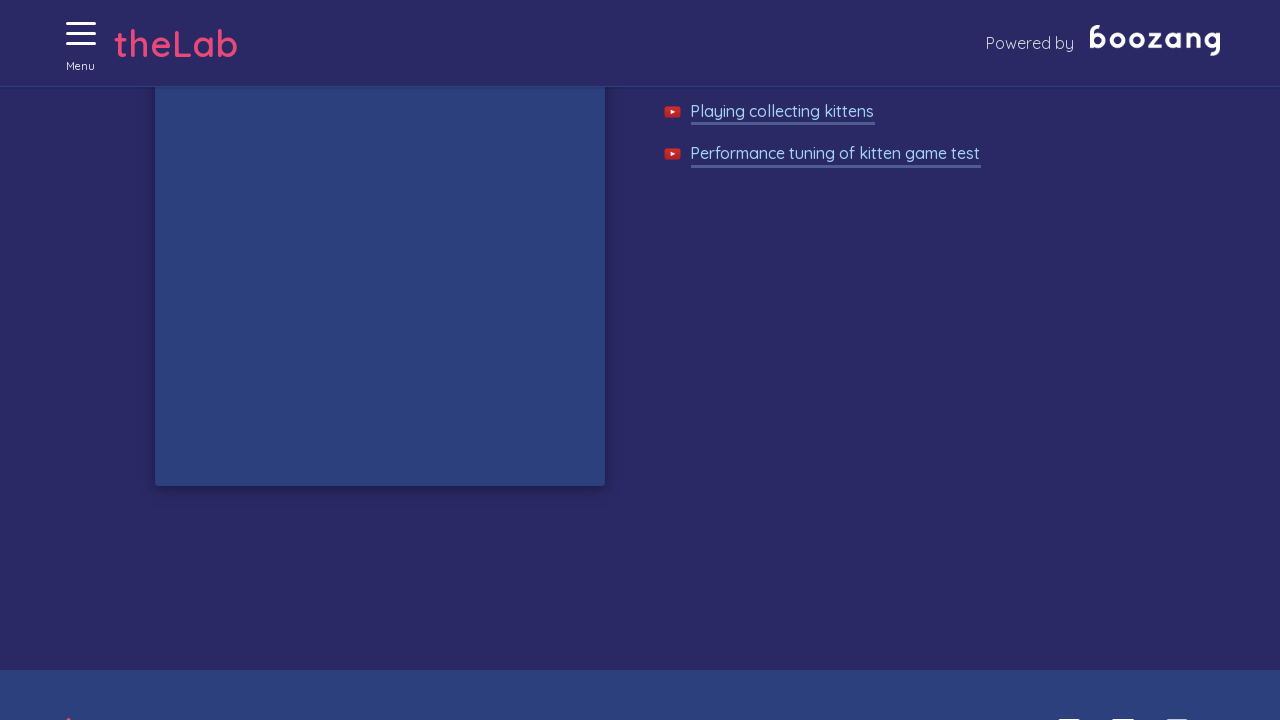

Waited 50ms for next kitten to appear
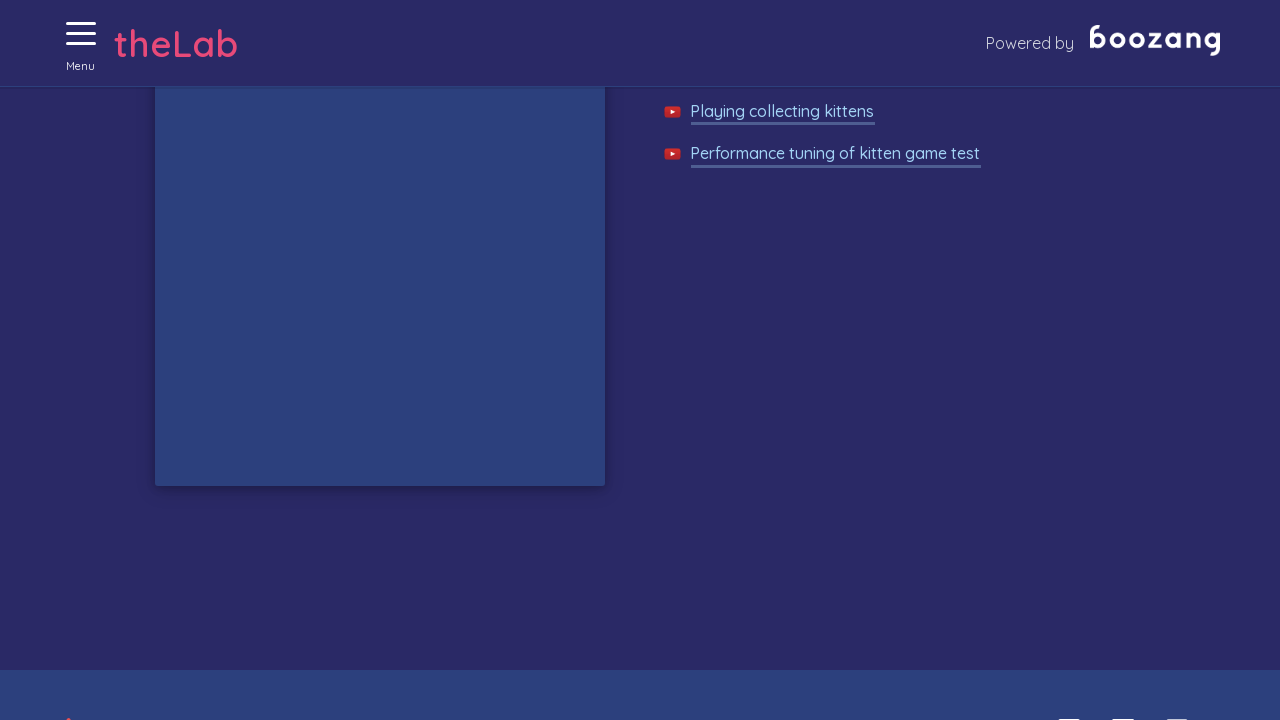

Waited 50ms for next kitten to appear
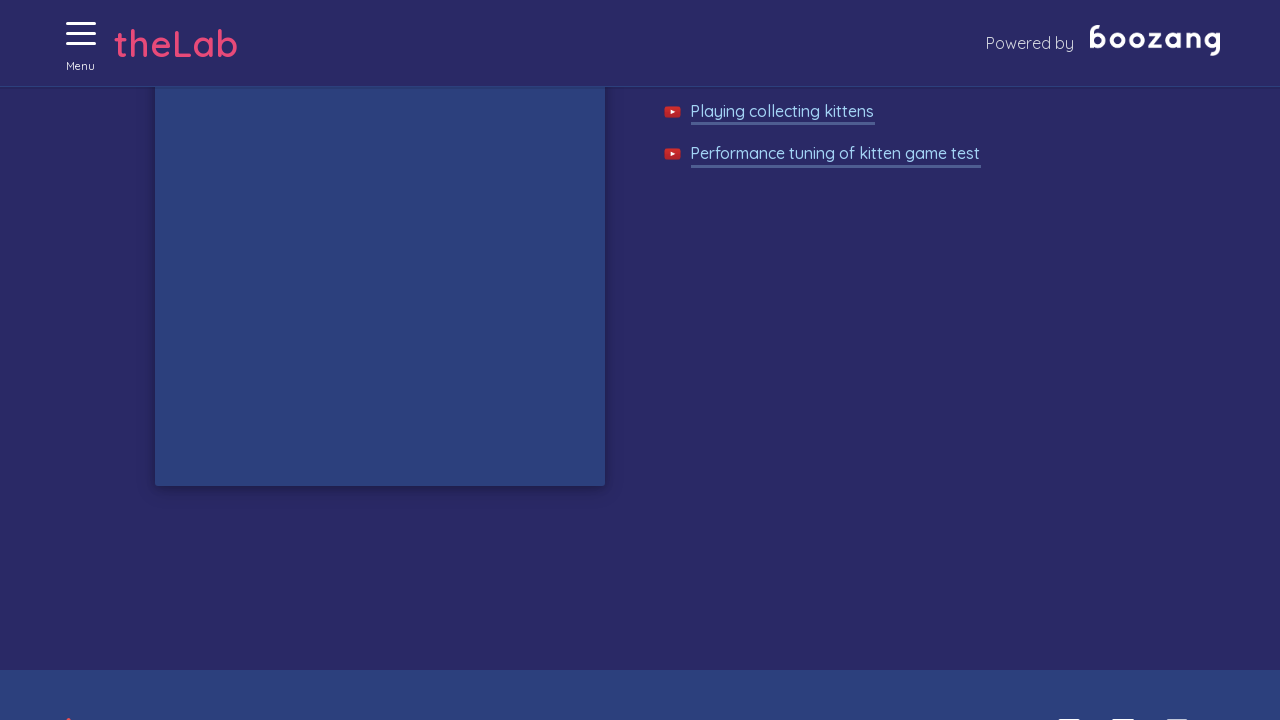

Waited 50ms for next kitten to appear
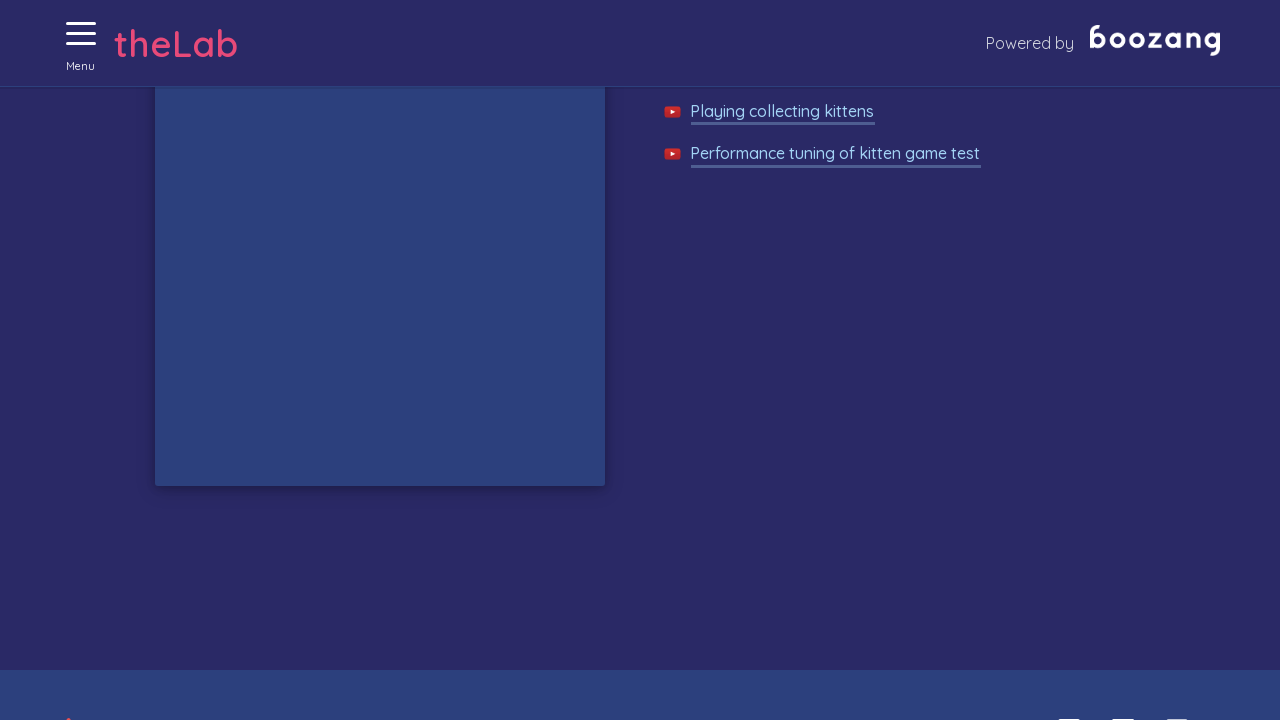

Waited 50ms for next kitten to appear
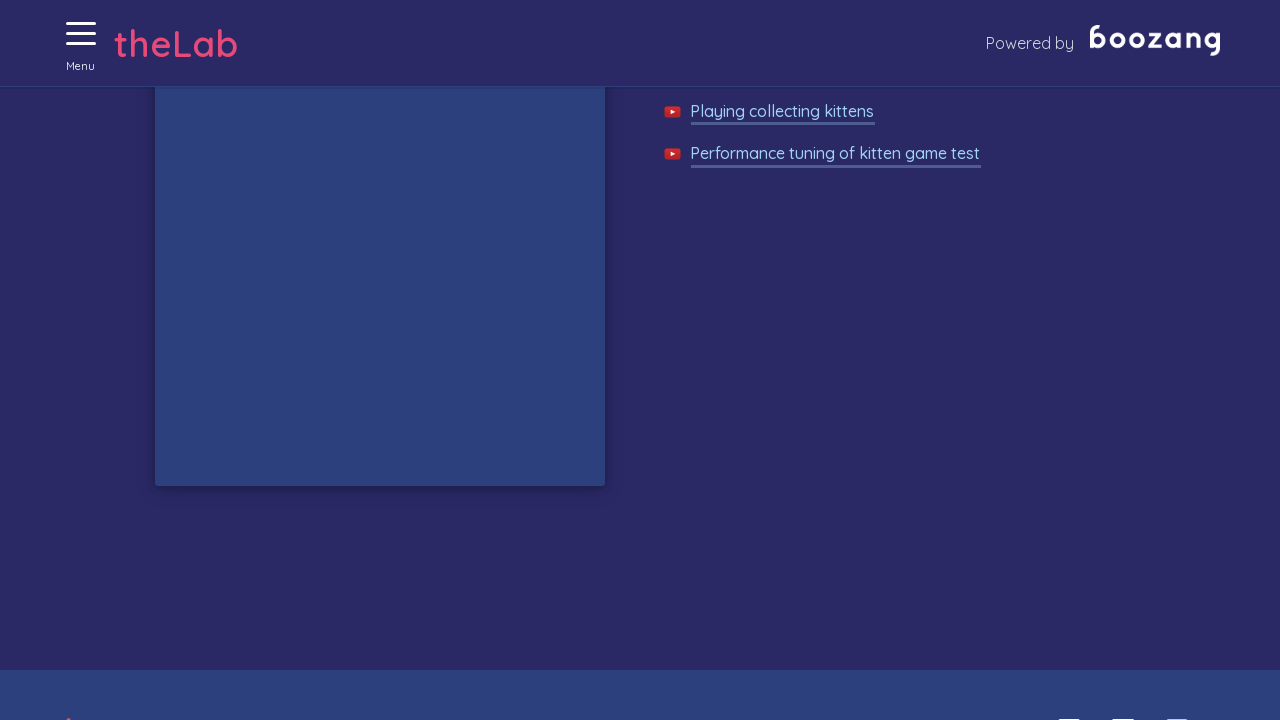

Waited 50ms for next kitten to appear
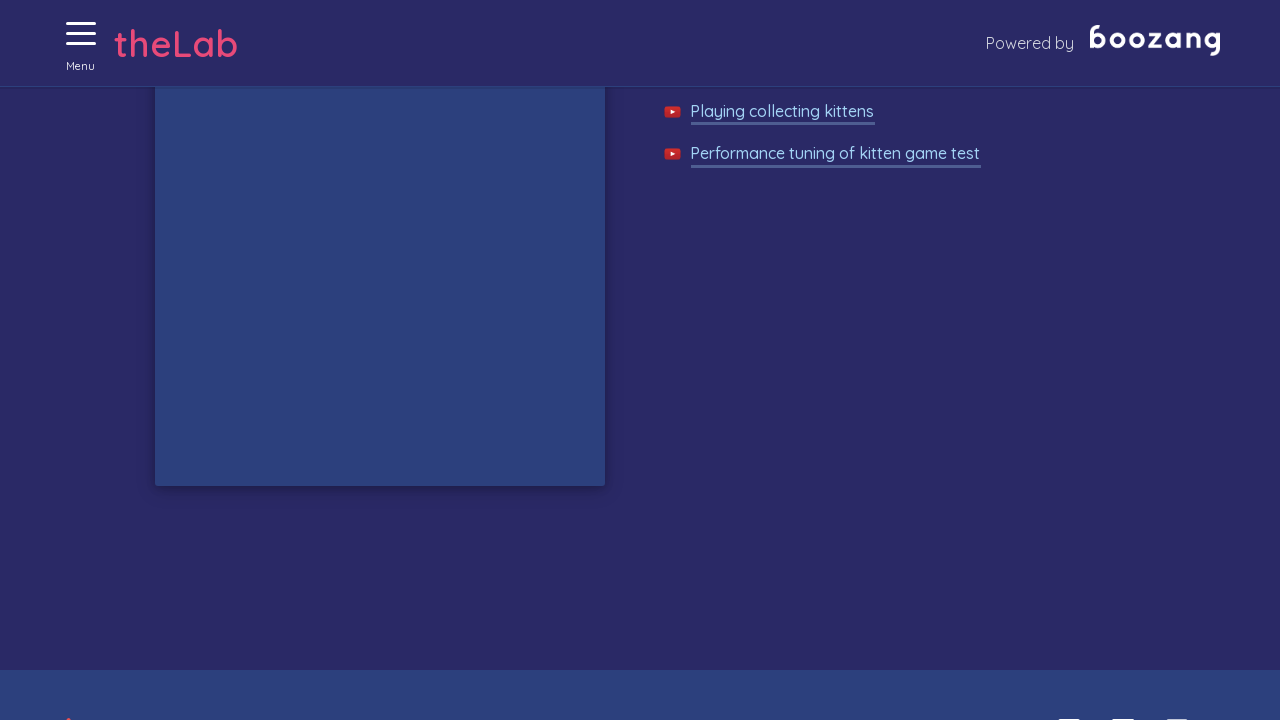

Waited 50ms for next kitten to appear
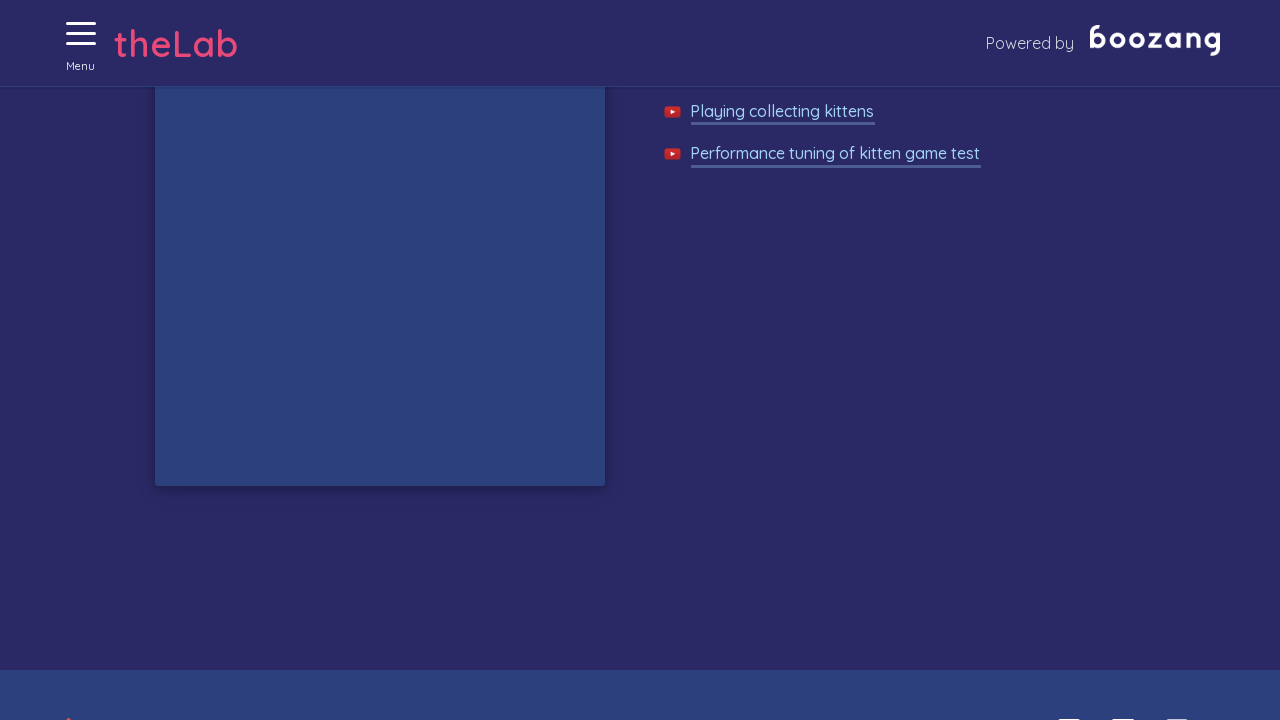

Waited 50ms for next kitten to appear
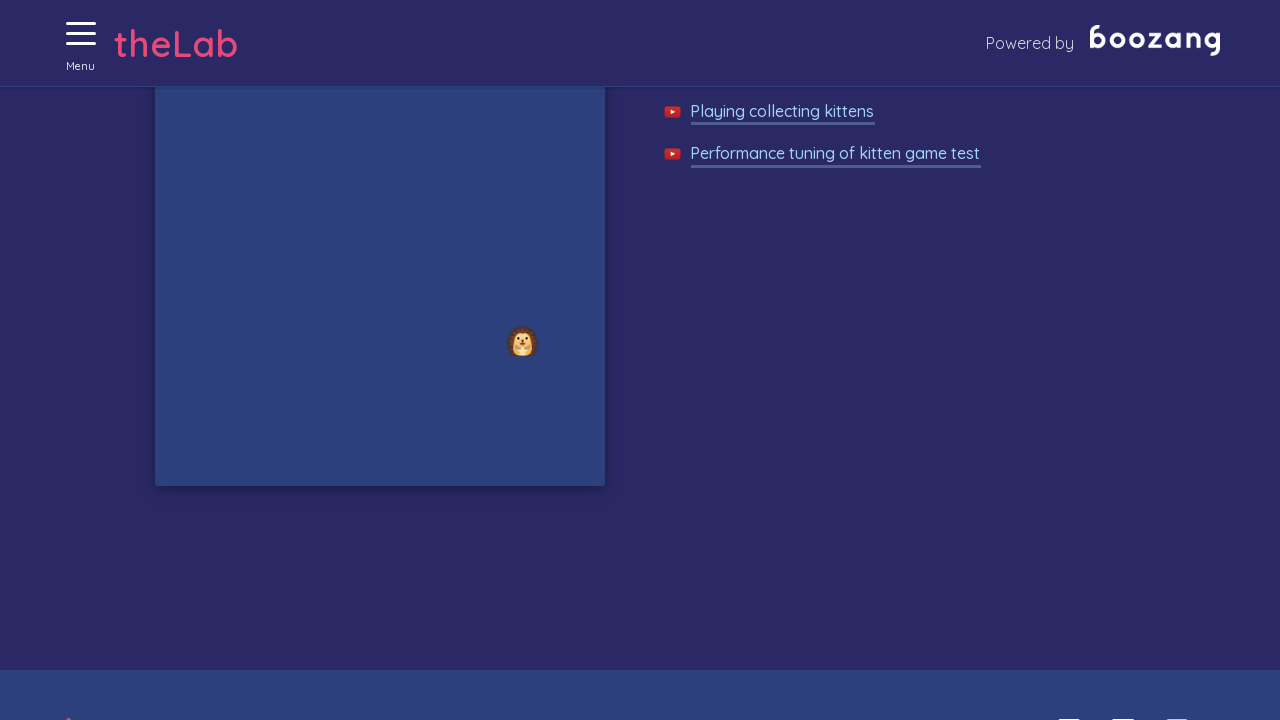

Waited 50ms for next kitten to appear
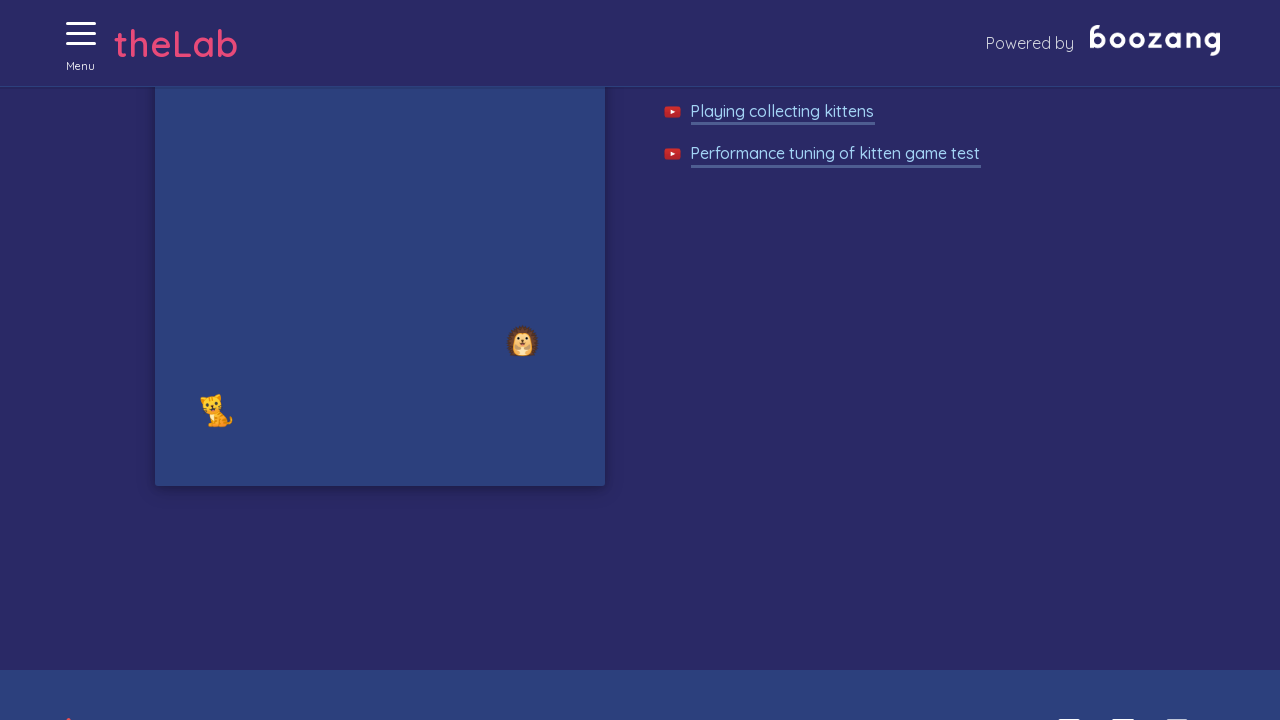

Clicked on a kitten during gameplay at (216, 410) on //img[@alt='Cat']
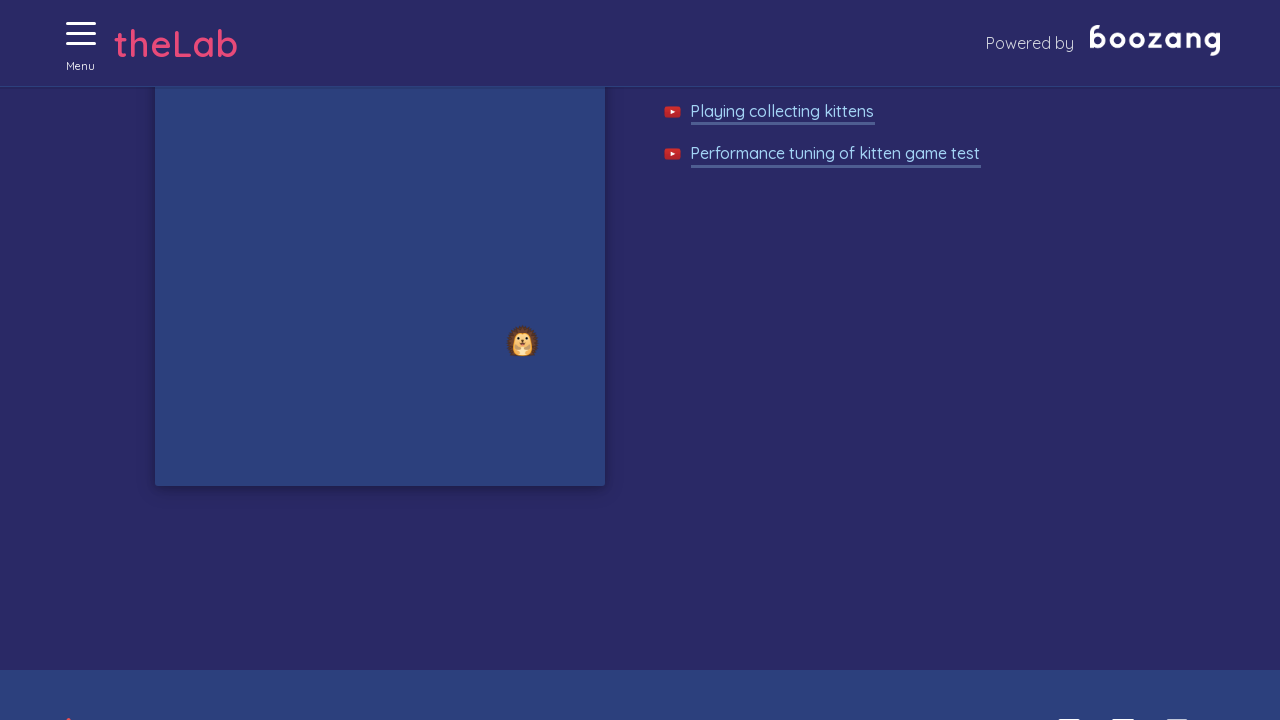

Waited 50ms for next kitten to appear
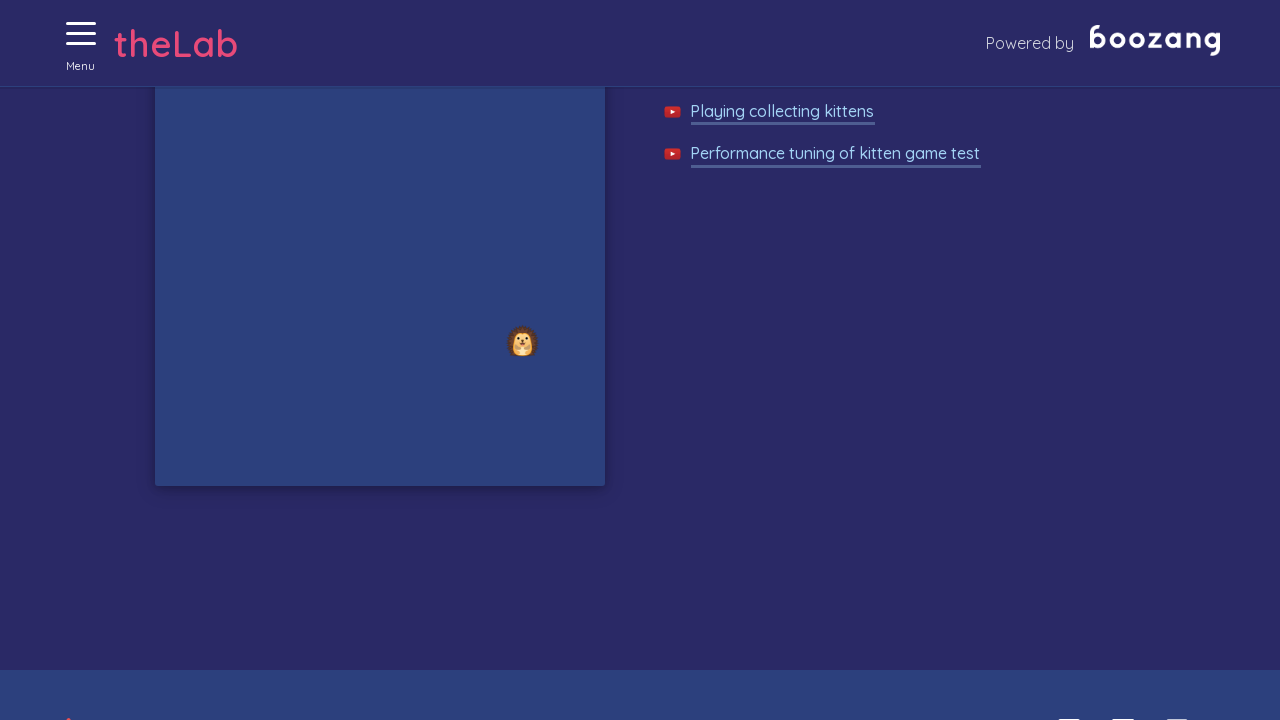

Waited 50ms for next kitten to appear
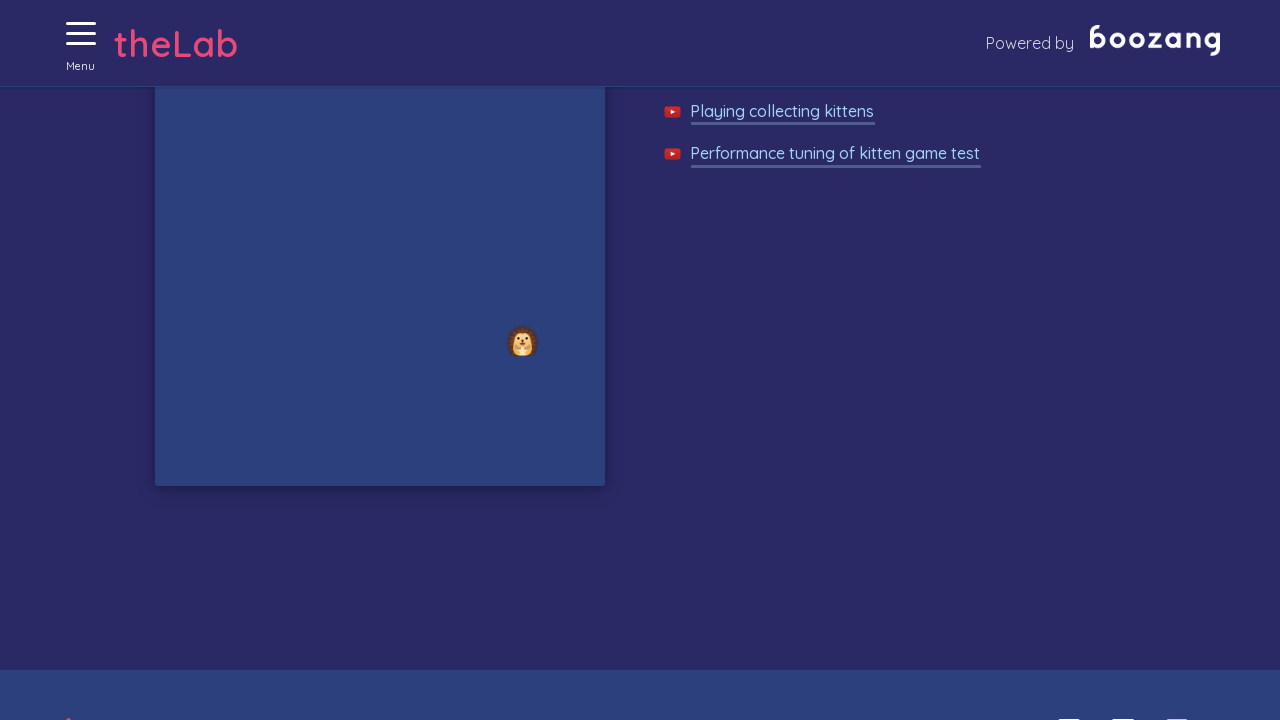

Waited 50ms for next kitten to appear
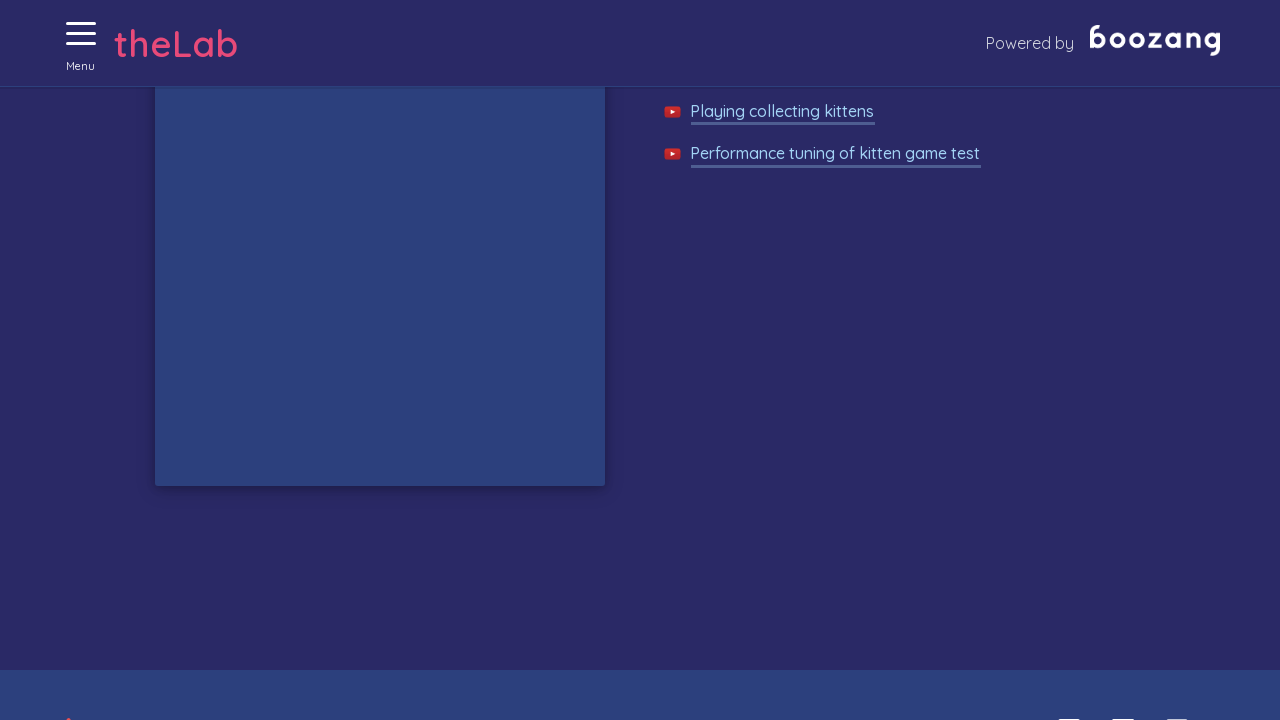

Waited 50ms for next kitten to appear
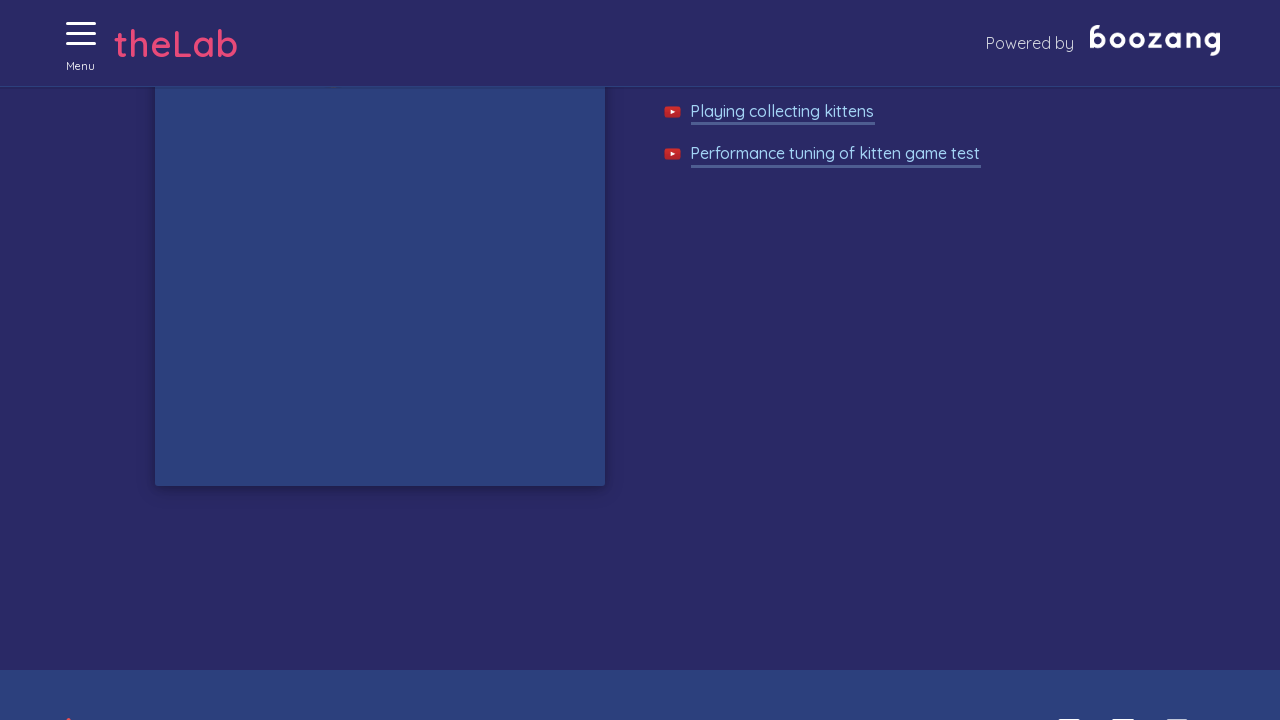

Waited 50ms for next kitten to appear
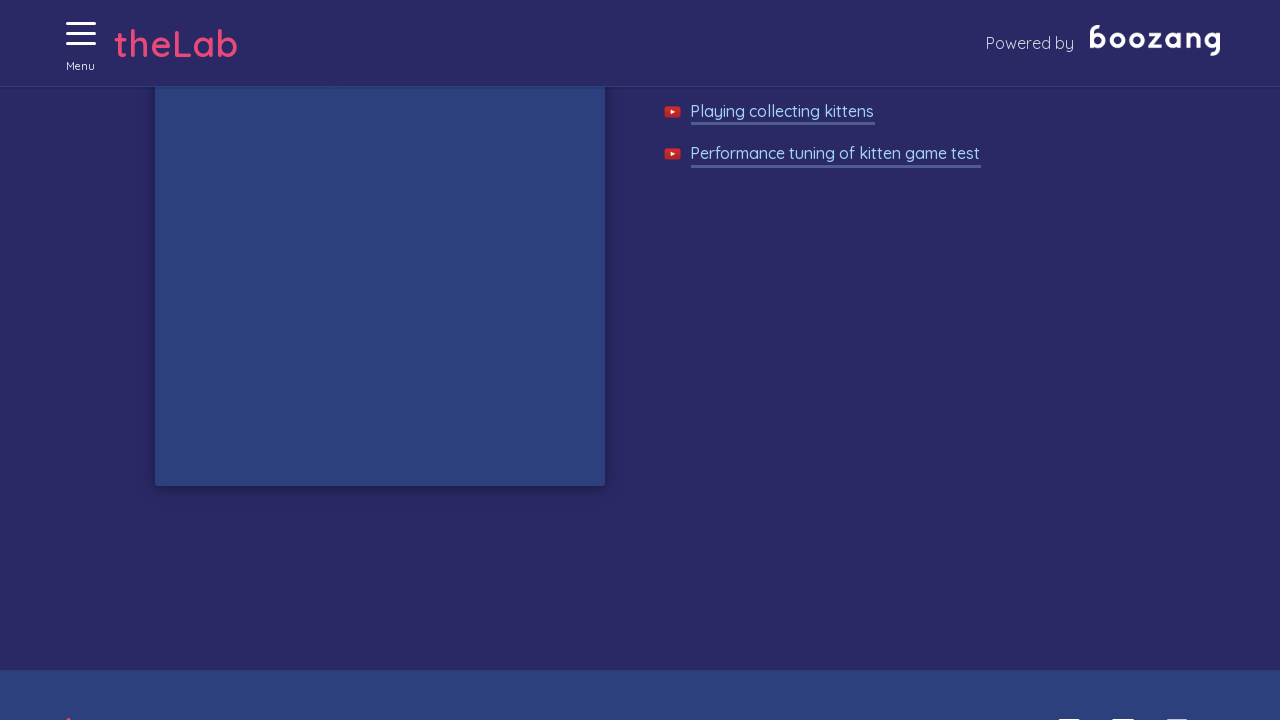

Waited 50ms for next kitten to appear
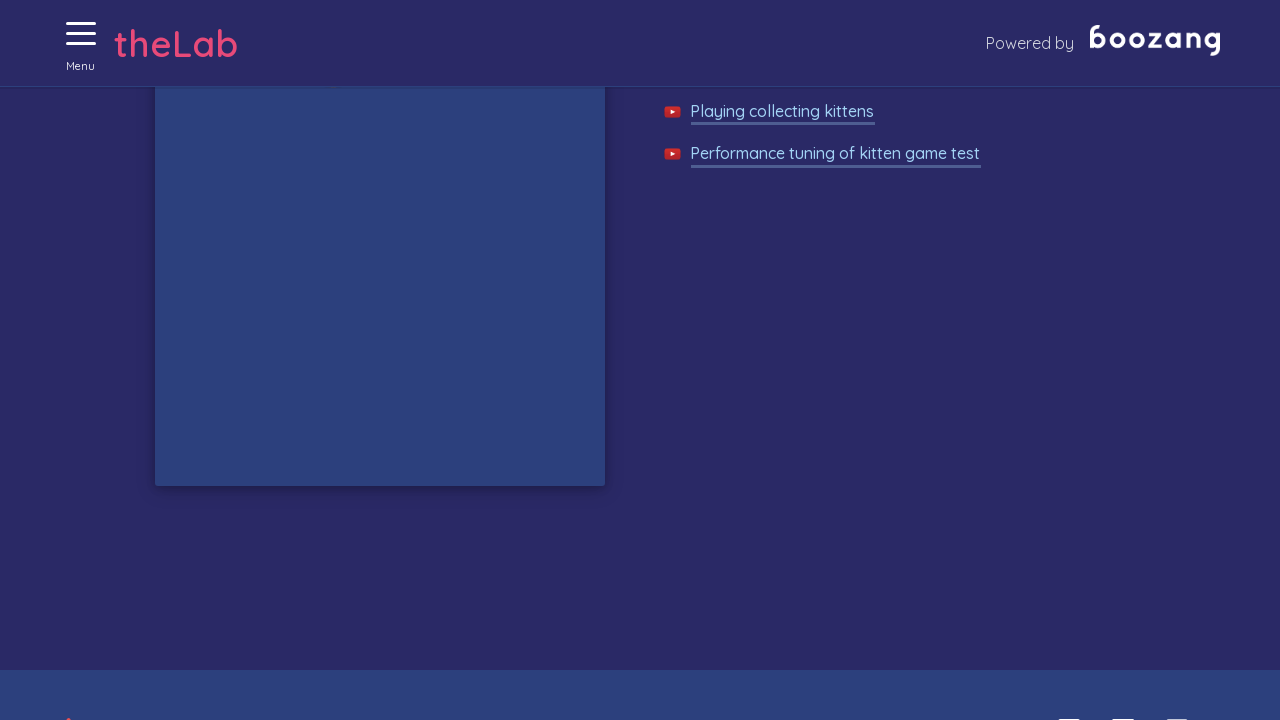

Waited 50ms for next kitten to appear
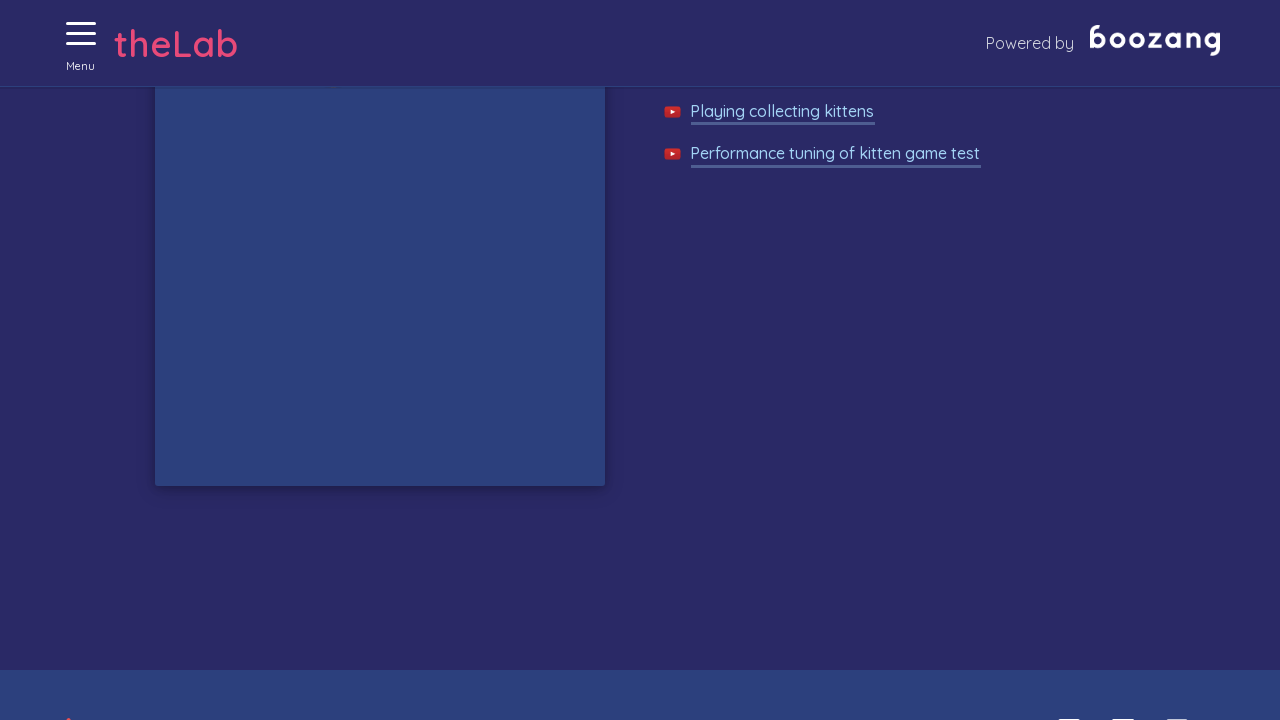

Waited 50ms for next kitten to appear
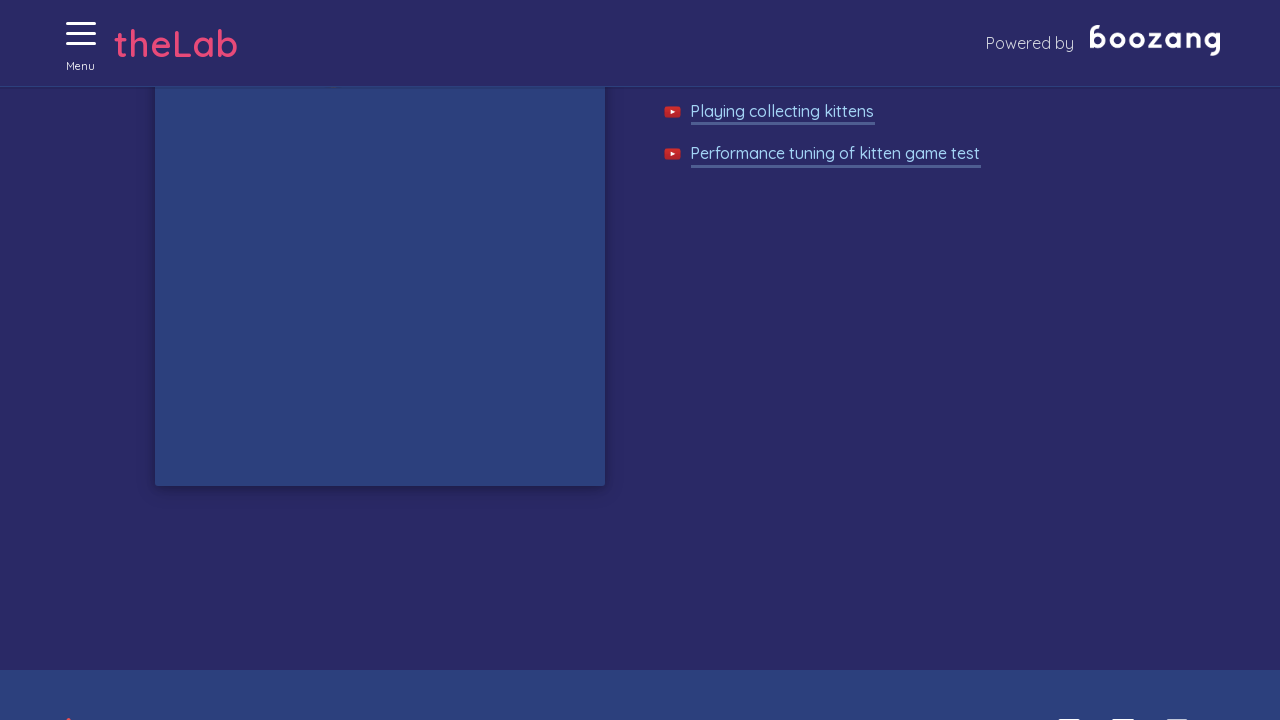

Waited 50ms for next kitten to appear
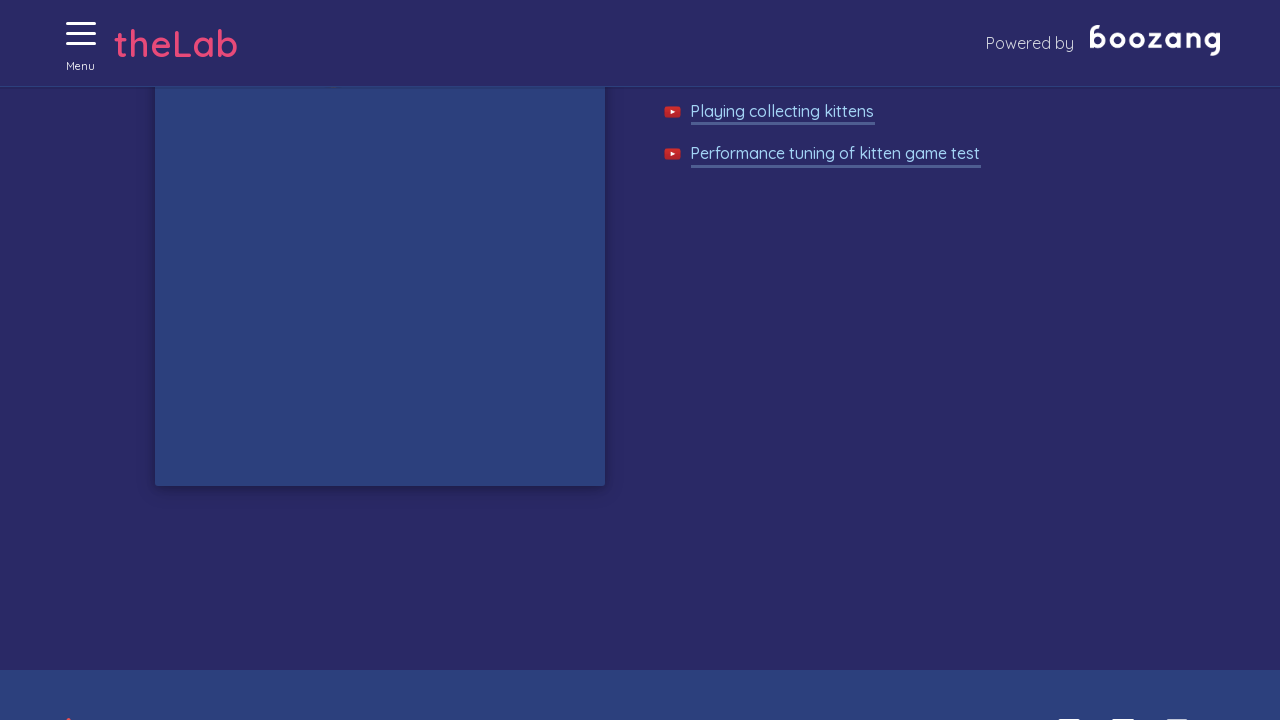

Waited 50ms for next kitten to appear
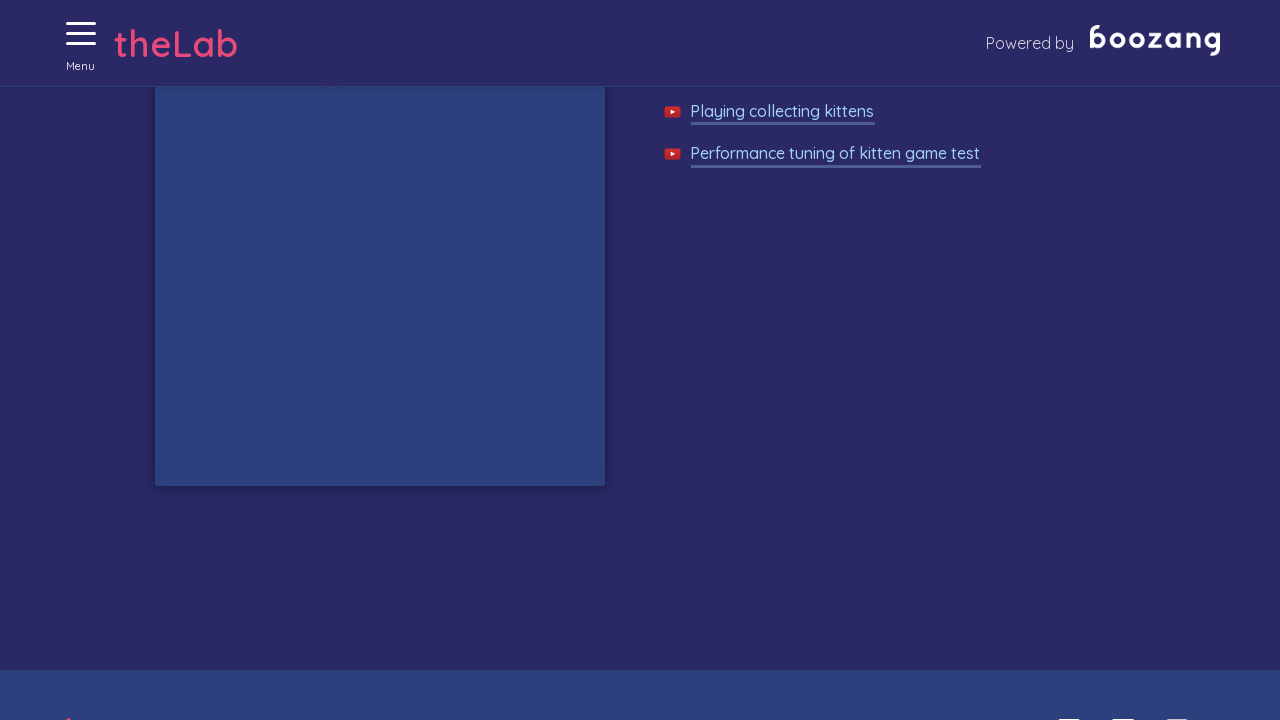

Waited 50ms for next kitten to appear
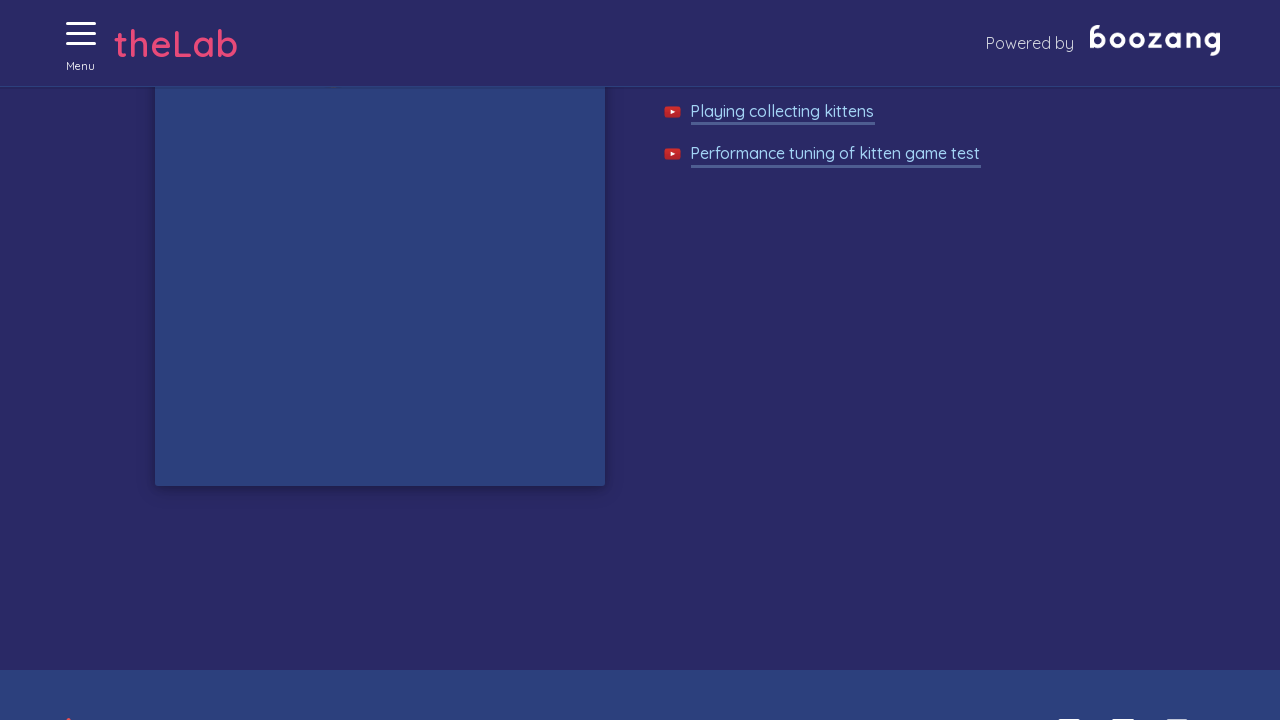

Waited 50ms for next kitten to appear
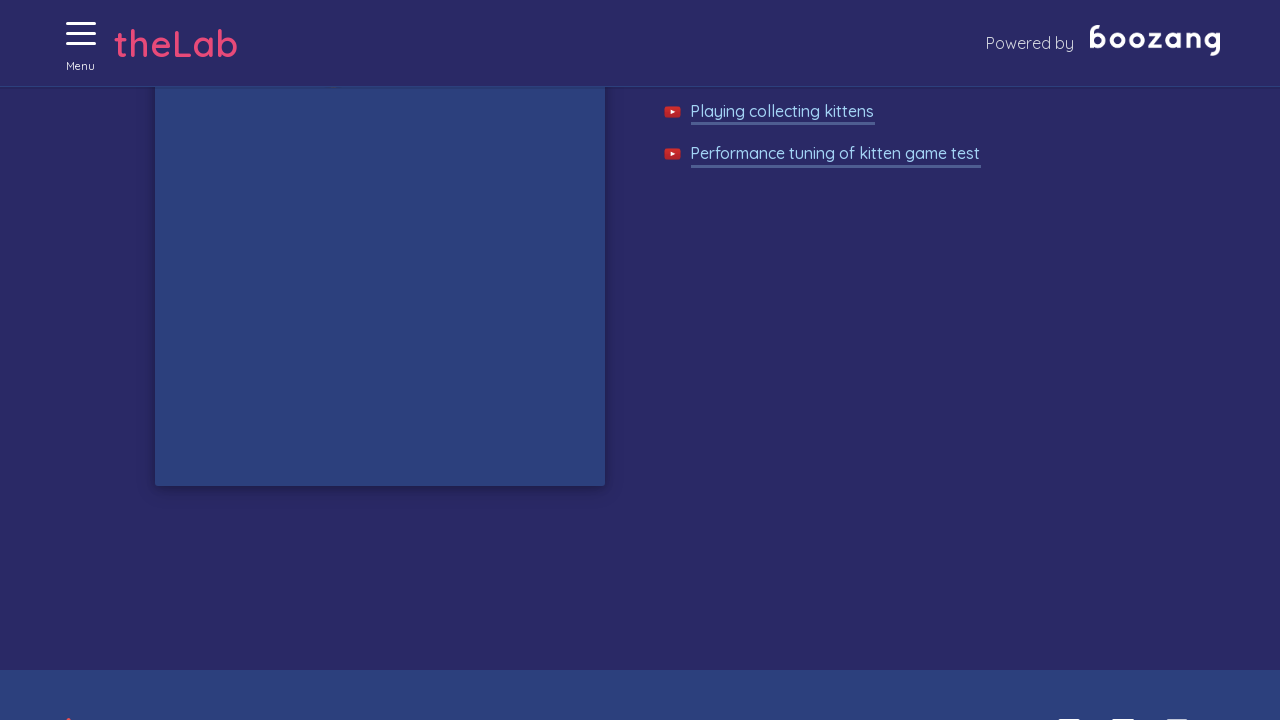

Waited 50ms for next kitten to appear
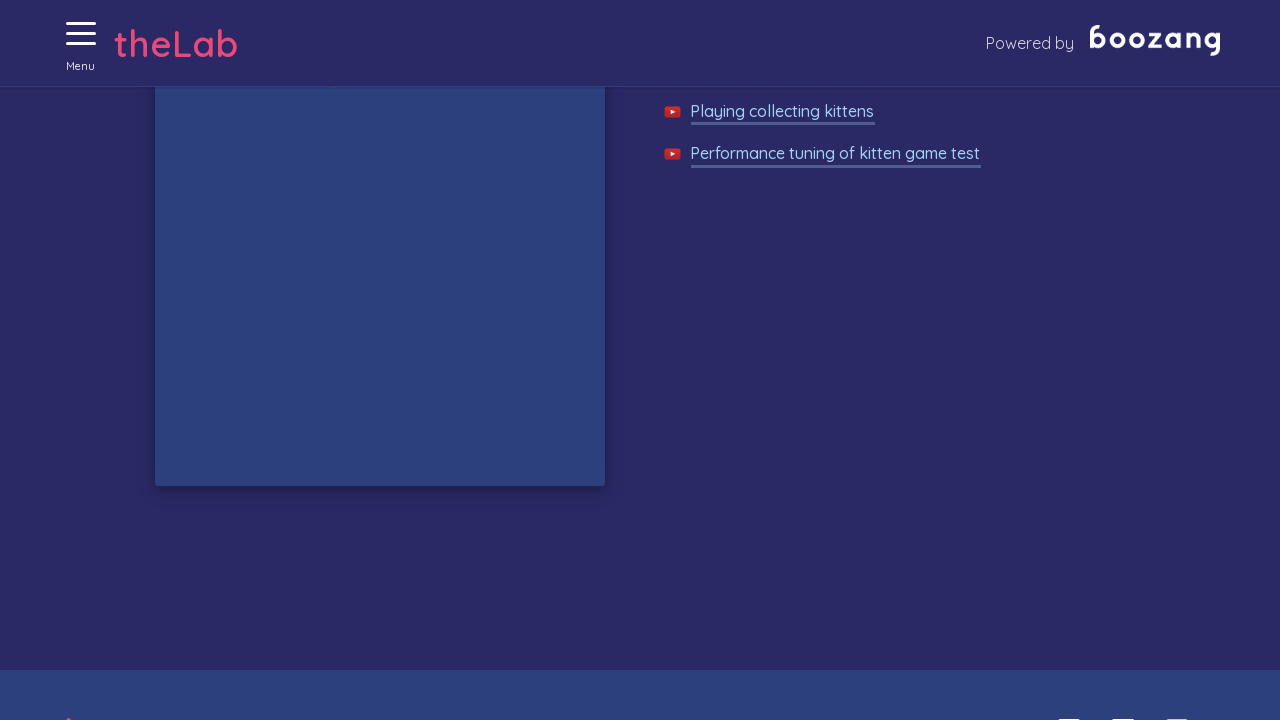

Waited 50ms for next kitten to appear
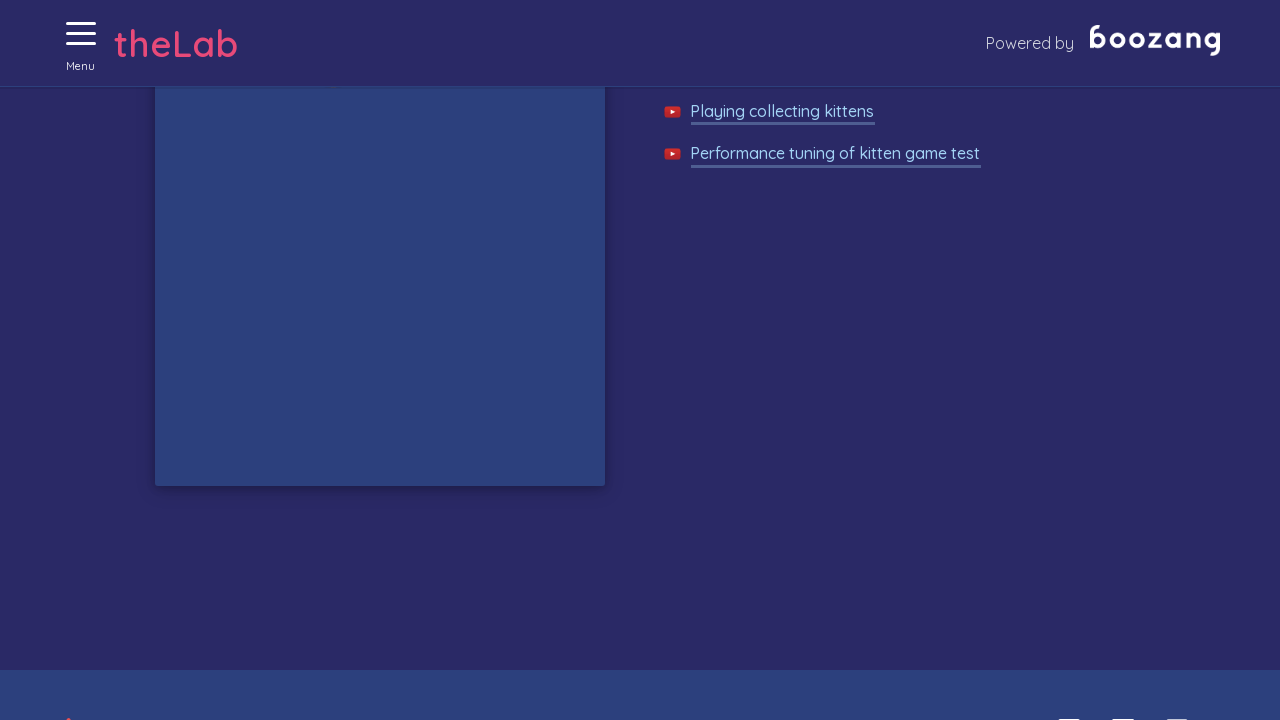

Waited 50ms for next kitten to appear
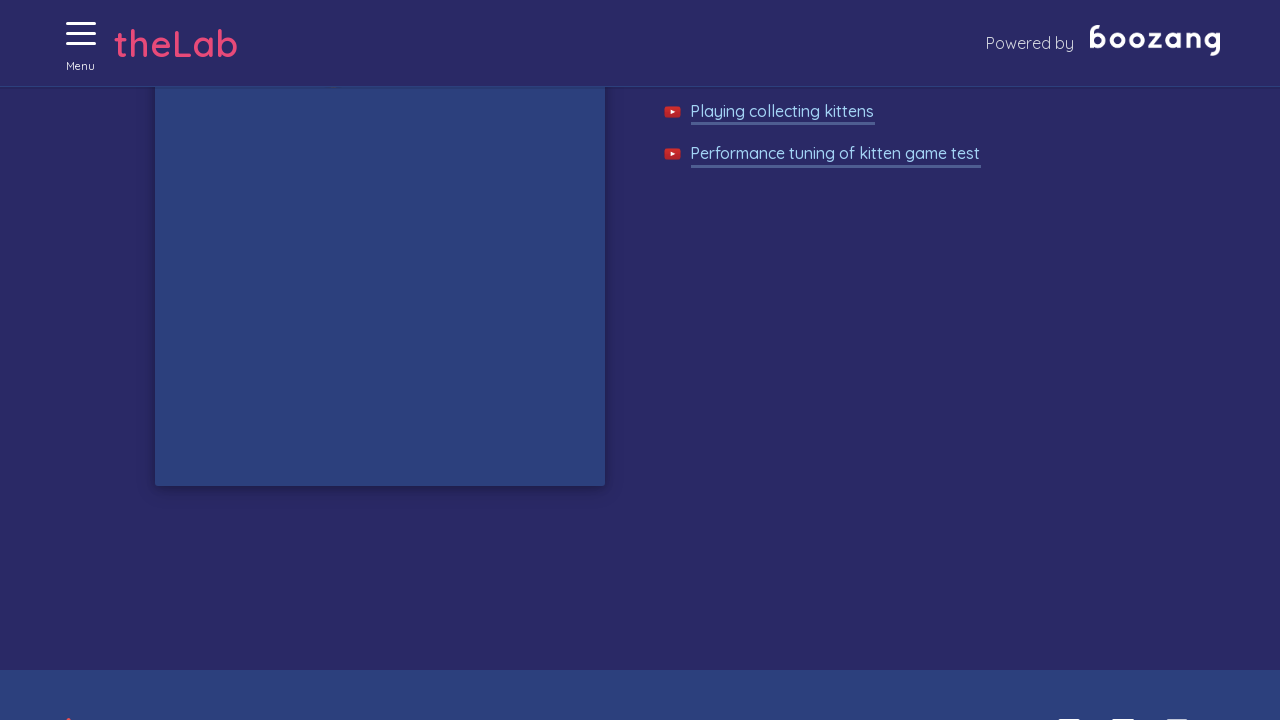

Waited 50ms for next kitten to appear
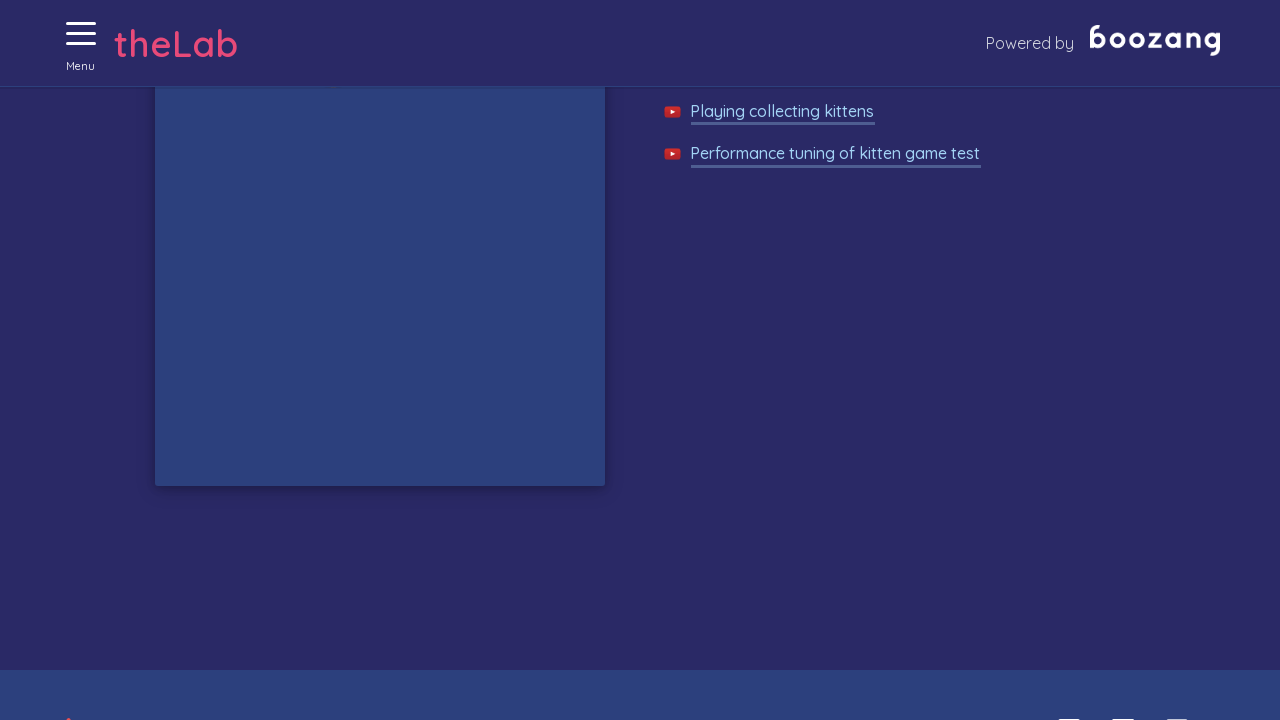

Waited 50ms for next kitten to appear
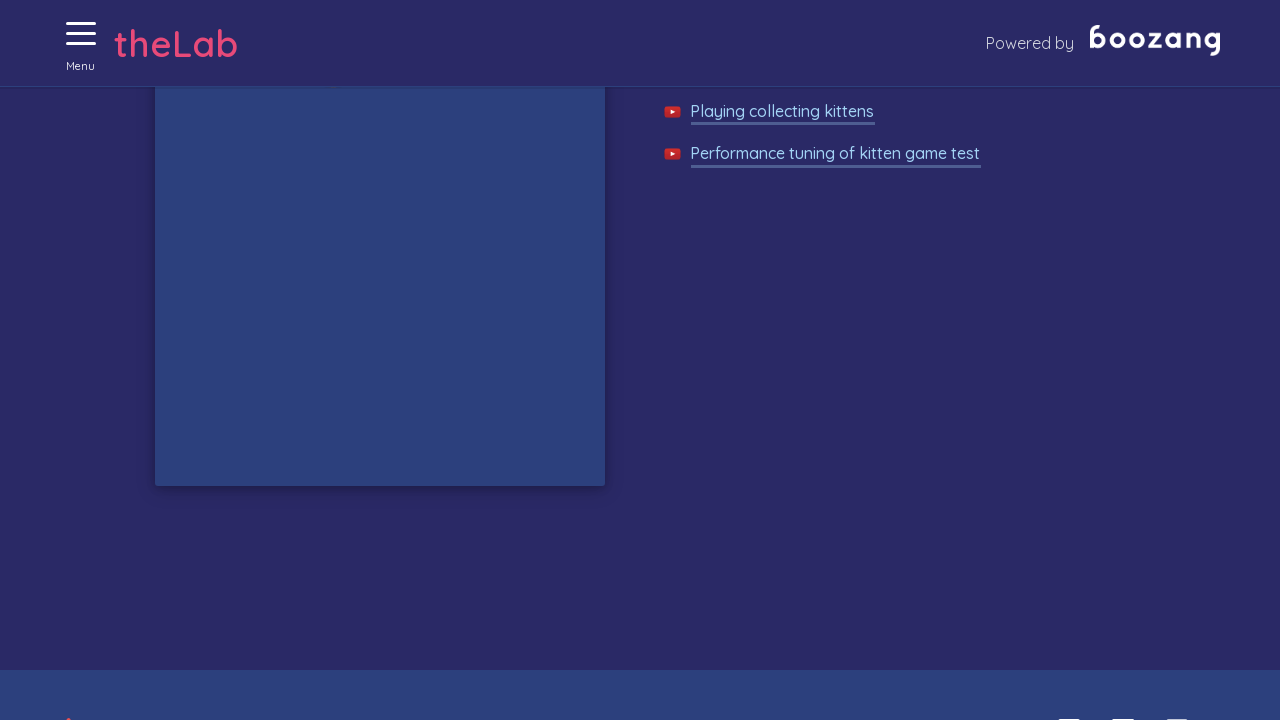

Waited 50ms for next kitten to appear
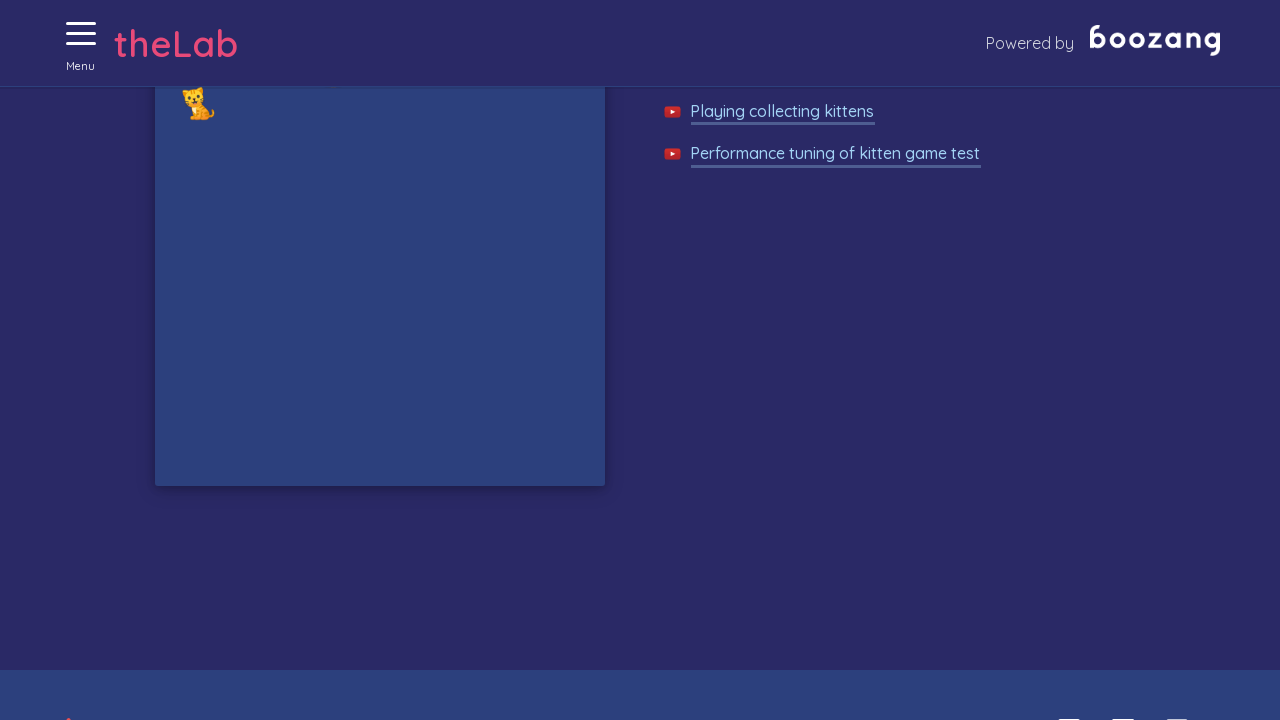

Clicked on a kitten during gameplay at (198, 103) on //img[@alt='Cat']
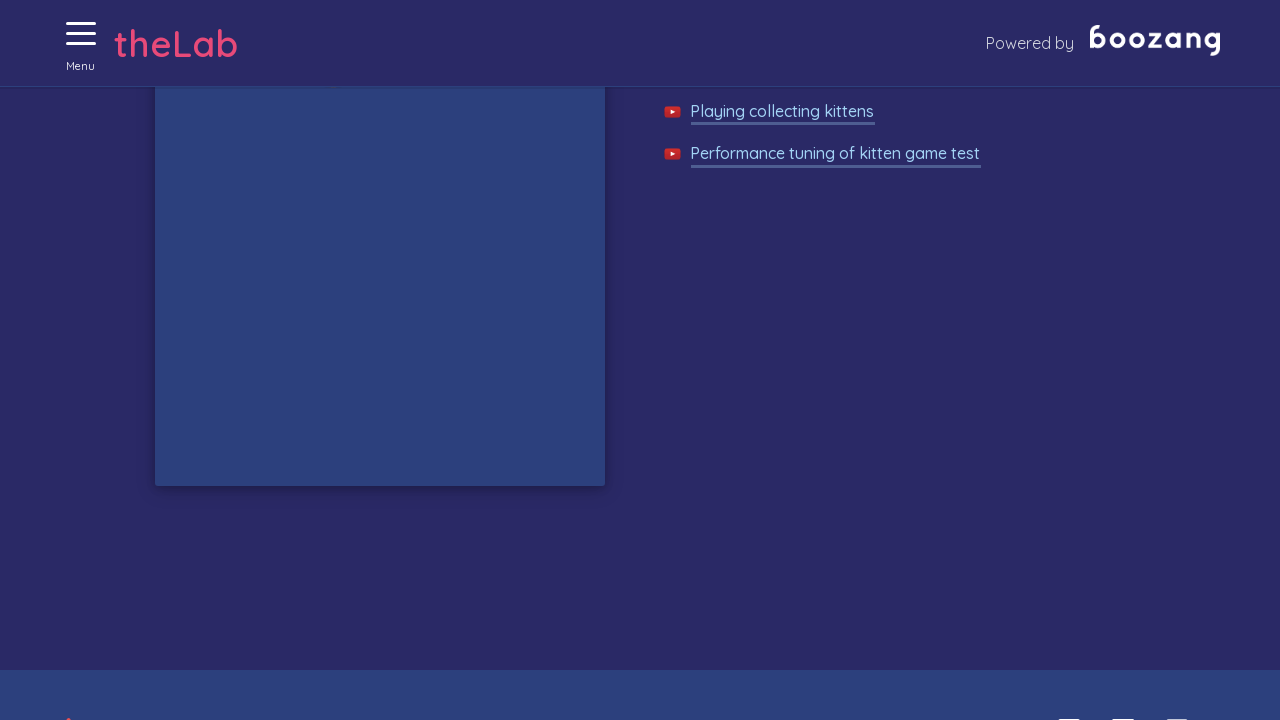

Waited 50ms for next kitten to appear
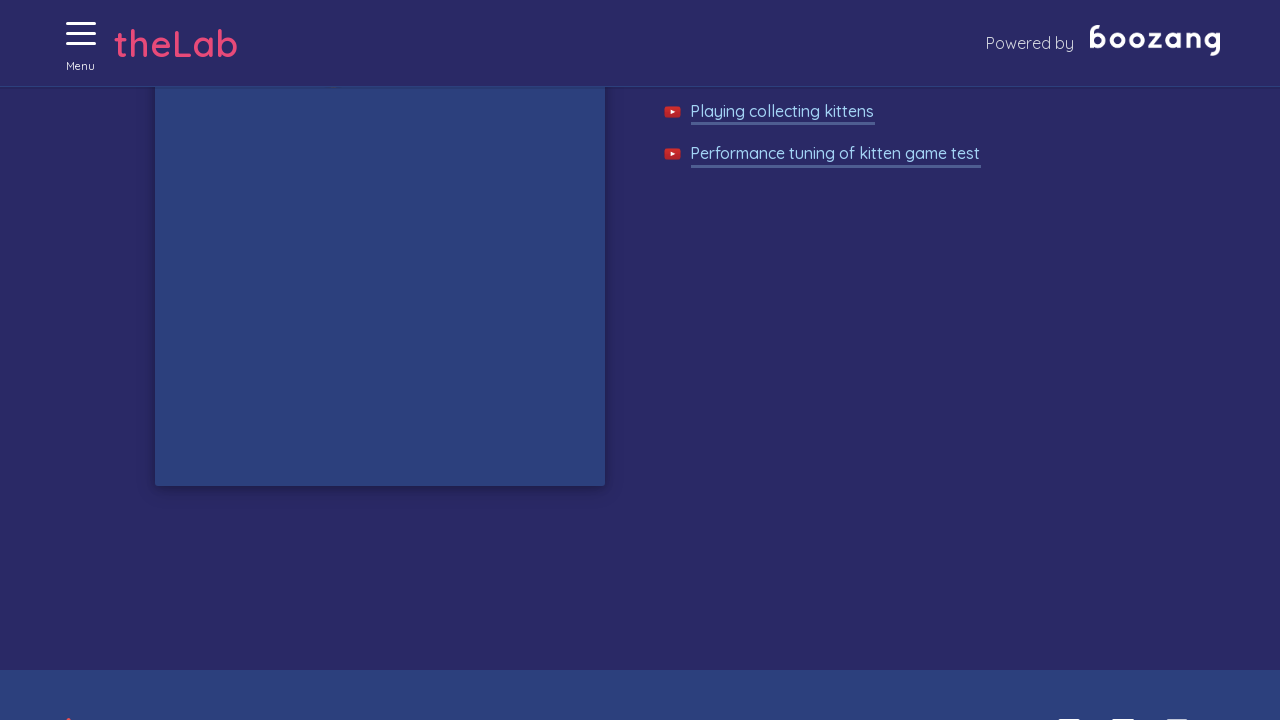

Waited 50ms for next kitten to appear
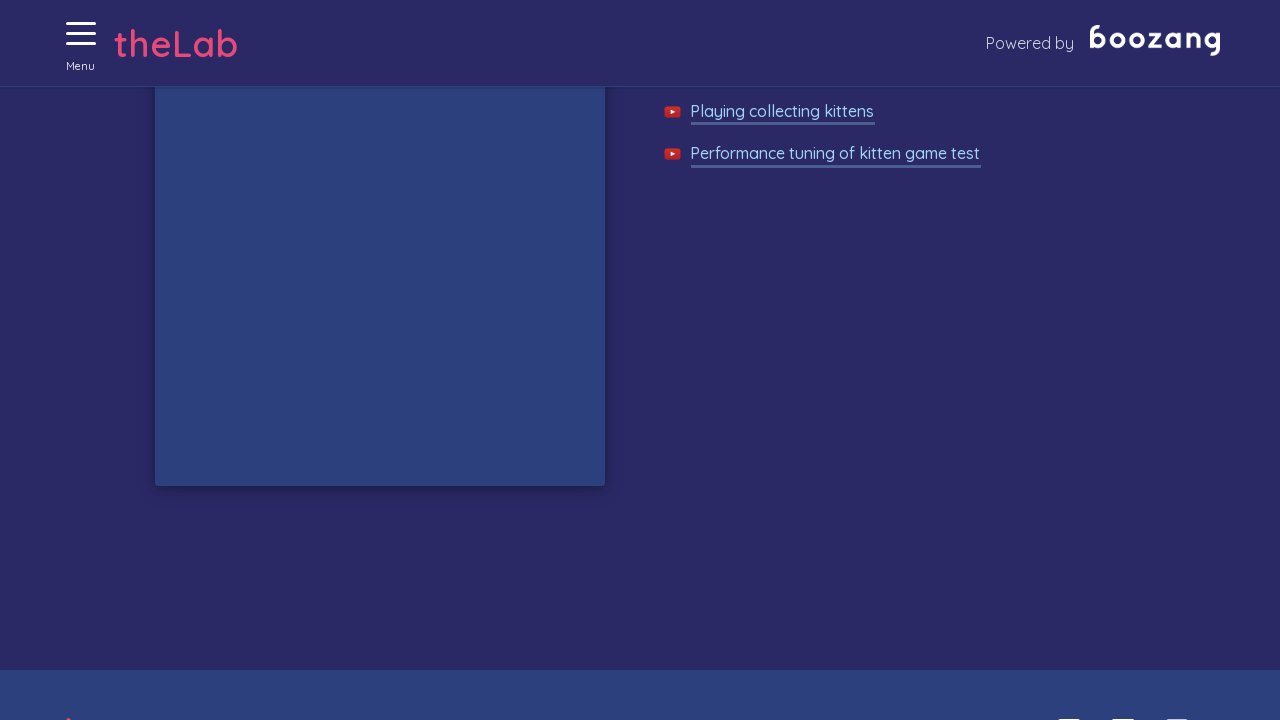

Waited 50ms for next kitten to appear
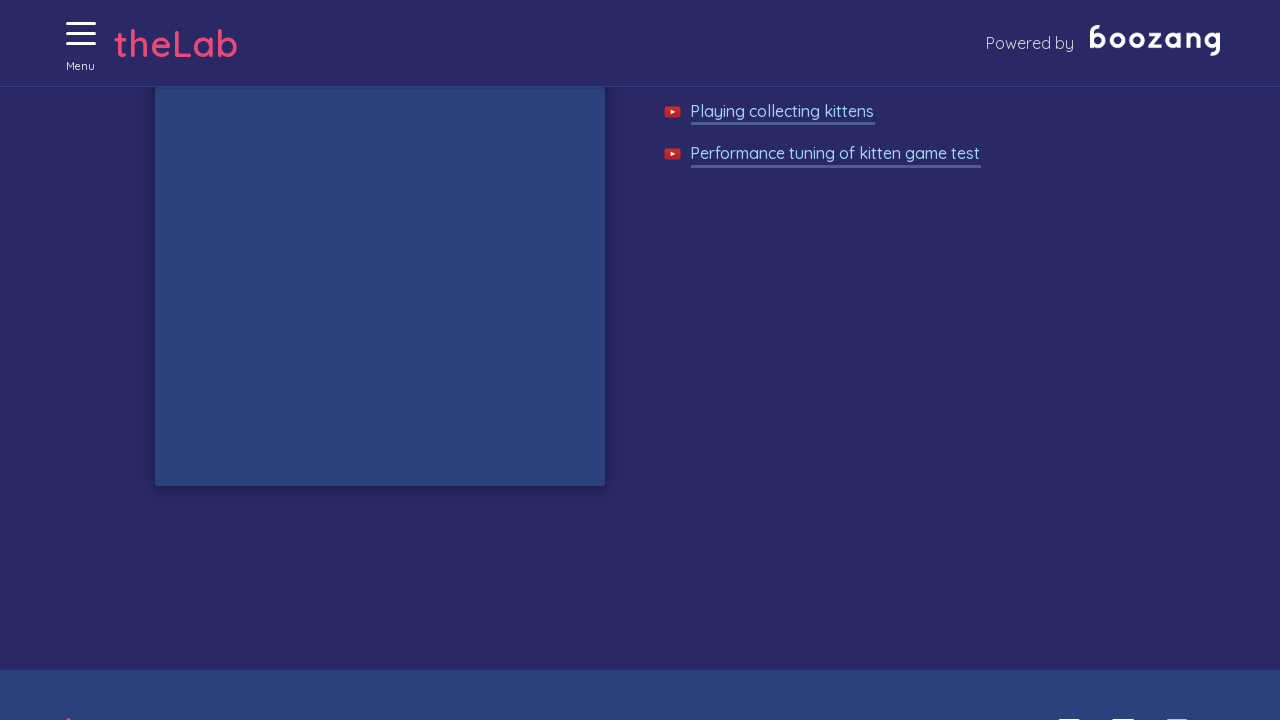

Waited 50ms for next kitten to appear
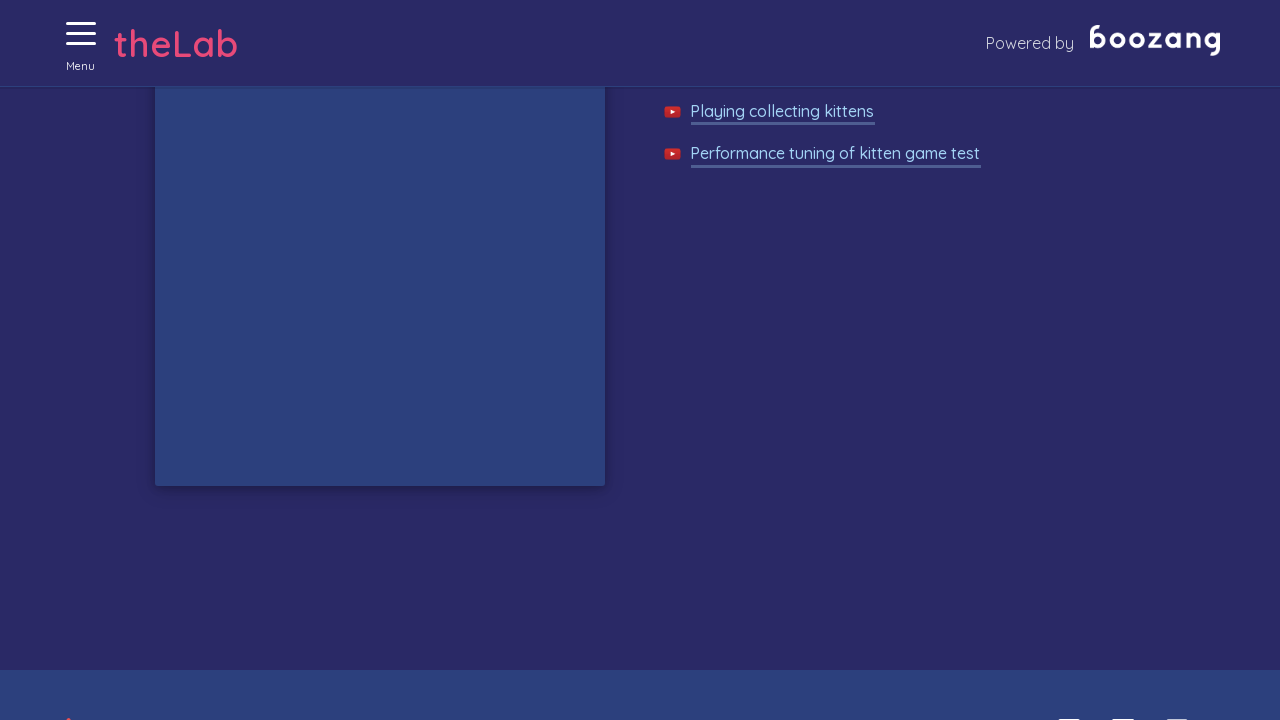

Waited 50ms for next kitten to appear
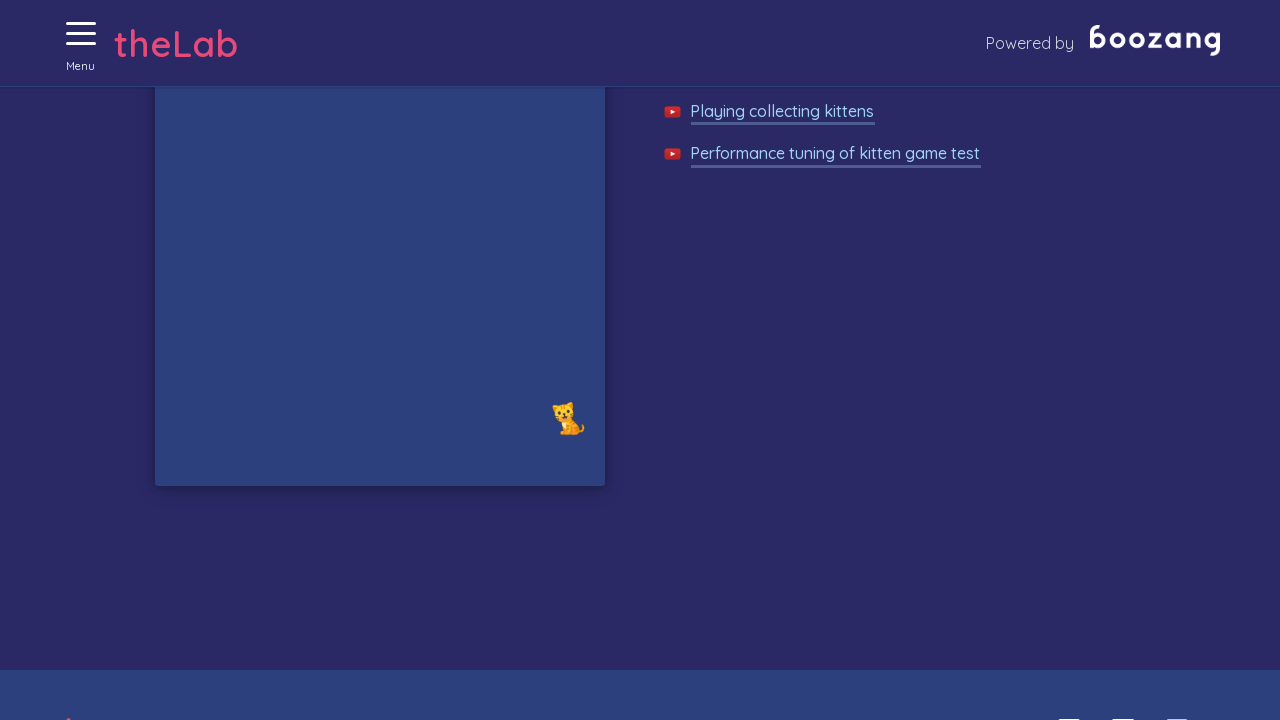

Clicked on a kitten during gameplay at (568, 418) on //img[@alt='Cat']
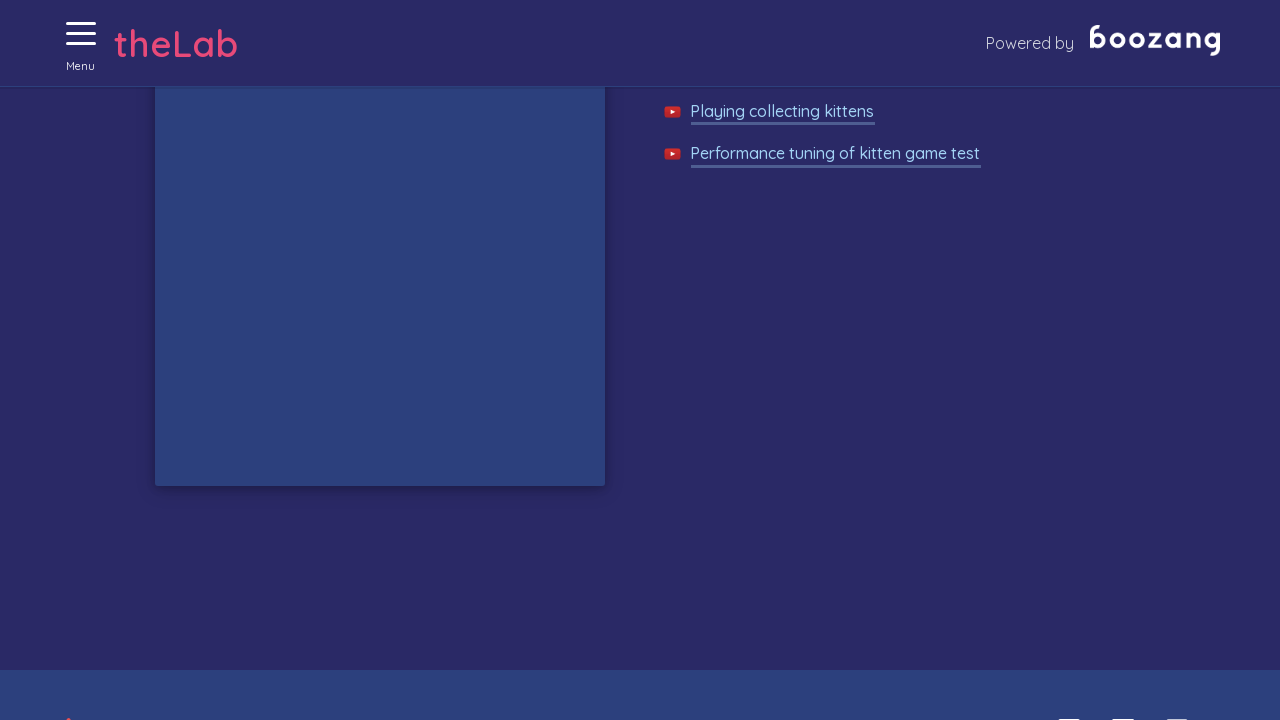

Waited 50ms for next kitten to appear
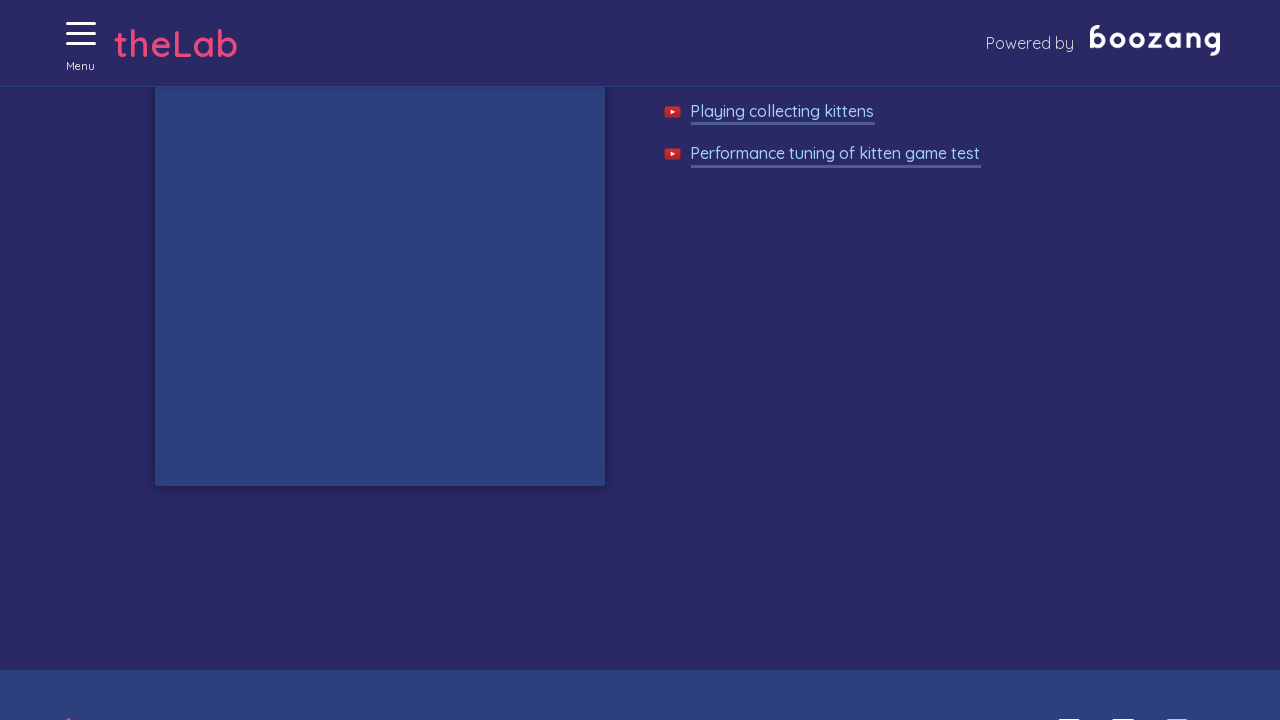

Waited 50ms for next kitten to appear
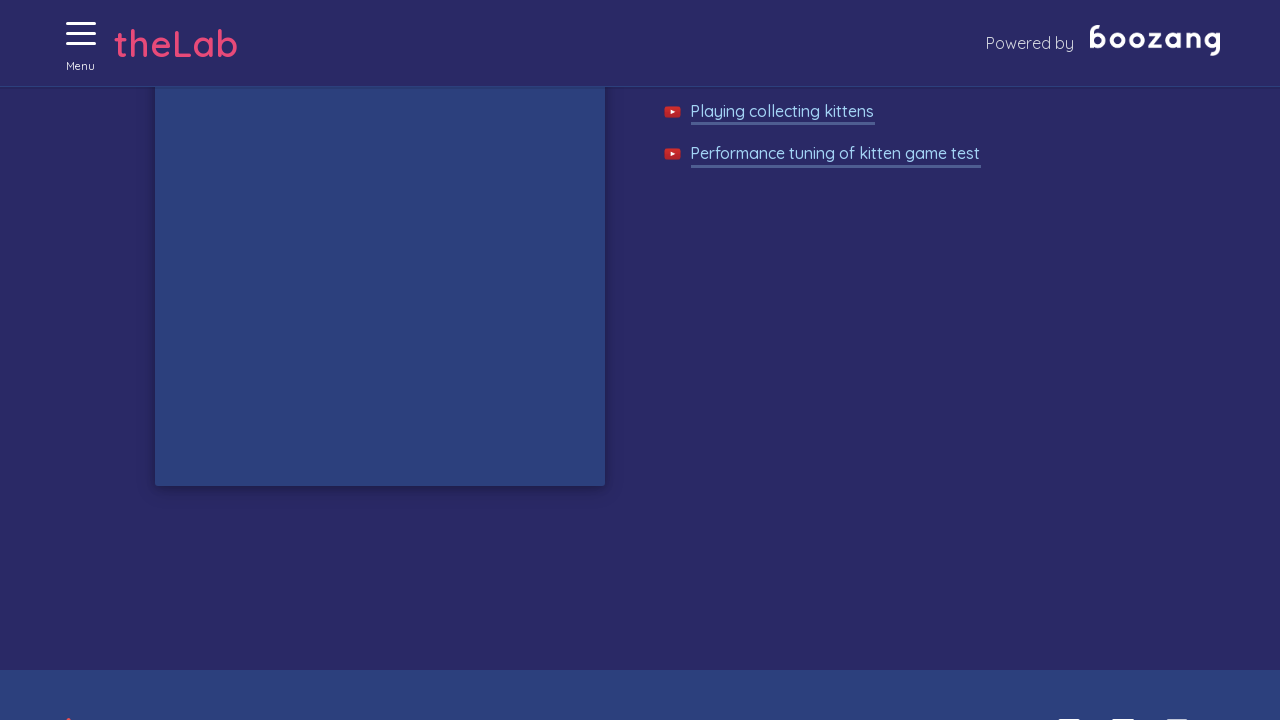

Waited 50ms for next kitten to appear
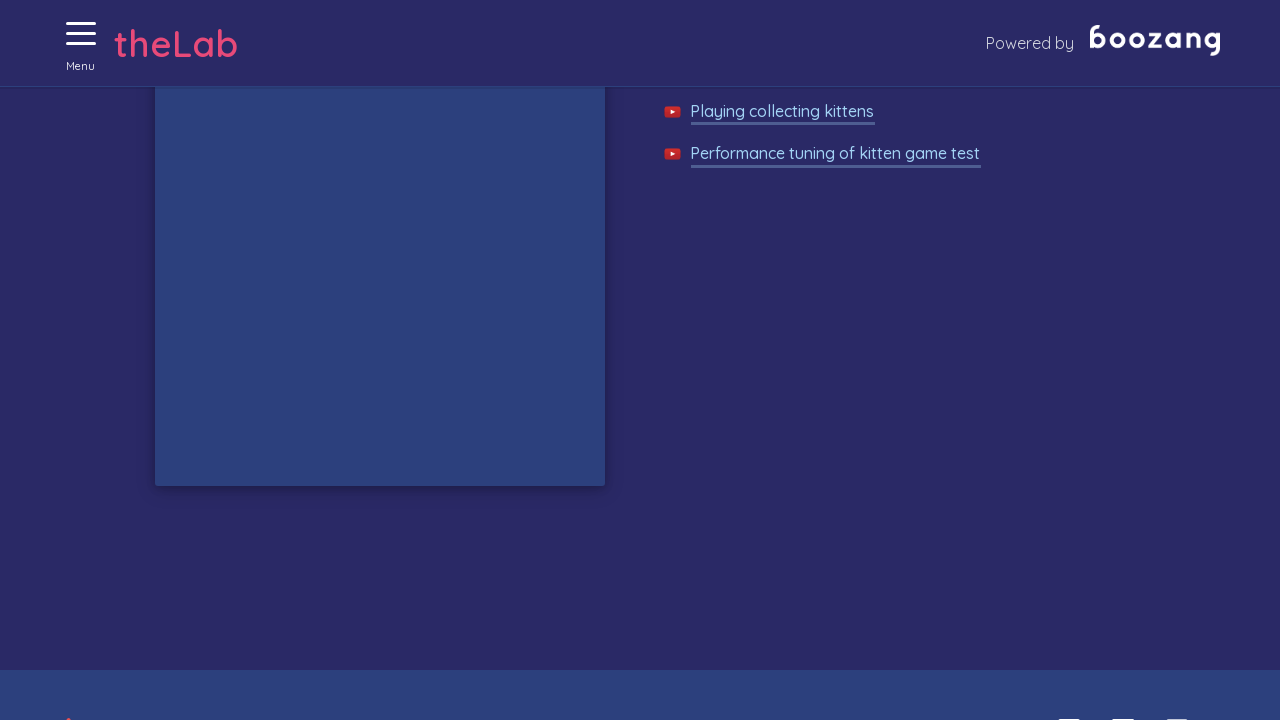

Waited 50ms for next kitten to appear
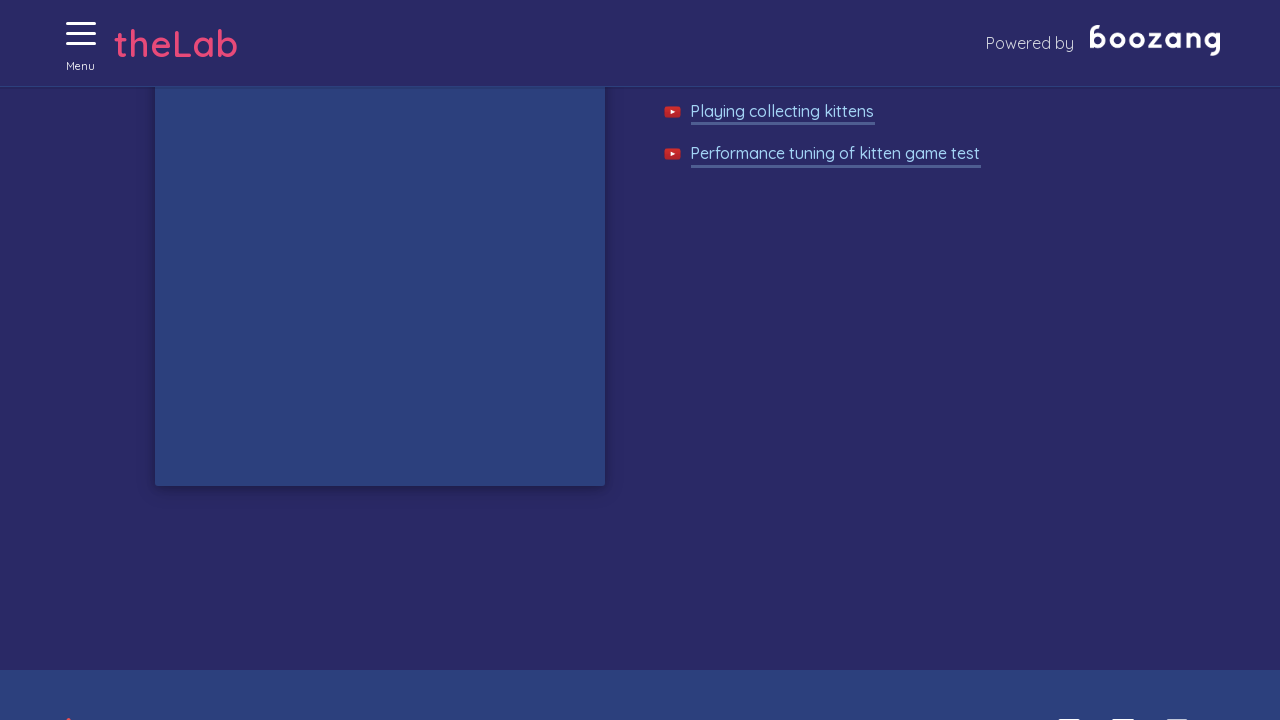

Waited 50ms for next kitten to appear
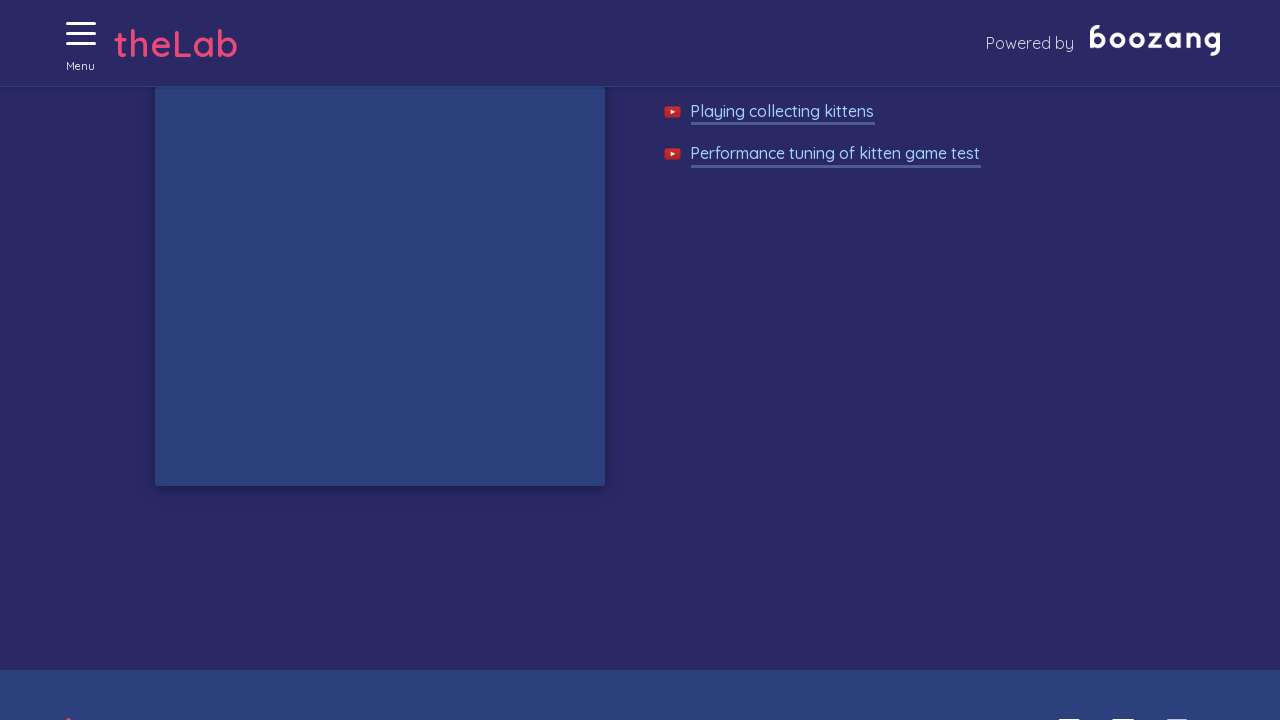

Waited 50ms for next kitten to appear
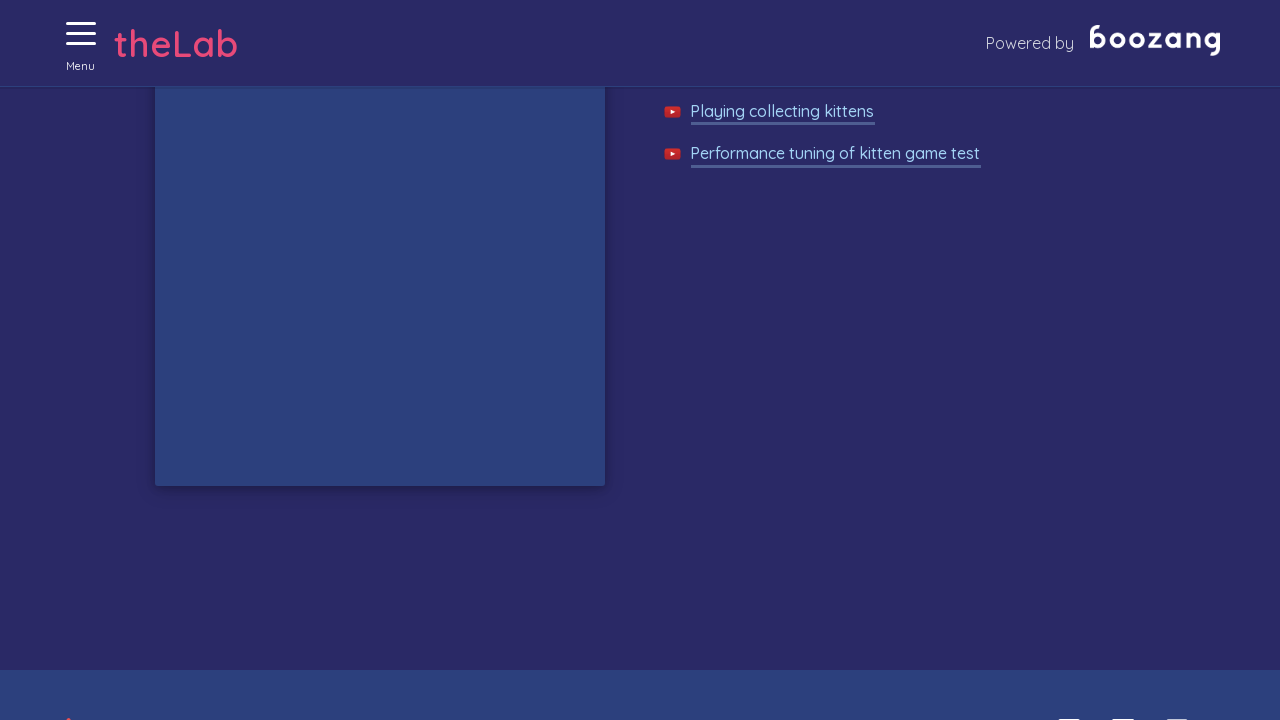

Waited 50ms for next kitten to appear
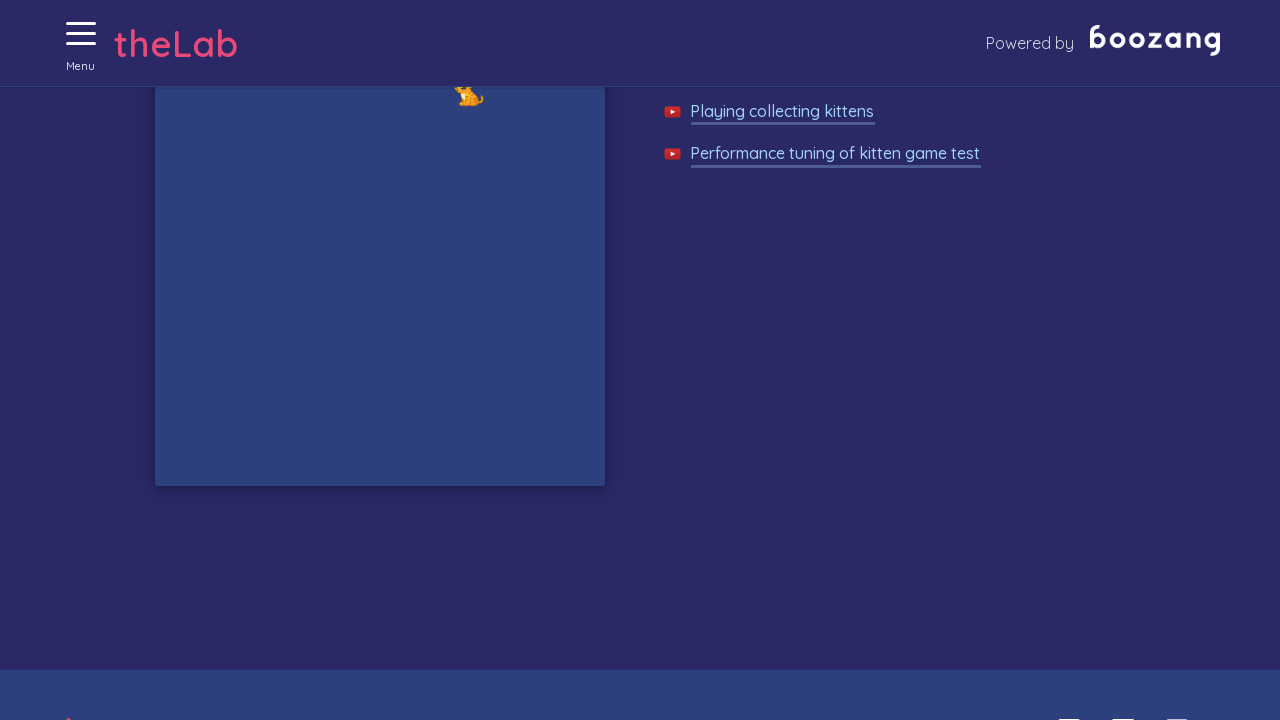

Clicked on a kitten during gameplay at (468, 89) on //img[@alt='Cat']
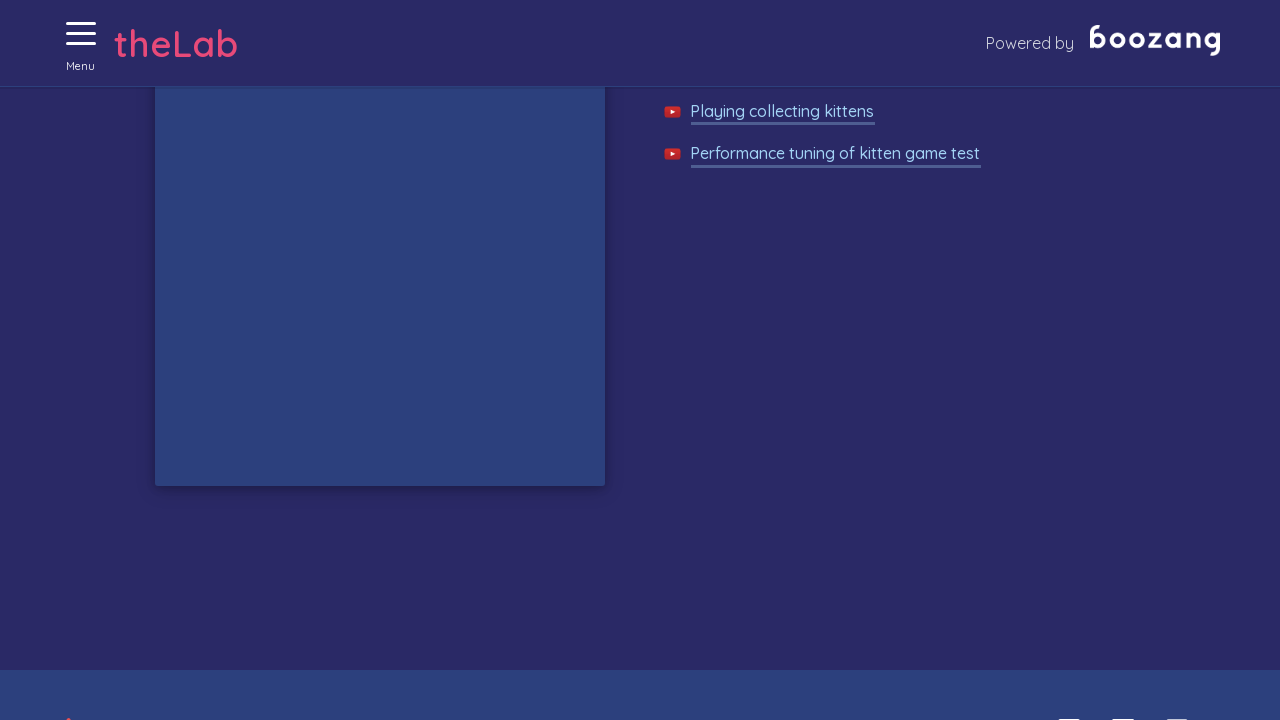

Waited 50ms for next kitten to appear
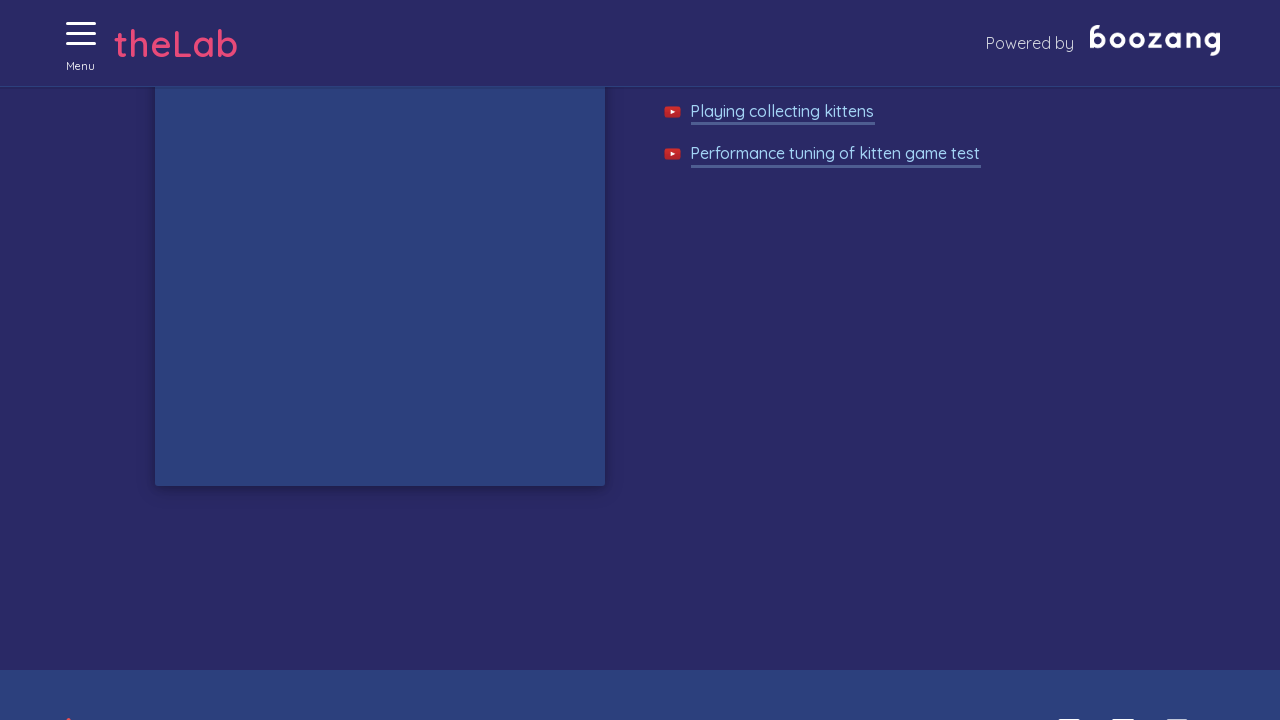

Waited 50ms for next kitten to appear
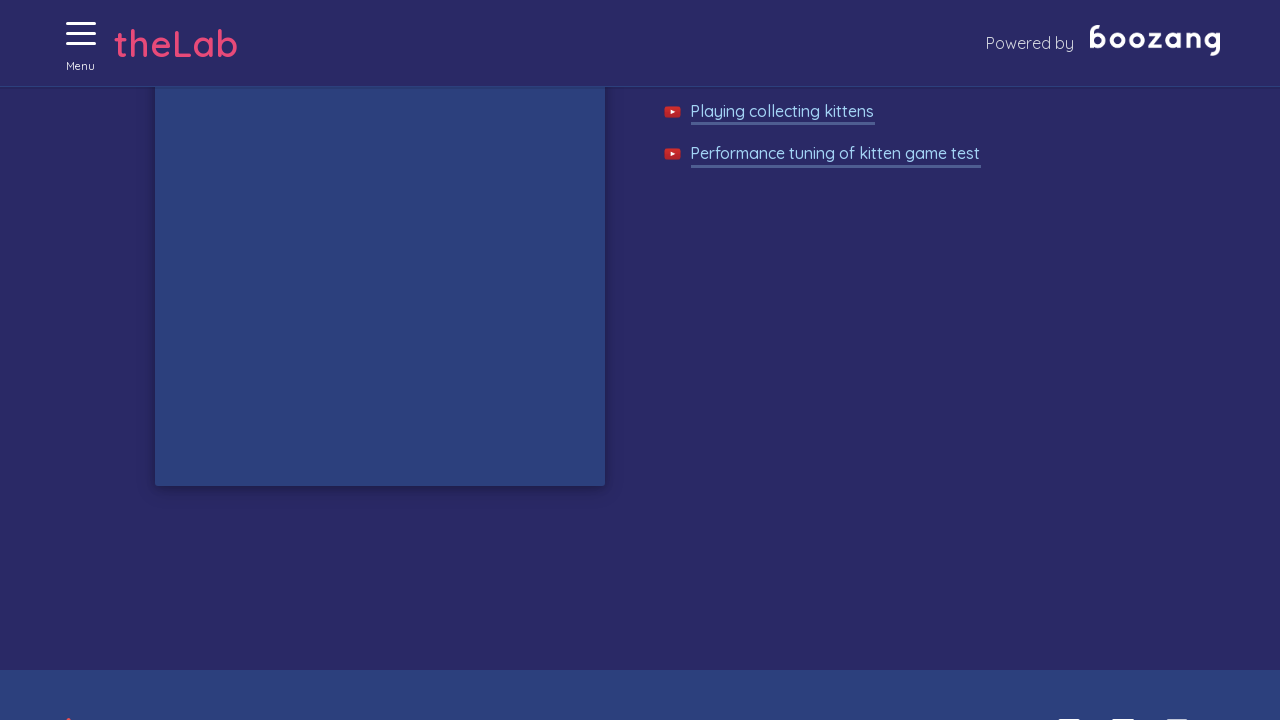

Waited 50ms for next kitten to appear
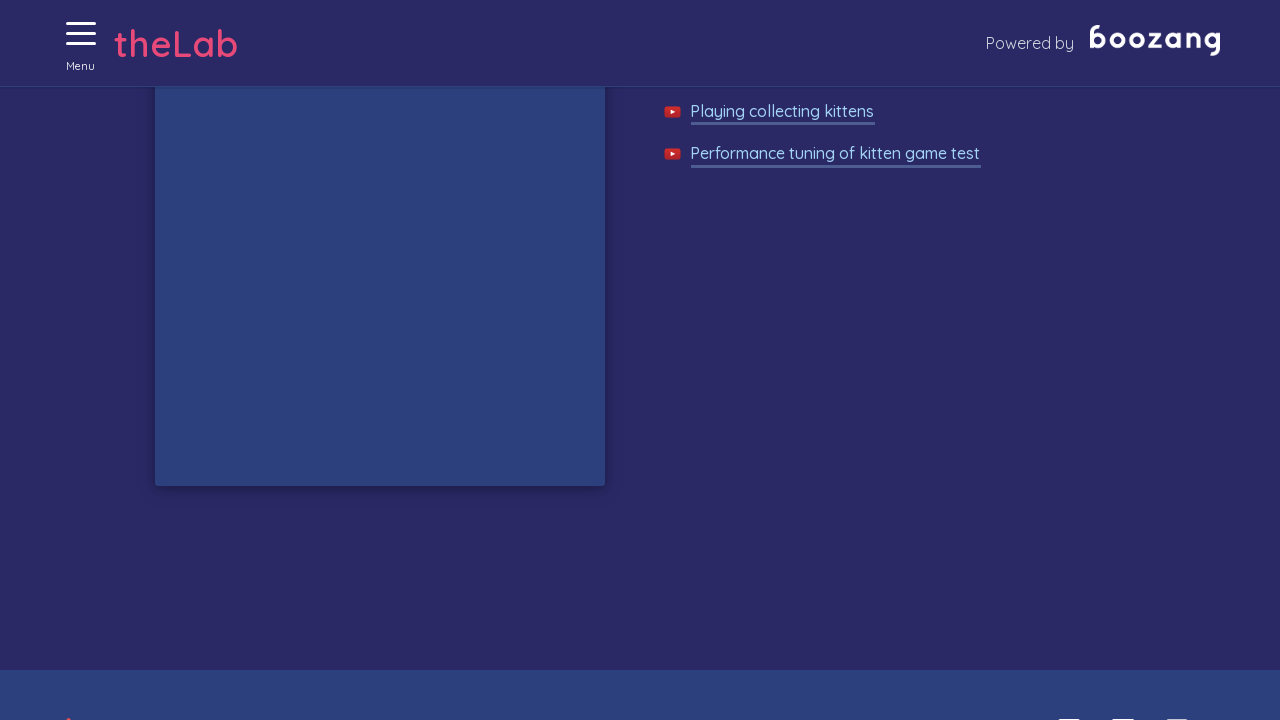

Waited 50ms for next kitten to appear
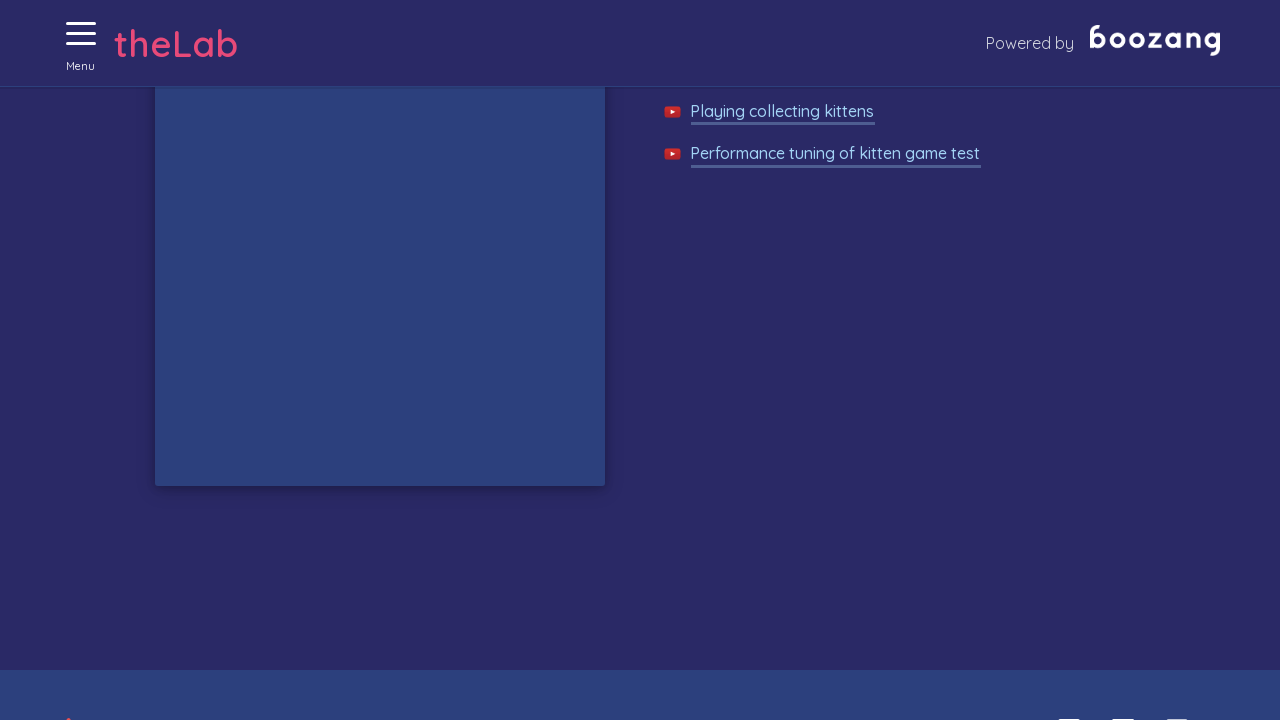

Waited 50ms for next kitten to appear
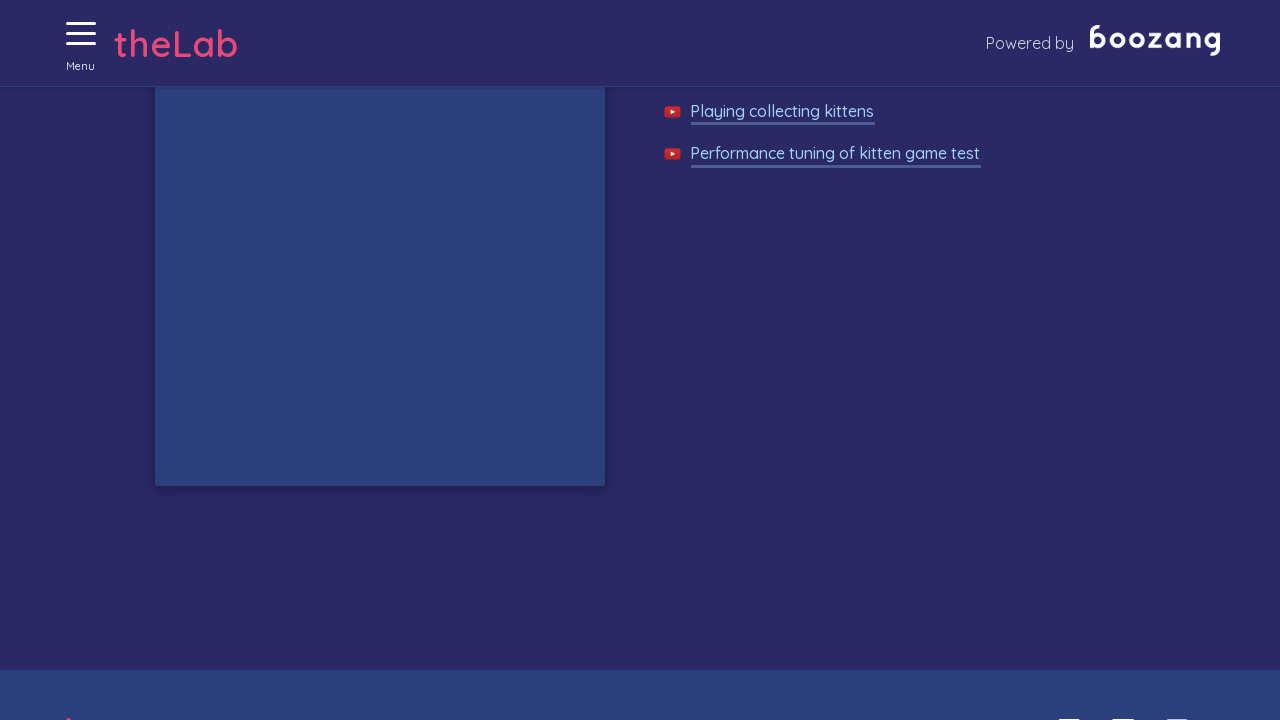

Waited 50ms for next kitten to appear
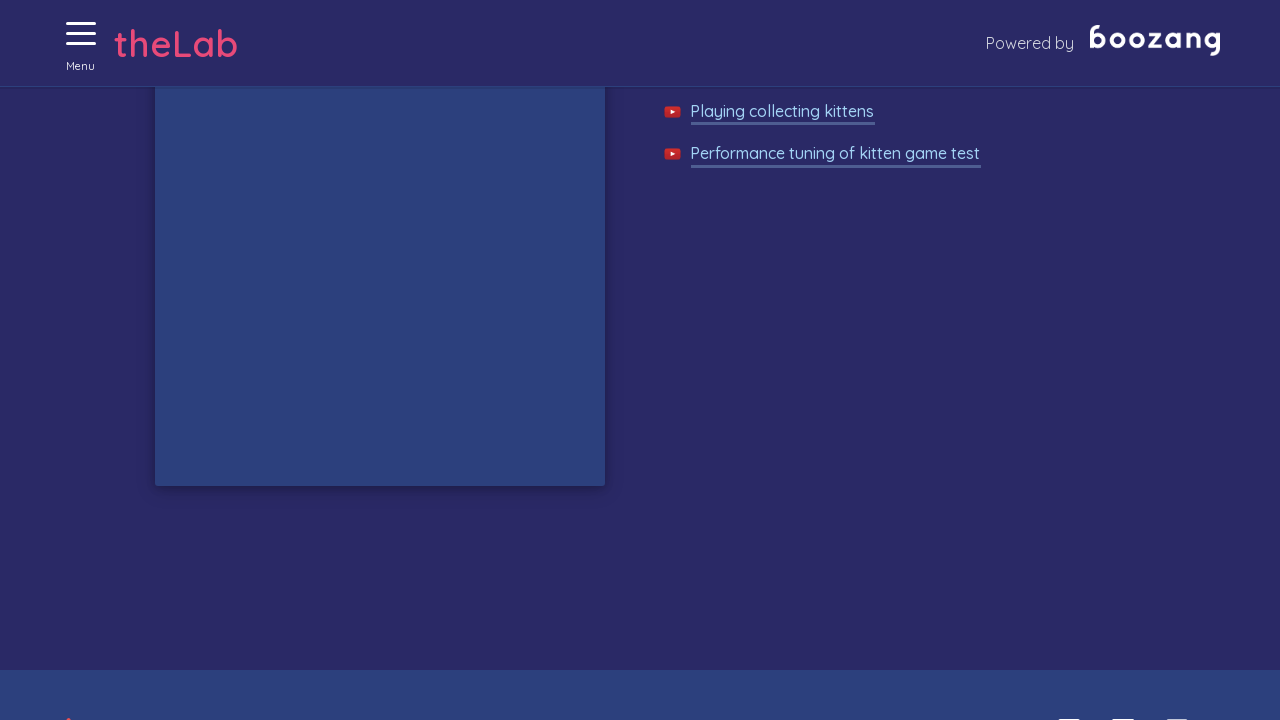

Waited 50ms for next kitten to appear
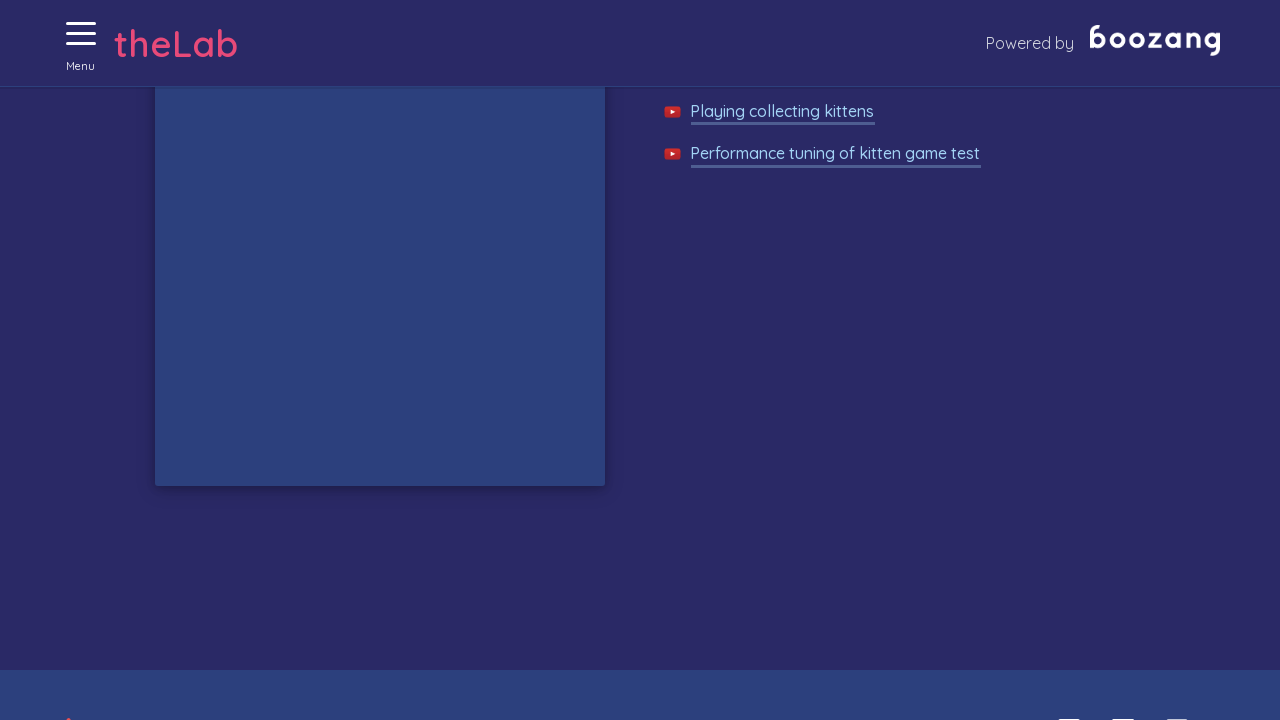

Waited 50ms for next kitten to appear
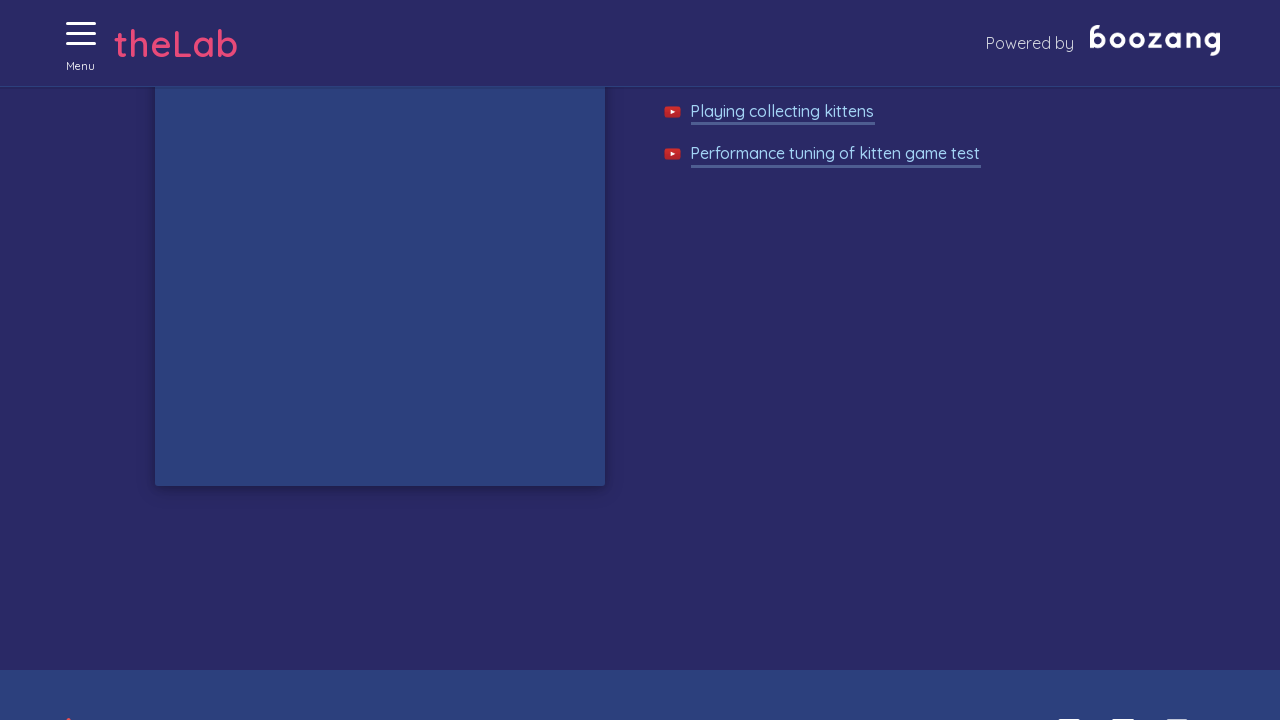

Waited 50ms for next kitten to appear
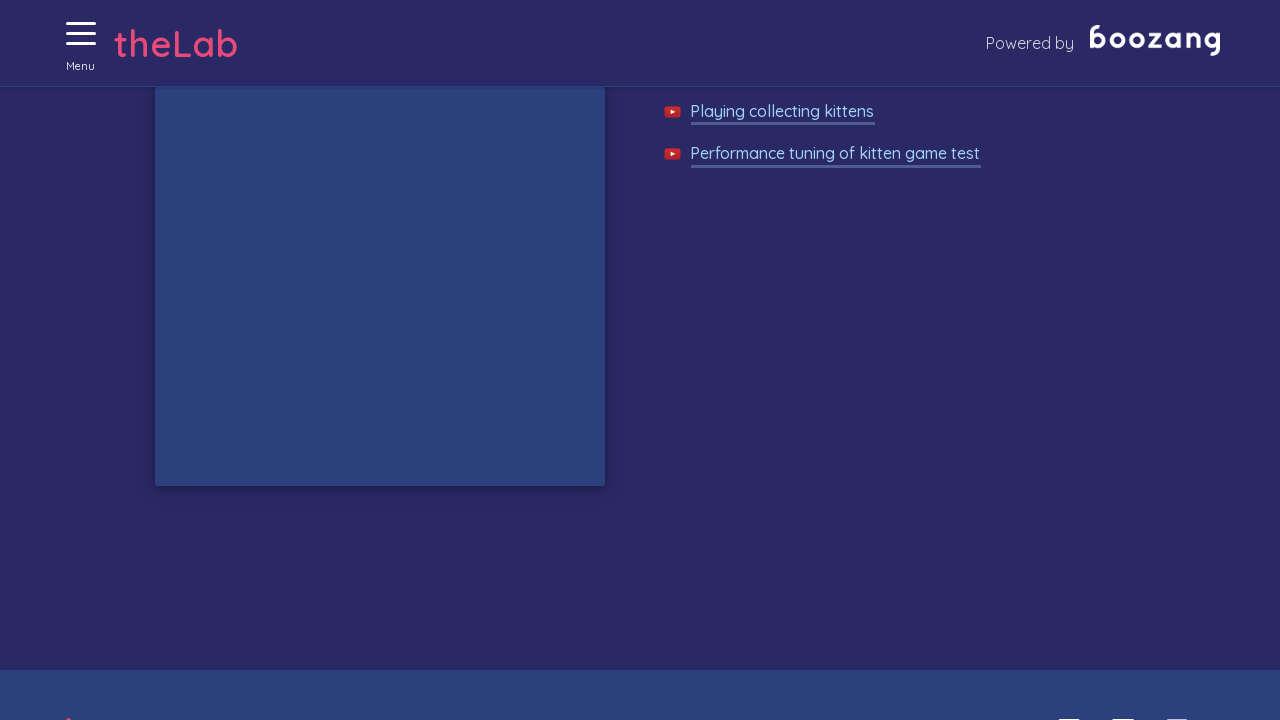

Waited 50ms for next kitten to appear
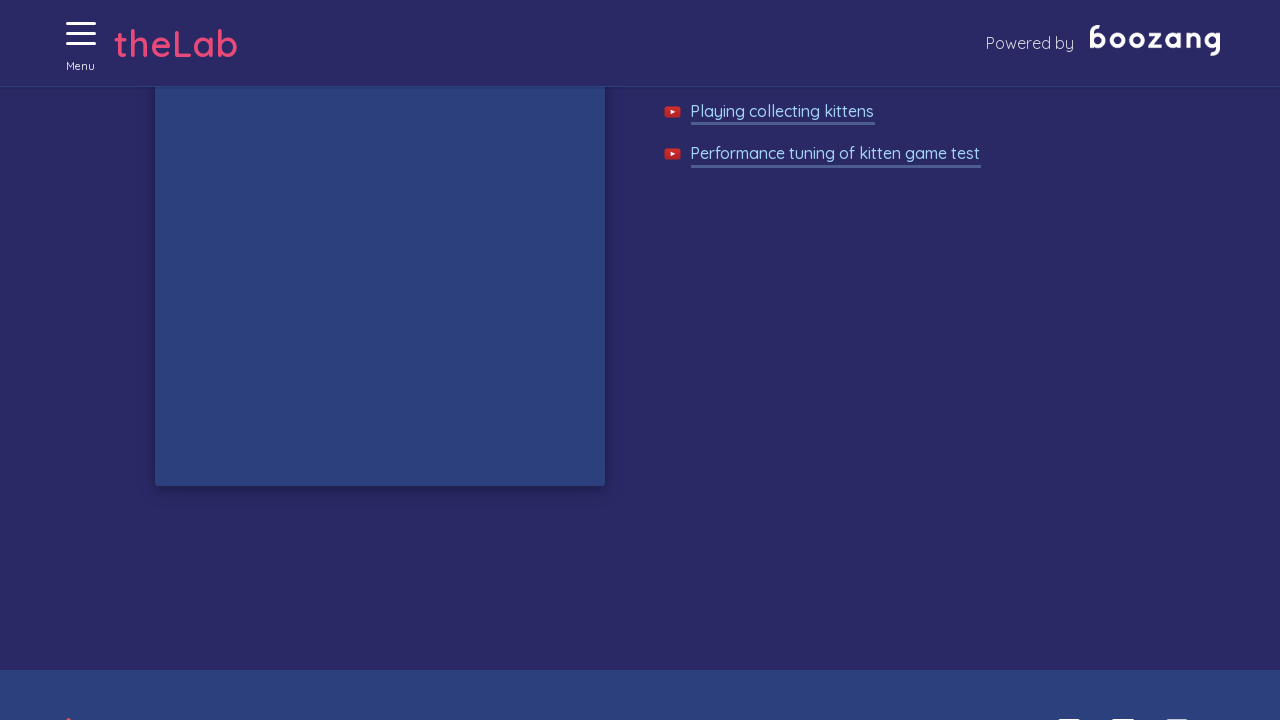

Waited 50ms for next kitten to appear
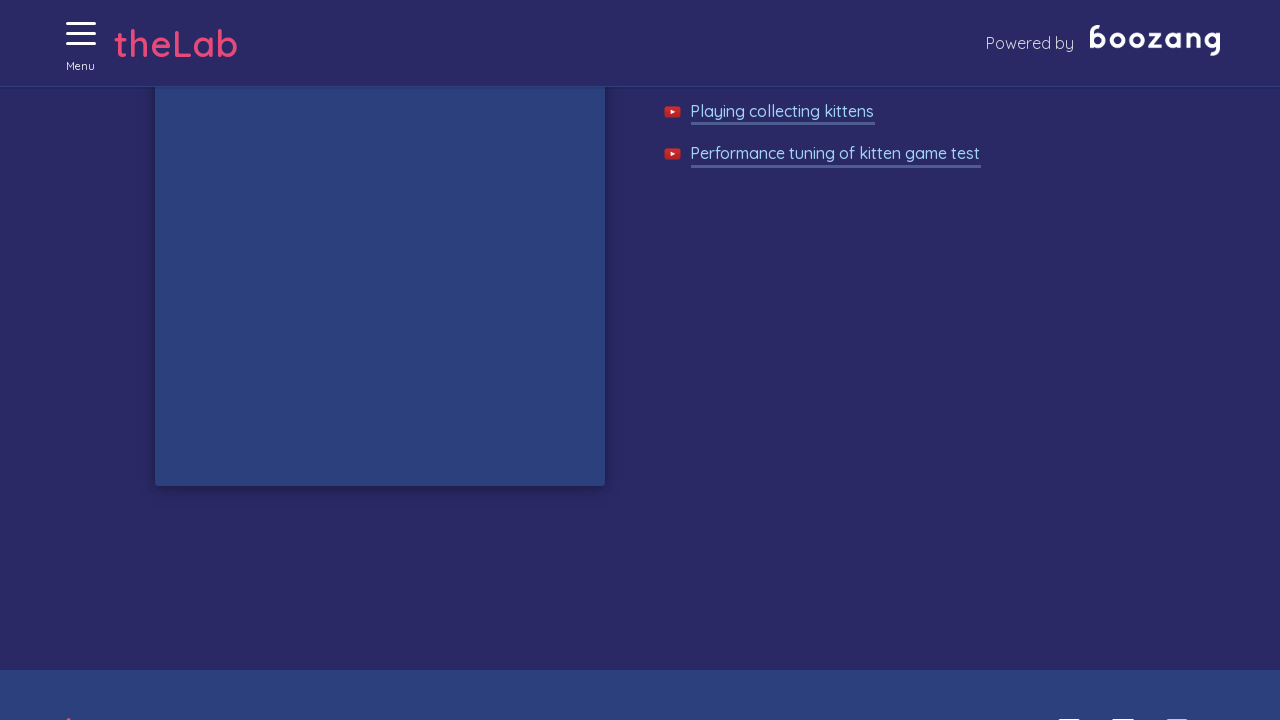

Waited 50ms for next kitten to appear
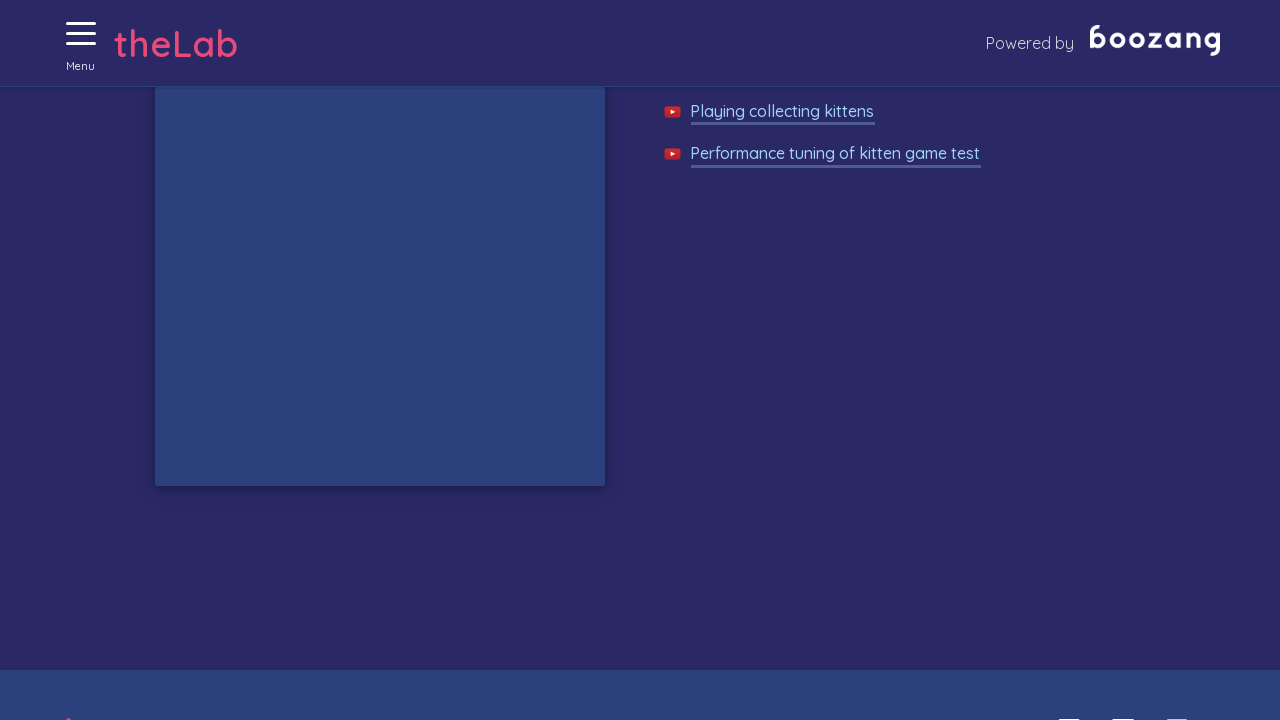

Waited 50ms for next kitten to appear
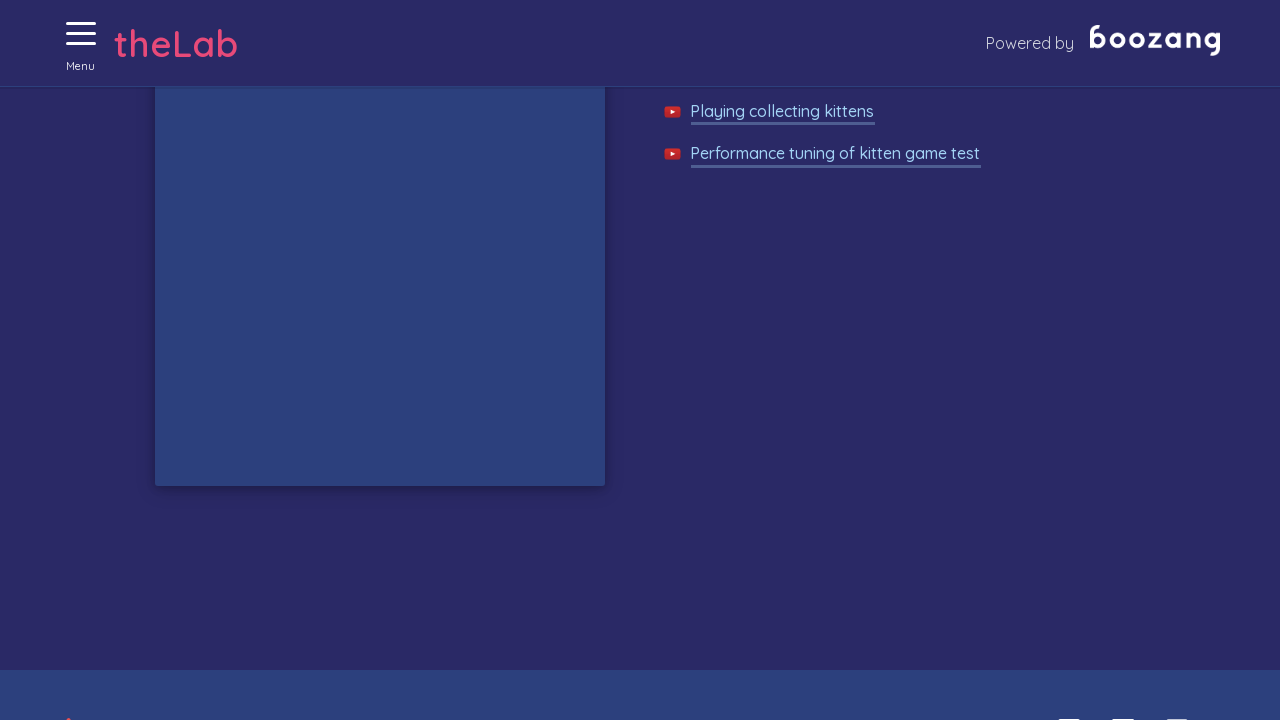

Waited 50ms for next kitten to appear
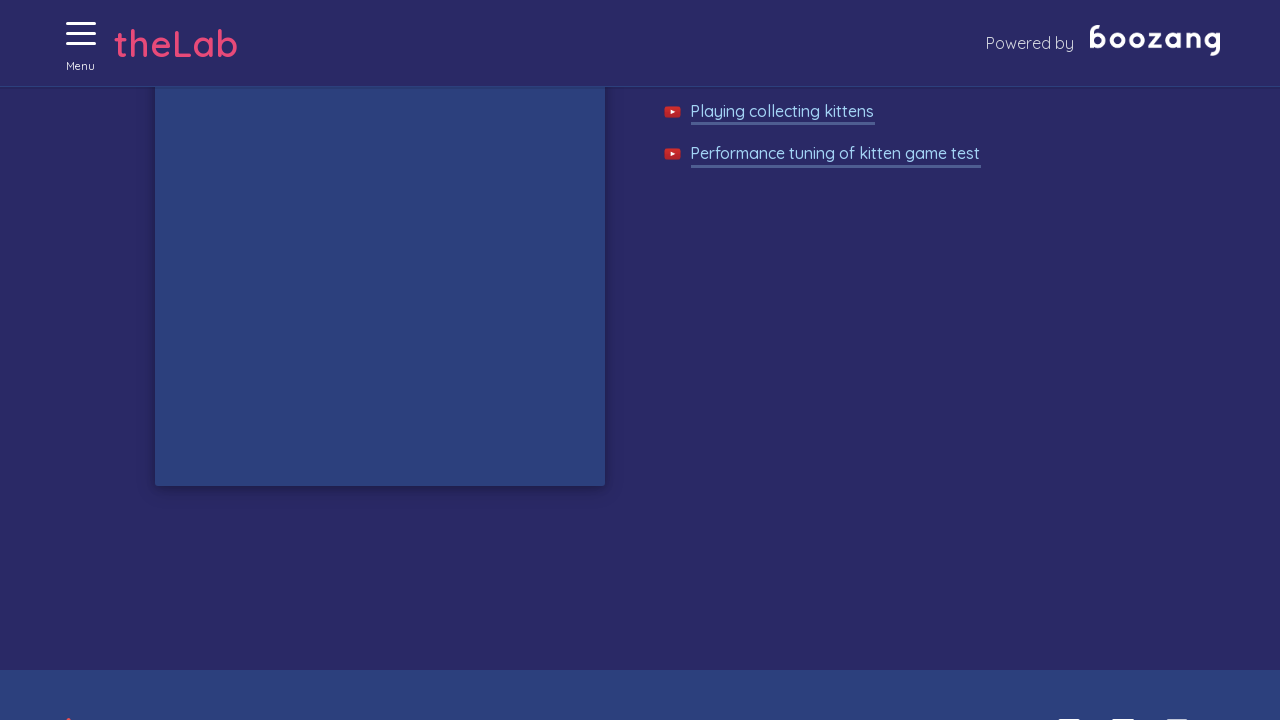

Waited 50ms for next kitten to appear
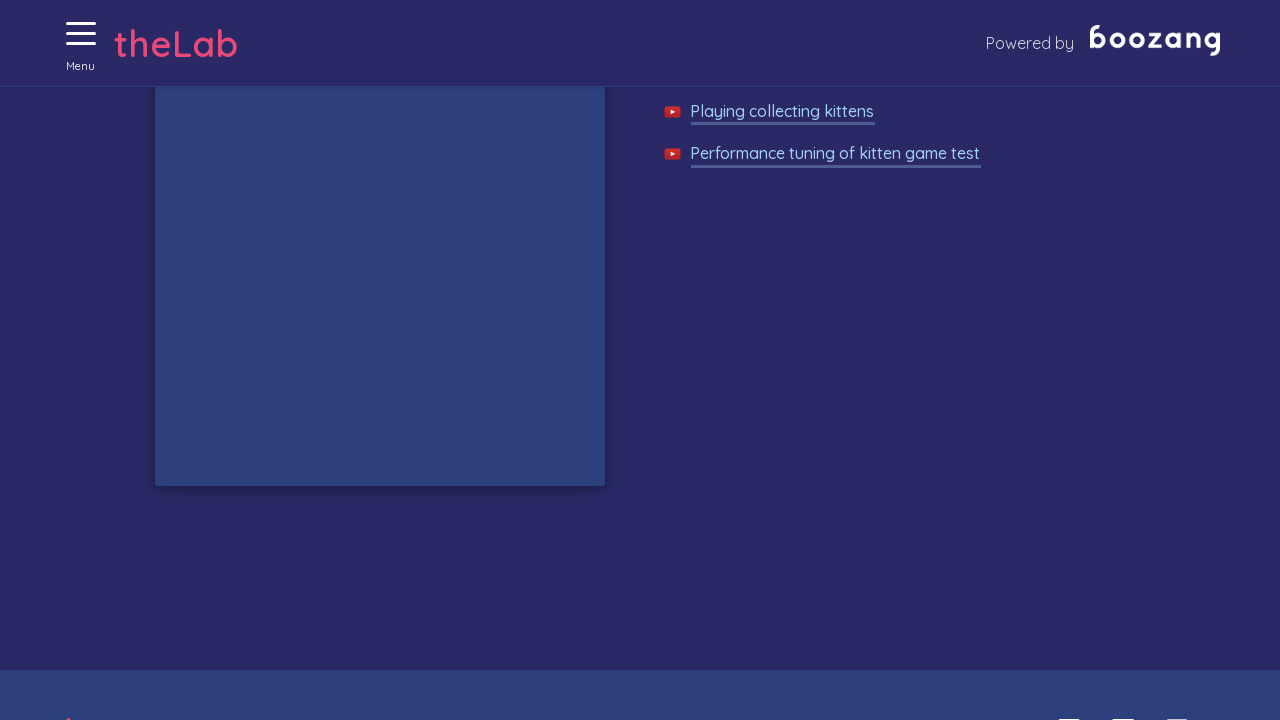

Waited 50ms for next kitten to appear
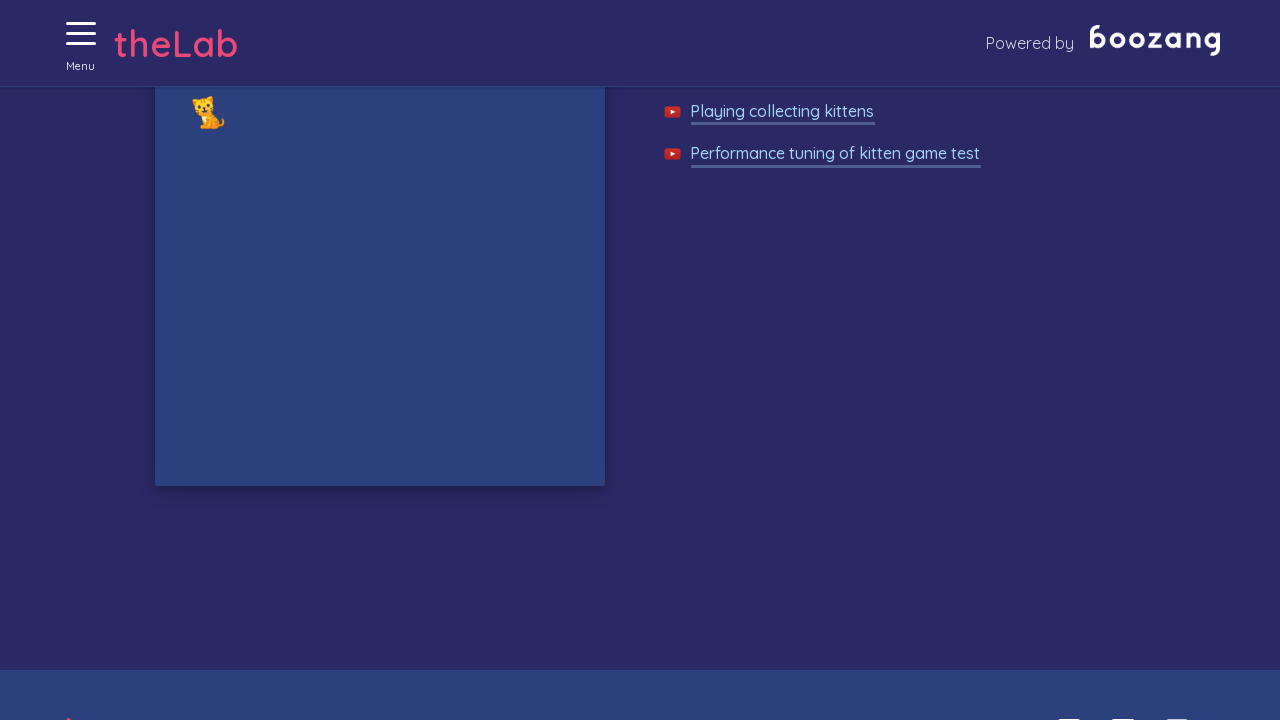

Clicked on a kitten during gameplay at (208, 112) on //img[@alt='Cat']
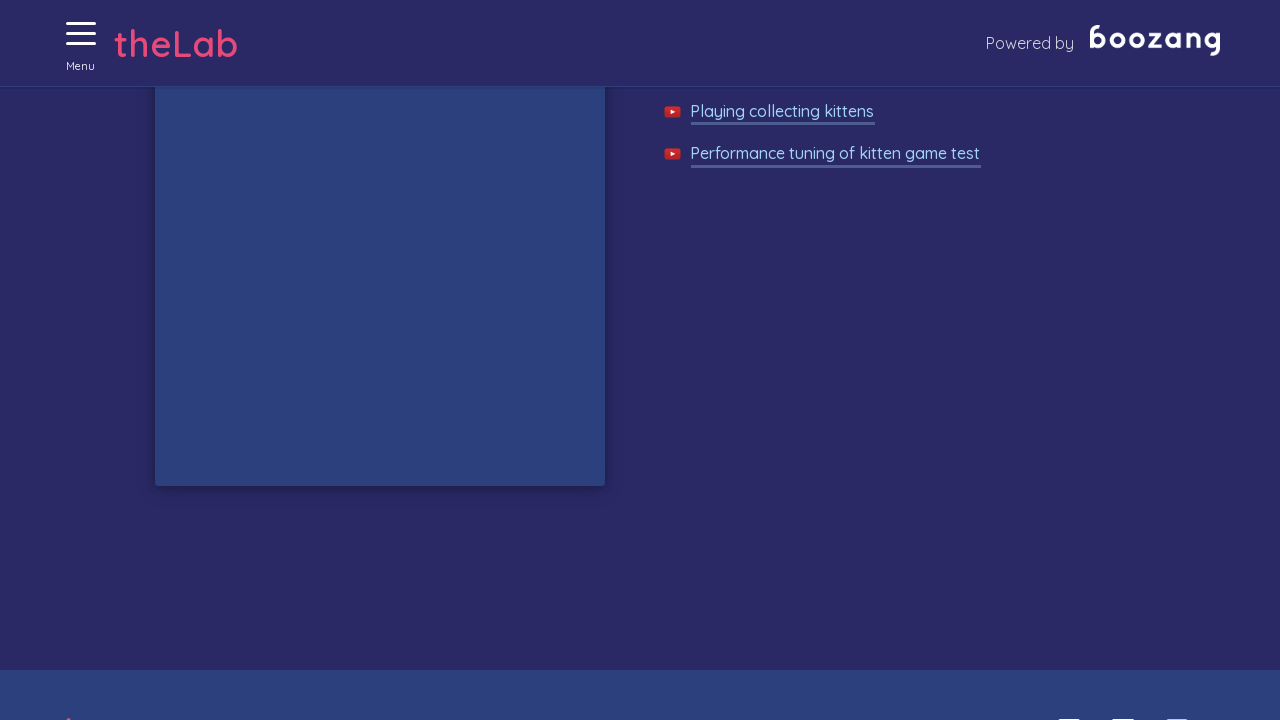

Waited 50ms for next kitten to appear
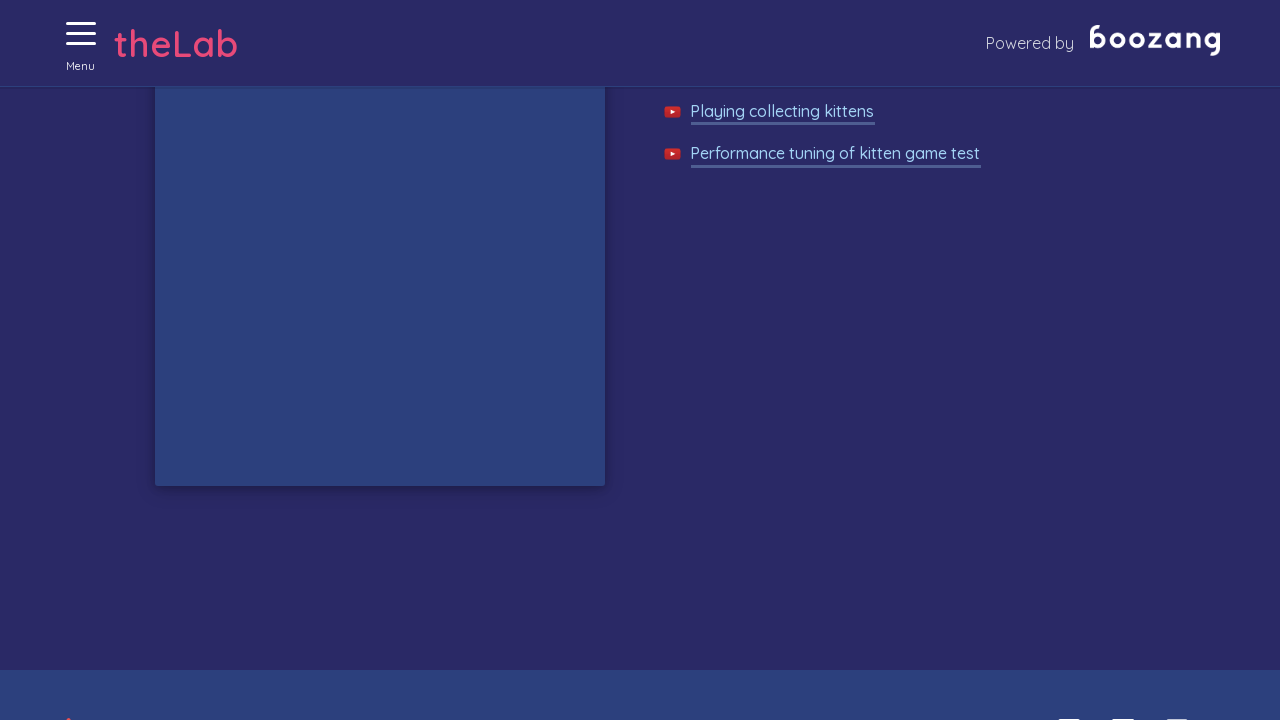

Waited 50ms for next kitten to appear
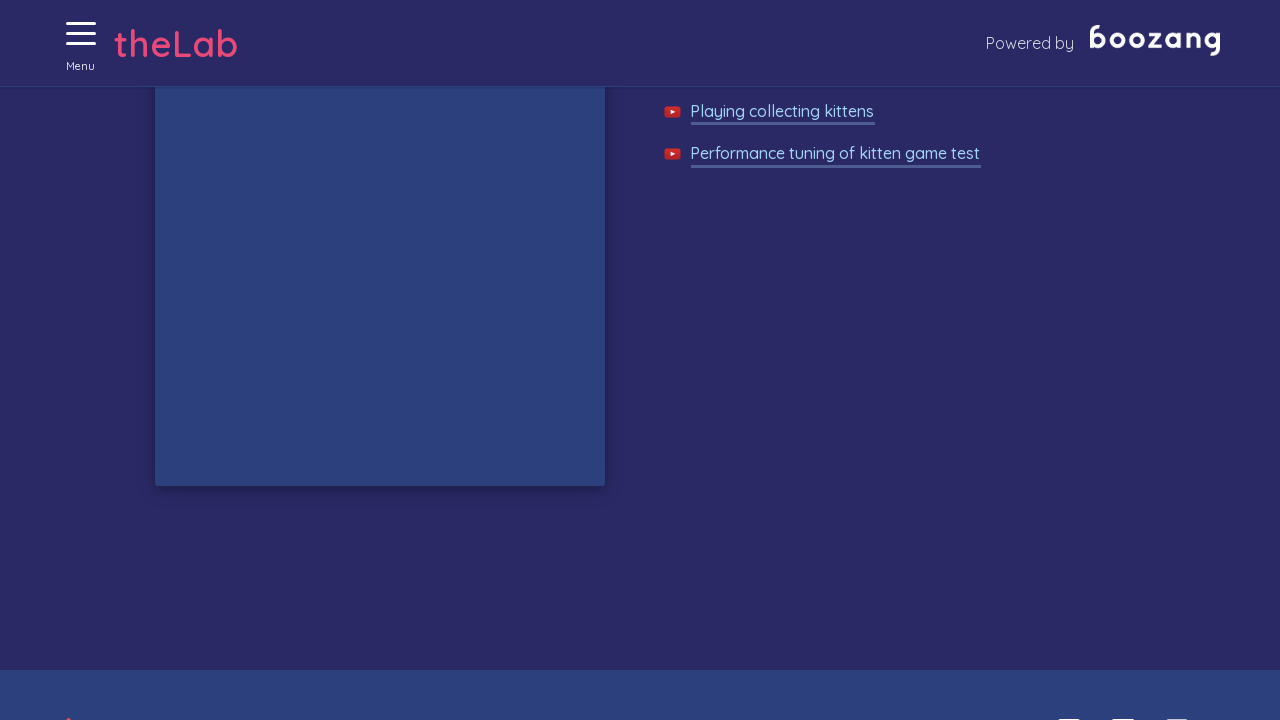

Waited 50ms for next kitten to appear
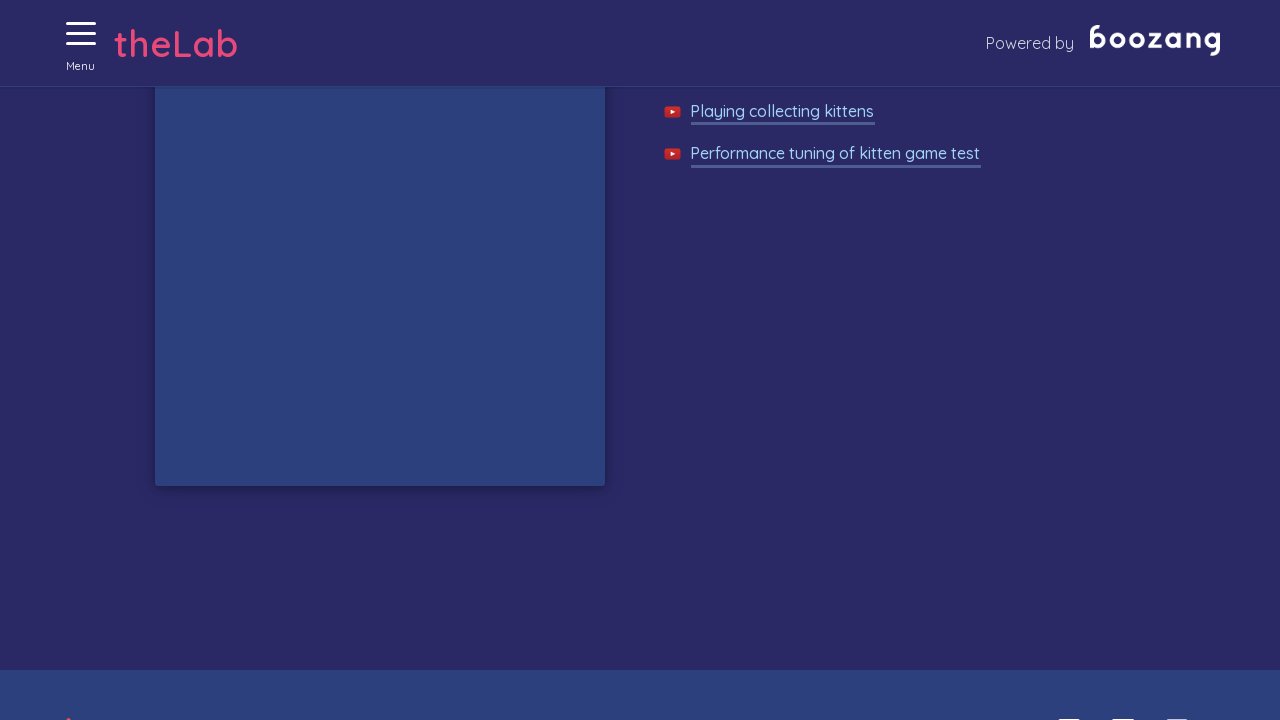

Waited 50ms for next kitten to appear
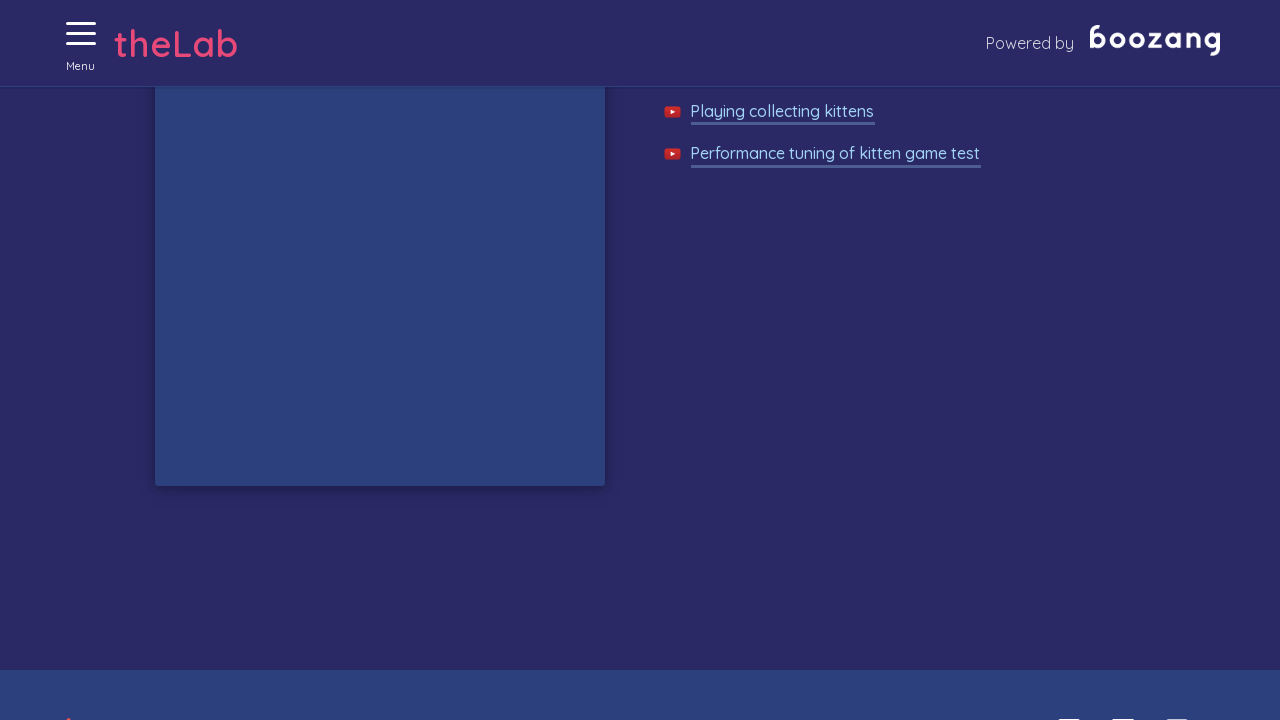

Waited 50ms for next kitten to appear
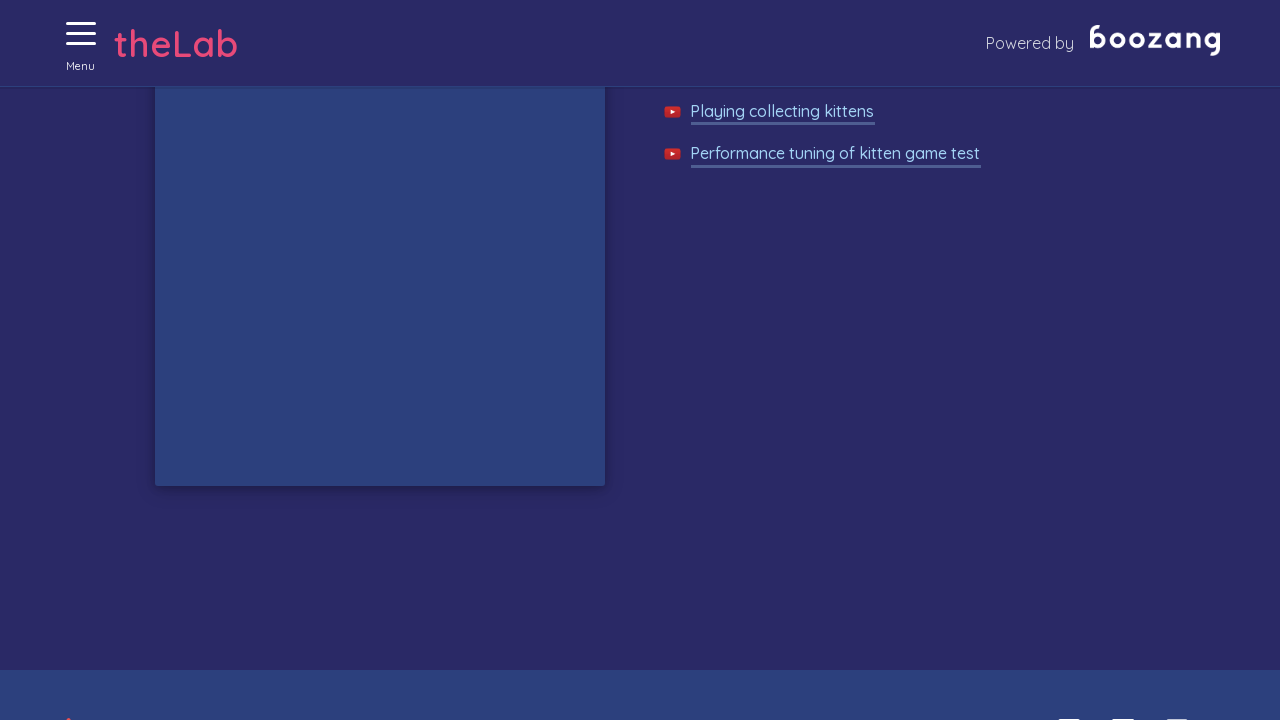

Waited 50ms for next kitten to appear
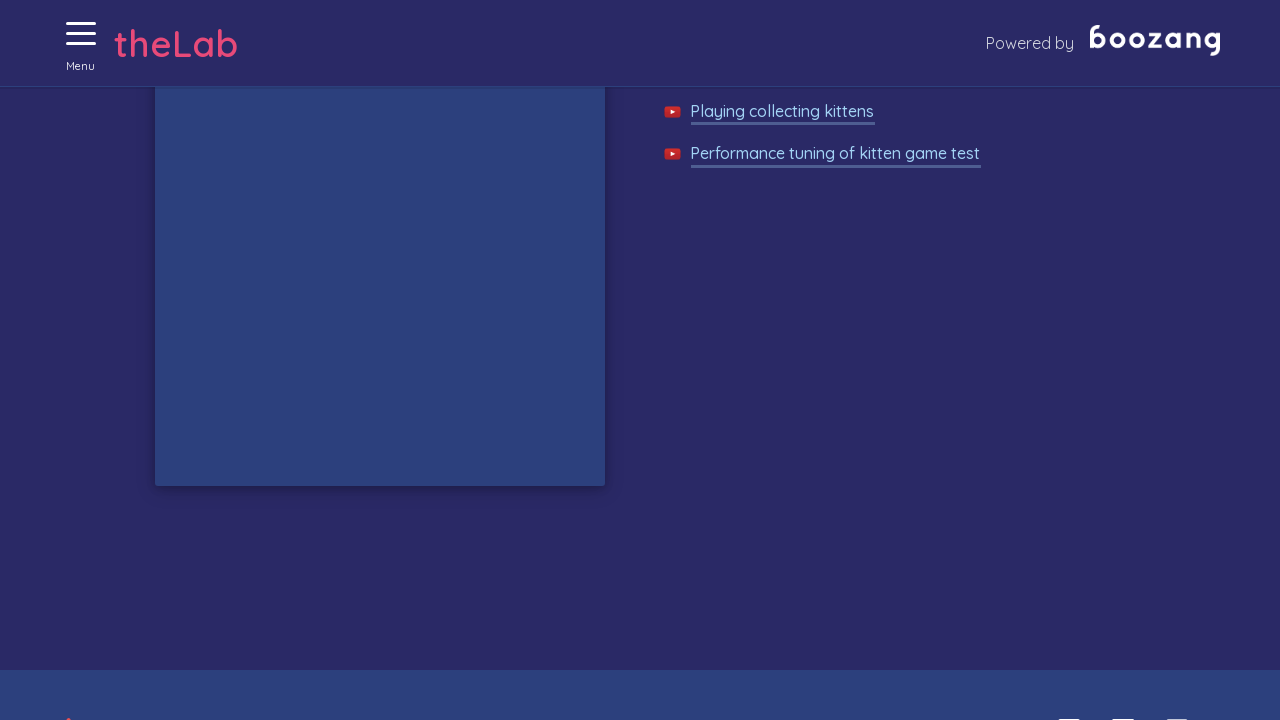

Waited 50ms for next kitten to appear
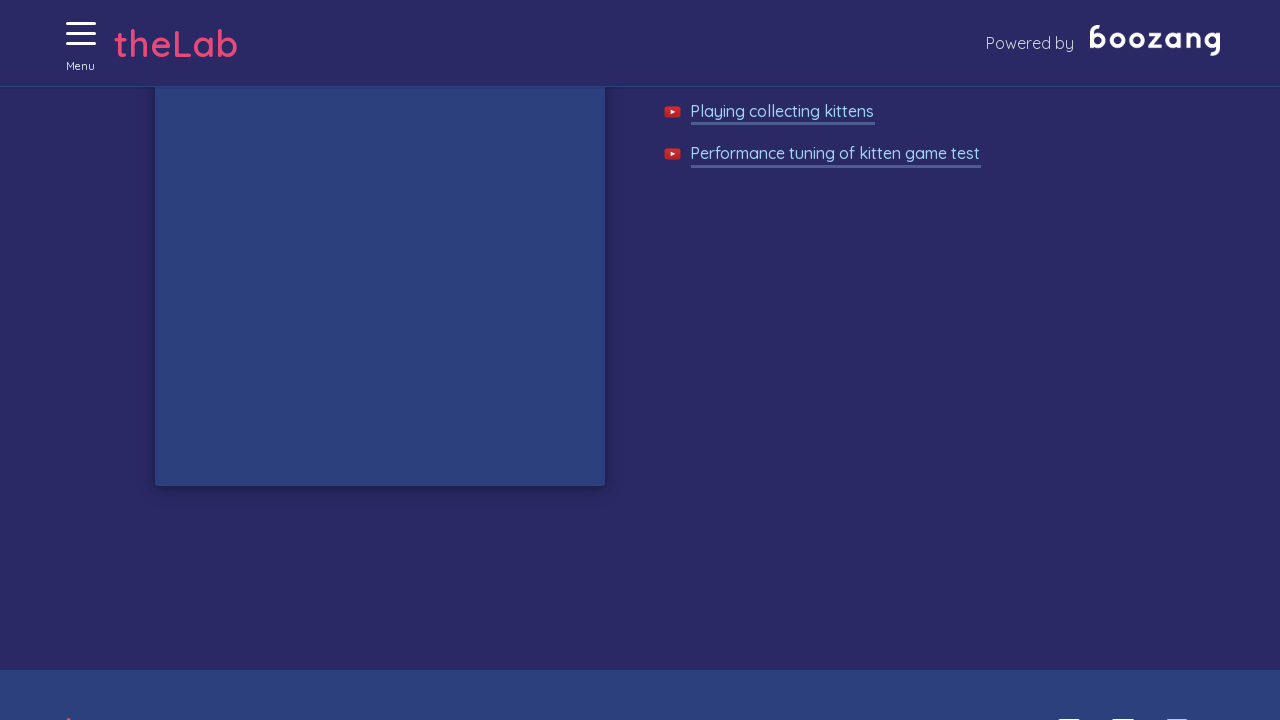

Waited 50ms for next kitten to appear
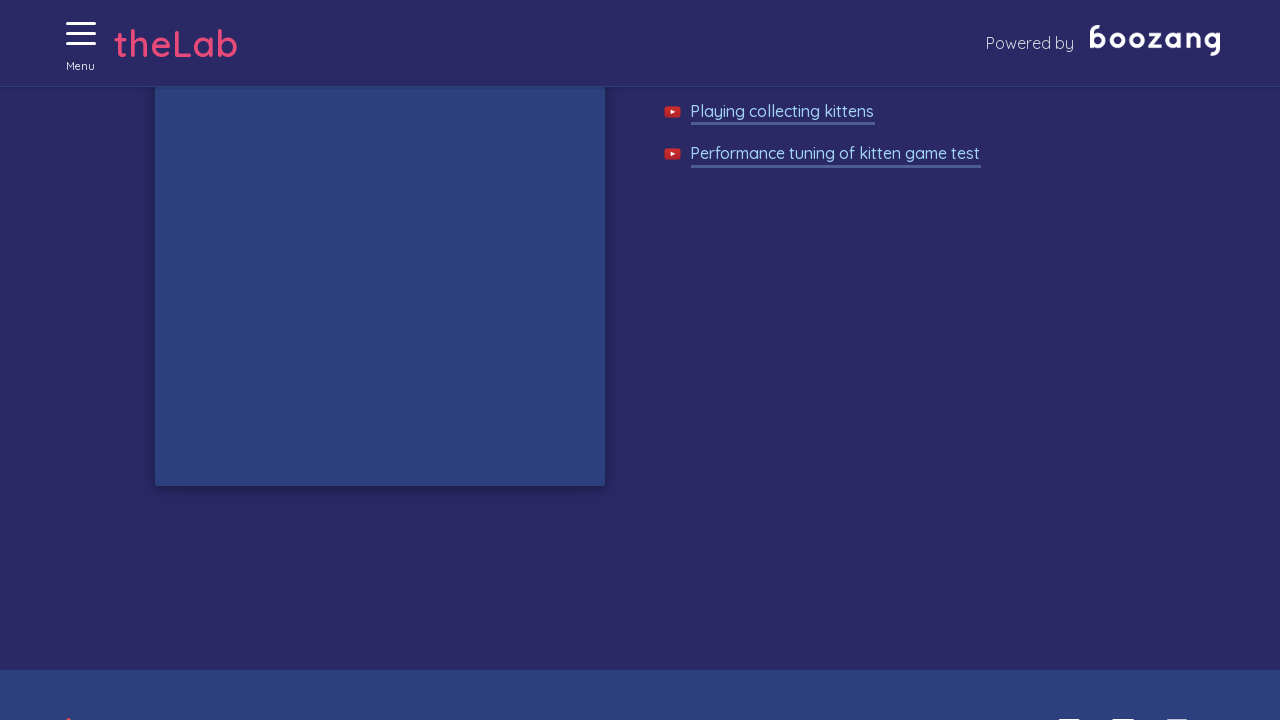

Waited 50ms for next kitten to appear
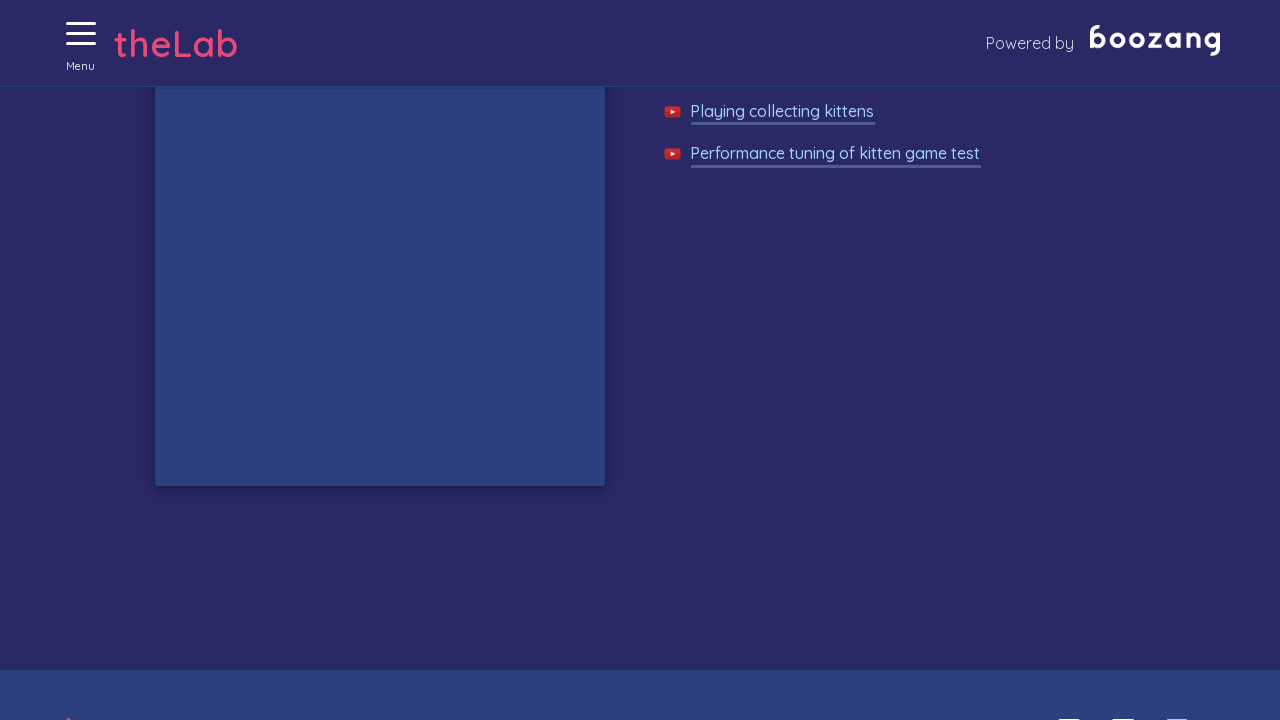

Waited 50ms for next kitten to appear
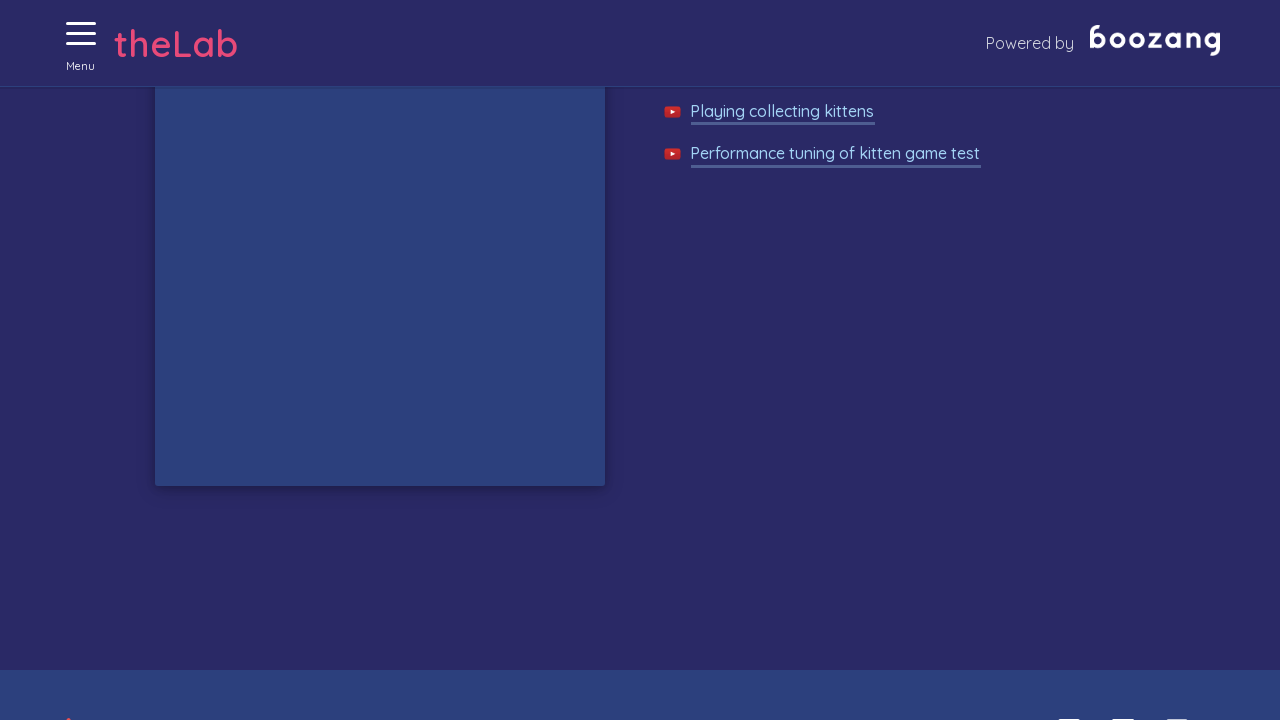

Waited 50ms for next kitten to appear
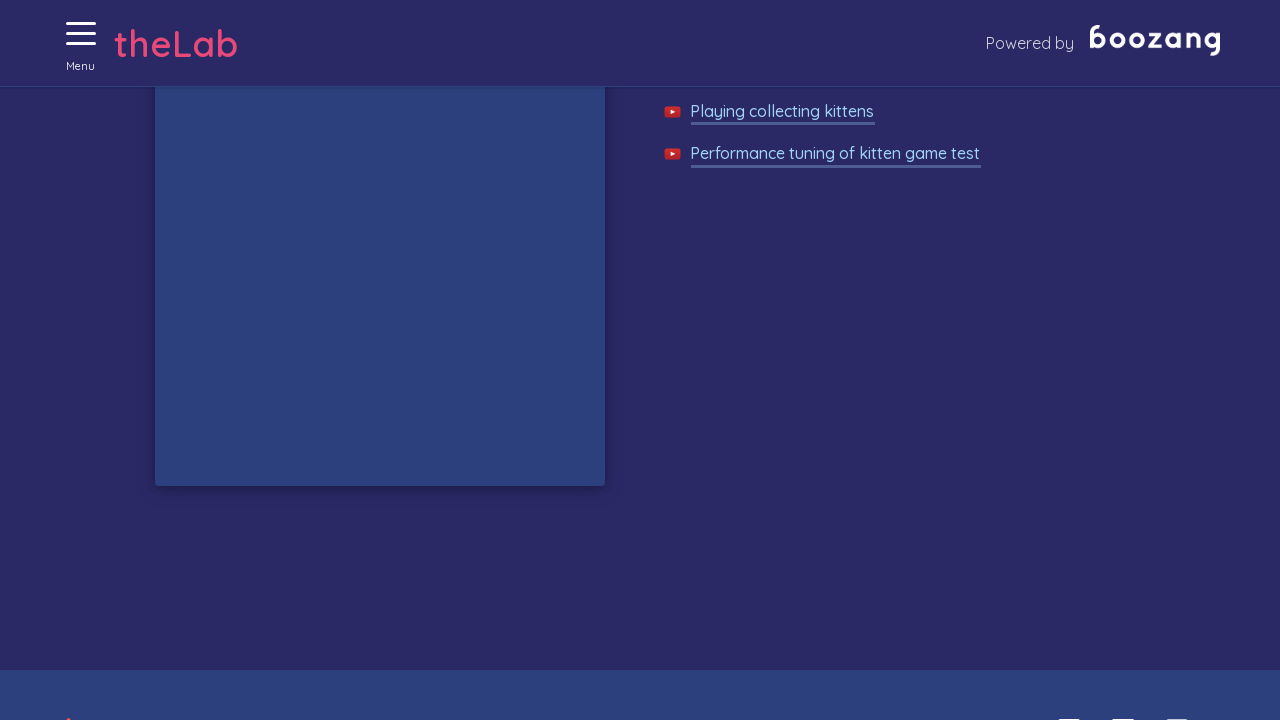

Waited 50ms for next kitten to appear
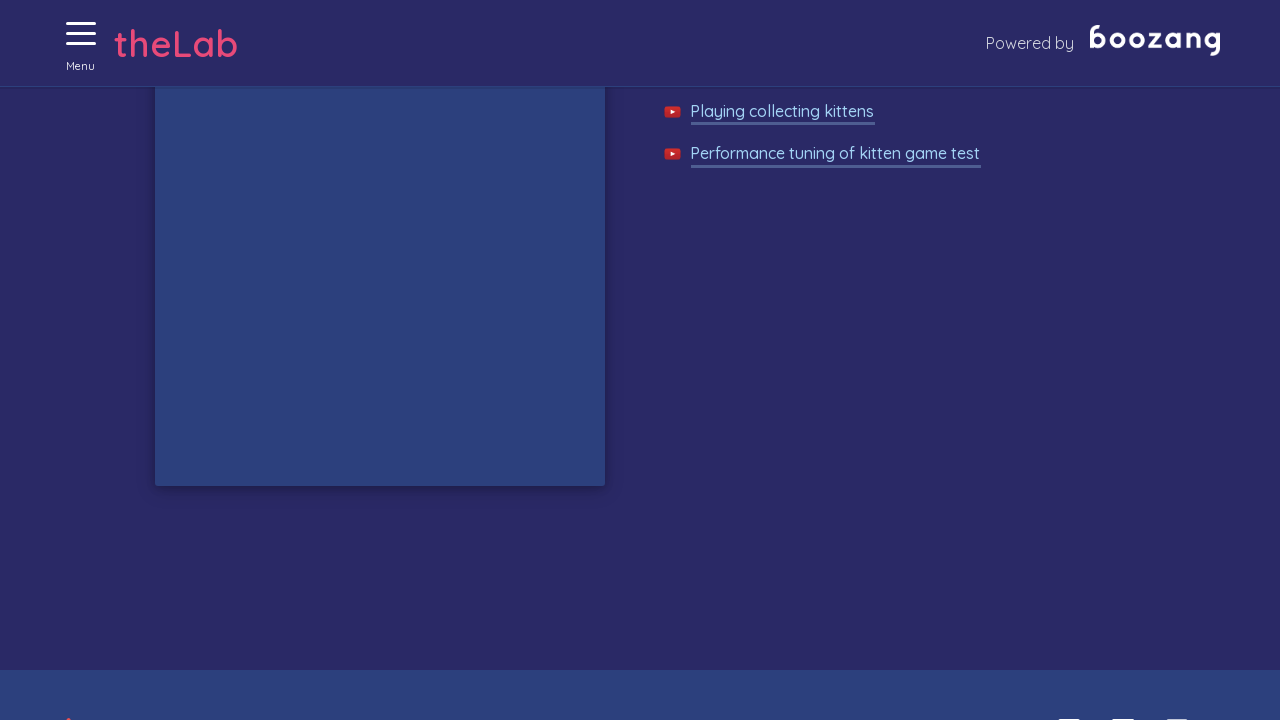

Waited 50ms for next kitten to appear
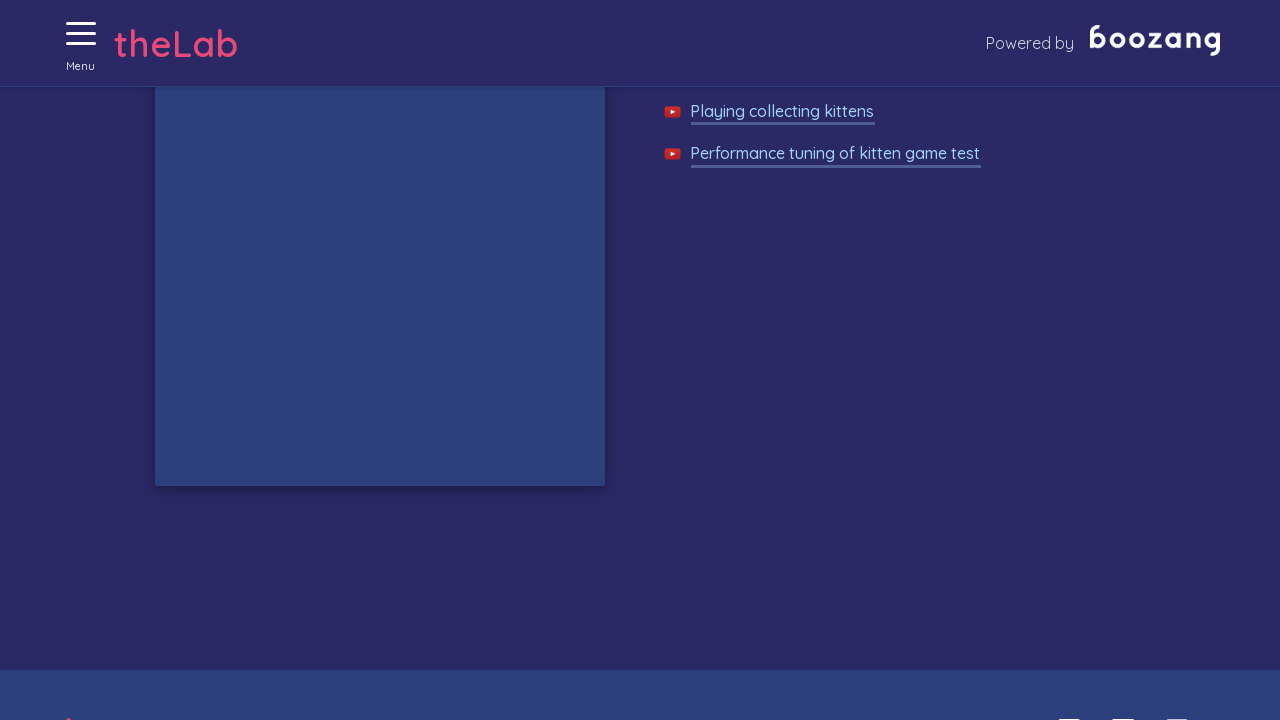

Waited 50ms for next kitten to appear
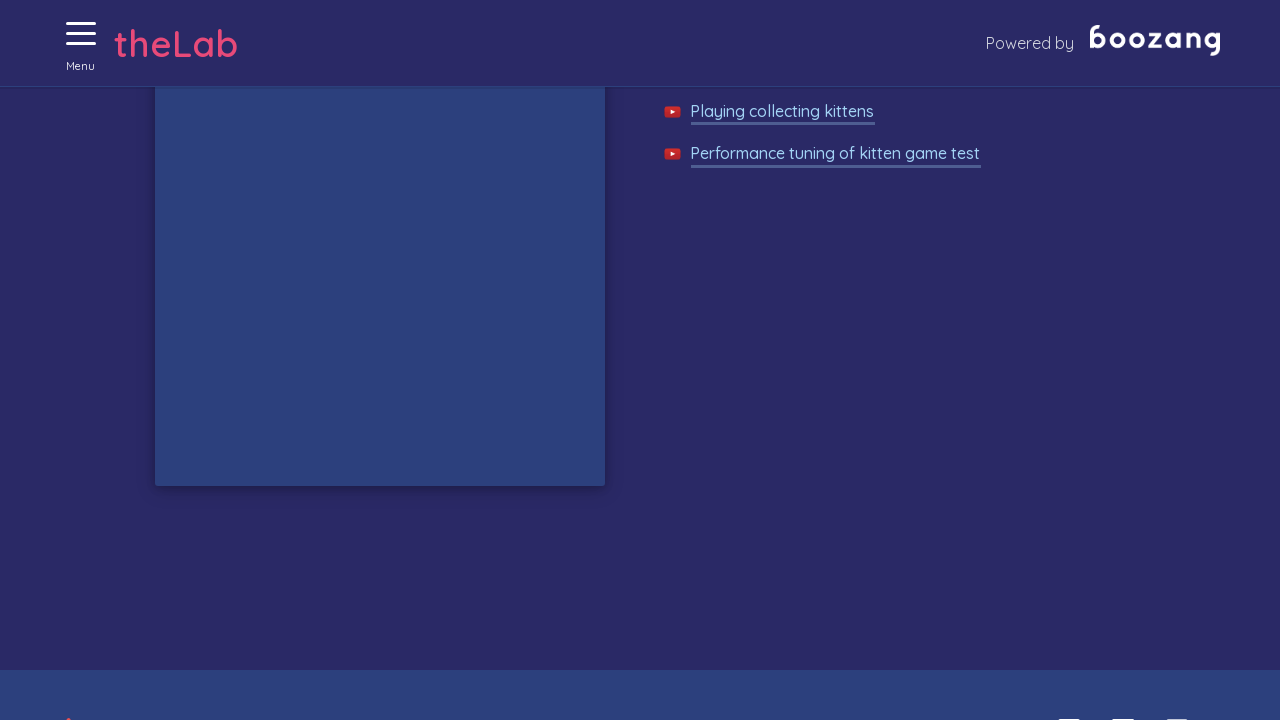

Clicked on a kitten during gameplay at (476, 334) on //img[@alt='Cat']
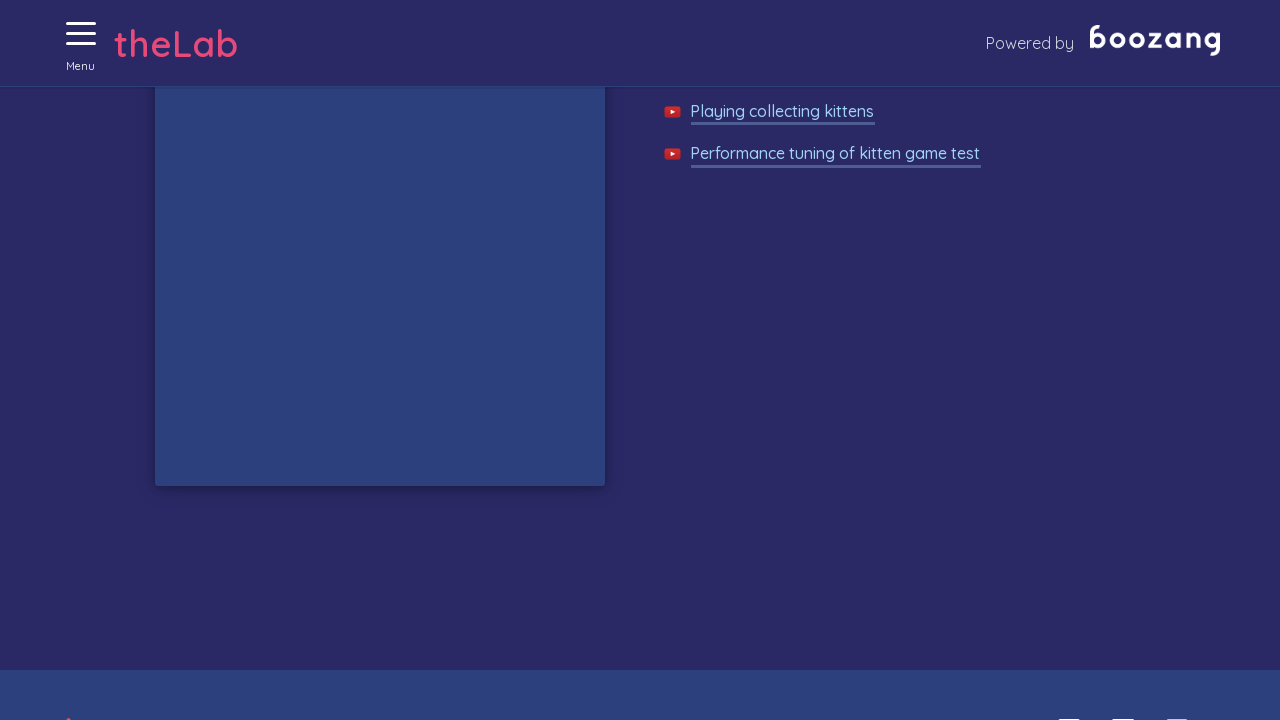

Waited 50ms for next kitten to appear
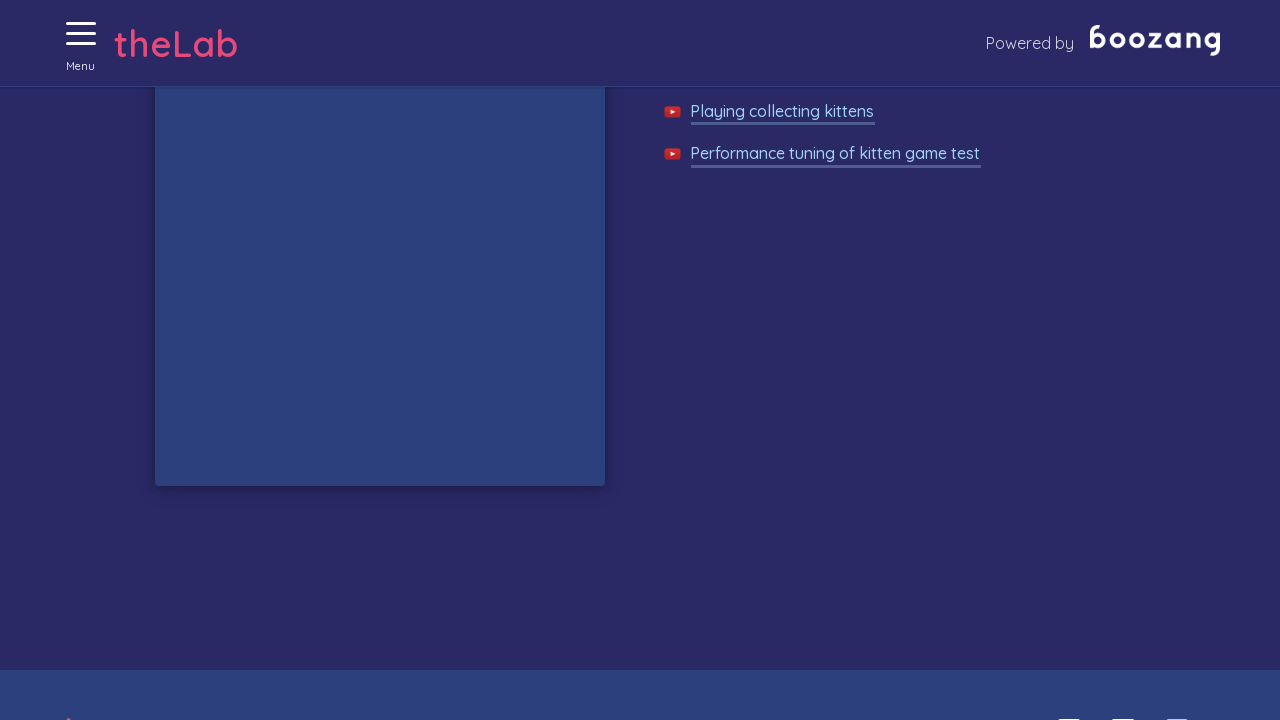

Waited 50ms for next kitten to appear
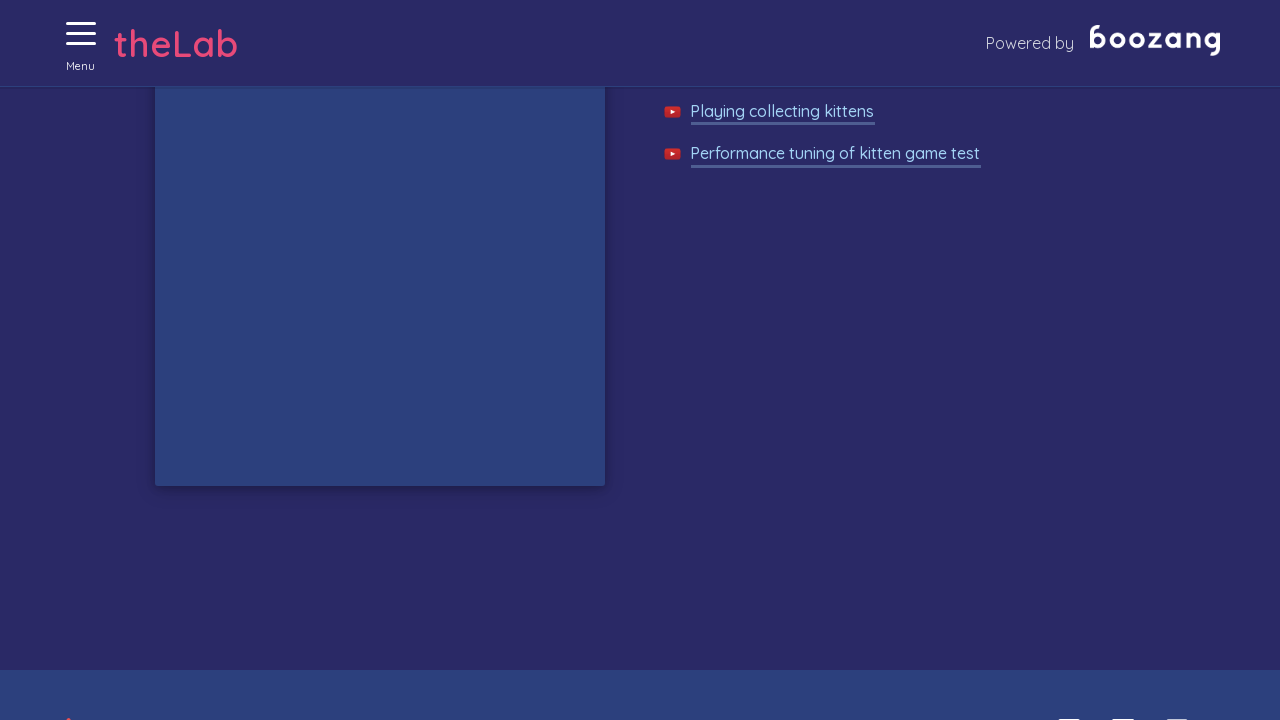

Waited 50ms for next kitten to appear
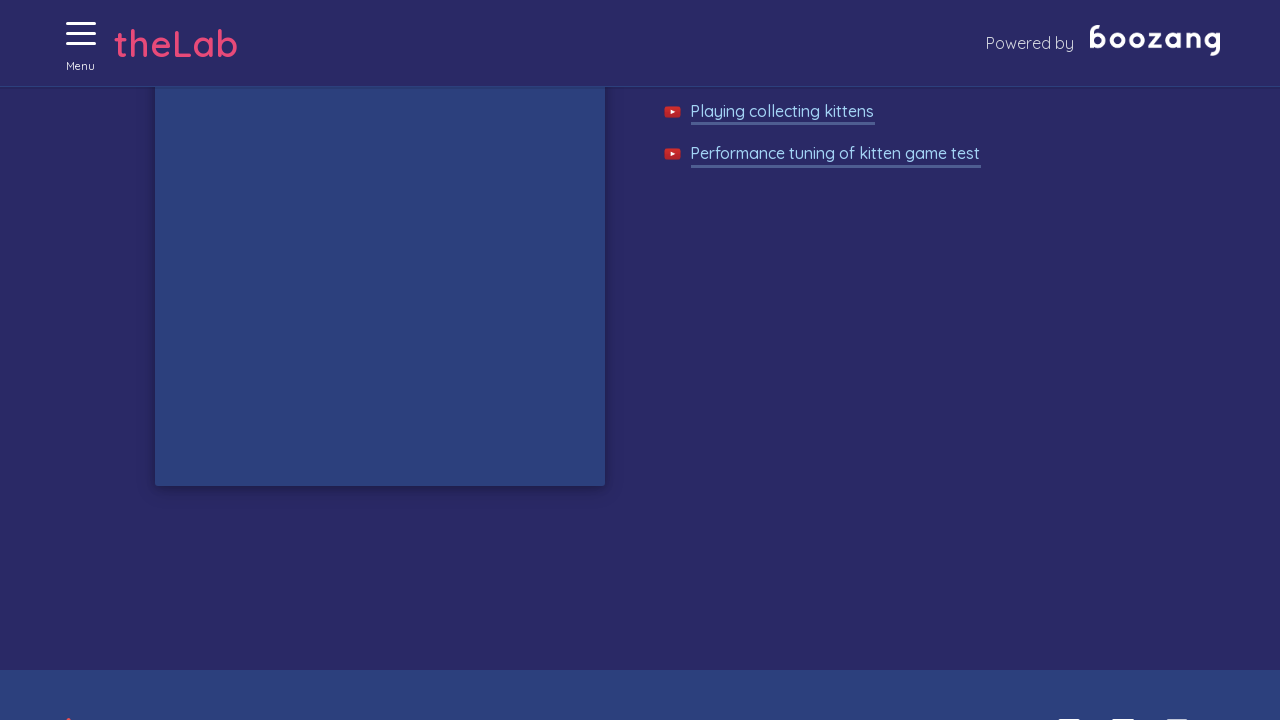

Waited 50ms for next kitten to appear
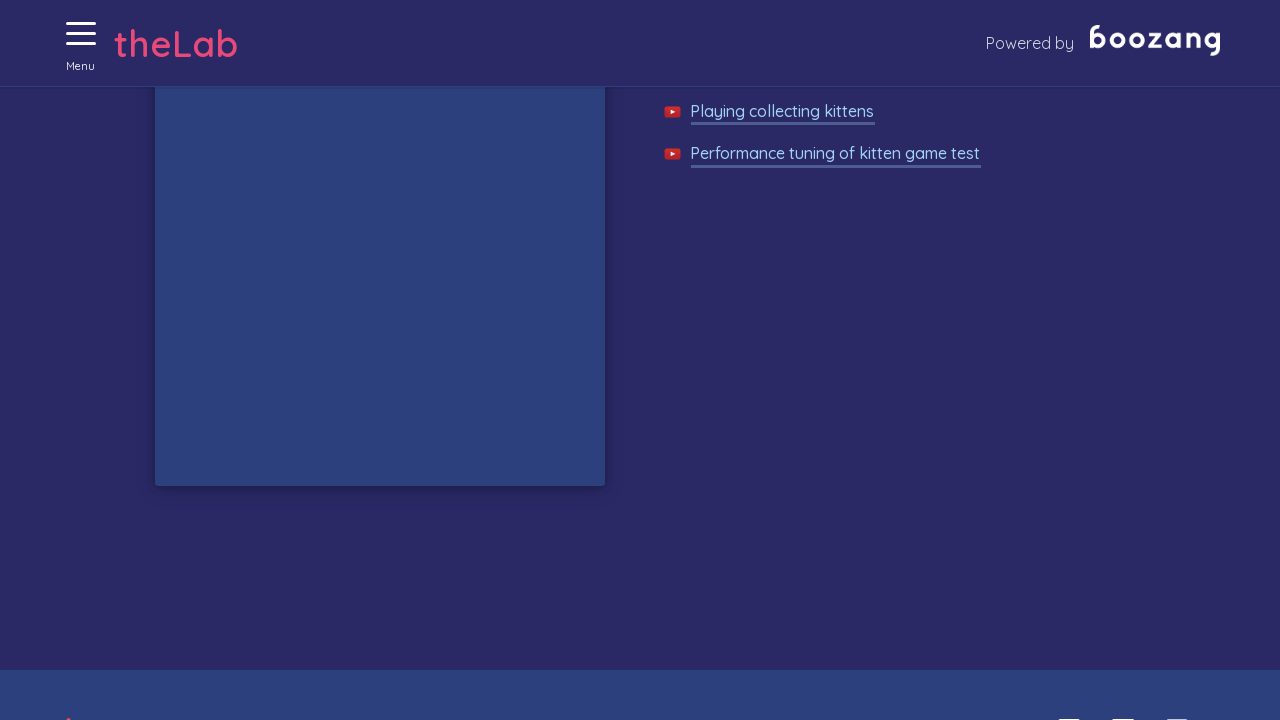

Waited 50ms for next kitten to appear
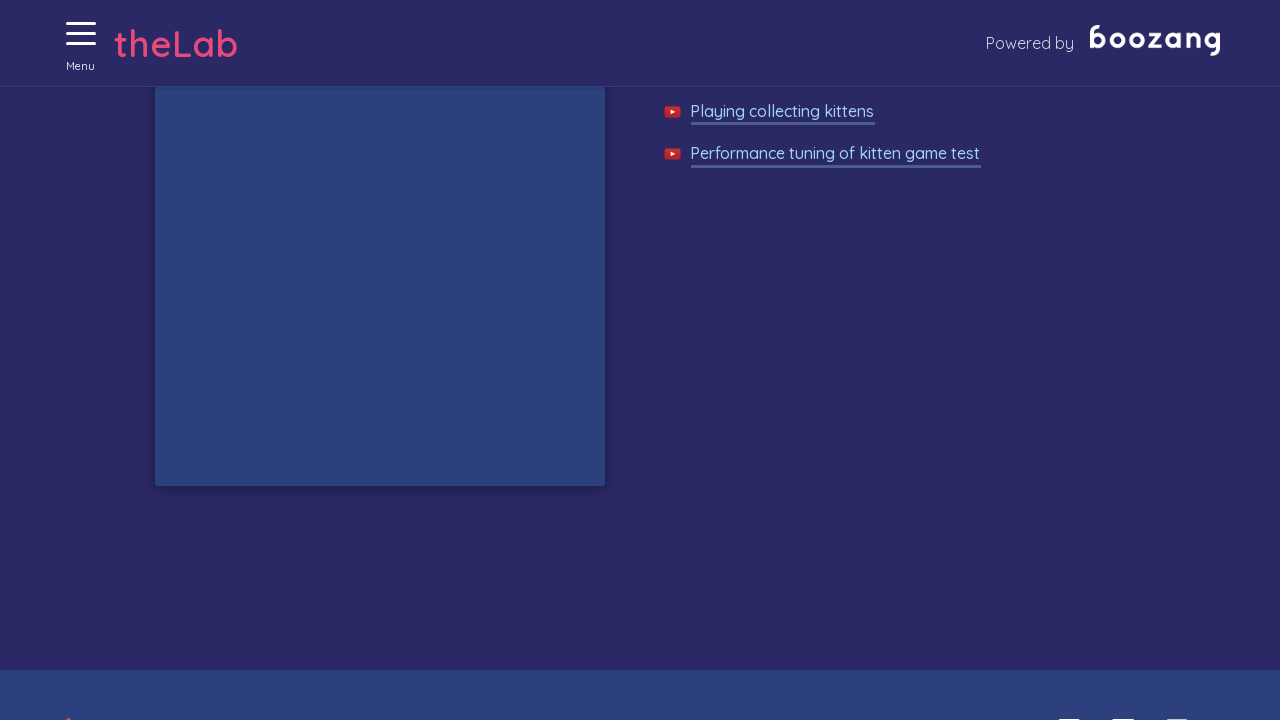

Waited 50ms for next kitten to appear
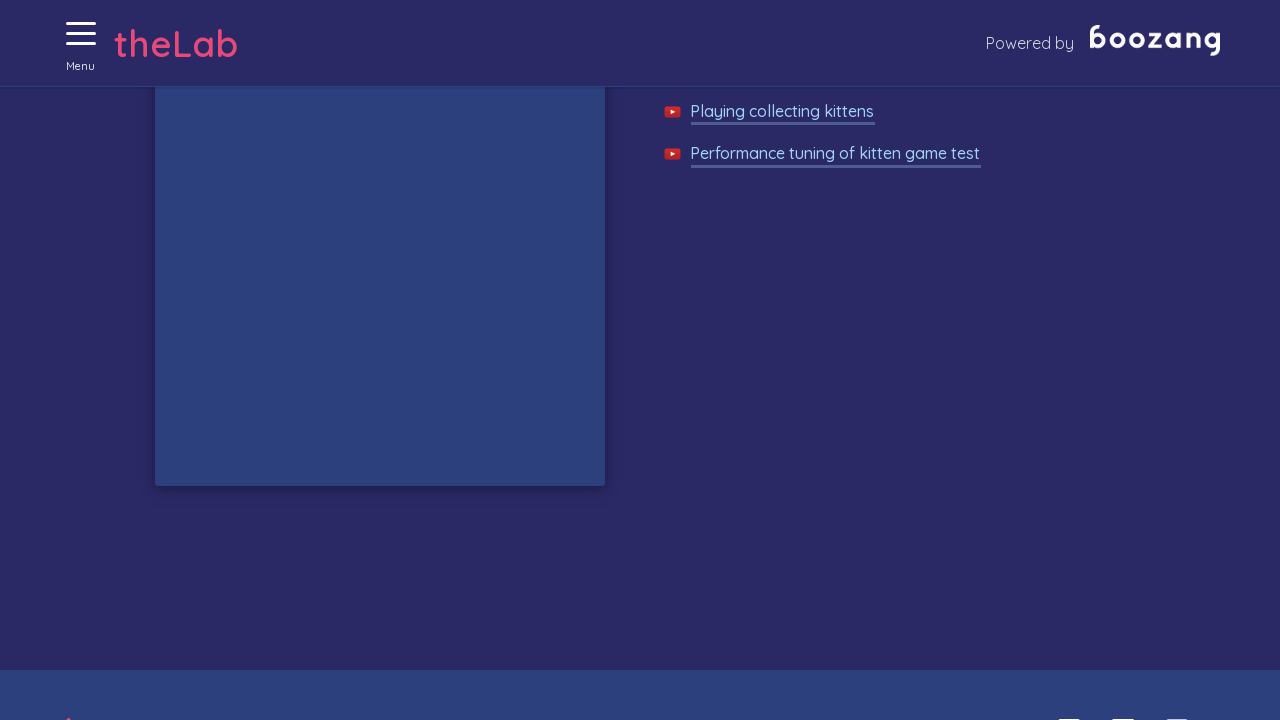

Waited 50ms for next kitten to appear
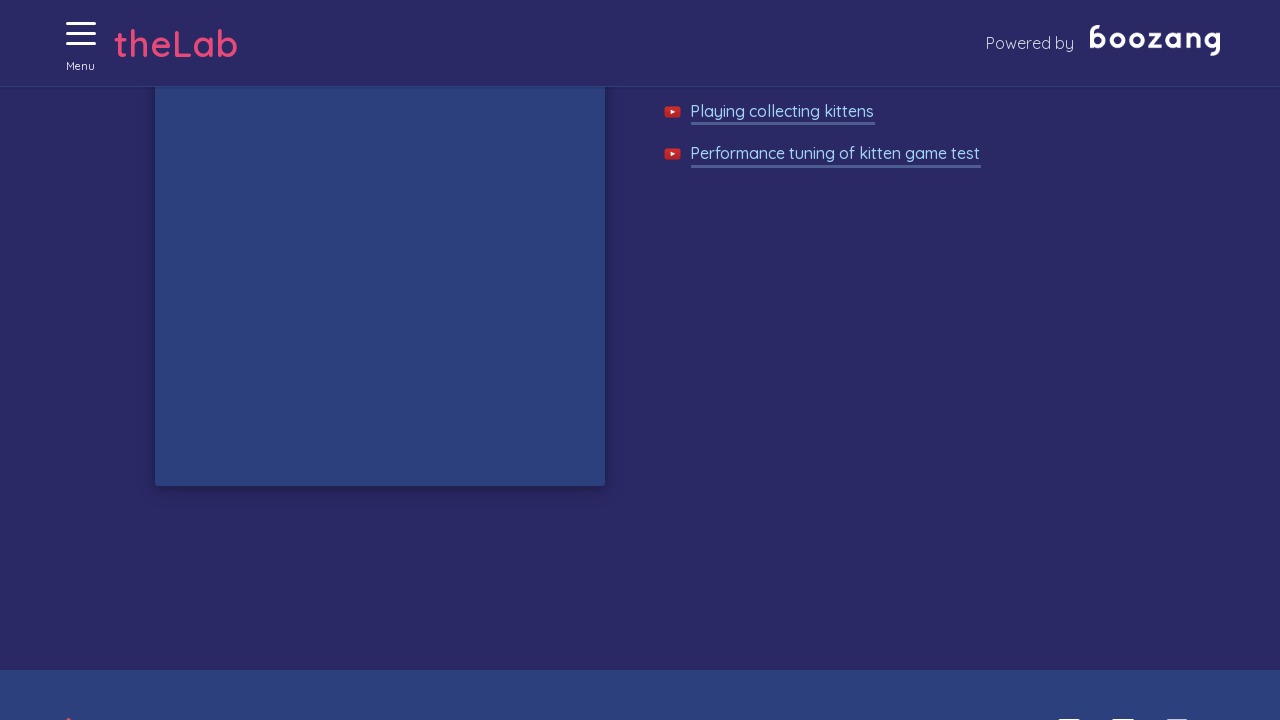

Waited 50ms for next kitten to appear
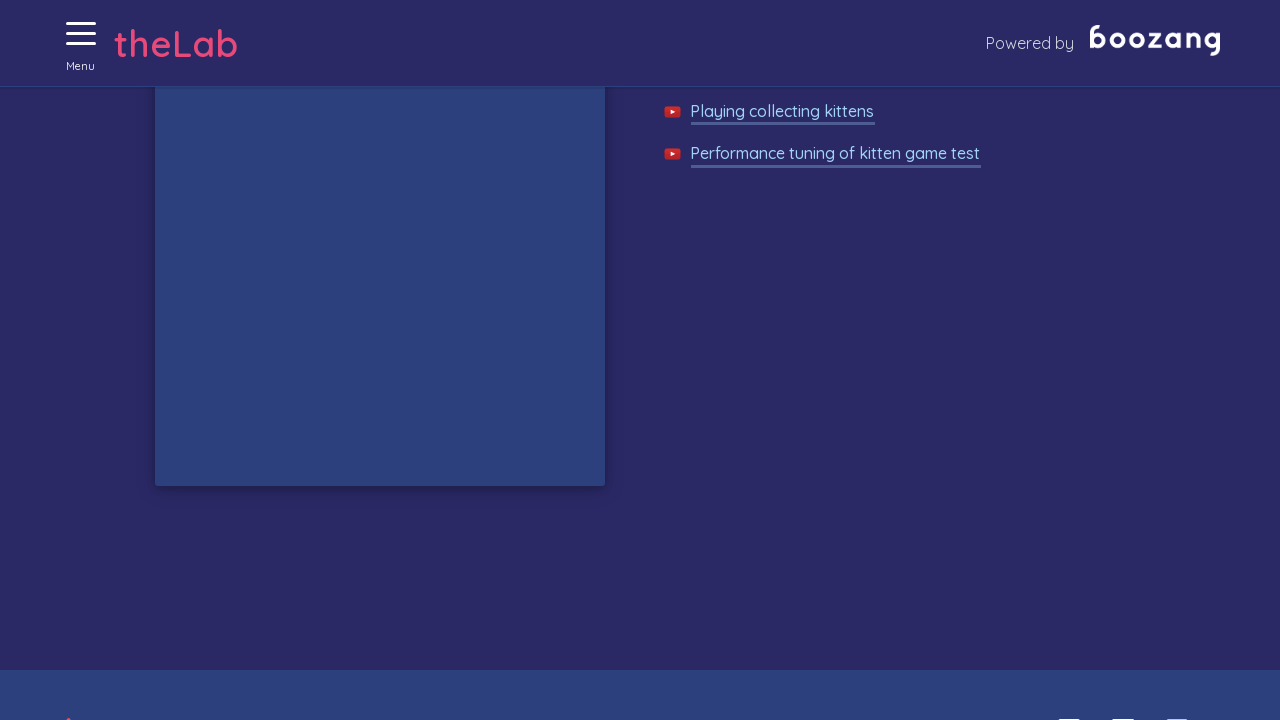

Waited 50ms for next kitten to appear
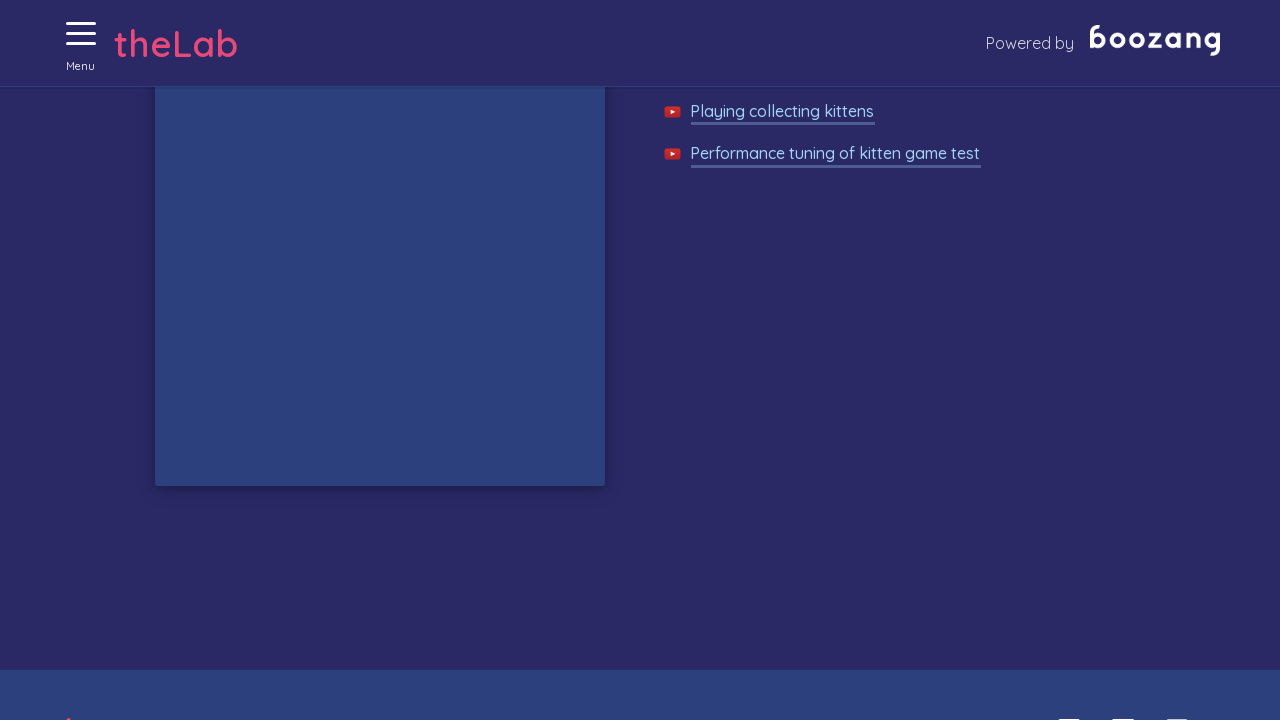

Waited 50ms for next kitten to appear
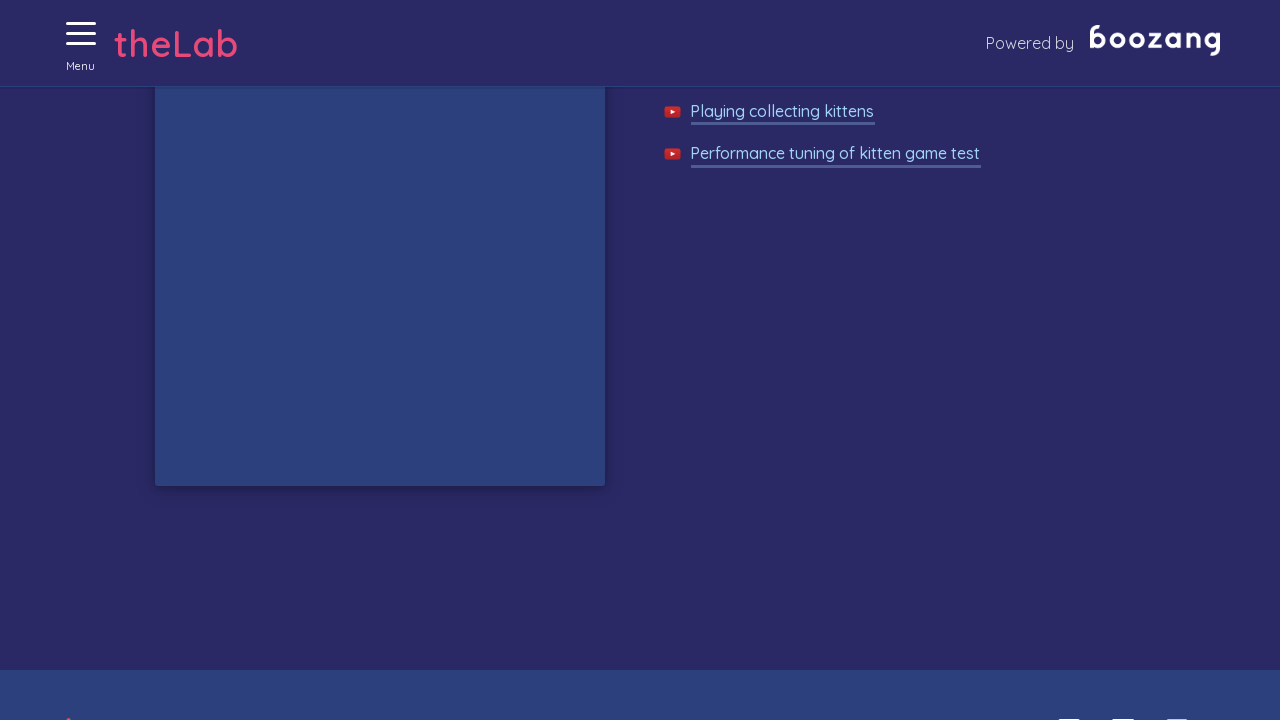

Clicked on a kitten during gameplay at (414, 103) on //img[@alt='Cat']
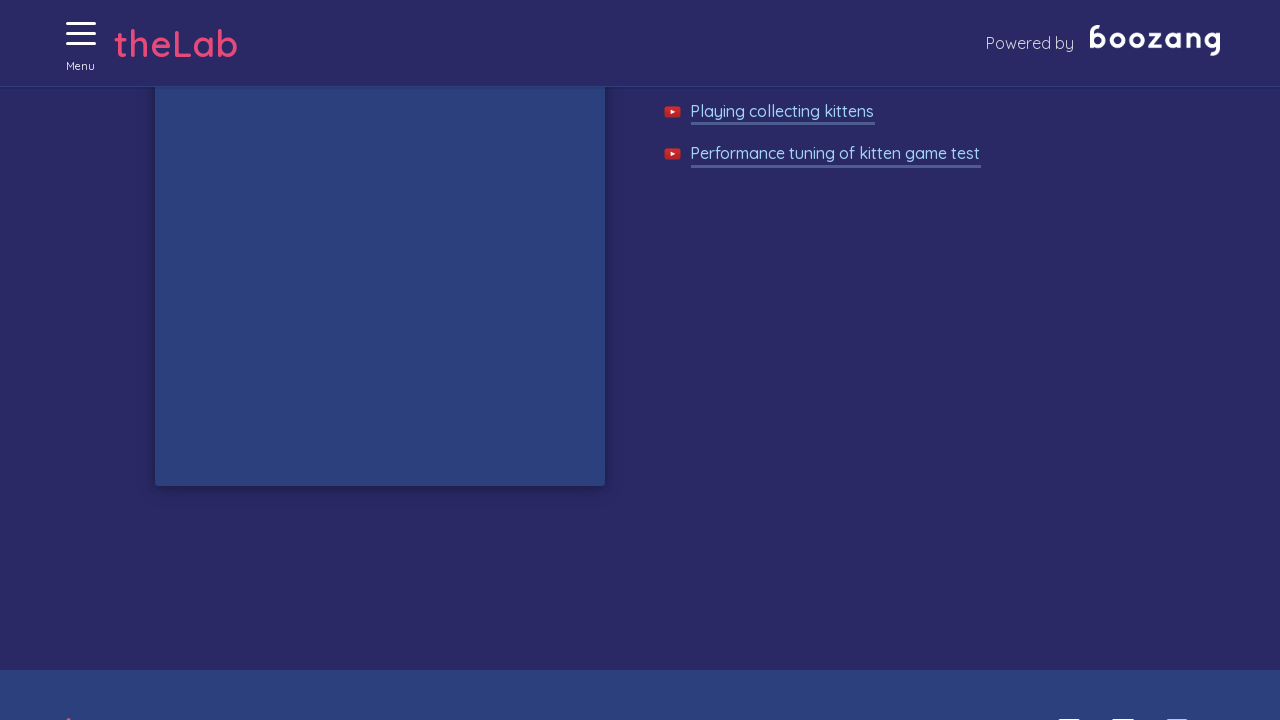

Waited 50ms for next kitten to appear
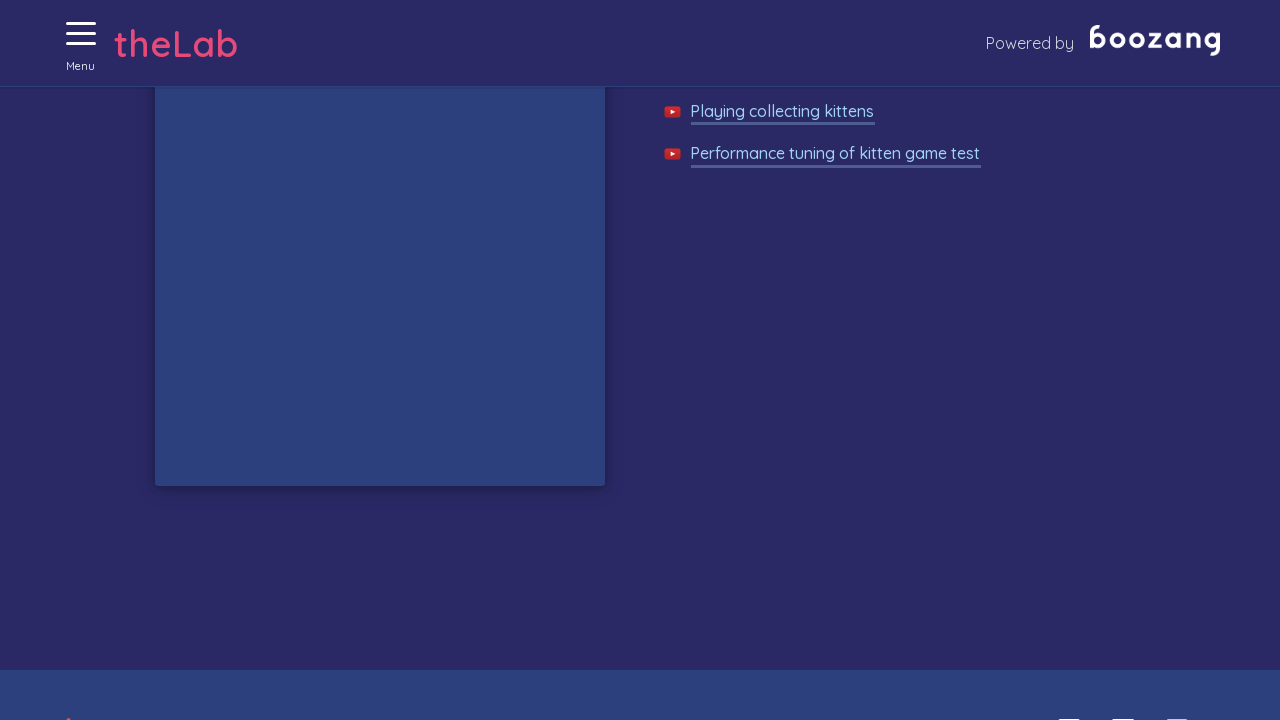

Waited 50ms for next kitten to appear
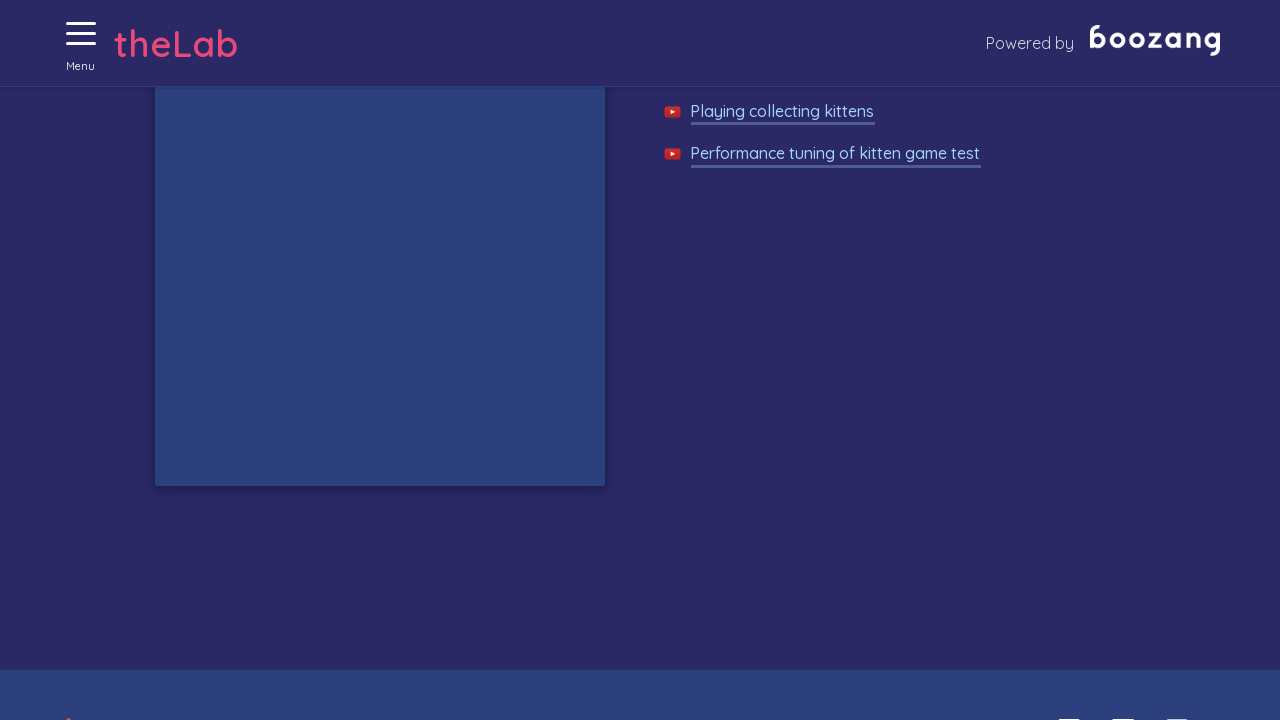

Waited 50ms for next kitten to appear
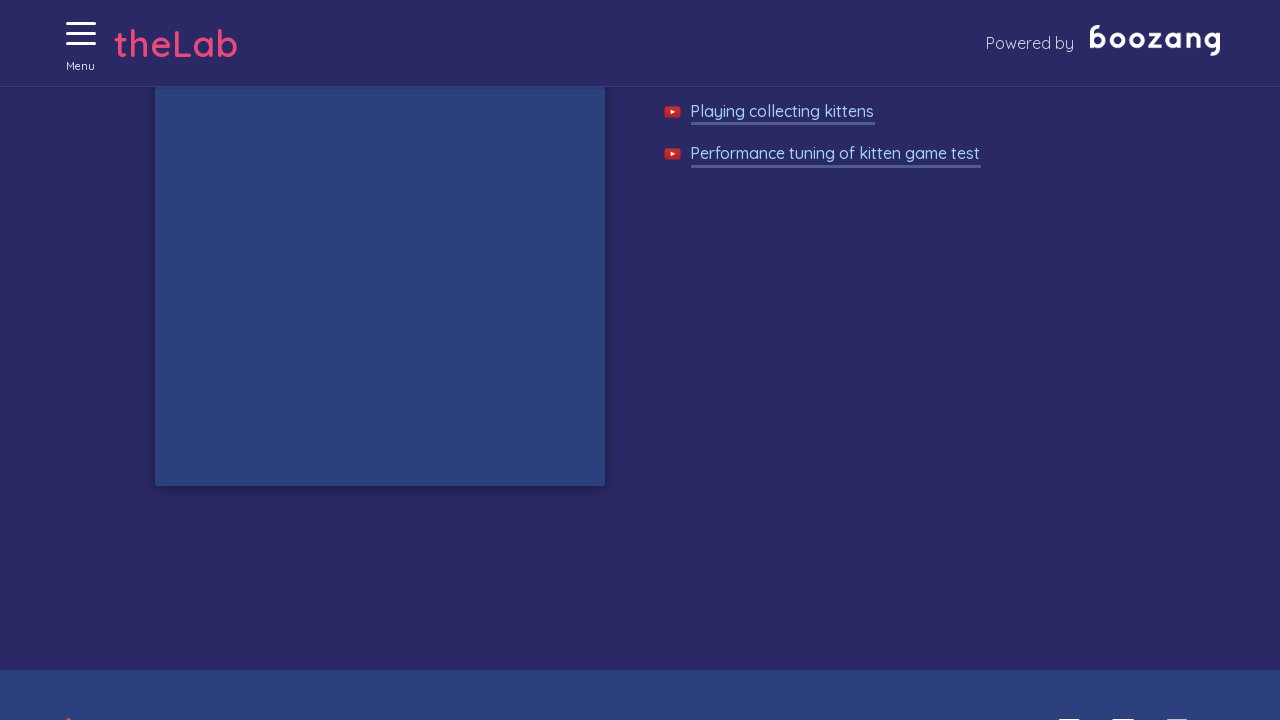

Waited 50ms for next kitten to appear
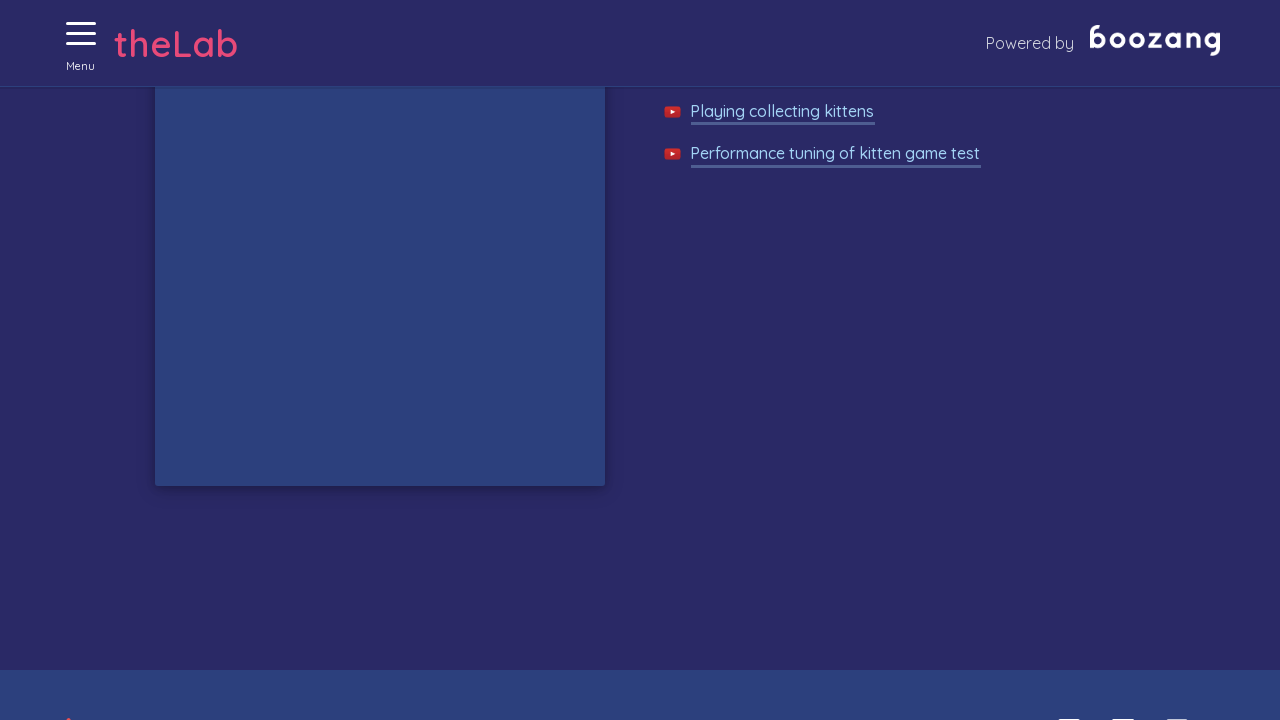

Waited 50ms for next kitten to appear
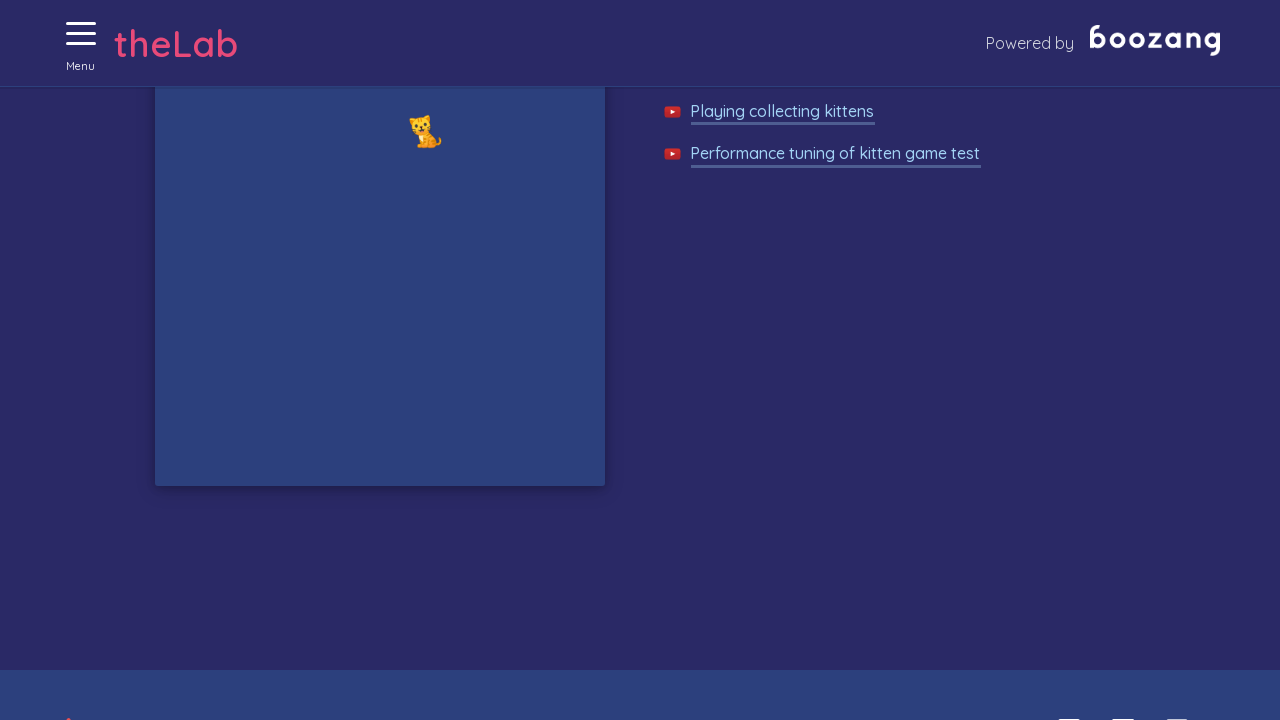

Clicked on a kitten during gameplay at (426, 131) on //img[@alt='Cat']
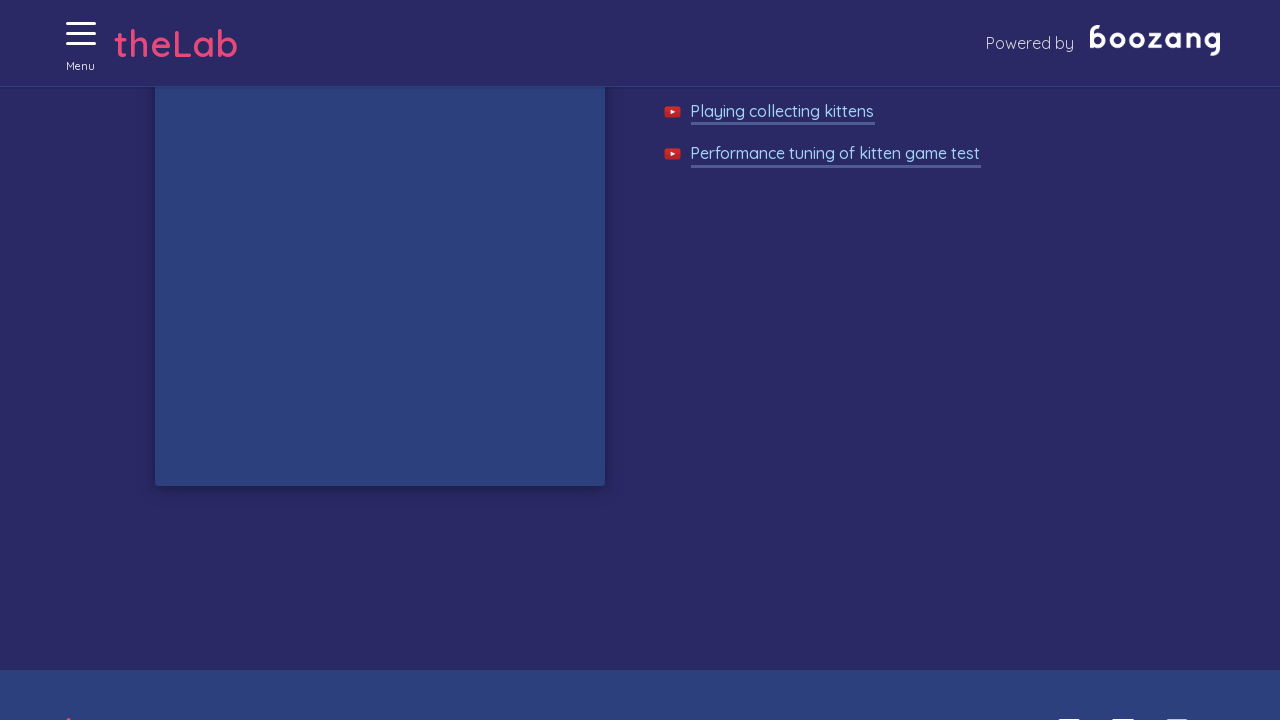

Waited 50ms for next kitten to appear
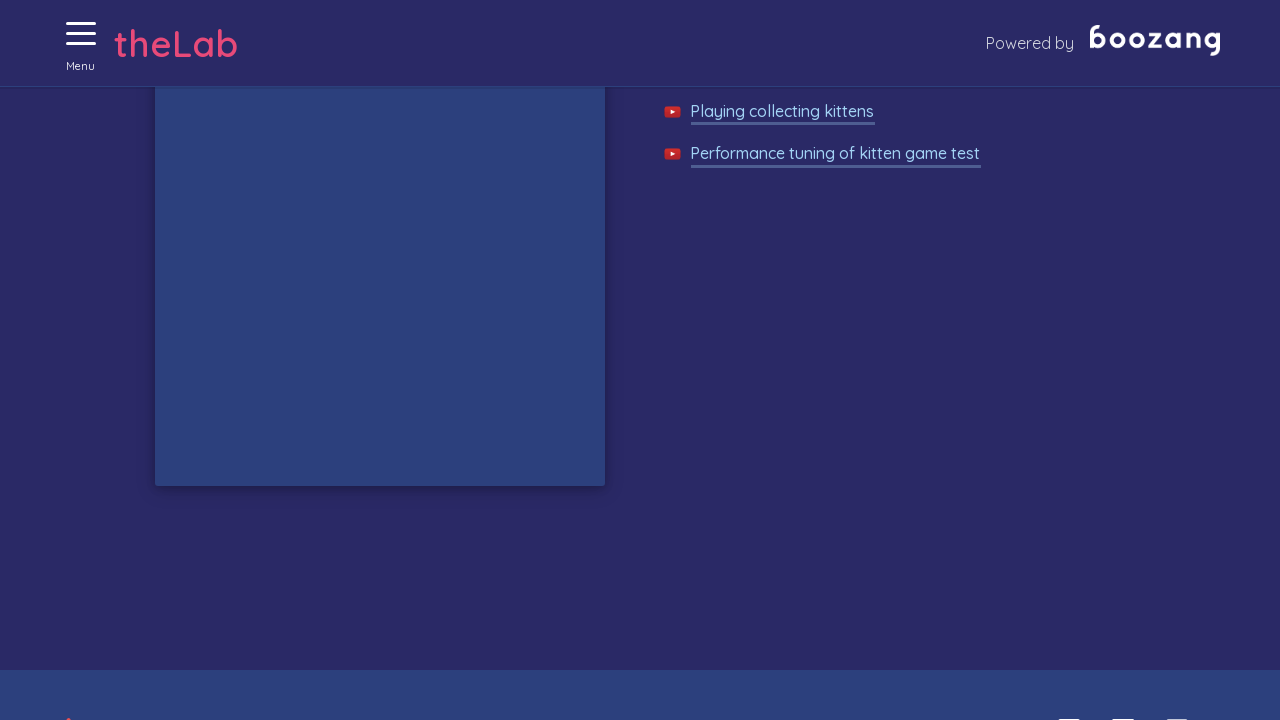

Waited 50ms for next kitten to appear
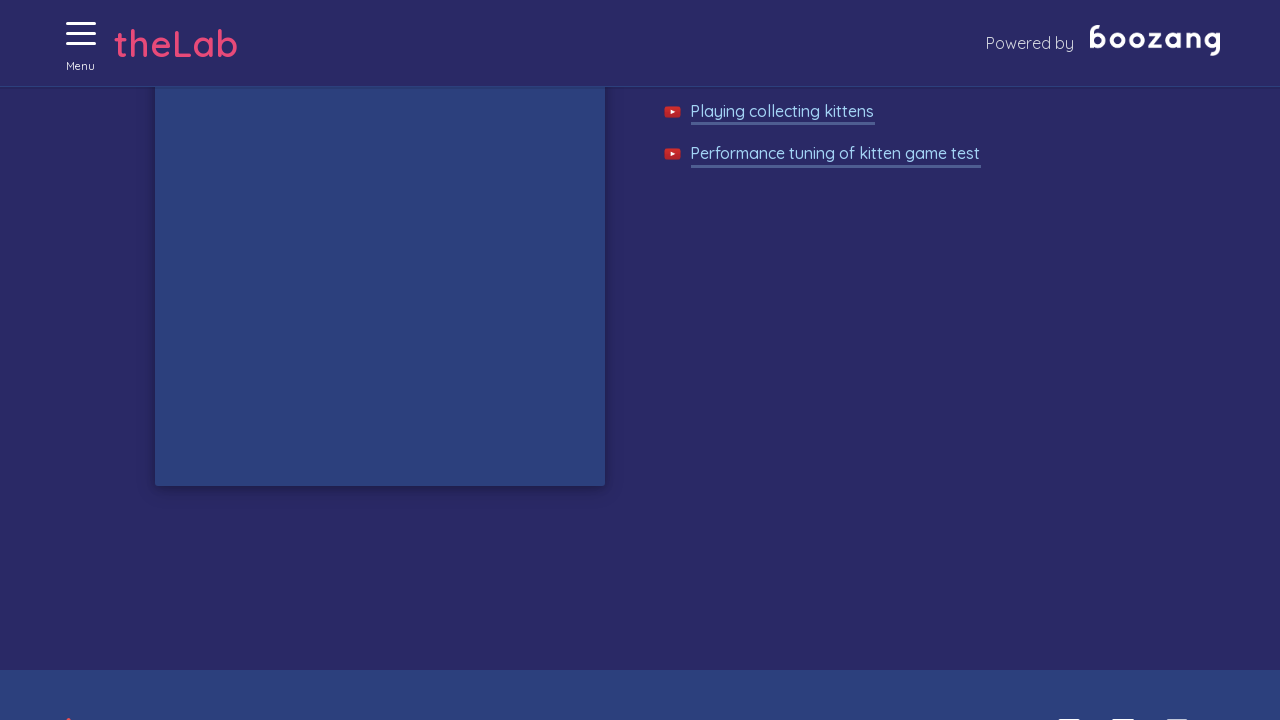

Waited 50ms for next kitten to appear
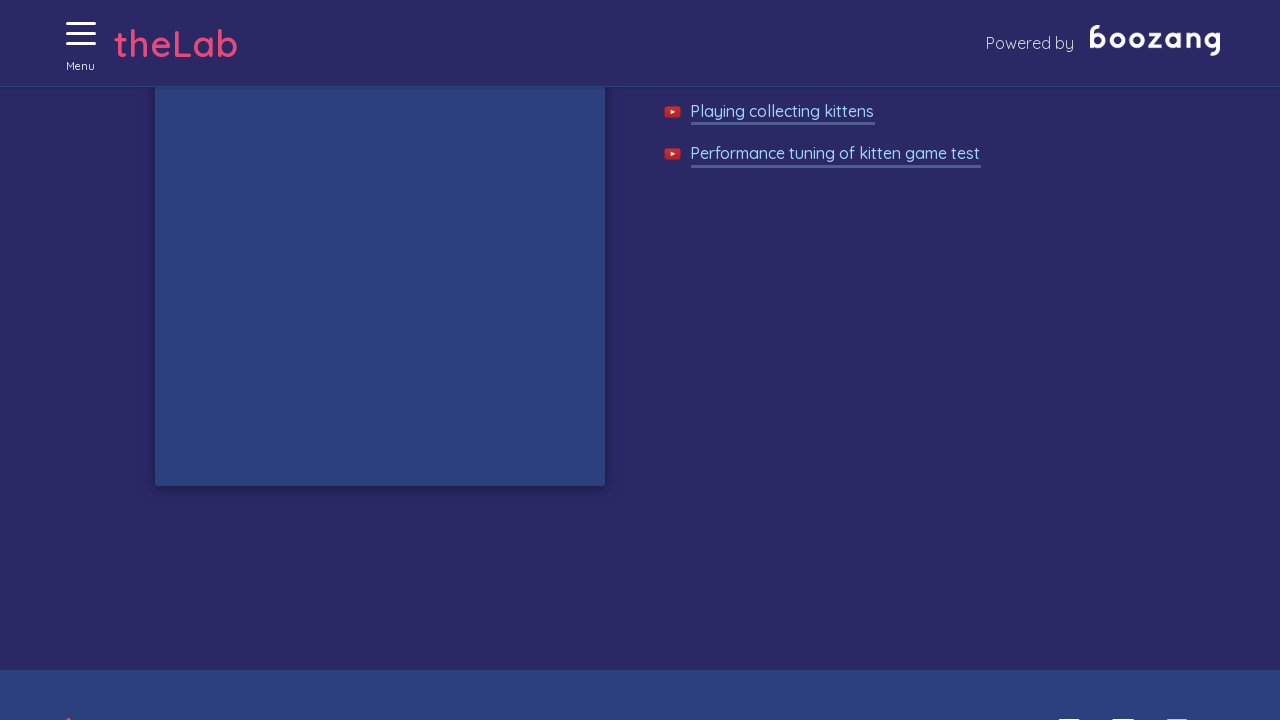

Clicked on a kitten during gameplay at (282, 286) on //img[@alt='Cat']
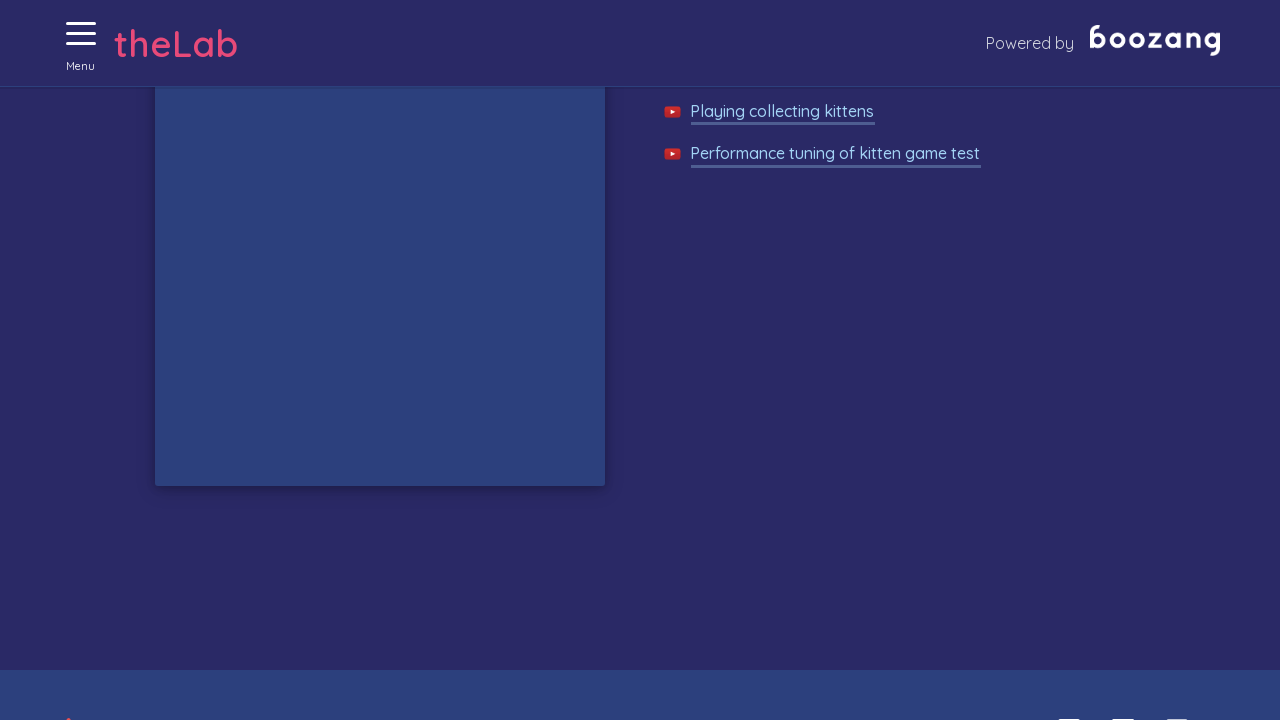

Waited 50ms for next kitten to appear
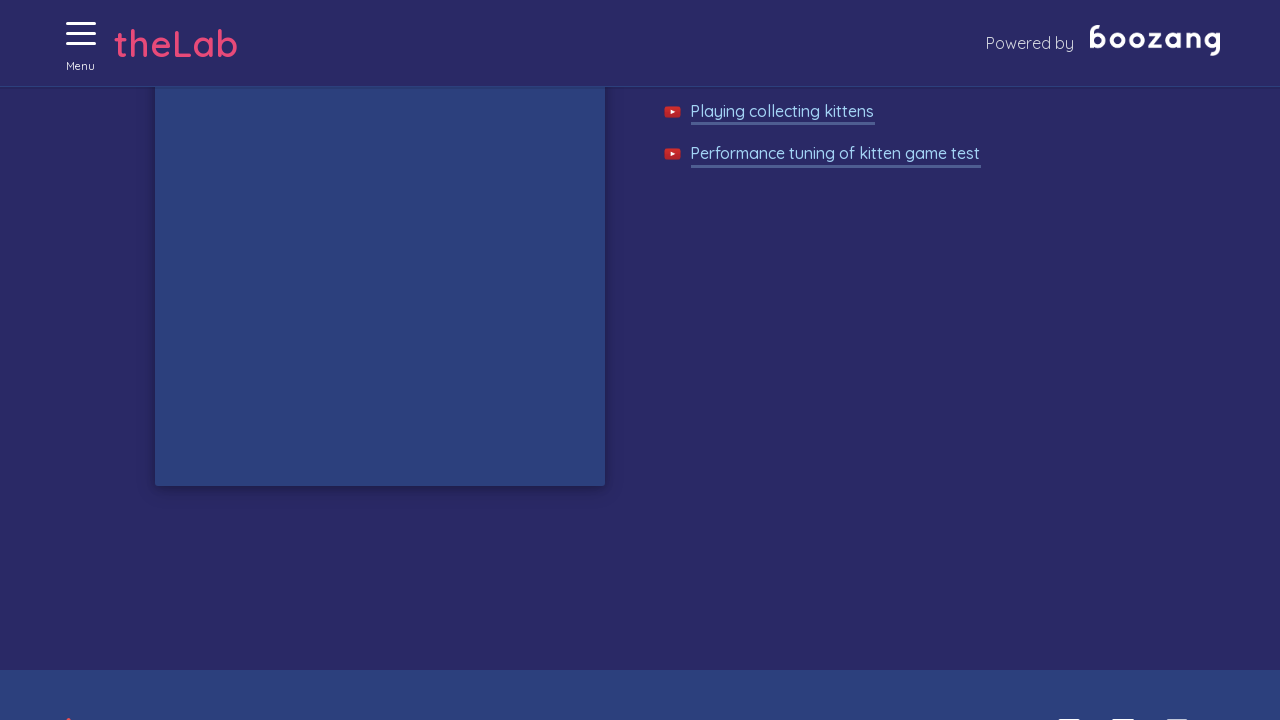

Waited 50ms for next kitten to appear
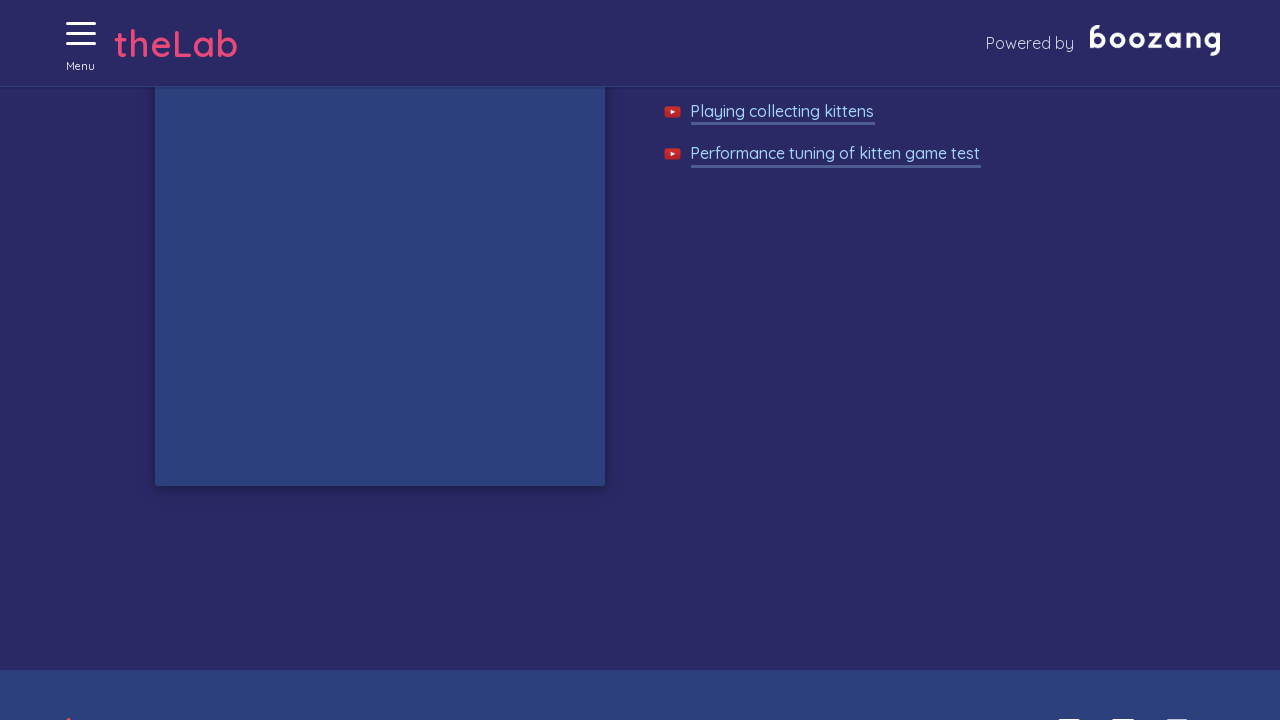

Waited 50ms for next kitten to appear
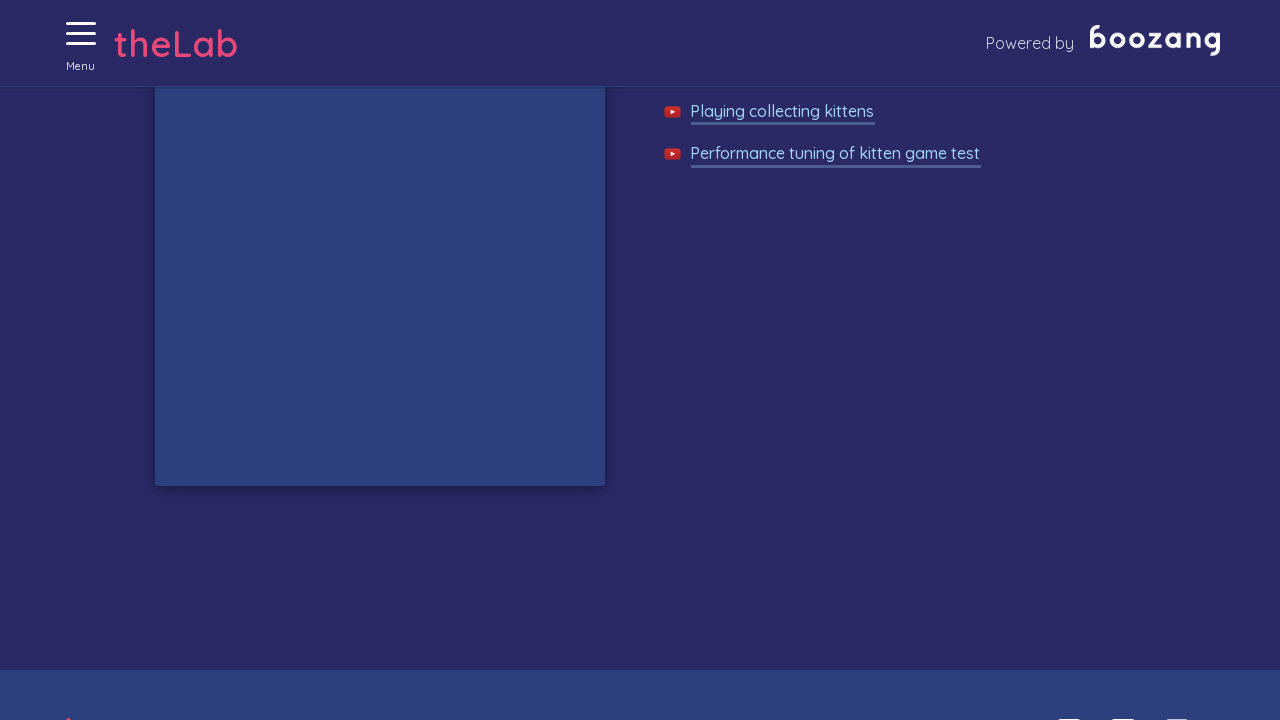

Waited 50ms for next kitten to appear
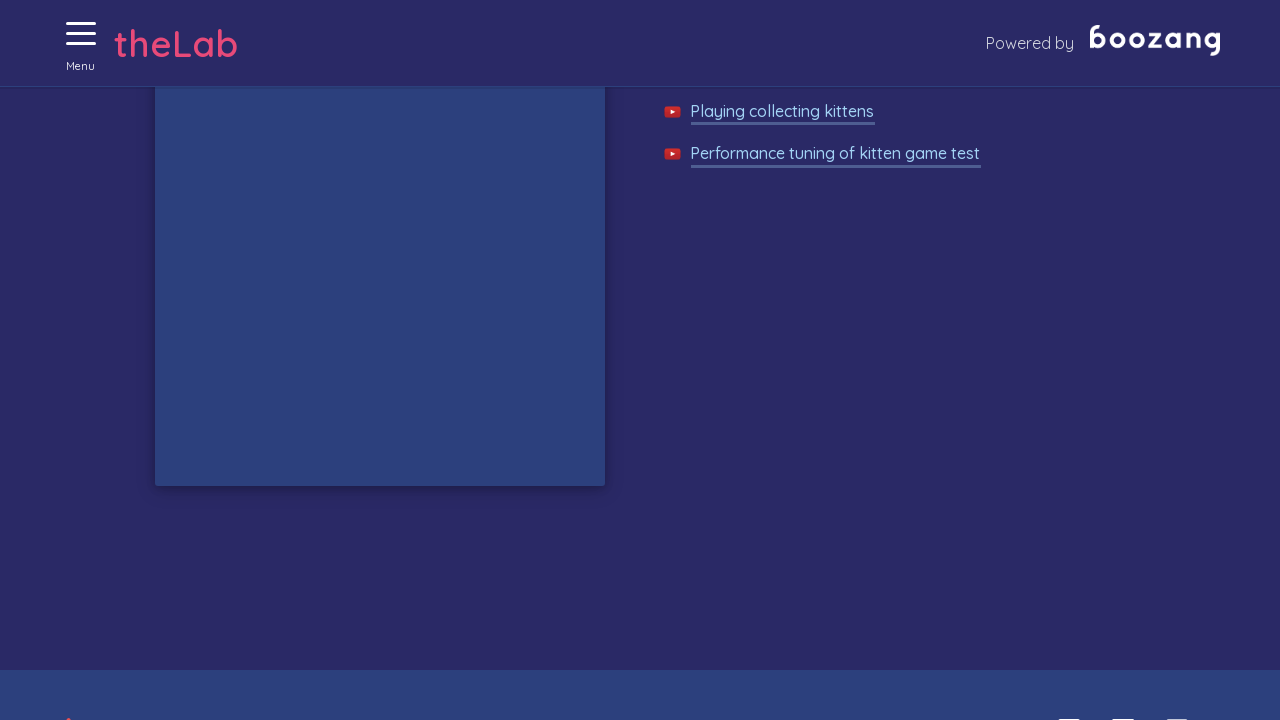

Waited 50ms for next kitten to appear
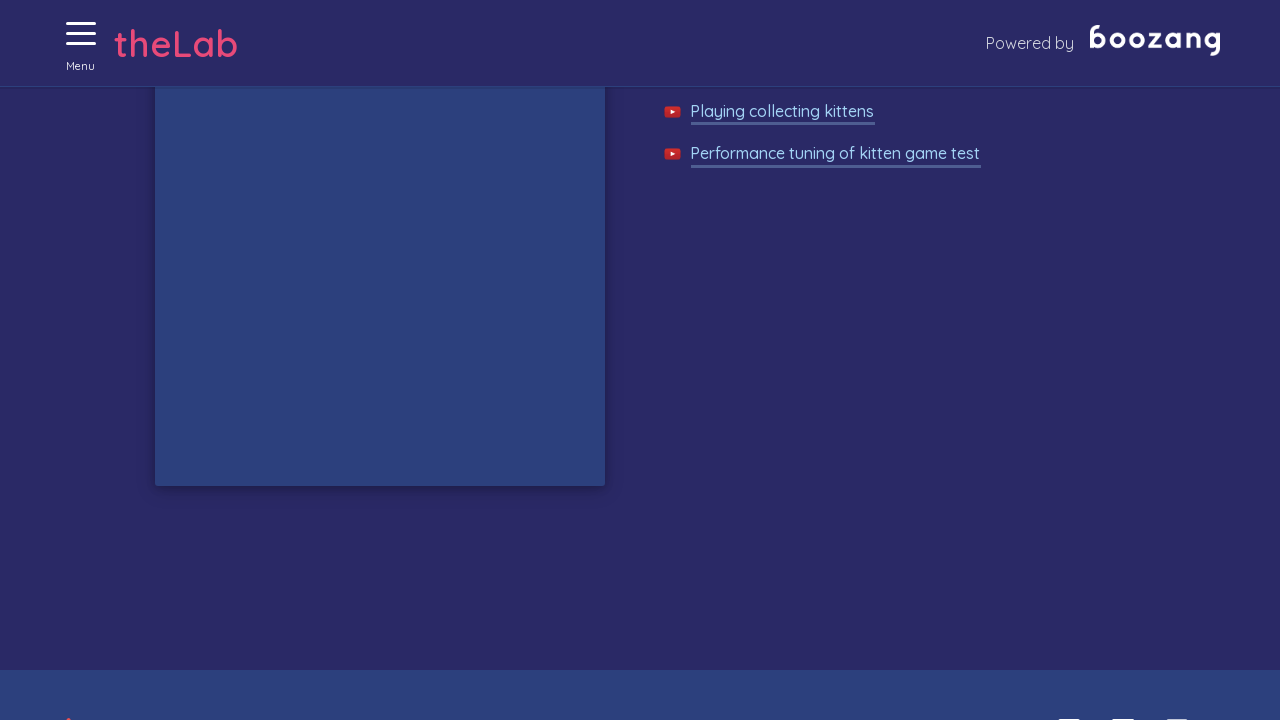

Clicked on a kitten during gameplay at (462, 297) on //img[@alt='Cat']
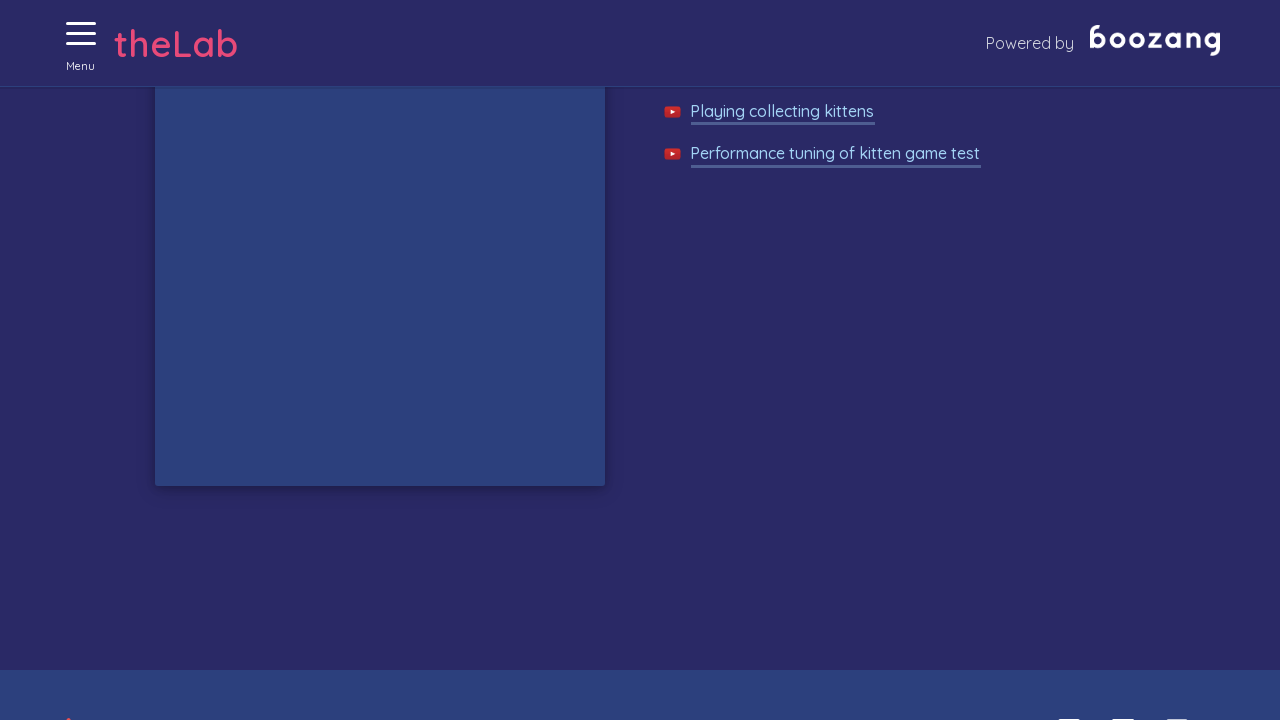

Waited 50ms for next kitten to appear
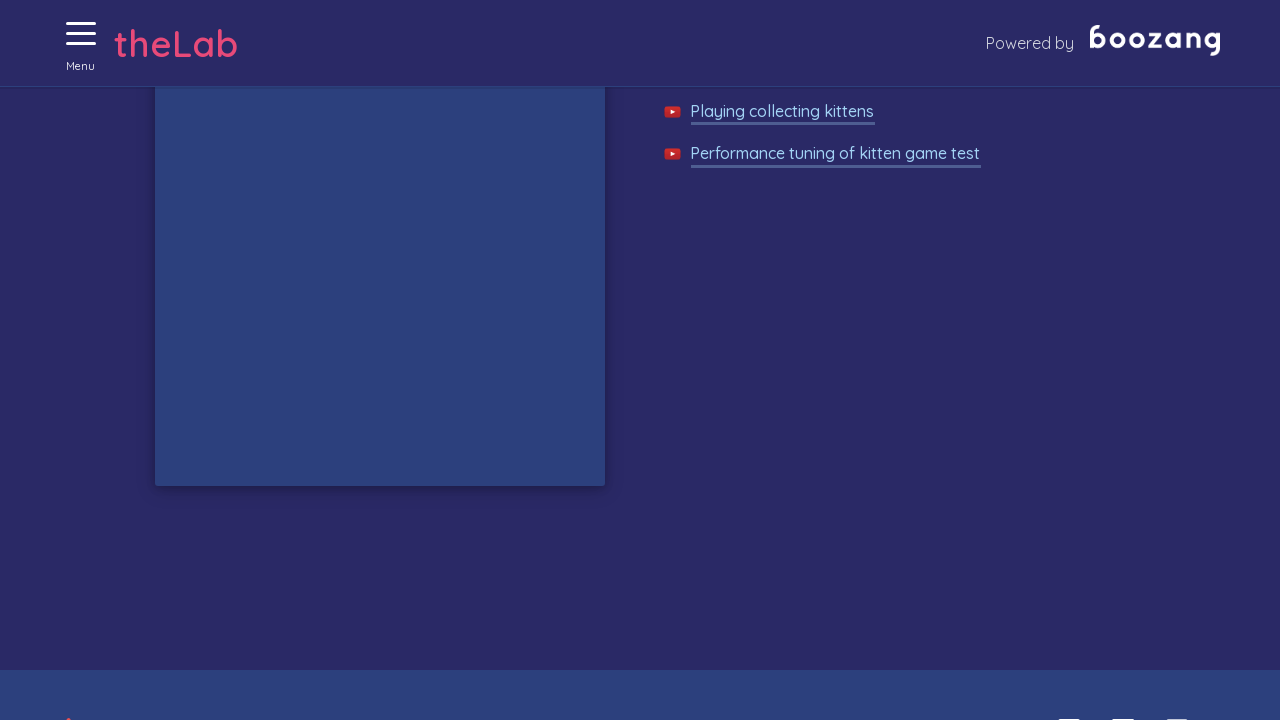

Waited 50ms for next kitten to appear
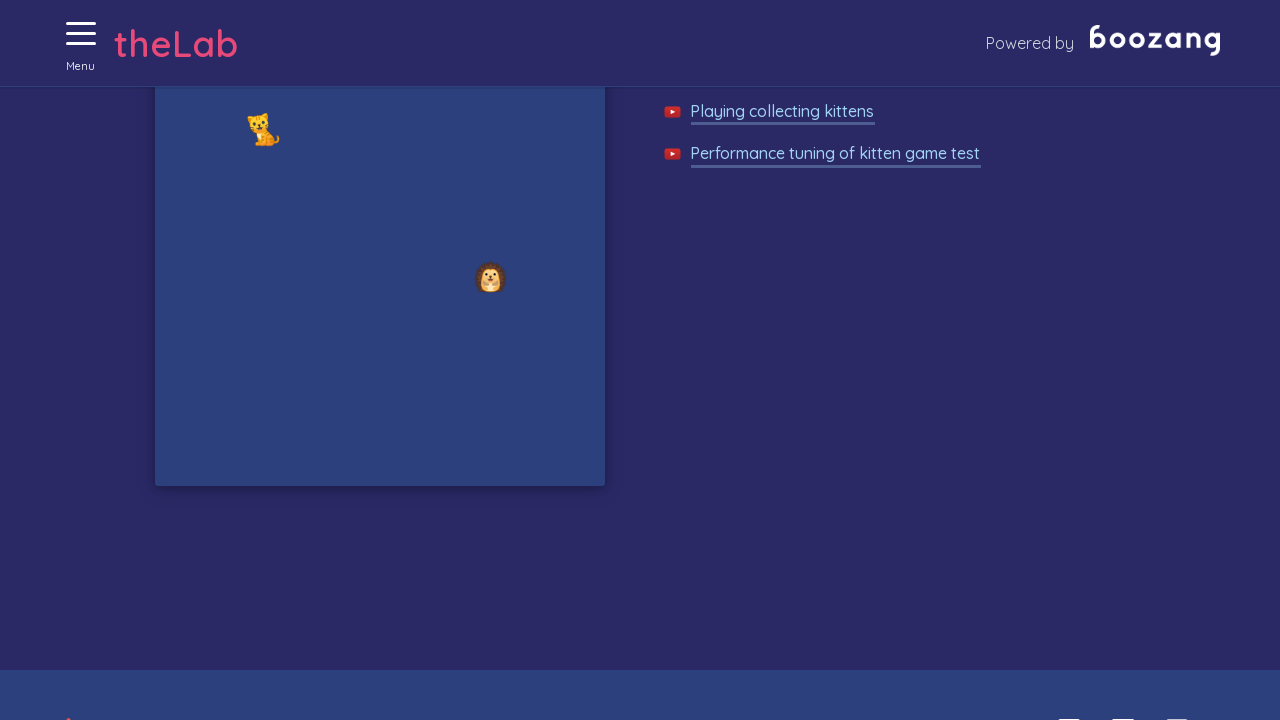

Clicked on a kitten during gameplay at (264, 129) on //img[@alt='Cat']
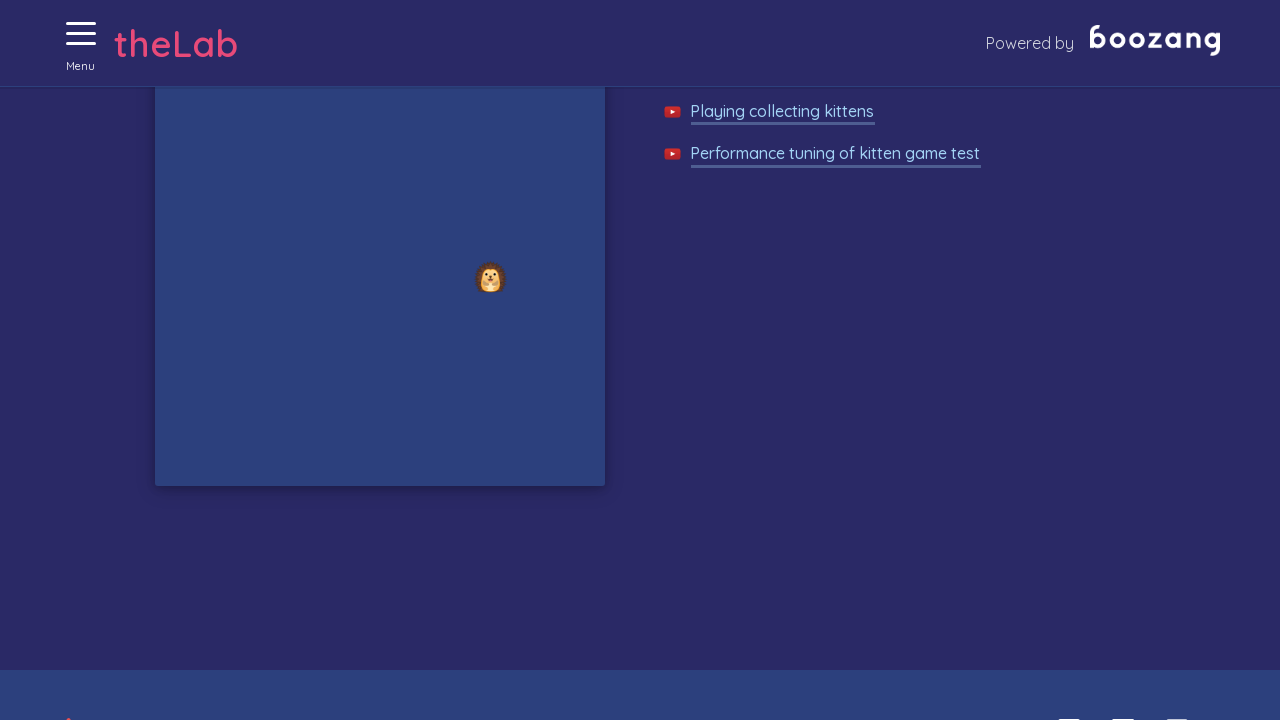

Waited 50ms for next kitten to appear
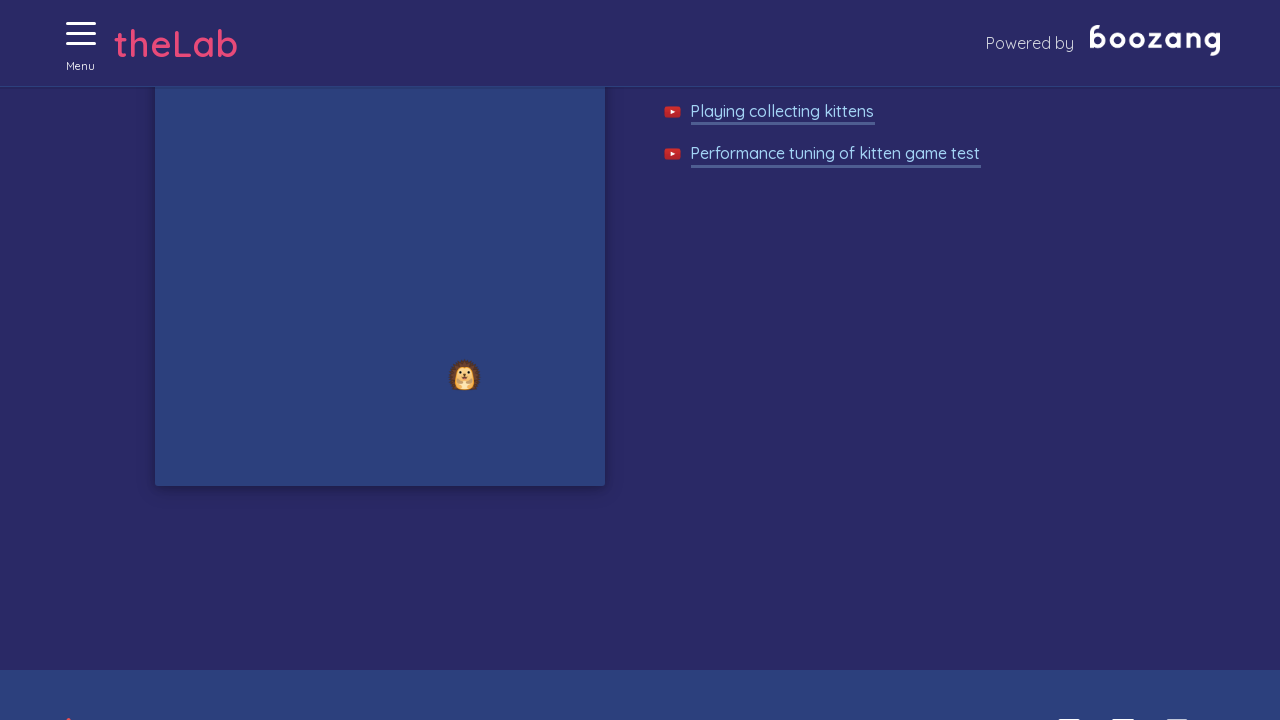

Waited 50ms for next kitten to appear
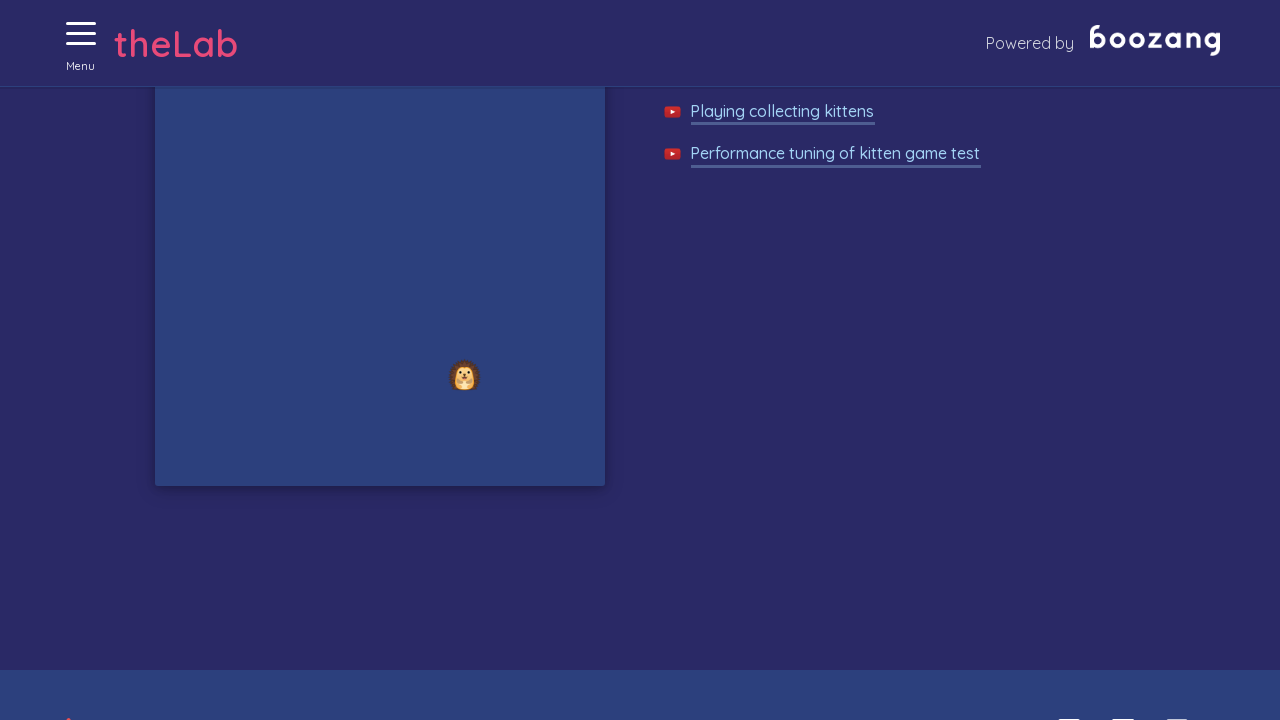

Waited 50ms for next kitten to appear
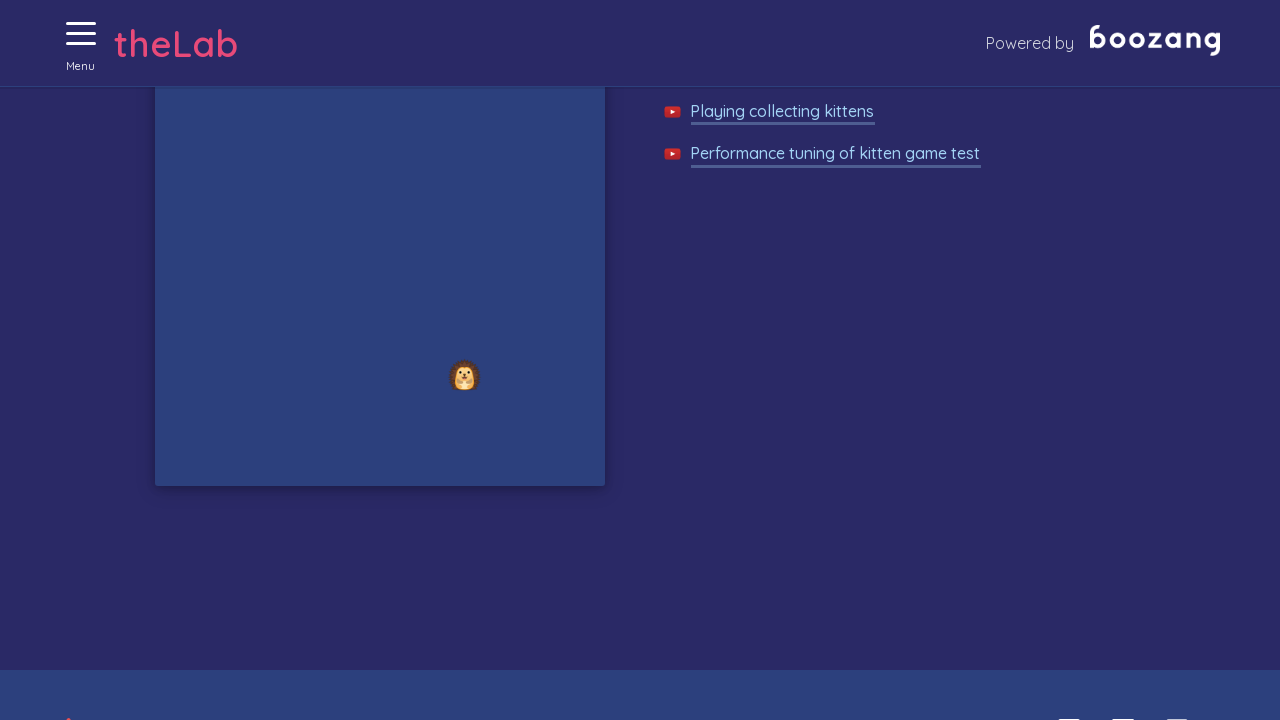

Waited 50ms for next kitten to appear
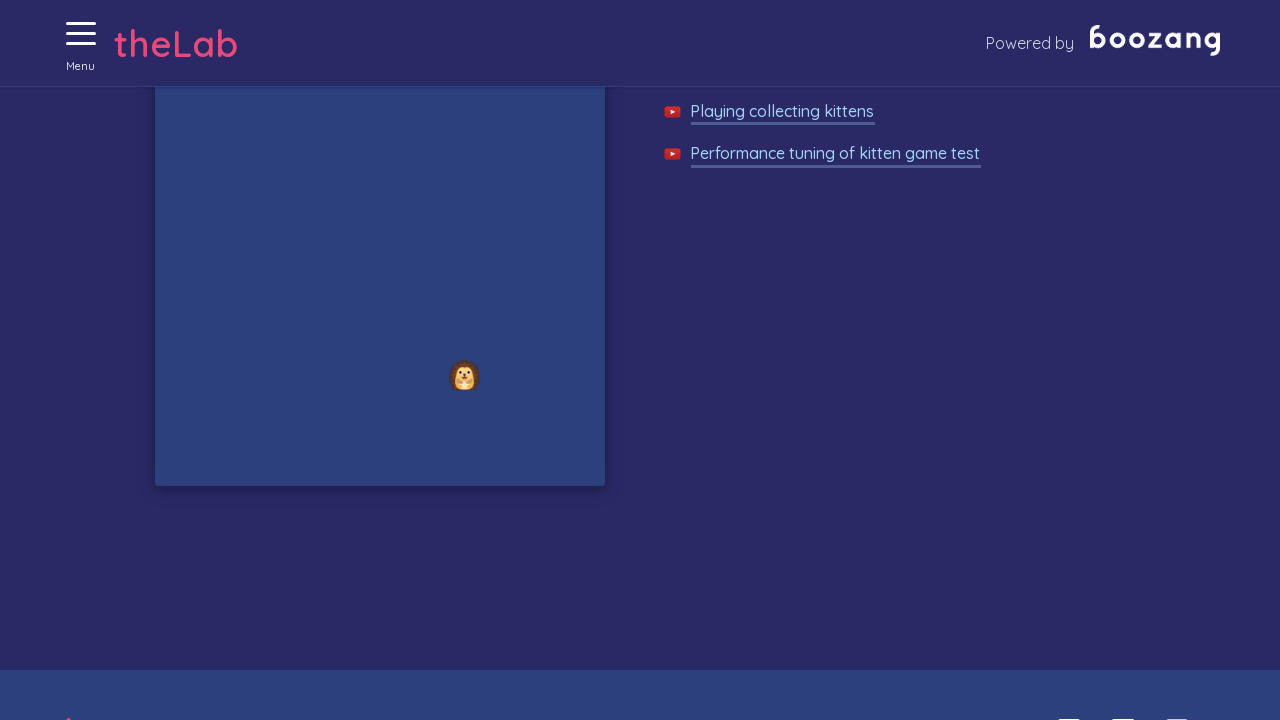

Waited 50ms for next kitten to appear
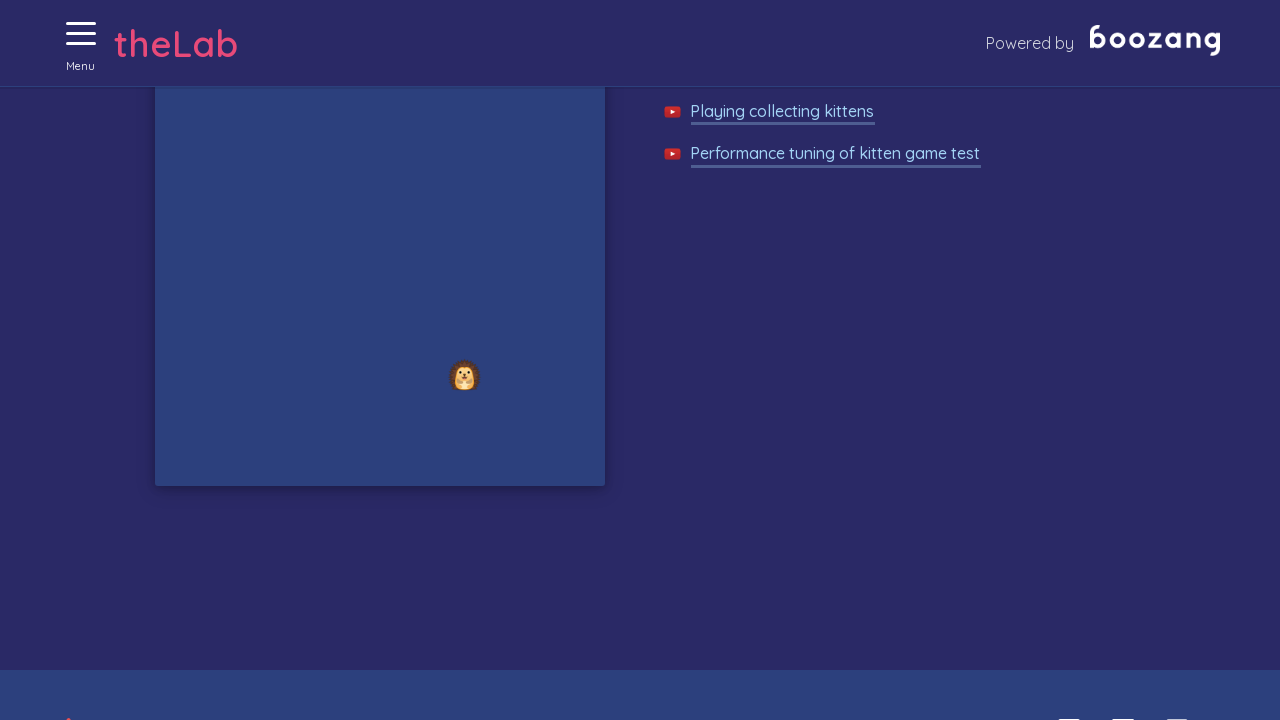

Waited 50ms for next kitten to appear
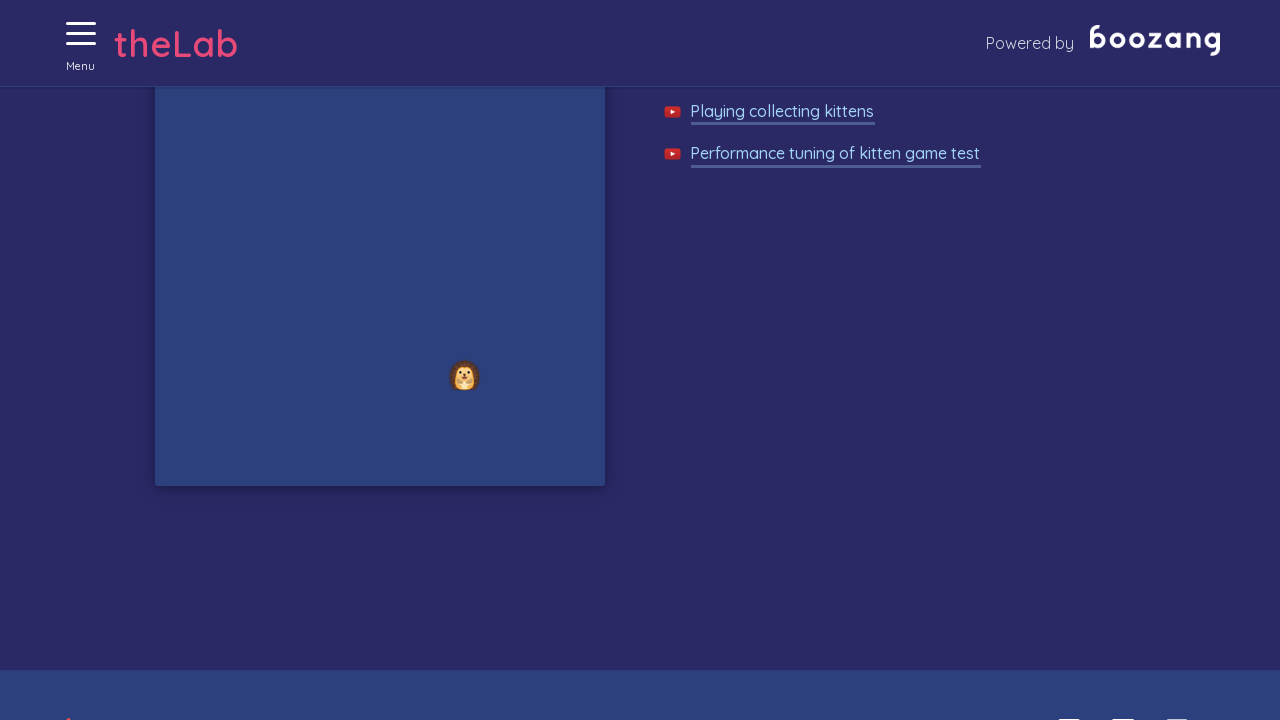

Waited 50ms for next kitten to appear
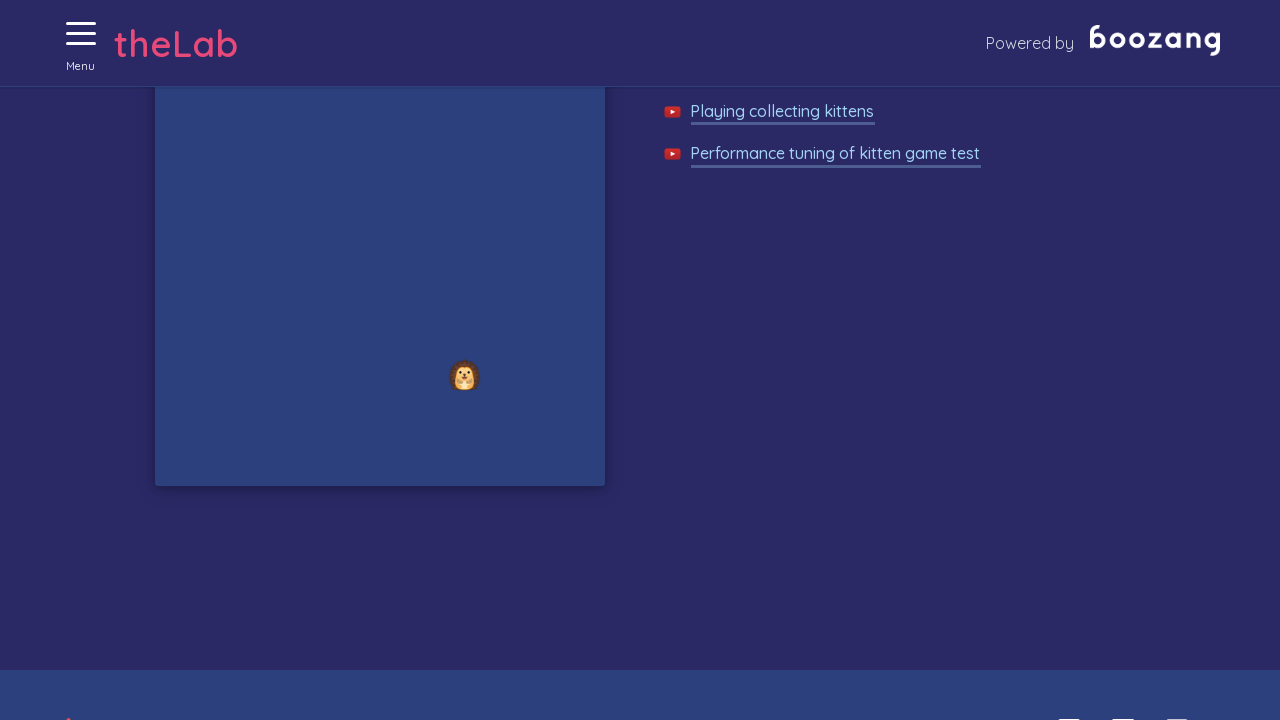

Waited 50ms for next kitten to appear
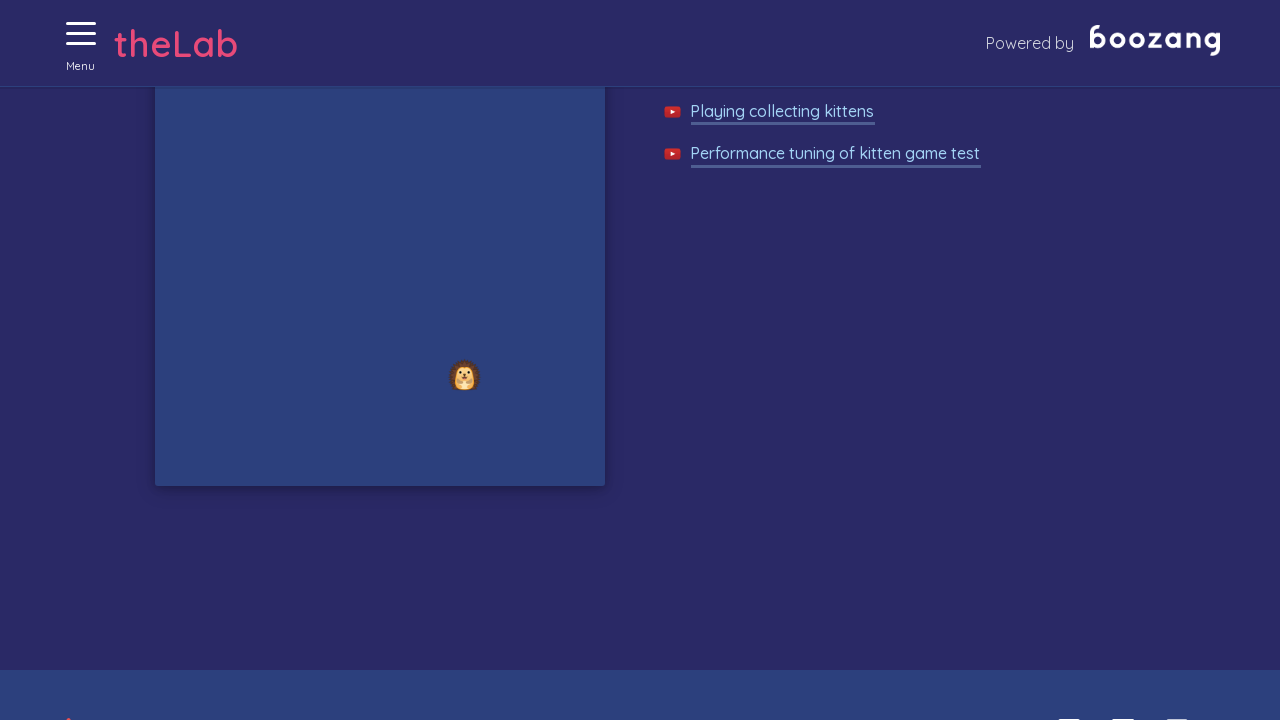

Waited 50ms for next kitten to appear
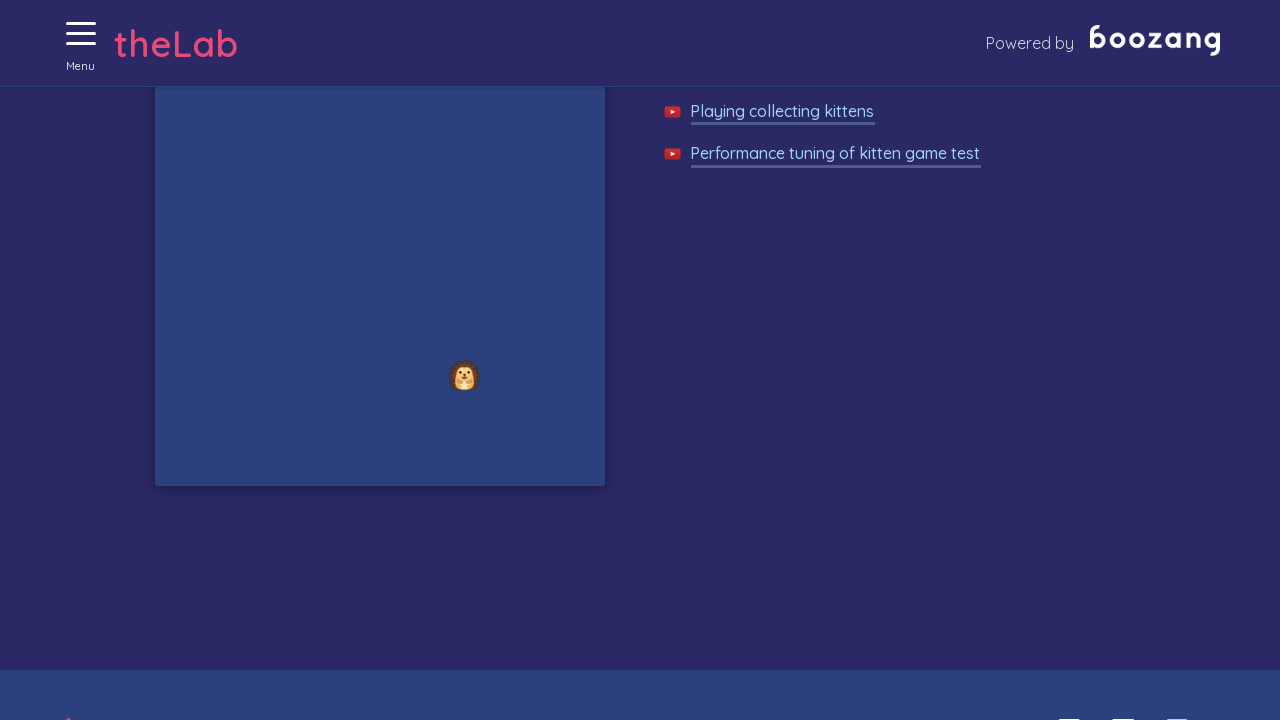

Waited 50ms for next kitten to appear
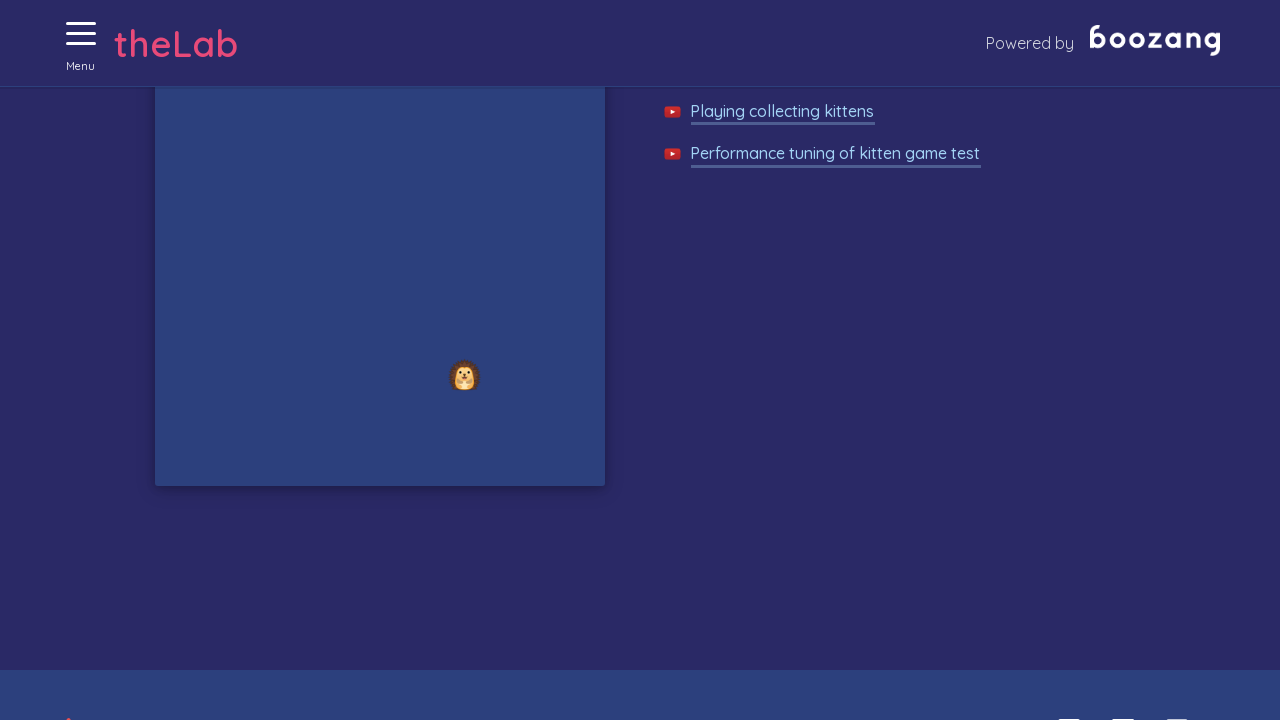

Waited 50ms for next kitten to appear
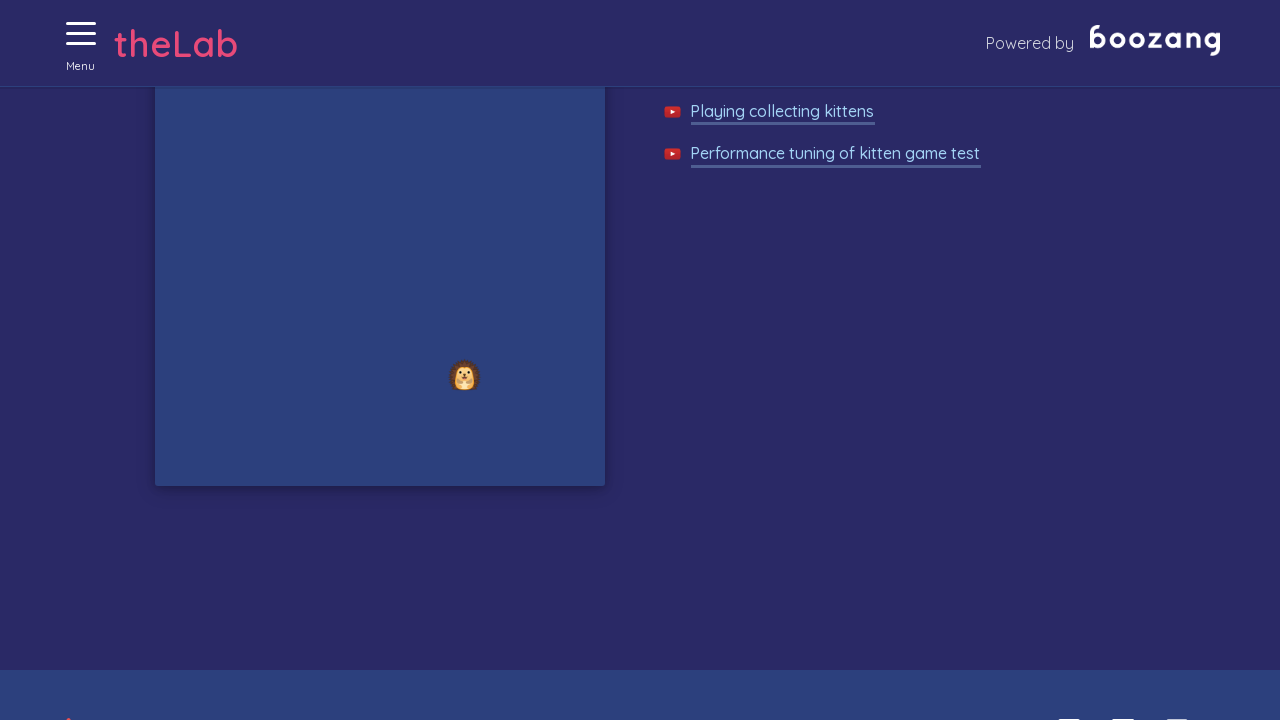

Waited 50ms for next kitten to appear
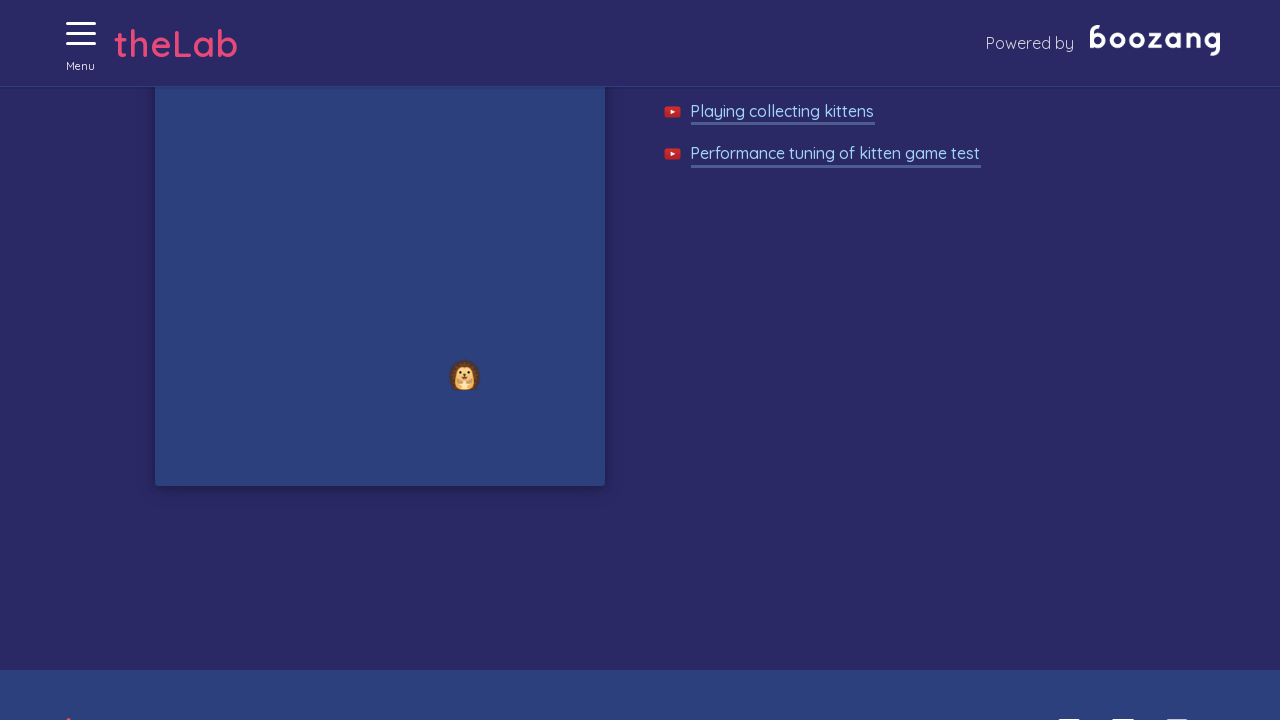

Waited 50ms for next kitten to appear
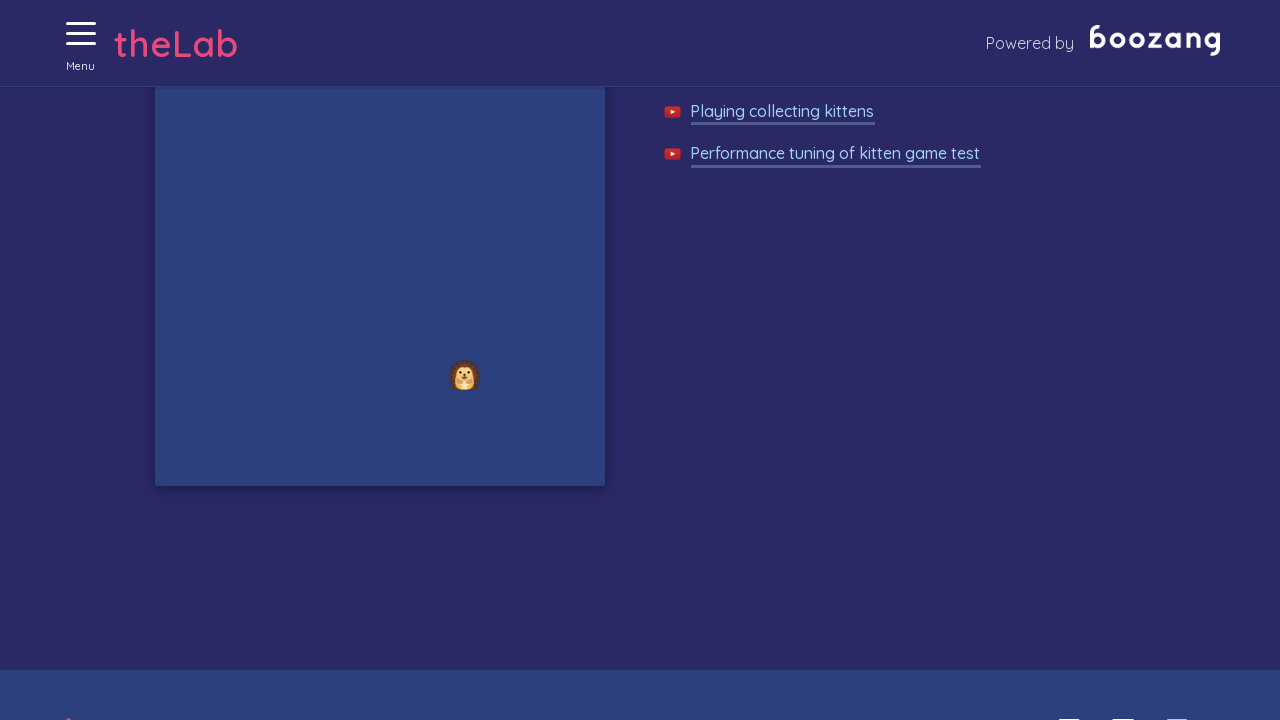

Waited 50ms for next kitten to appear
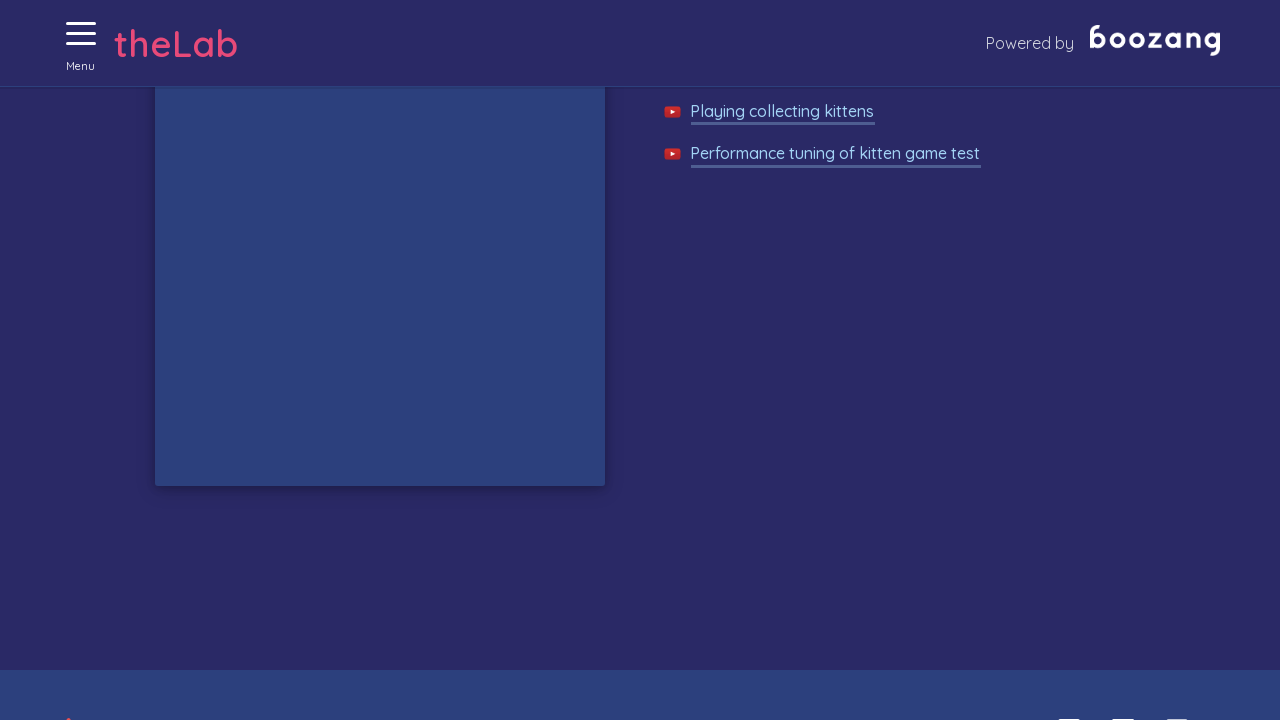

Waited 50ms for next kitten to appear
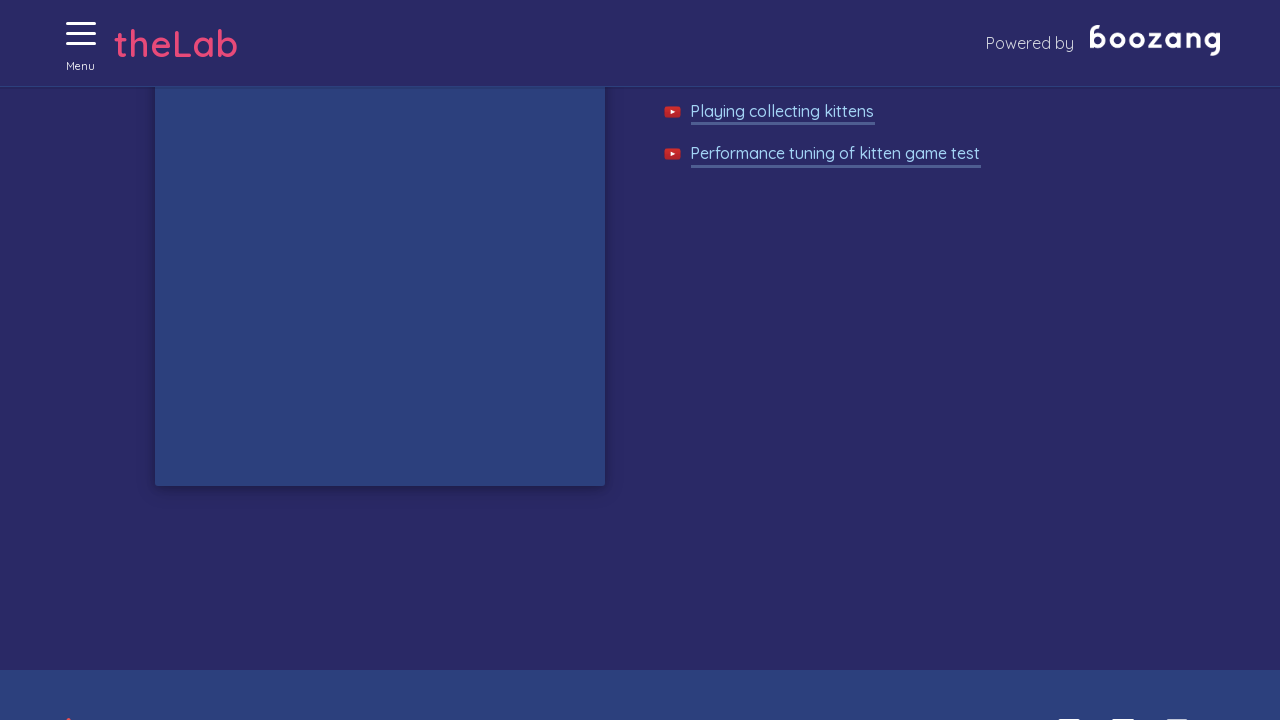

Waited 50ms for next kitten to appear
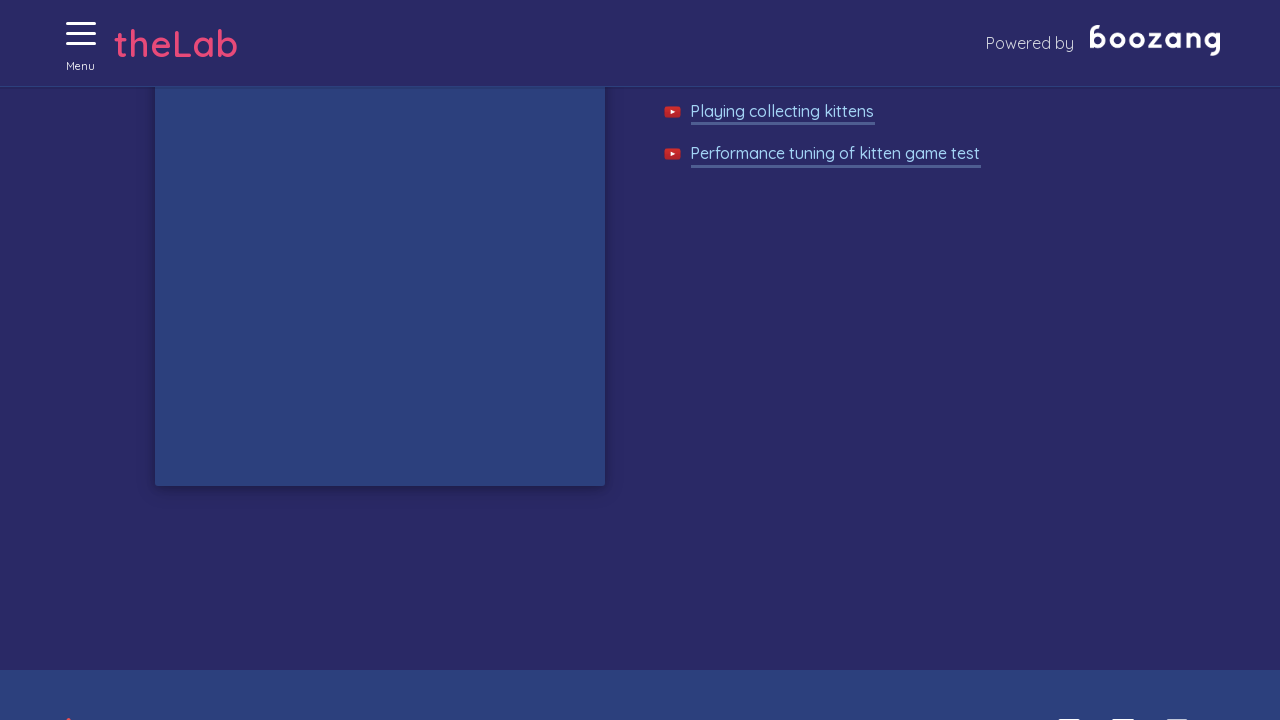

Waited 50ms for next kitten to appear
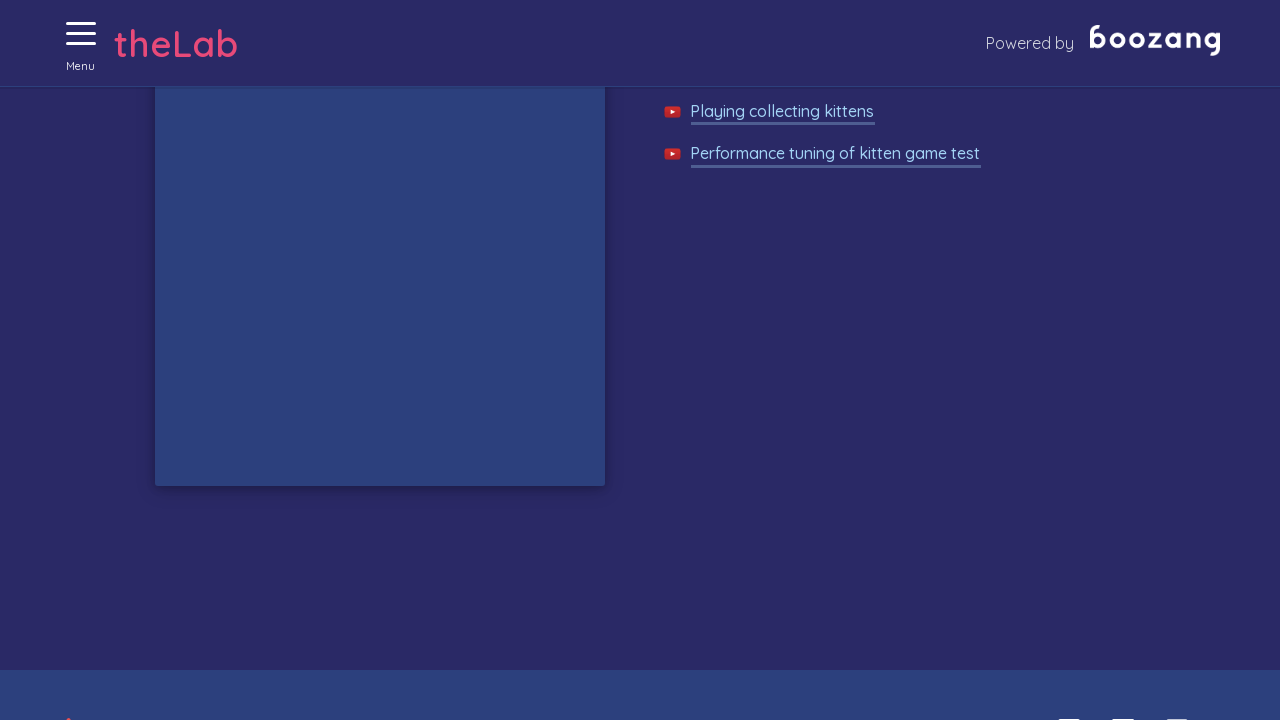

Waited 50ms for next kitten to appear
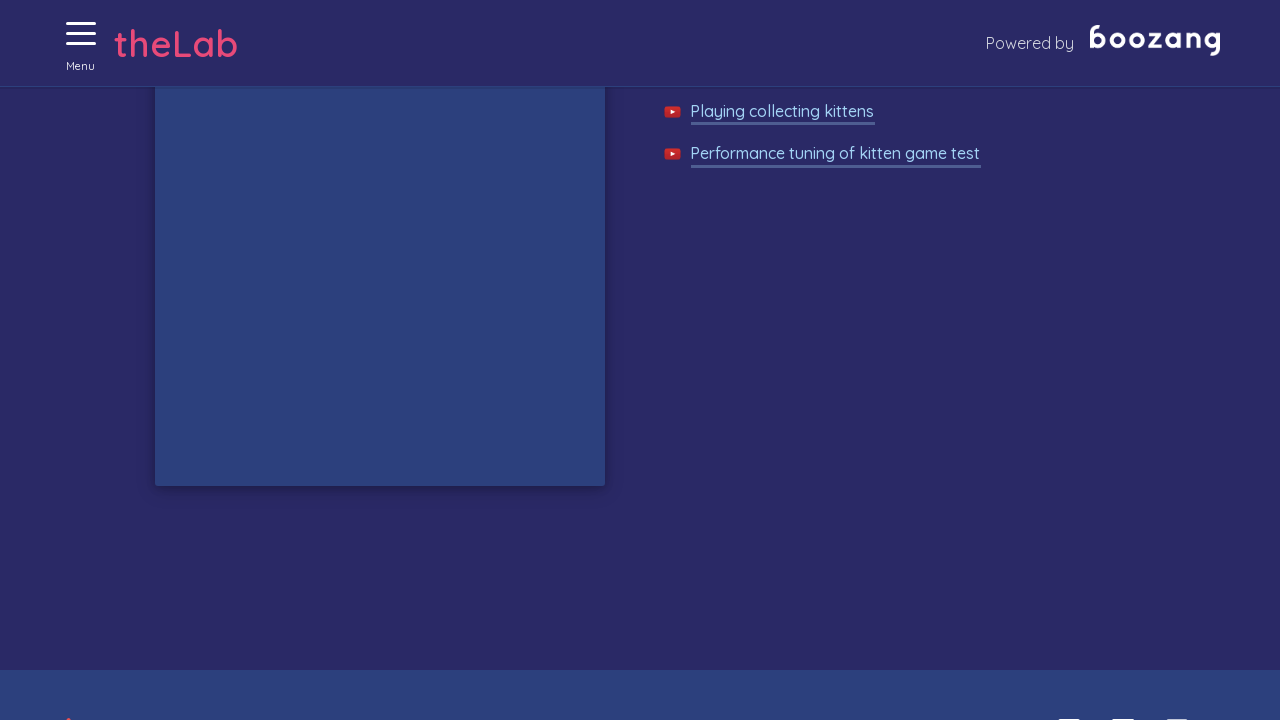

Waited 50ms for next kitten to appear
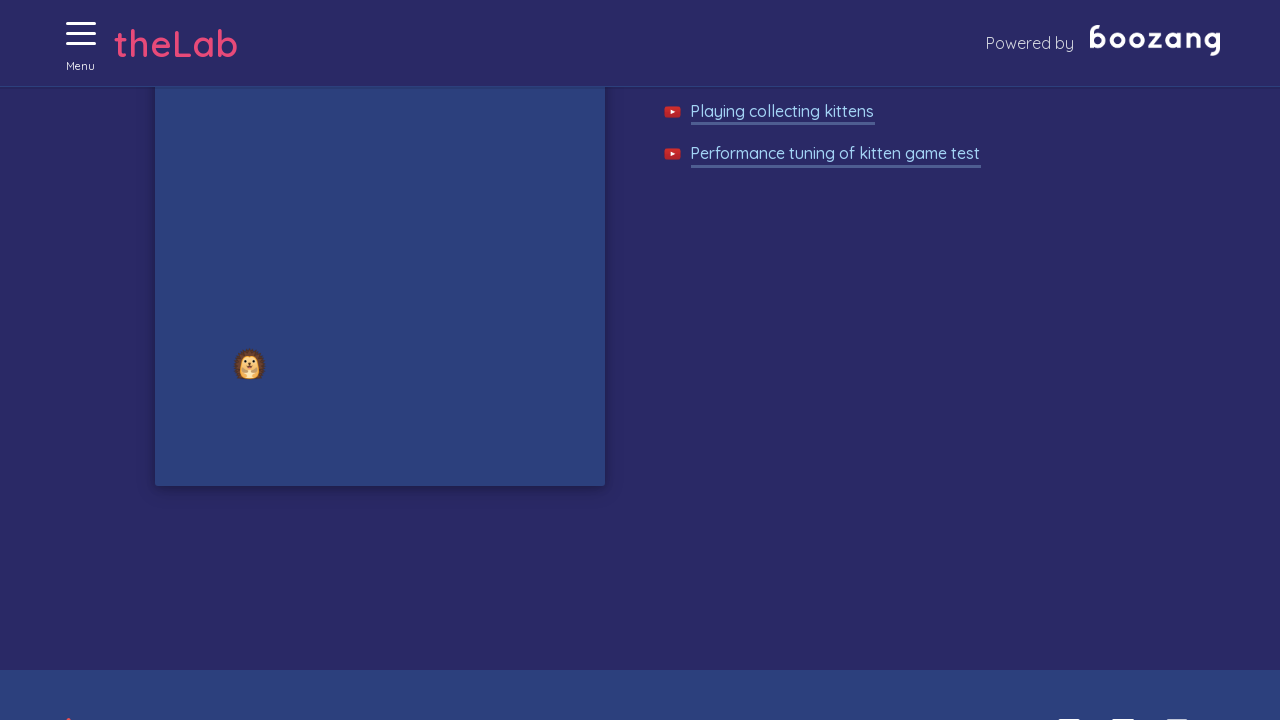

Waited 50ms for next kitten to appear
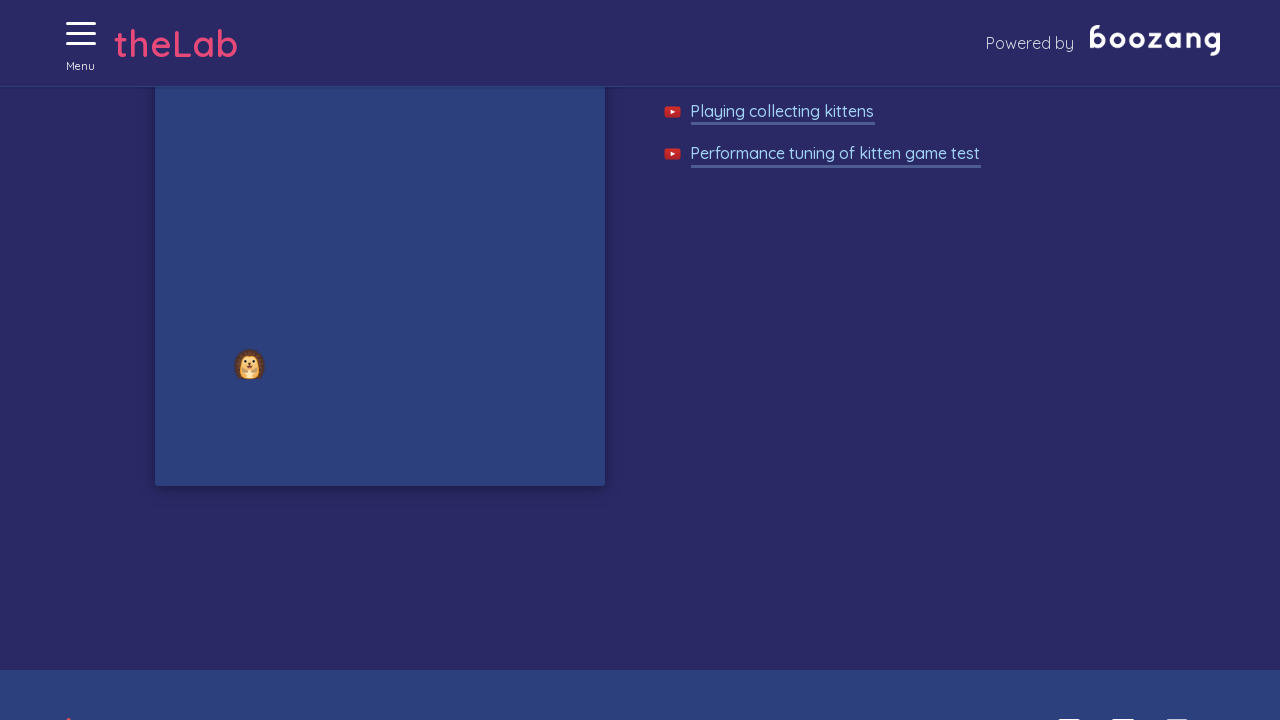

Waited 50ms for next kitten to appear
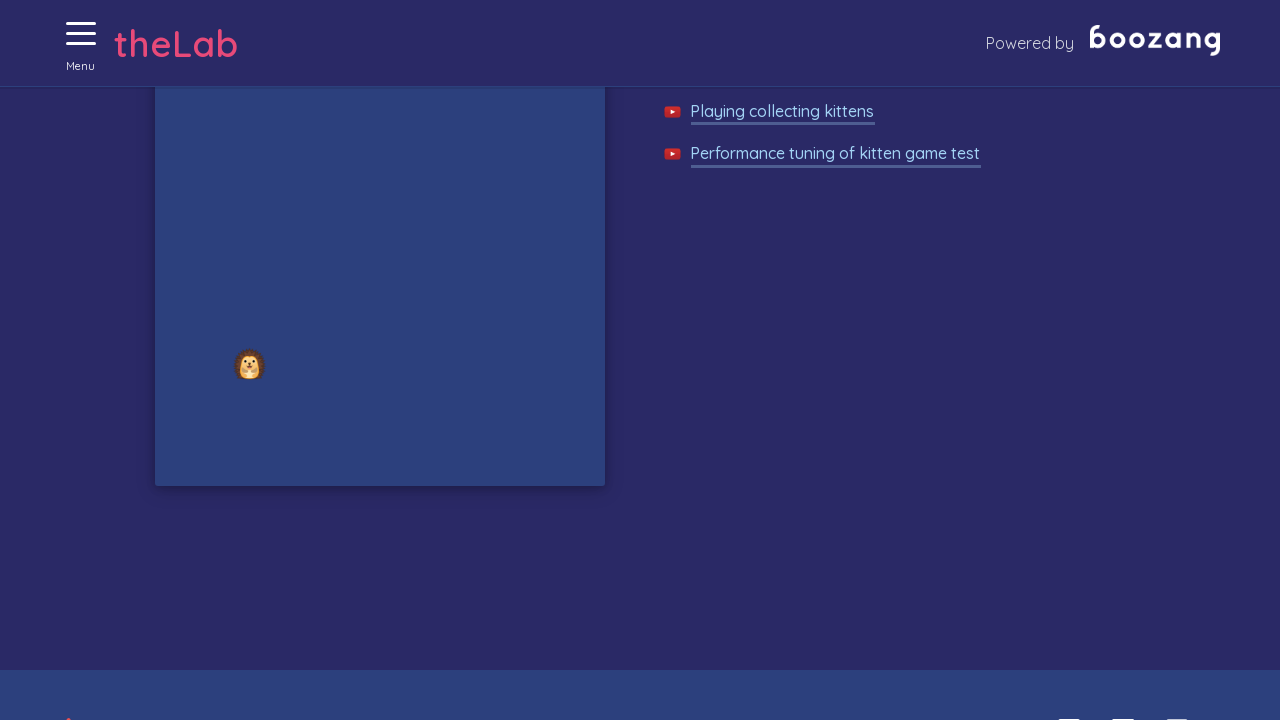

Waited 50ms for next kitten to appear
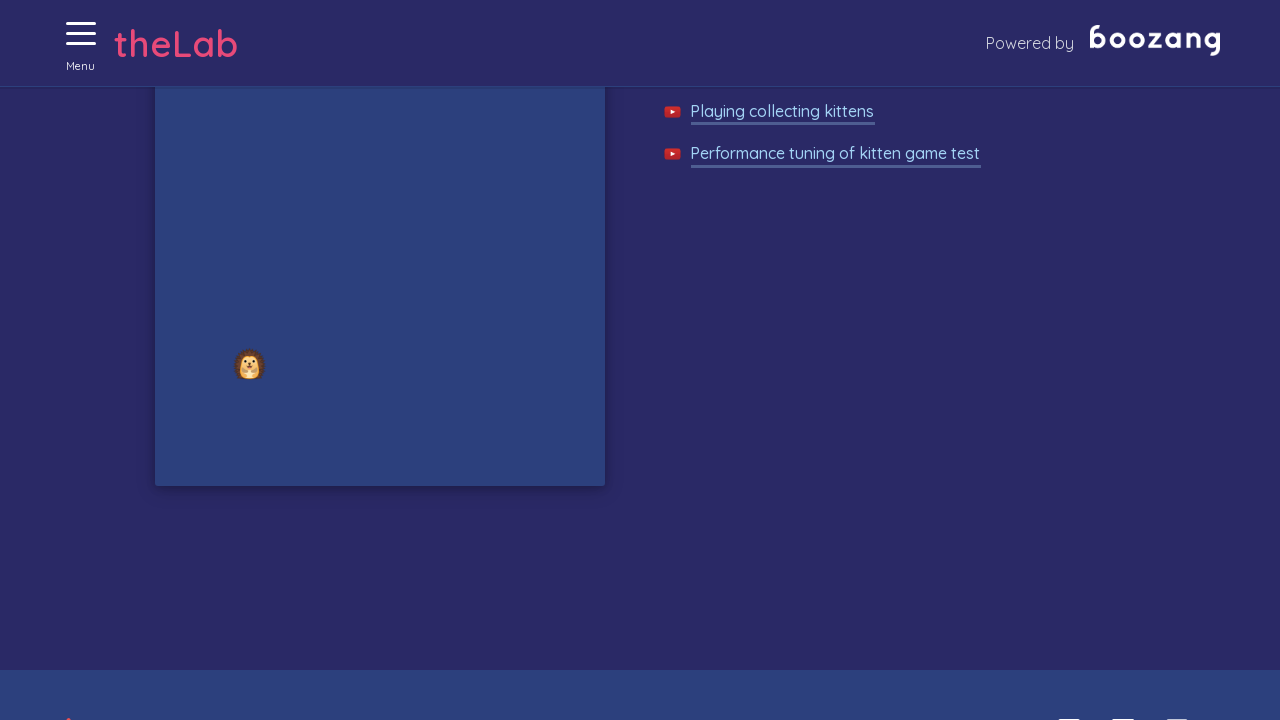

Waited 50ms for next kitten to appear
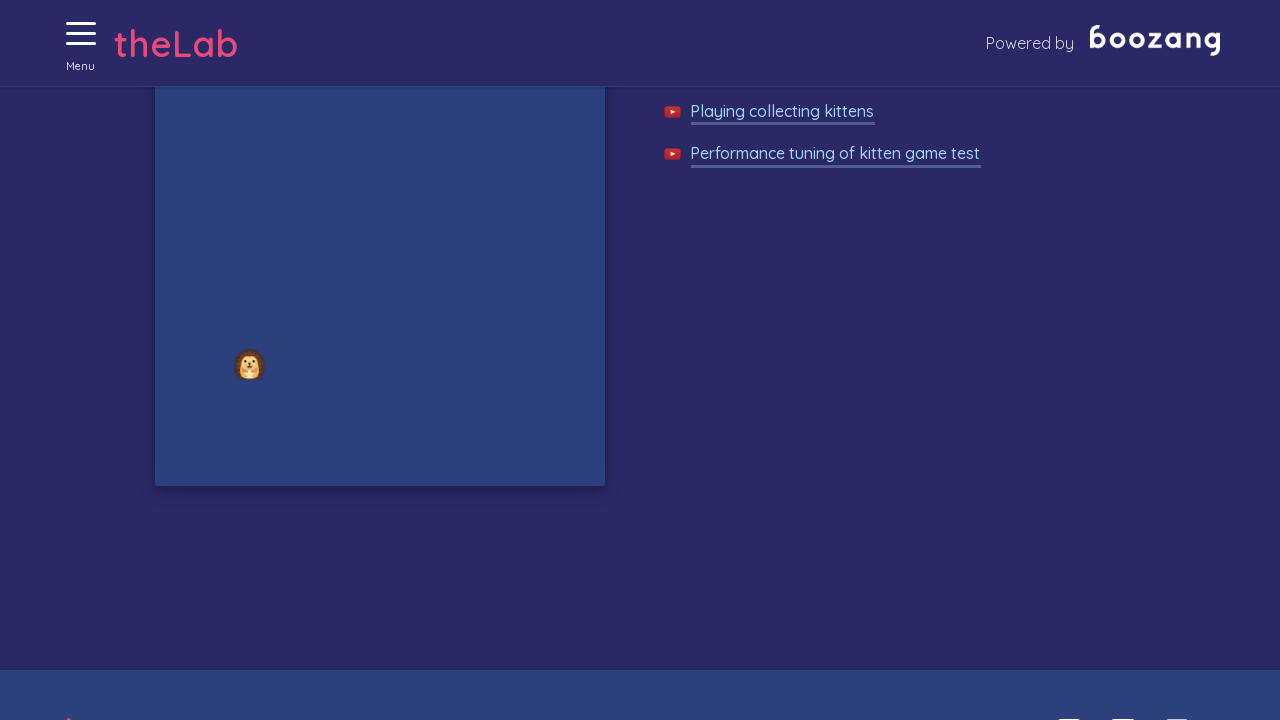

Waited 50ms for next kitten to appear
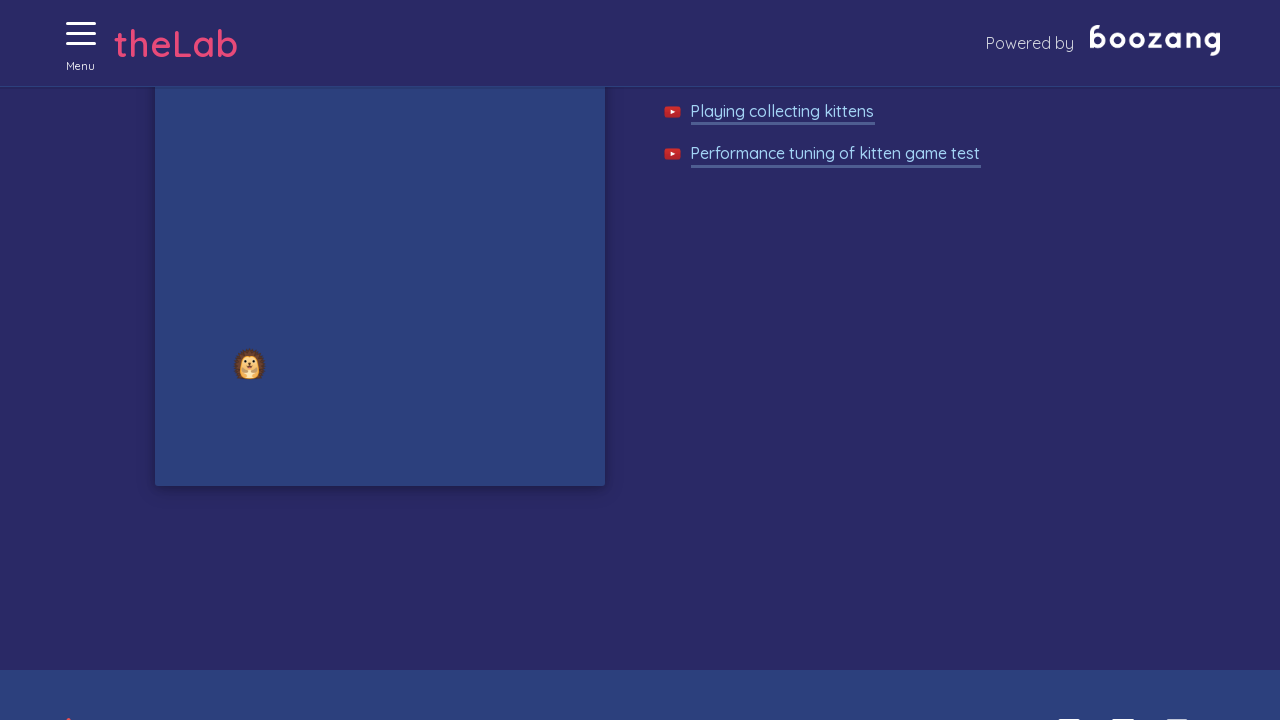

Waited 50ms for next kitten to appear
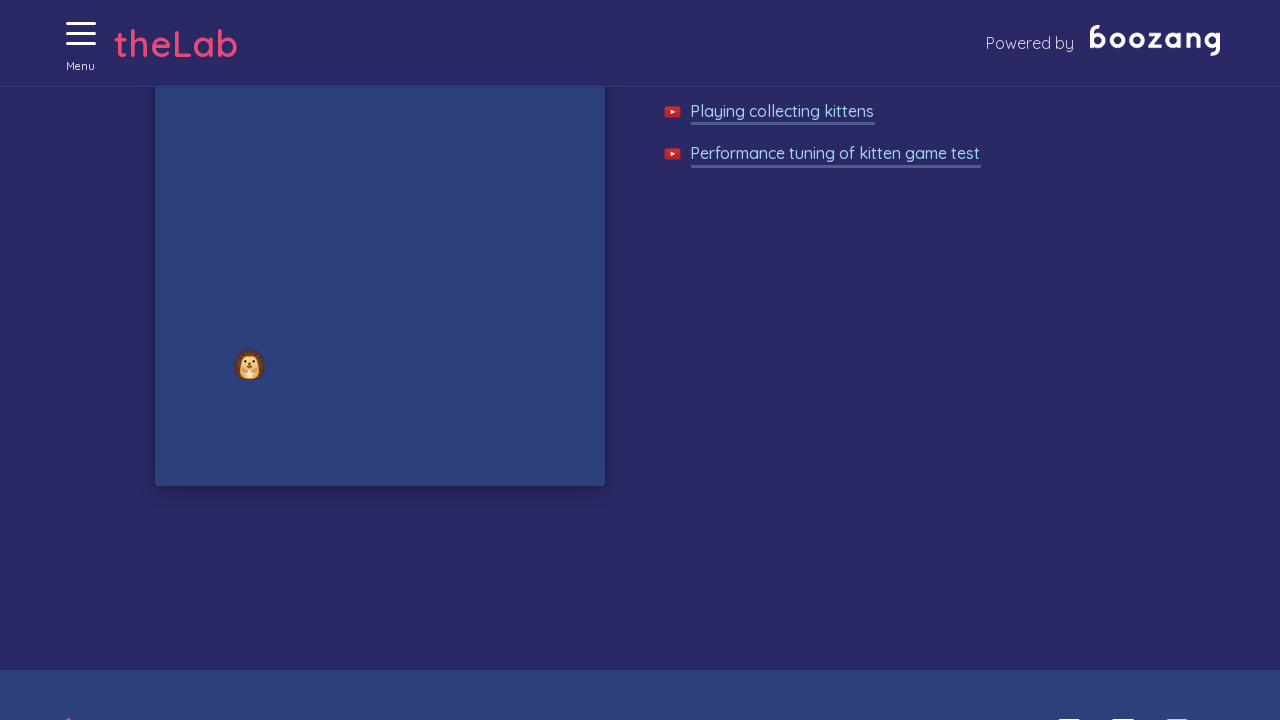

Waited 50ms for next kitten to appear
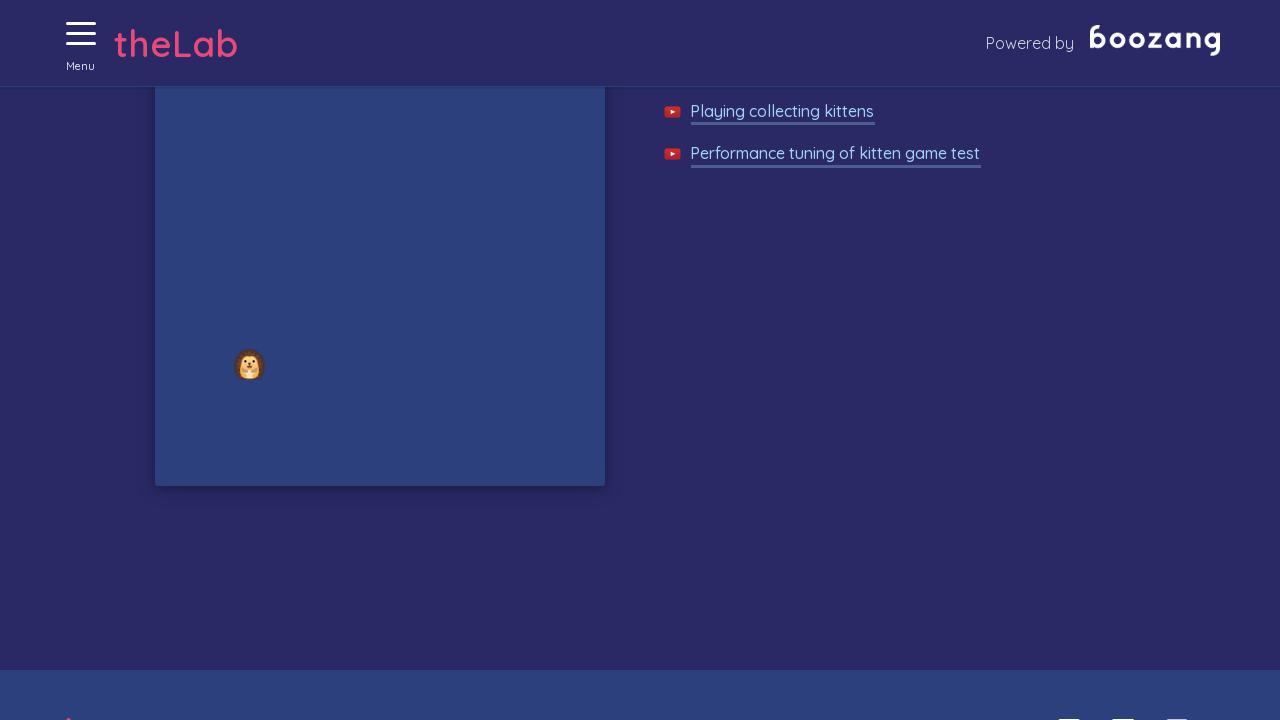

Waited 50ms for next kitten to appear
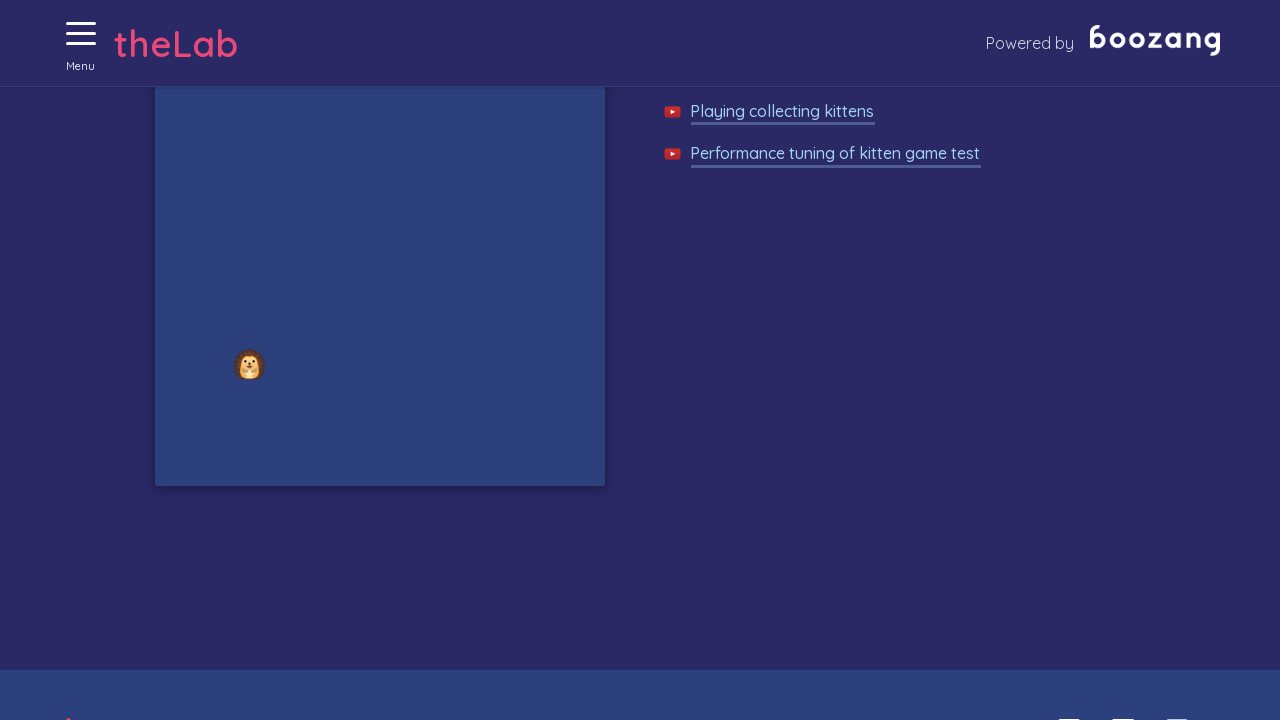

Waited 50ms for next kitten to appear
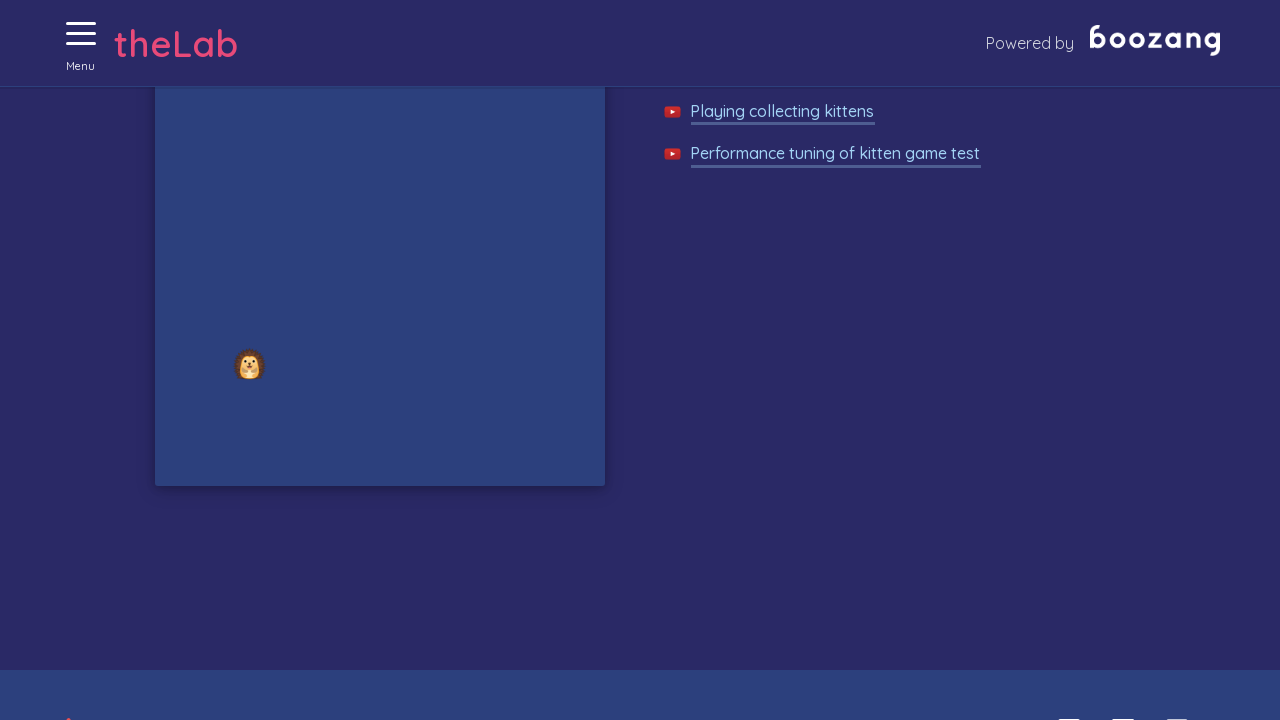

Waited 50ms for next kitten to appear
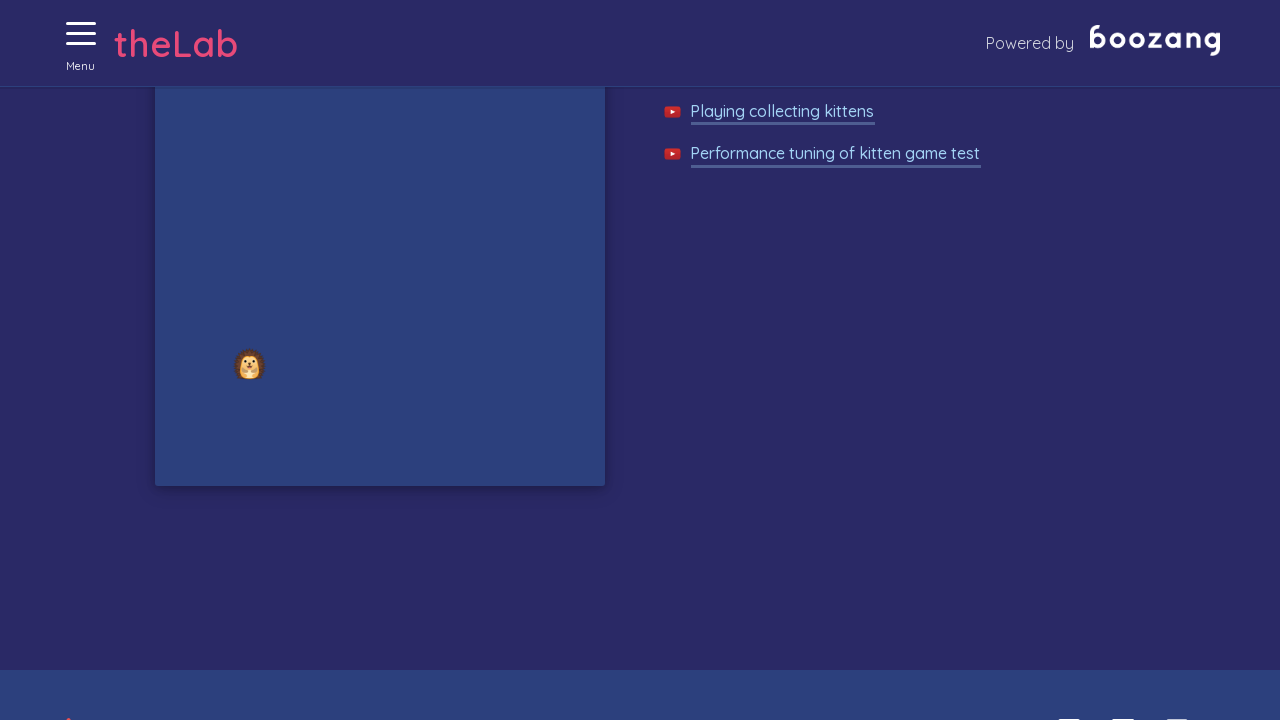

Waited 50ms for next kitten to appear
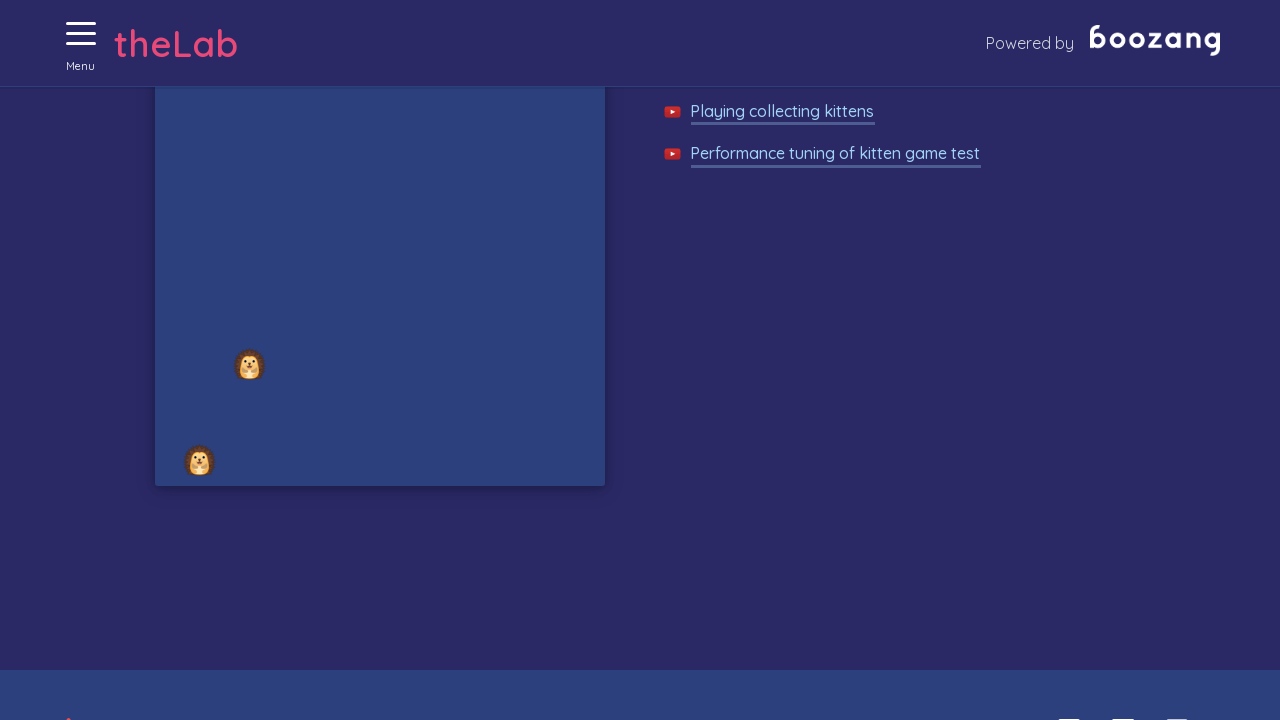

Waited 50ms for next kitten to appear
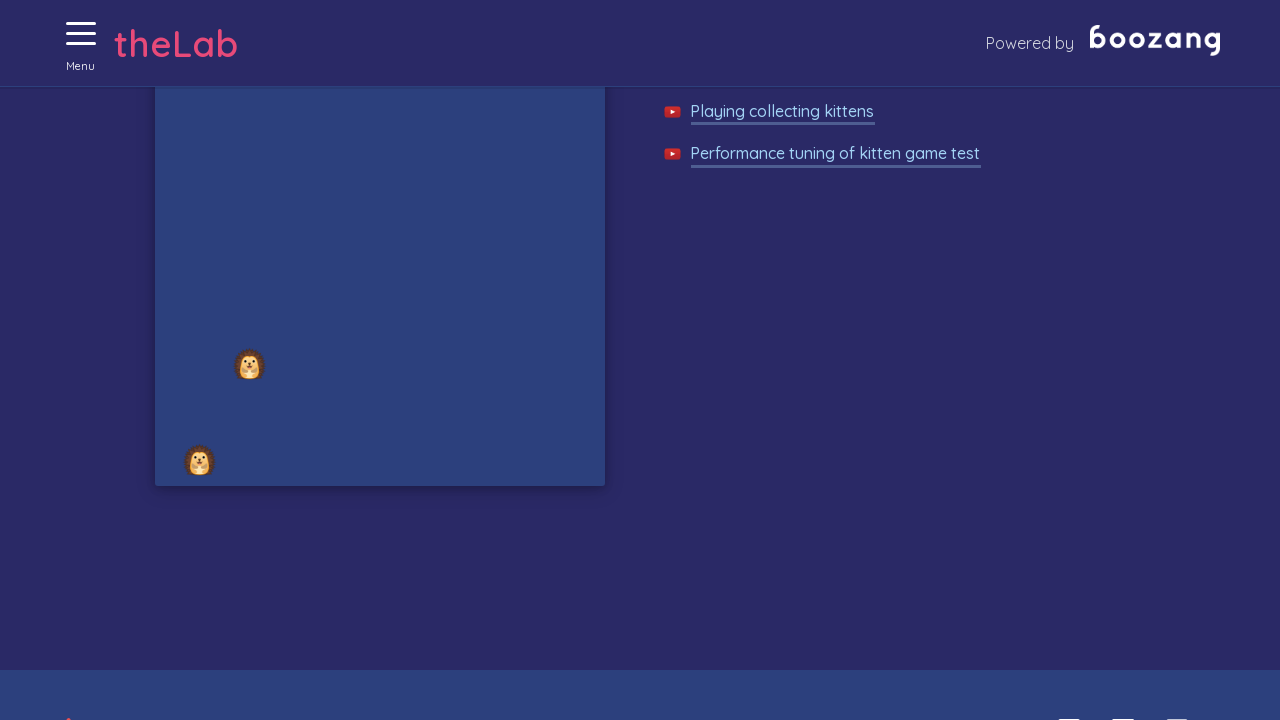

Waited 50ms for next kitten to appear
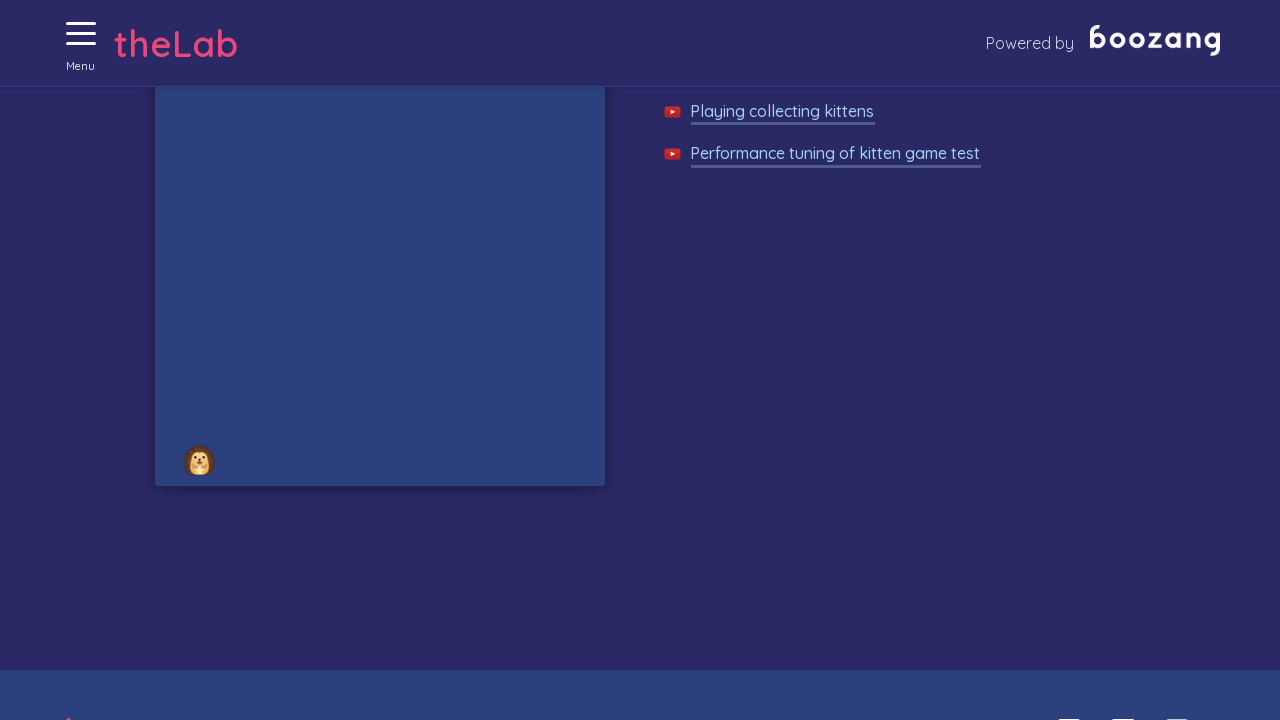

Waited 50ms for next kitten to appear
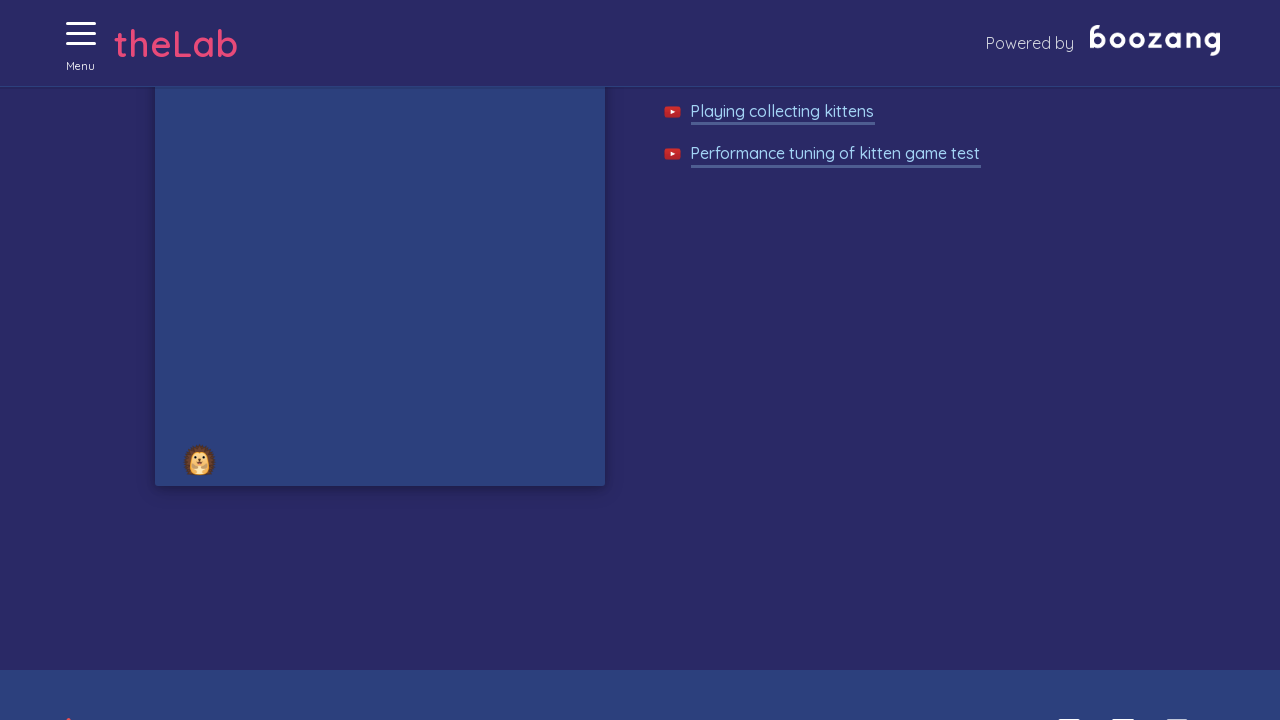

Waited 50ms for next kitten to appear
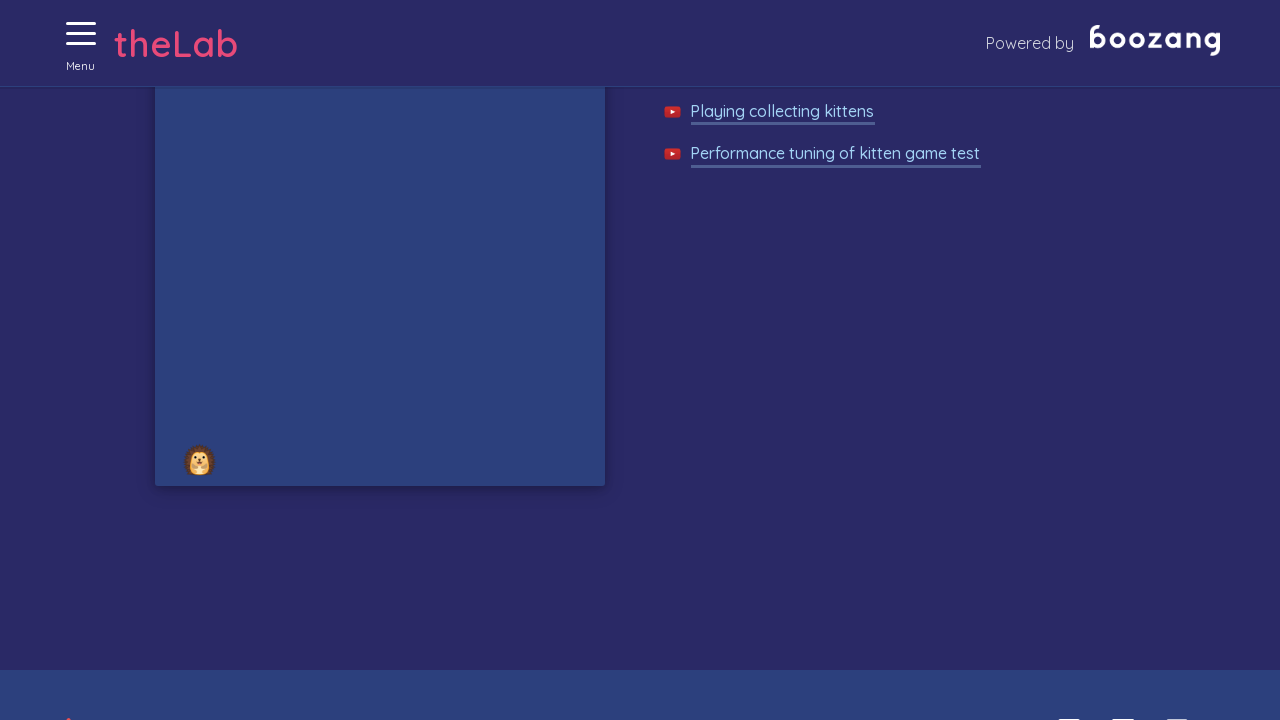

Waited 50ms for next kitten to appear
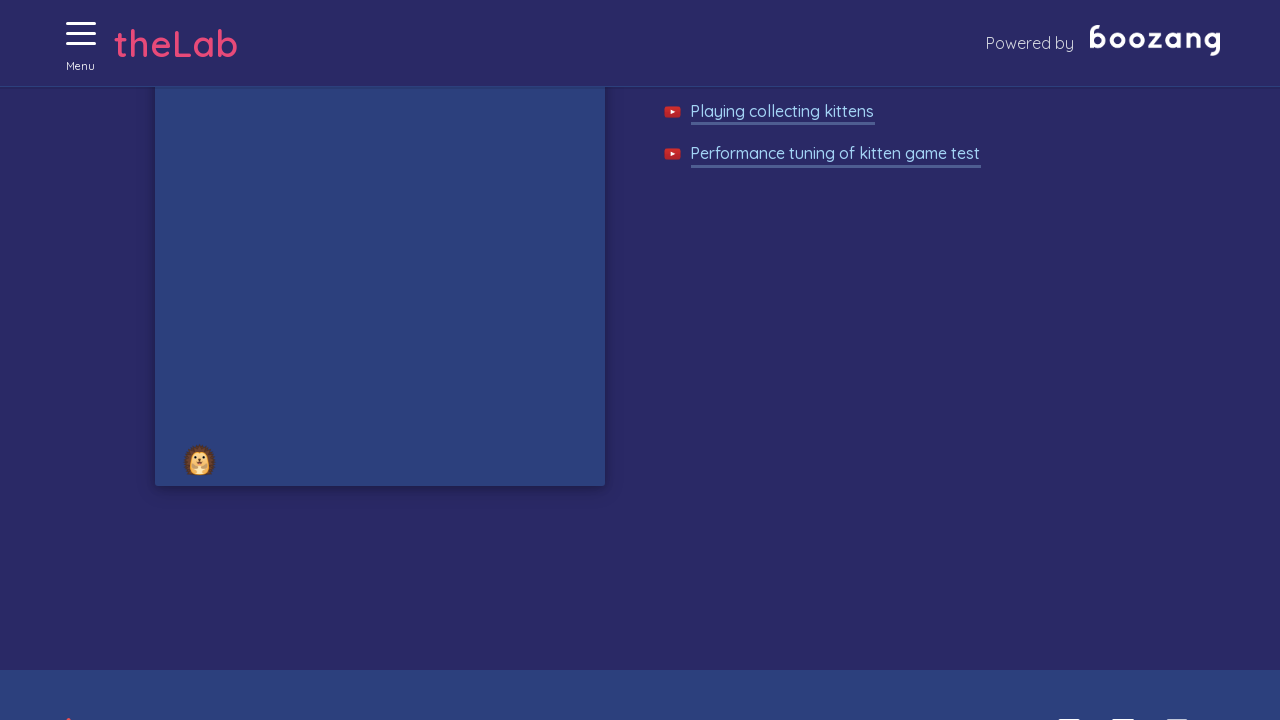

Waited 50ms for next kitten to appear
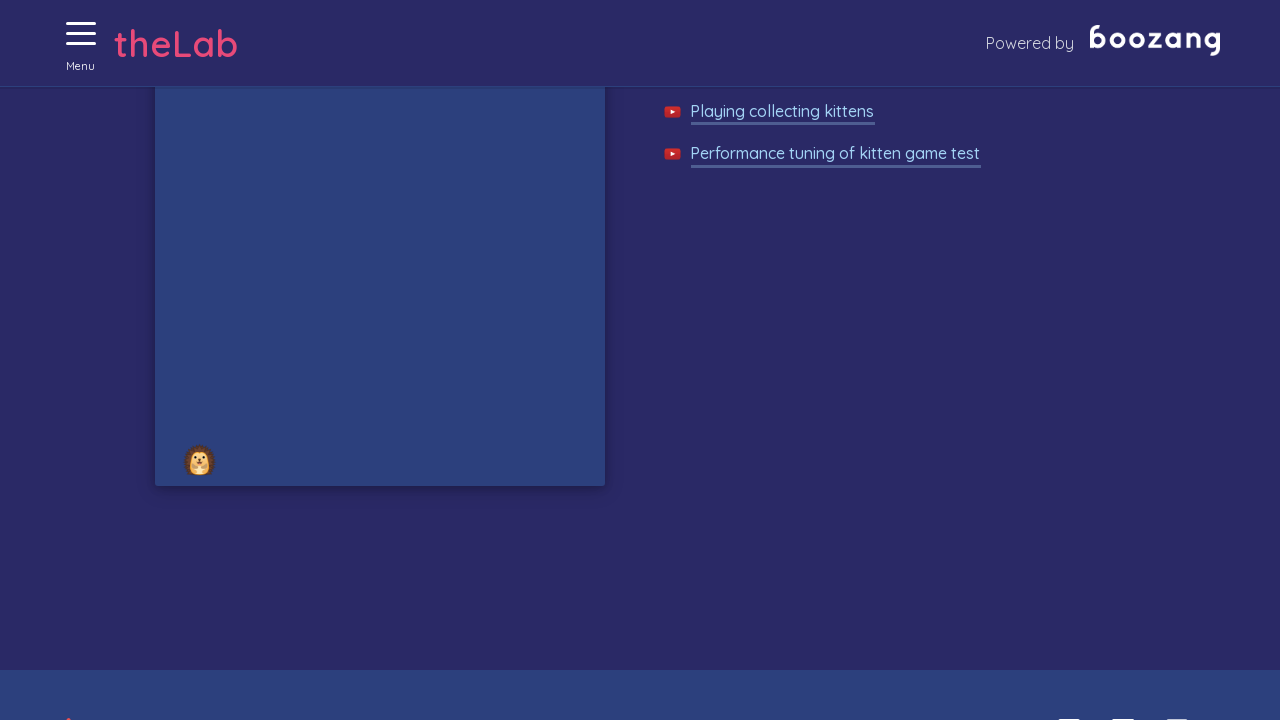

Waited 50ms for next kitten to appear
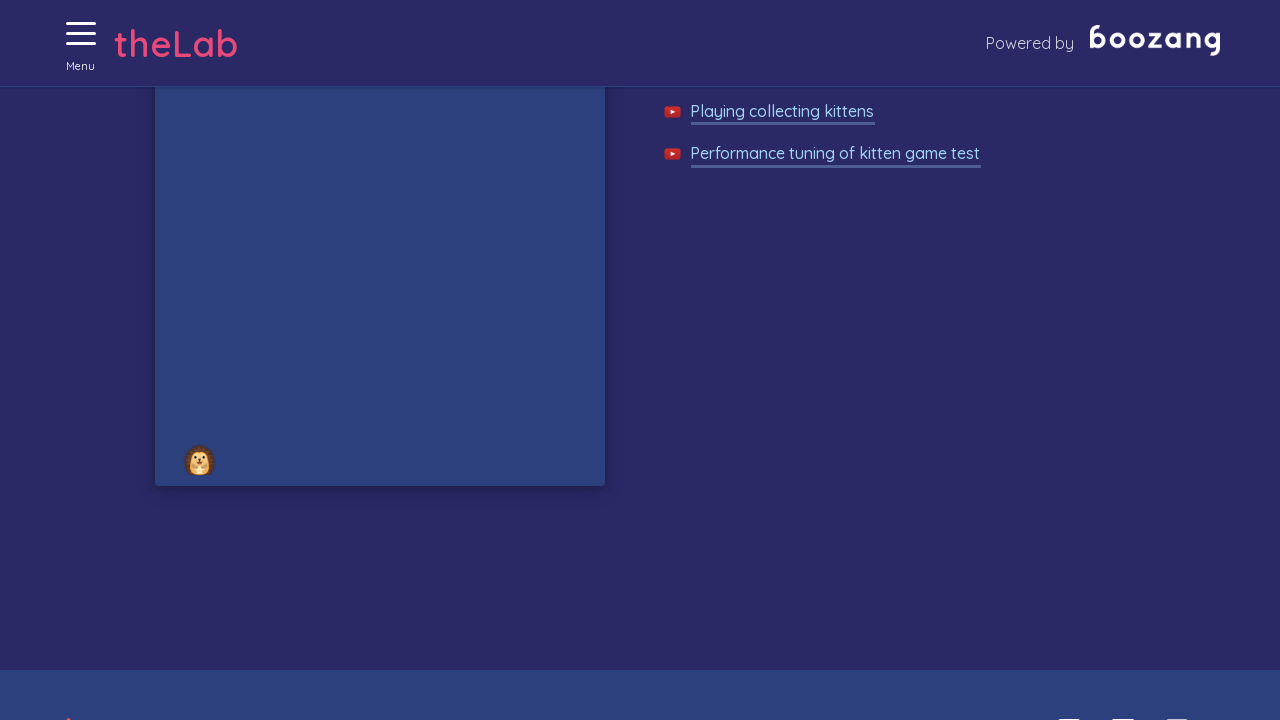

Waited 50ms for next kitten to appear
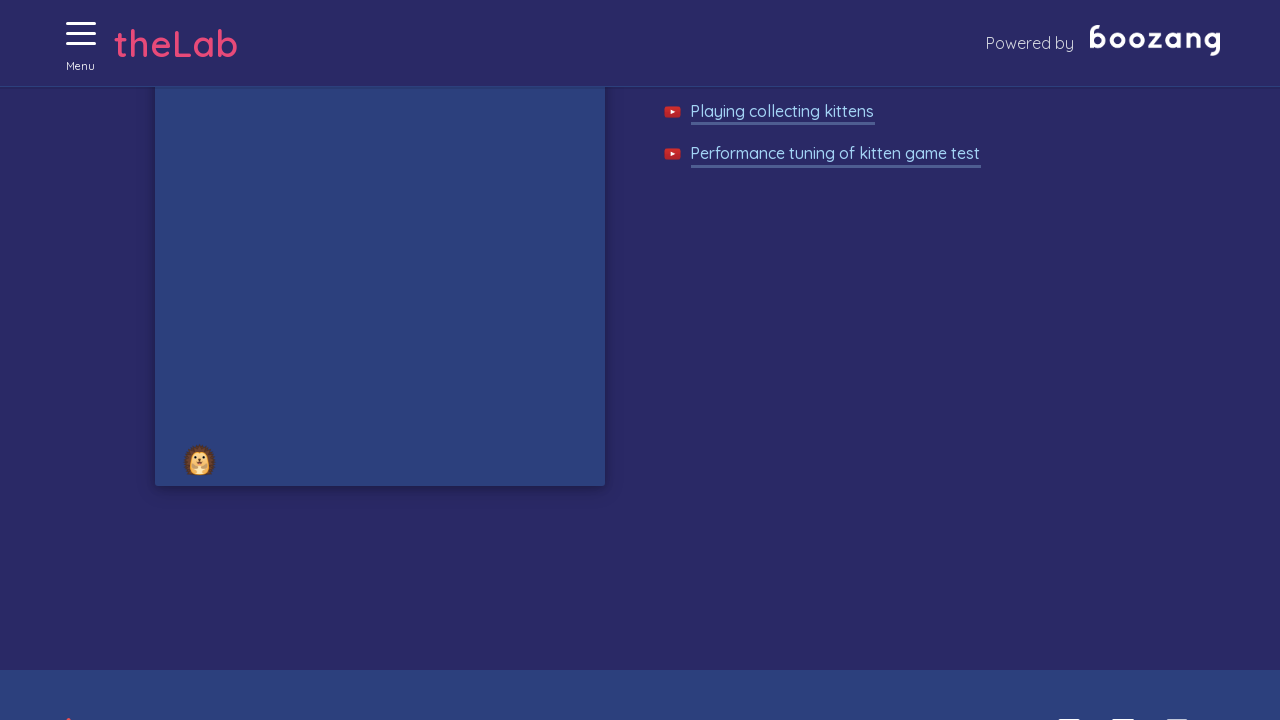

Waited 50ms for next kitten to appear
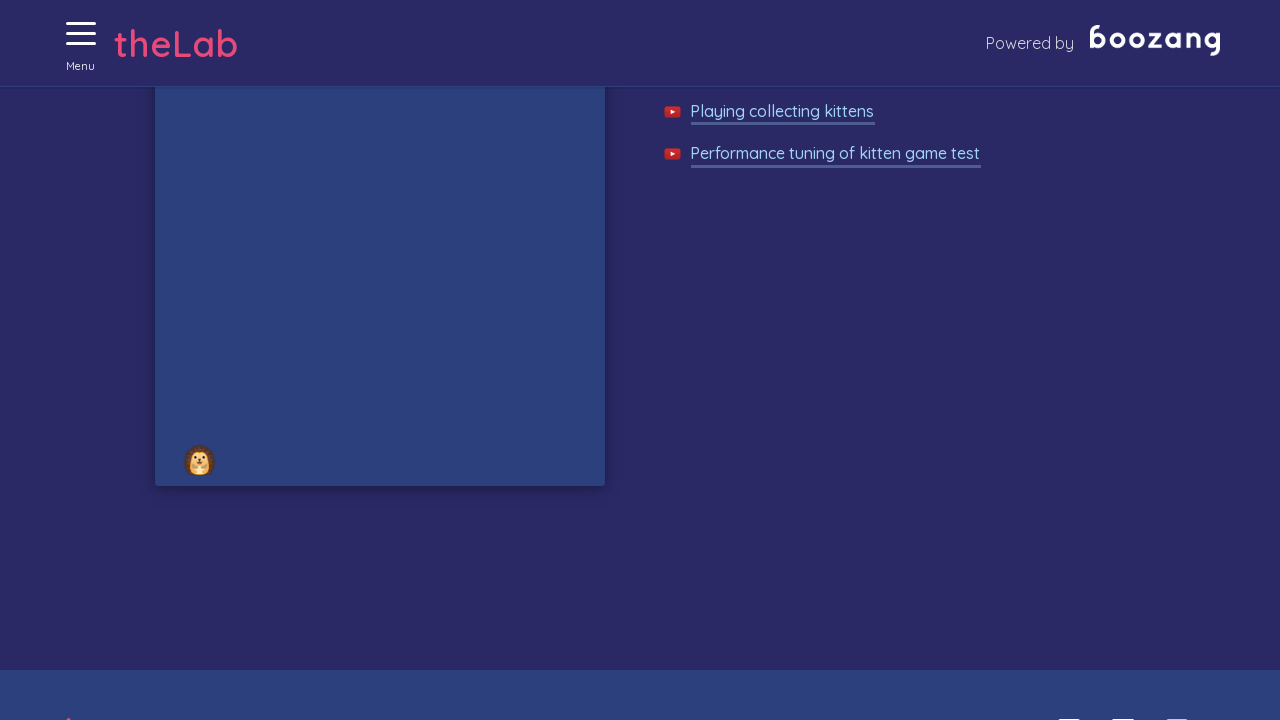

Waited 50ms for next kitten to appear
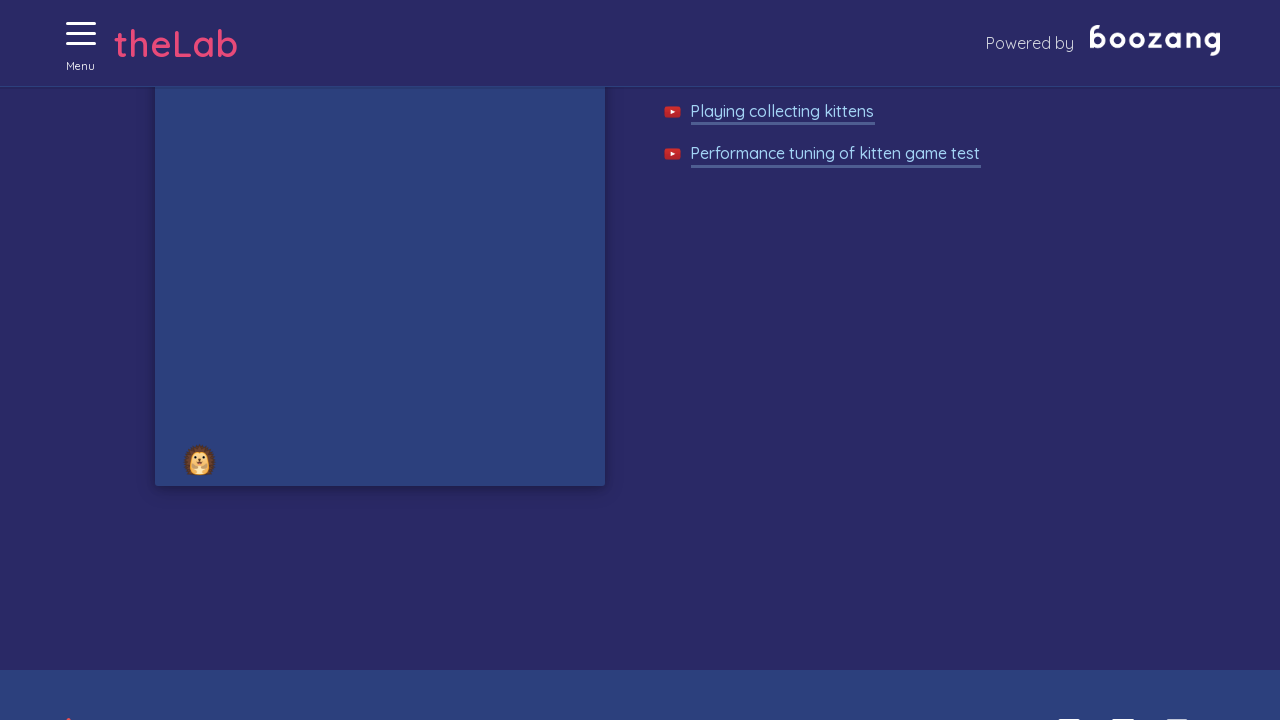

Waited 50ms for next kitten to appear
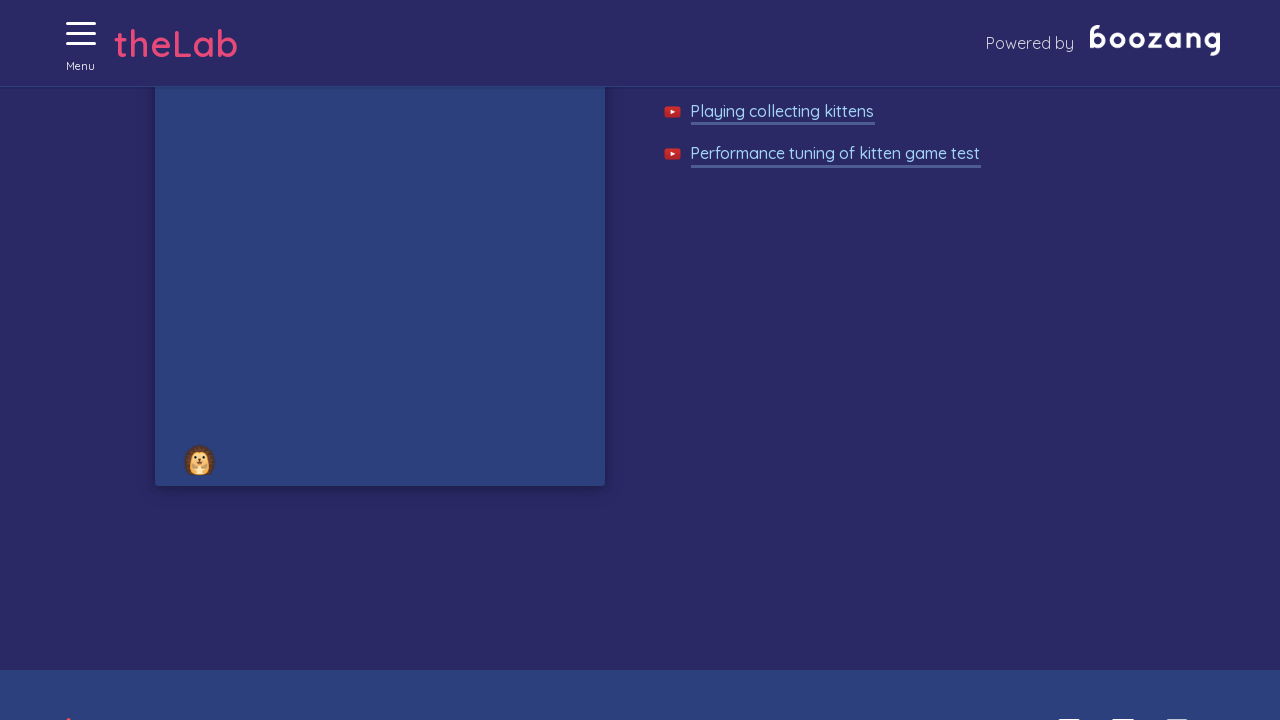

Clicked on a kitten during gameplay at (264, 270) on //img[@alt='Cat']
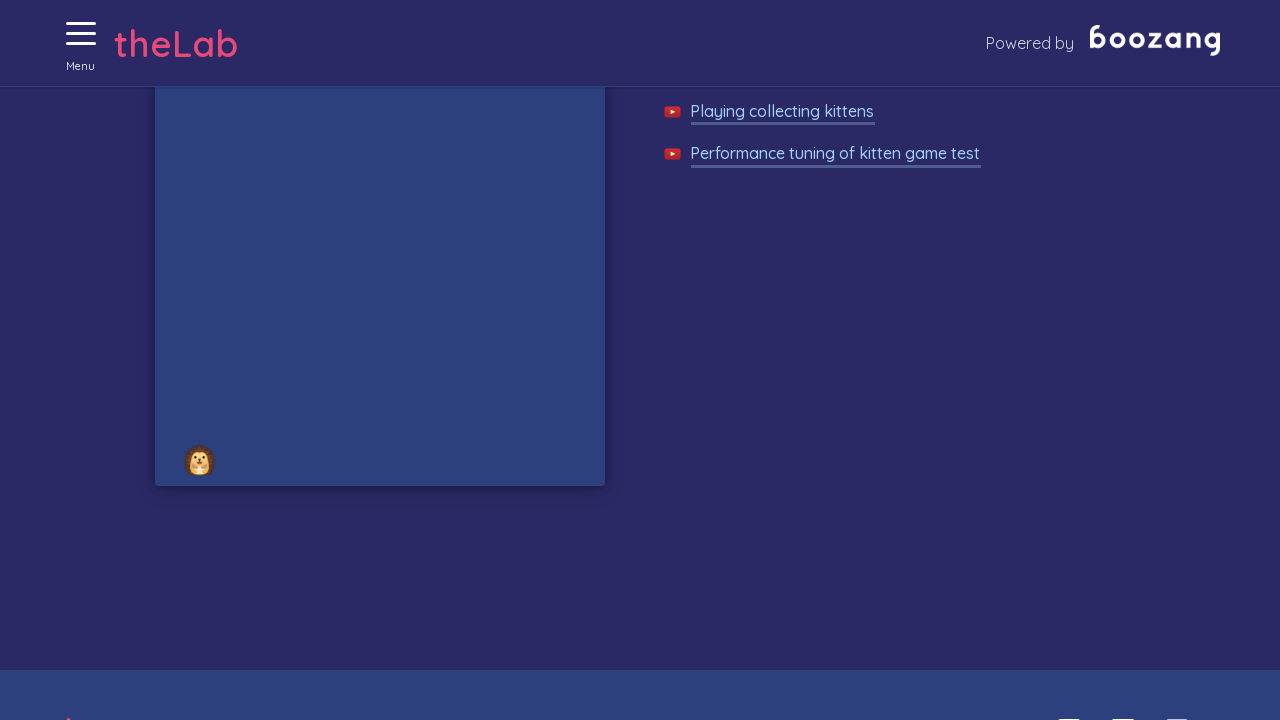

Waited 50ms for next kitten to appear
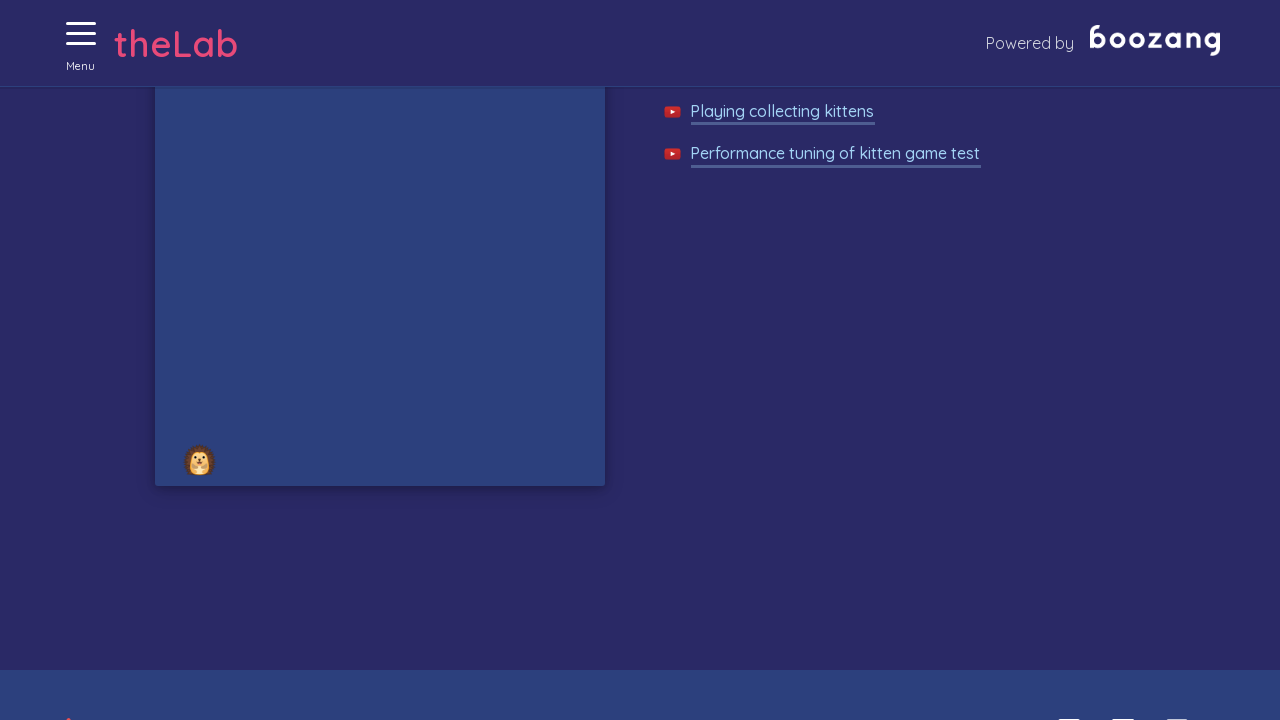

Waited 50ms for next kitten to appear
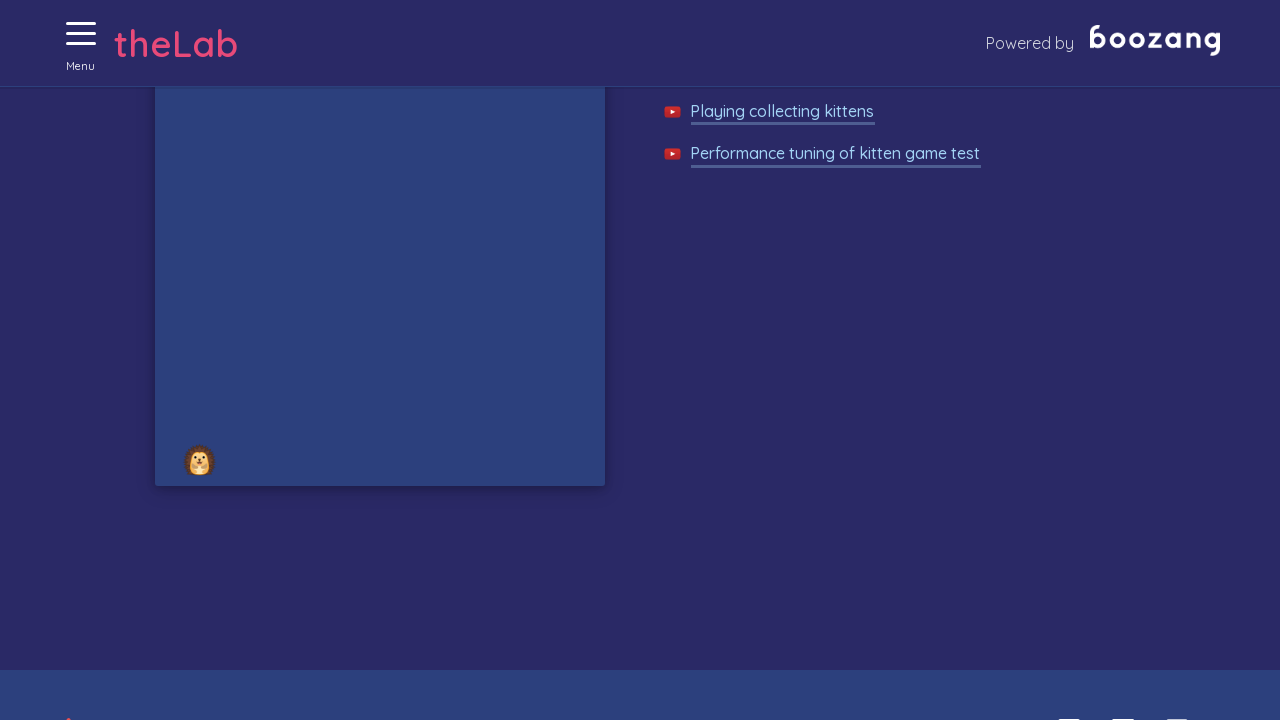

Waited 50ms for next kitten to appear
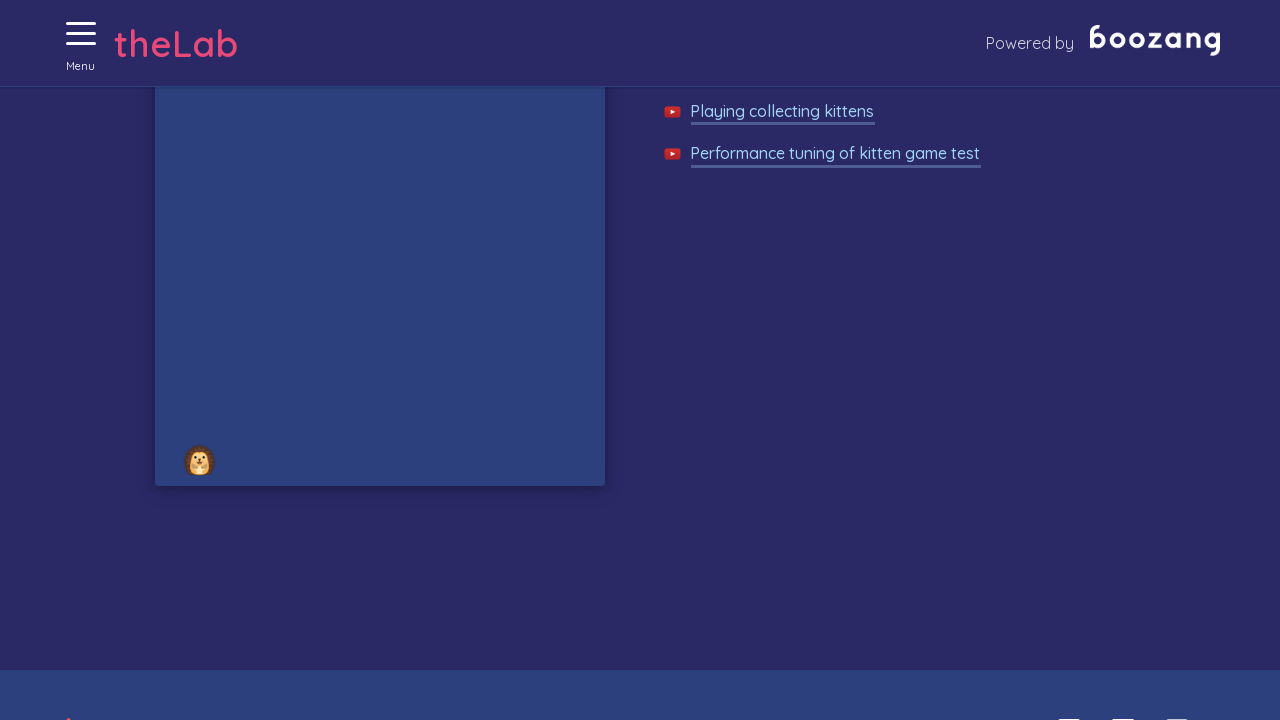

Waited 50ms for next kitten to appear
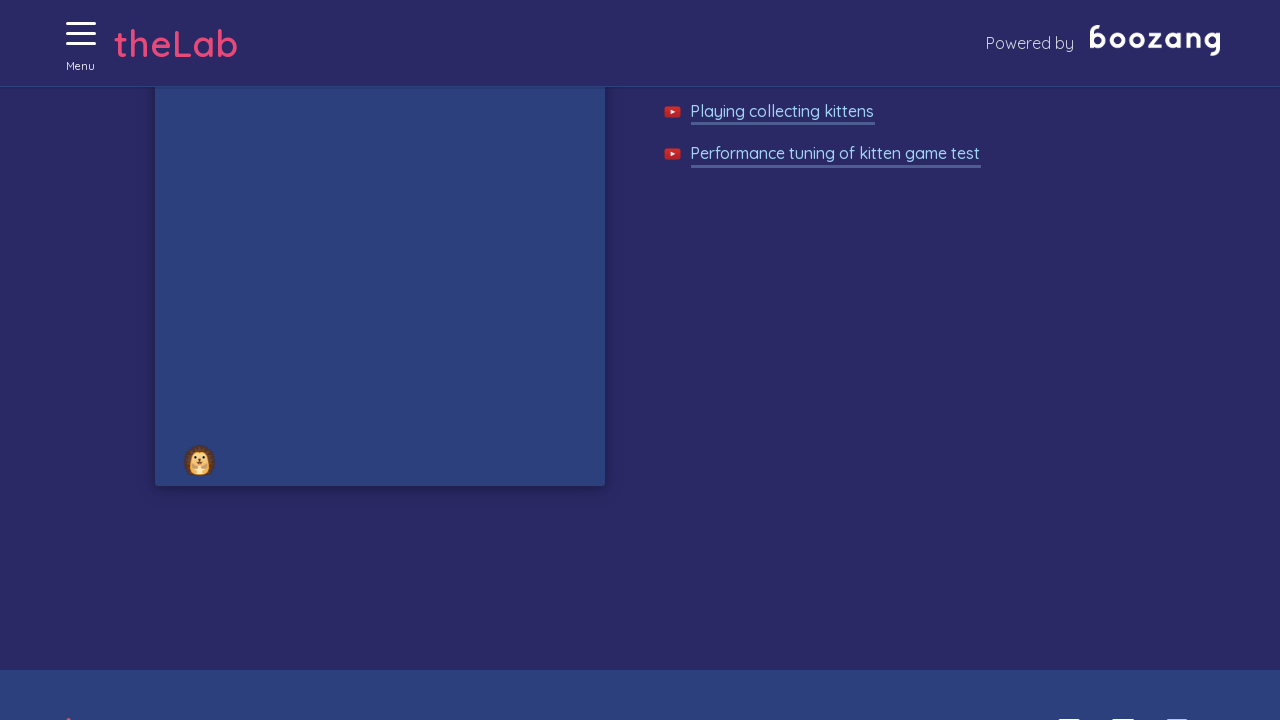

Waited 50ms for next kitten to appear
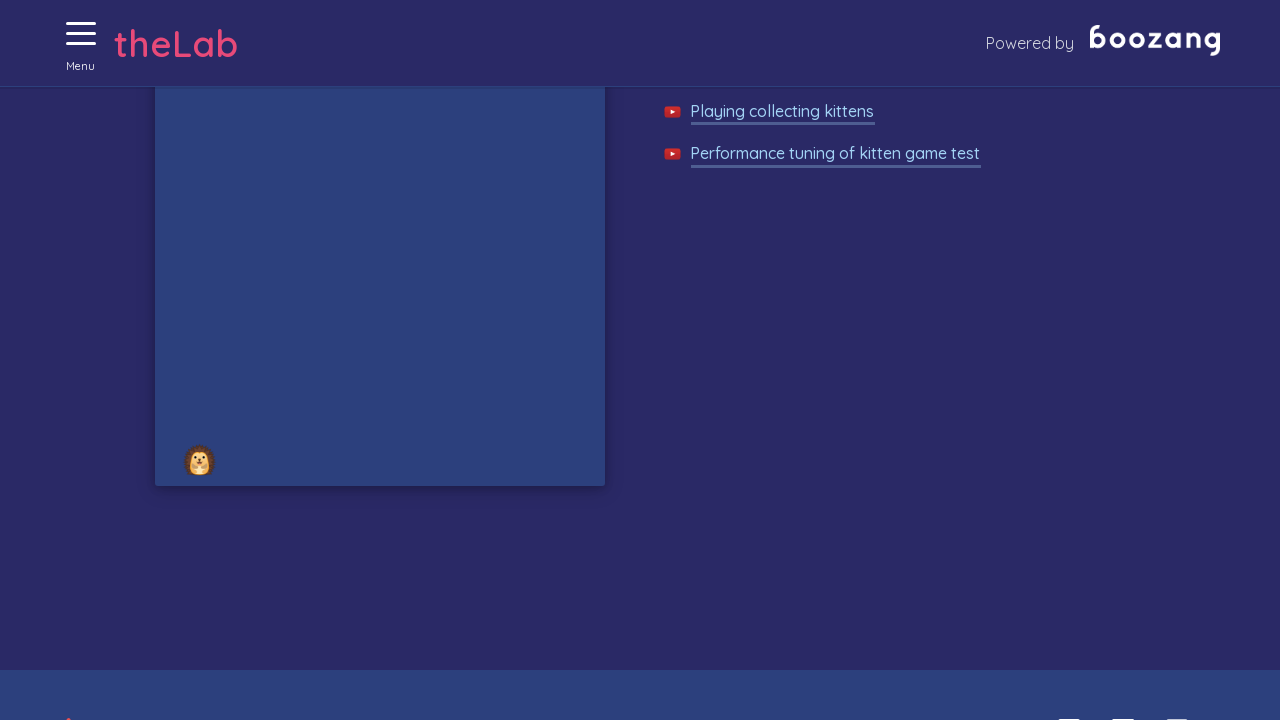

Waited 50ms for next kitten to appear
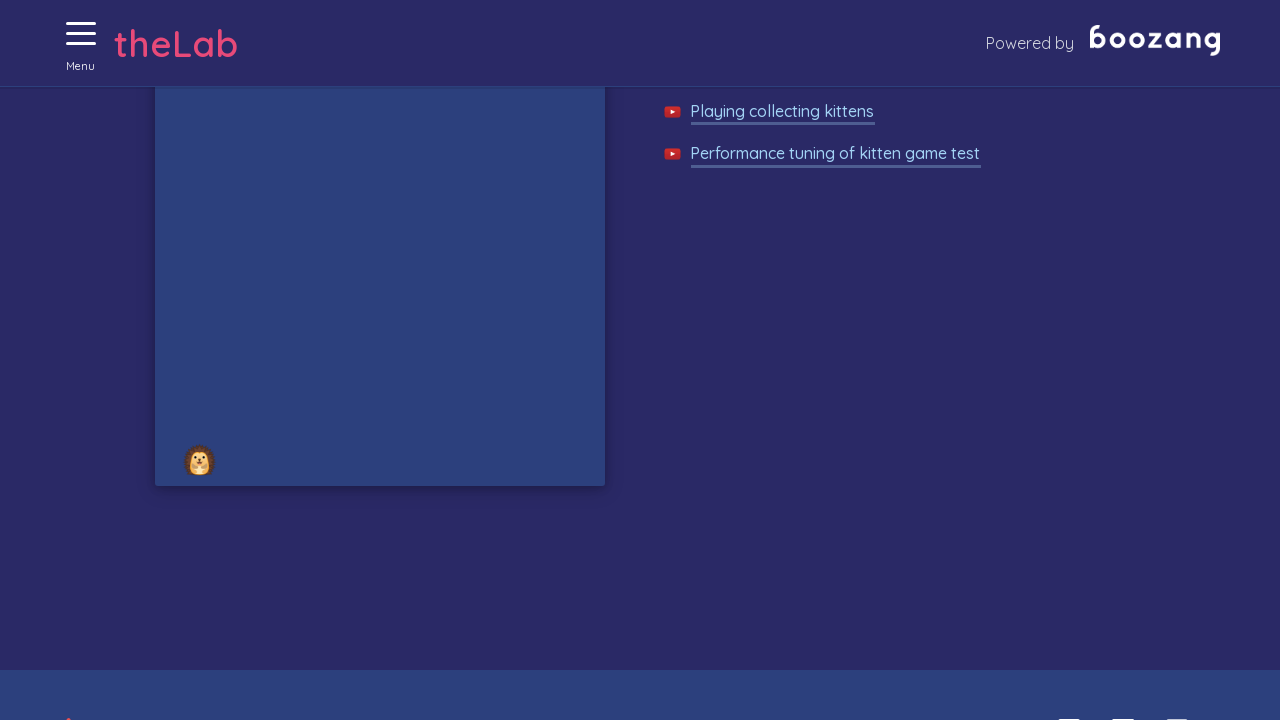

Game Over screen appeared
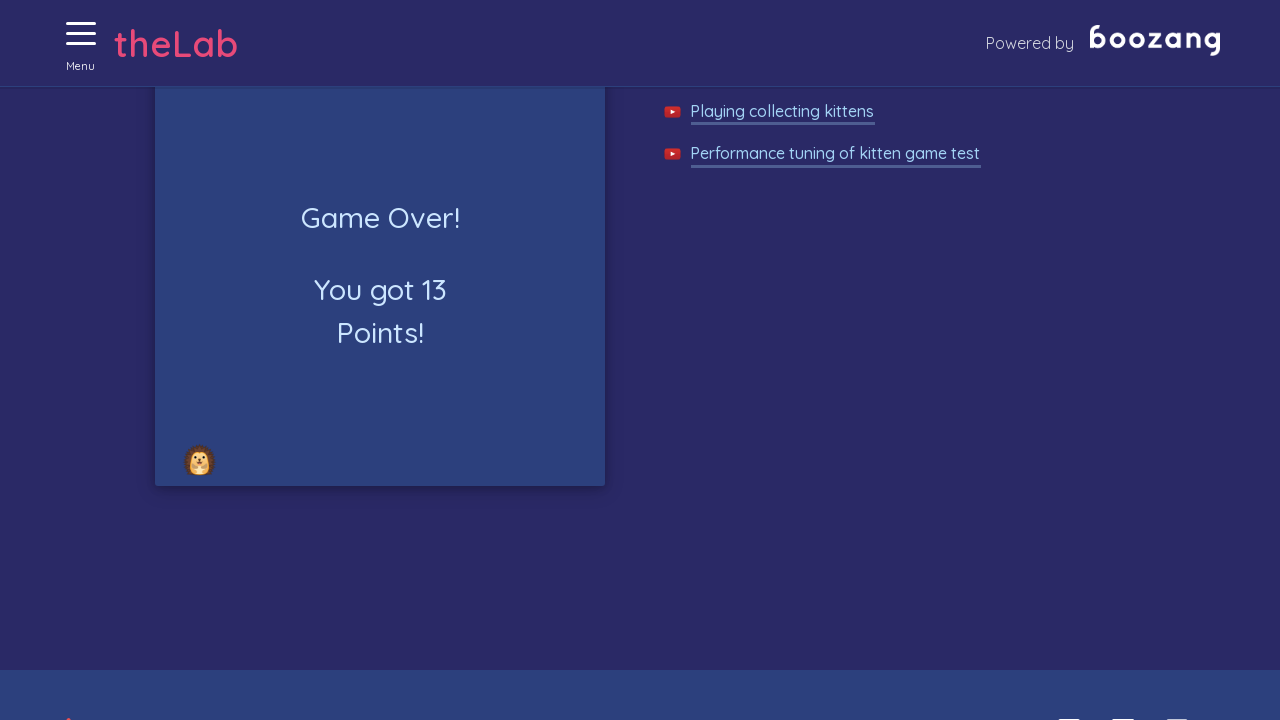

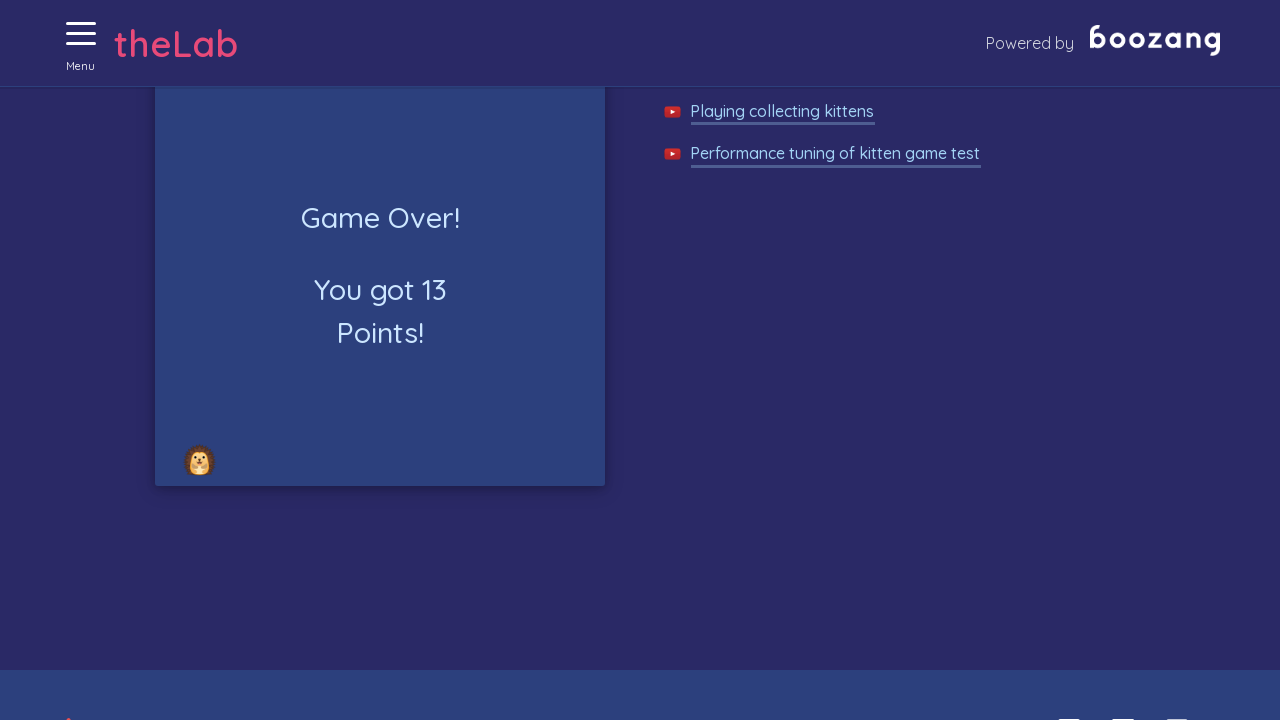